Navigates to a website and verifies that links are present on the page by finding all anchor tags

Starting URL: https://www.na.edu/

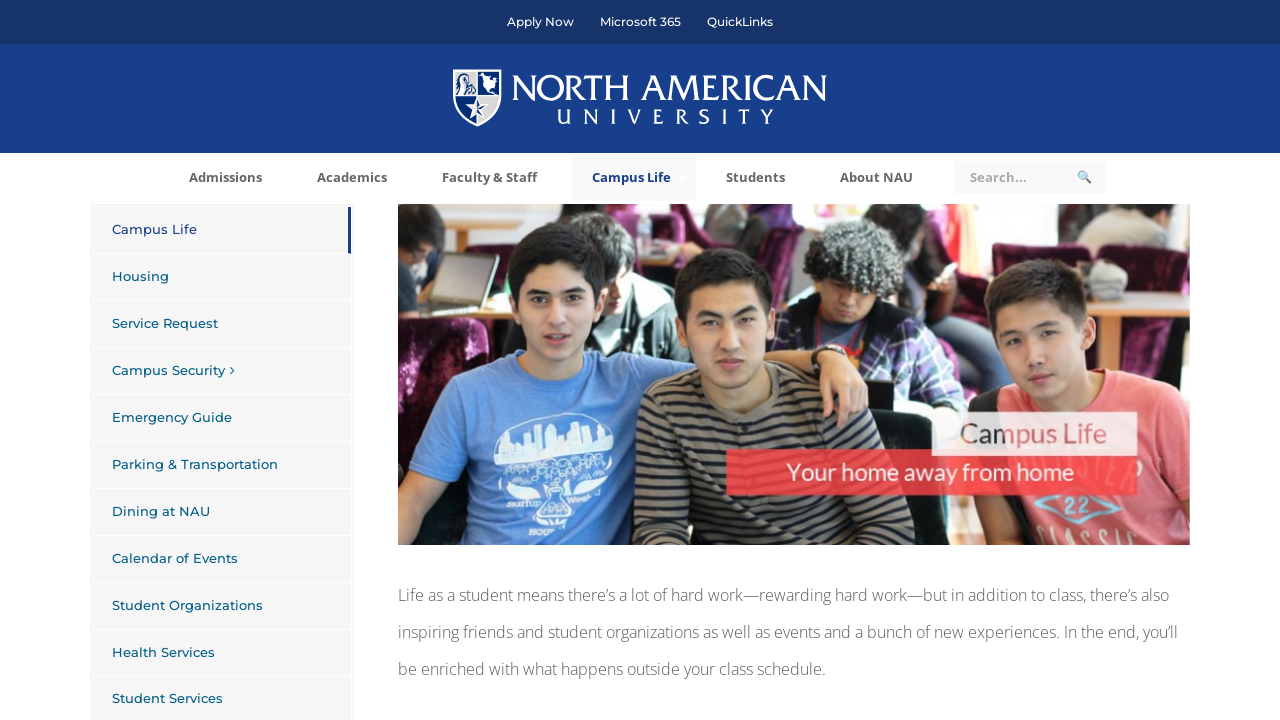

Navigated to https://www.na.edu/
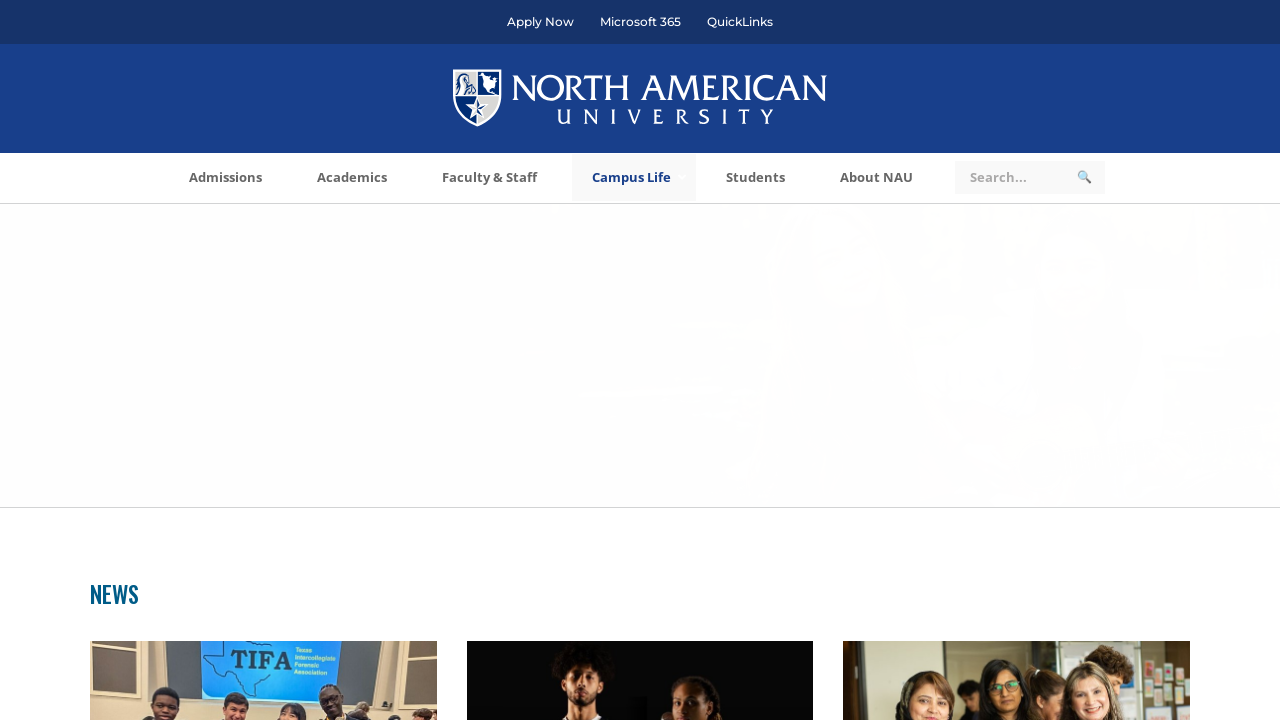

Page loaded - network idle state reached
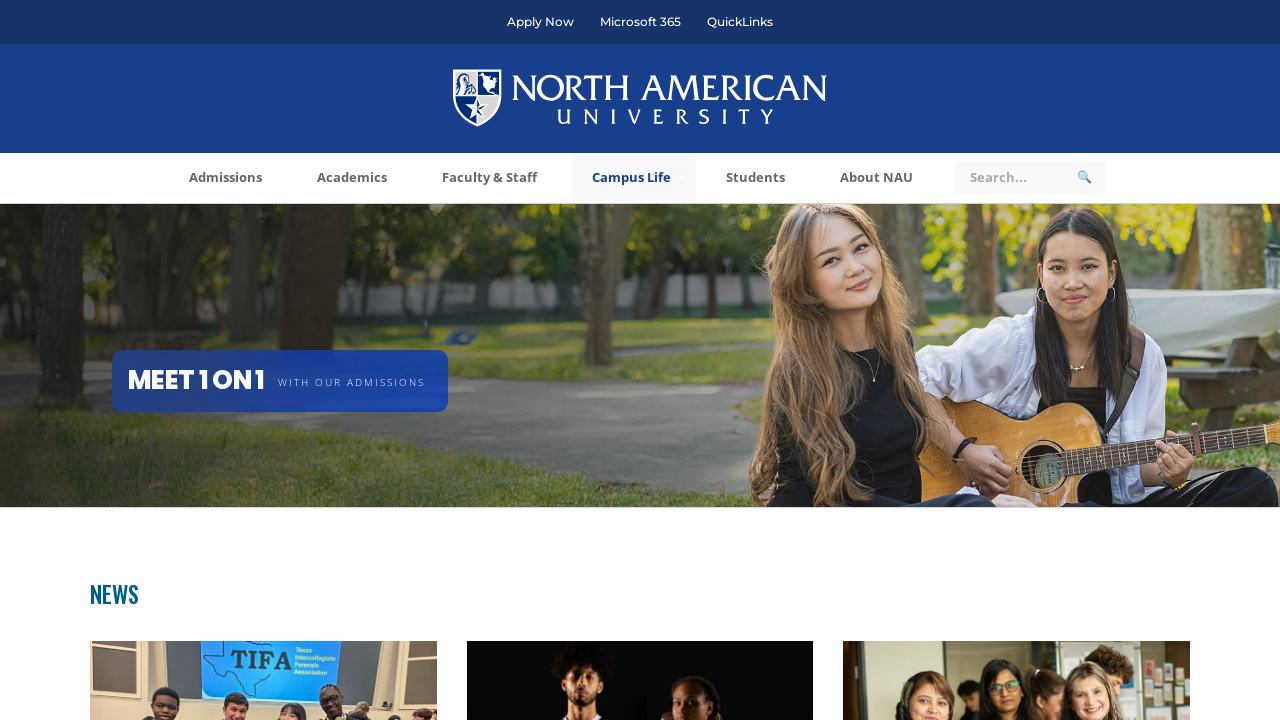

Found 182 anchor tags on the page
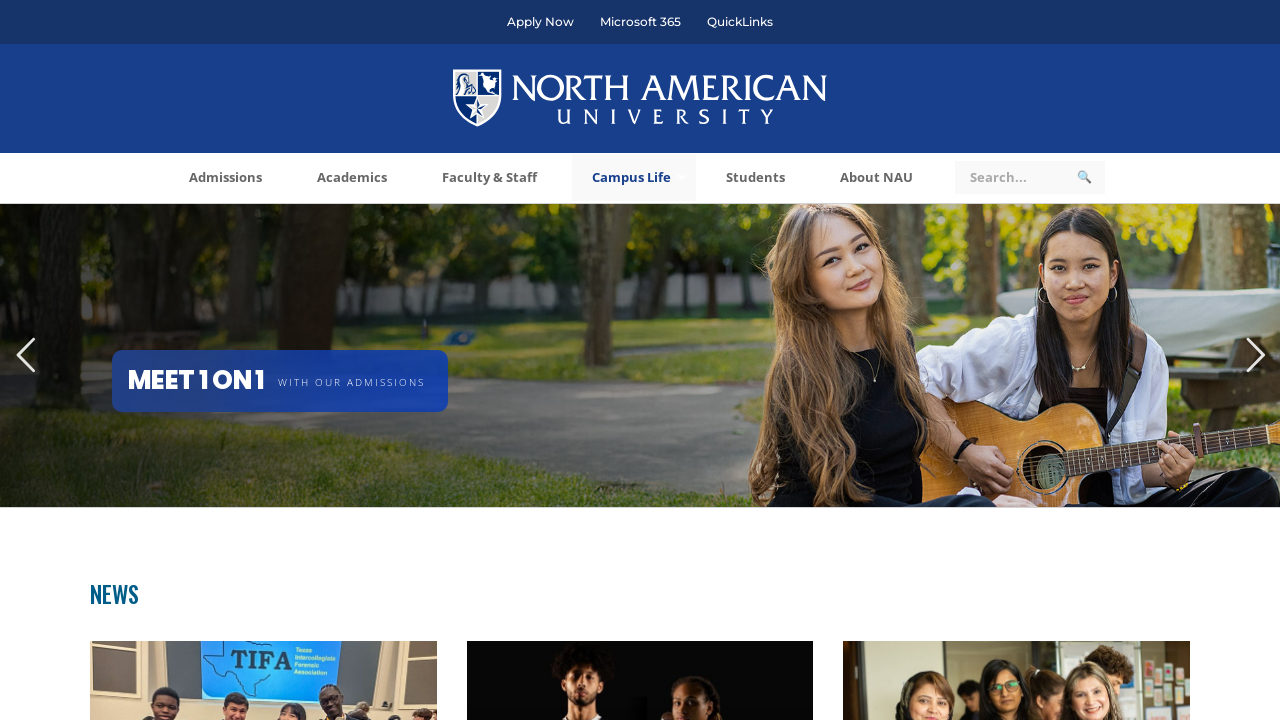

Verified that links exist on the page
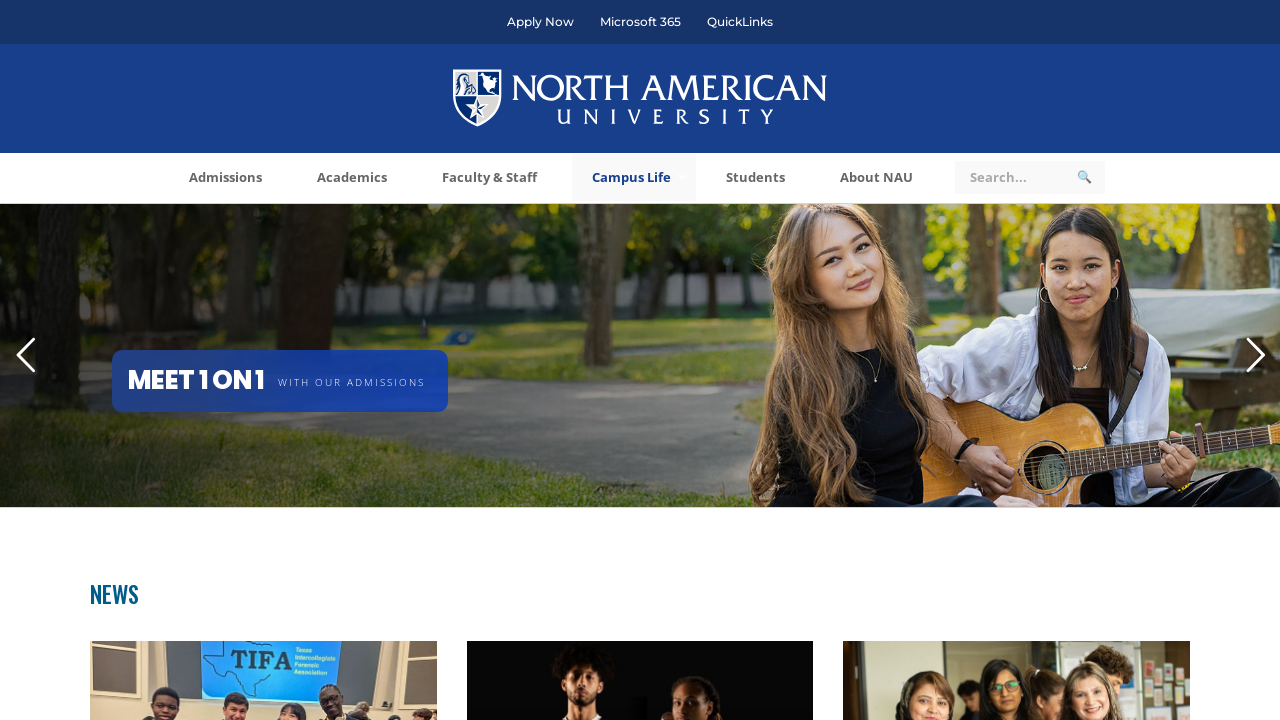

Found link with href: #content
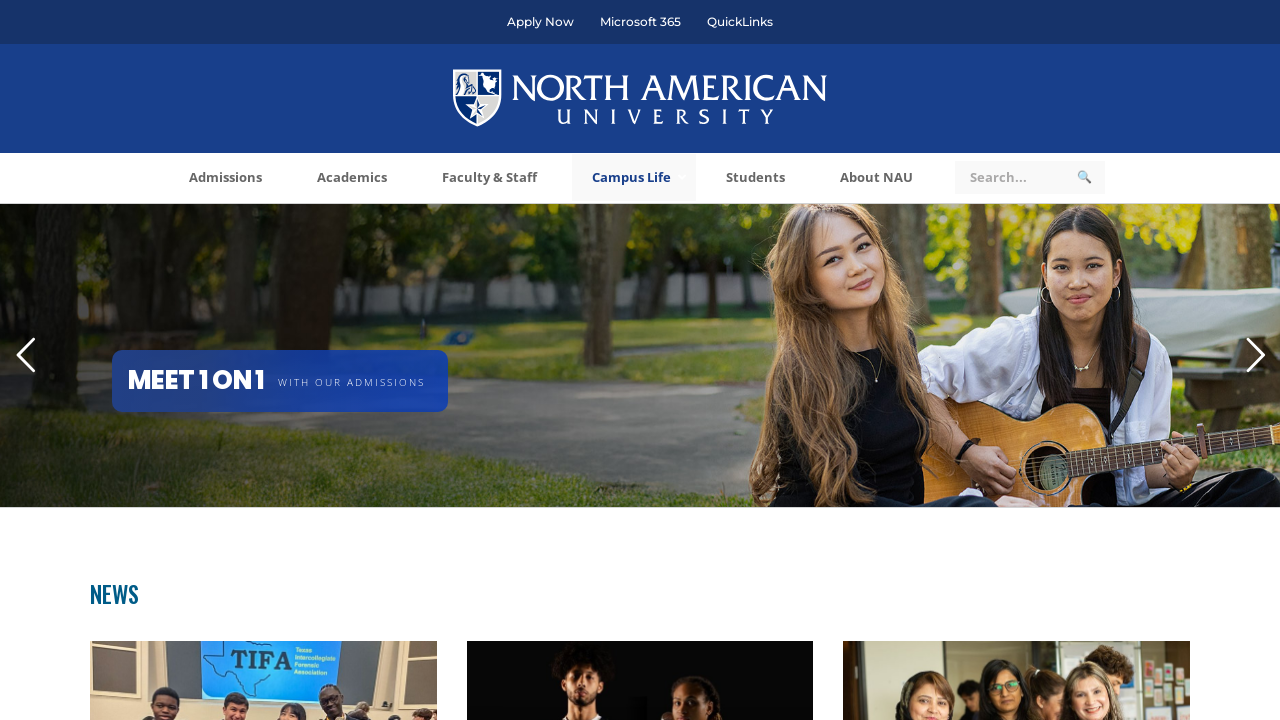

Found link with href: https://apply.na.edu
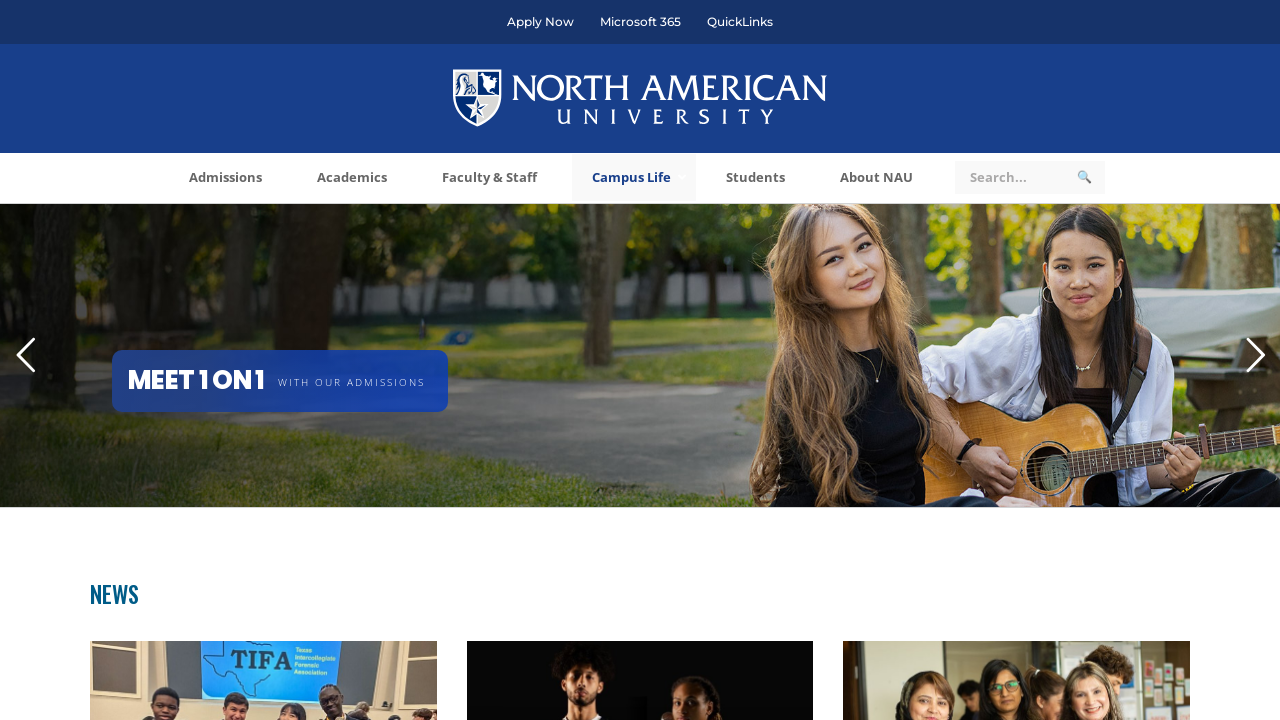

Found link with href: https://m365.cloud.microsoft/apps/
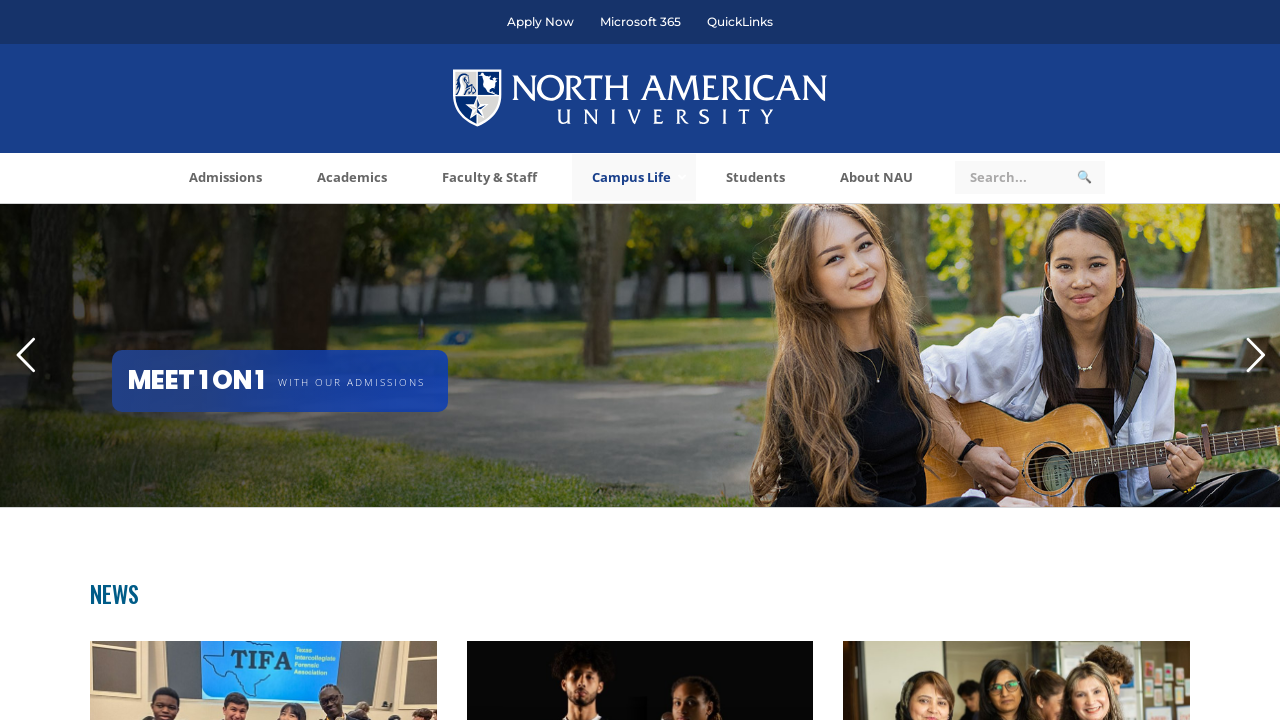

Found link with href: #
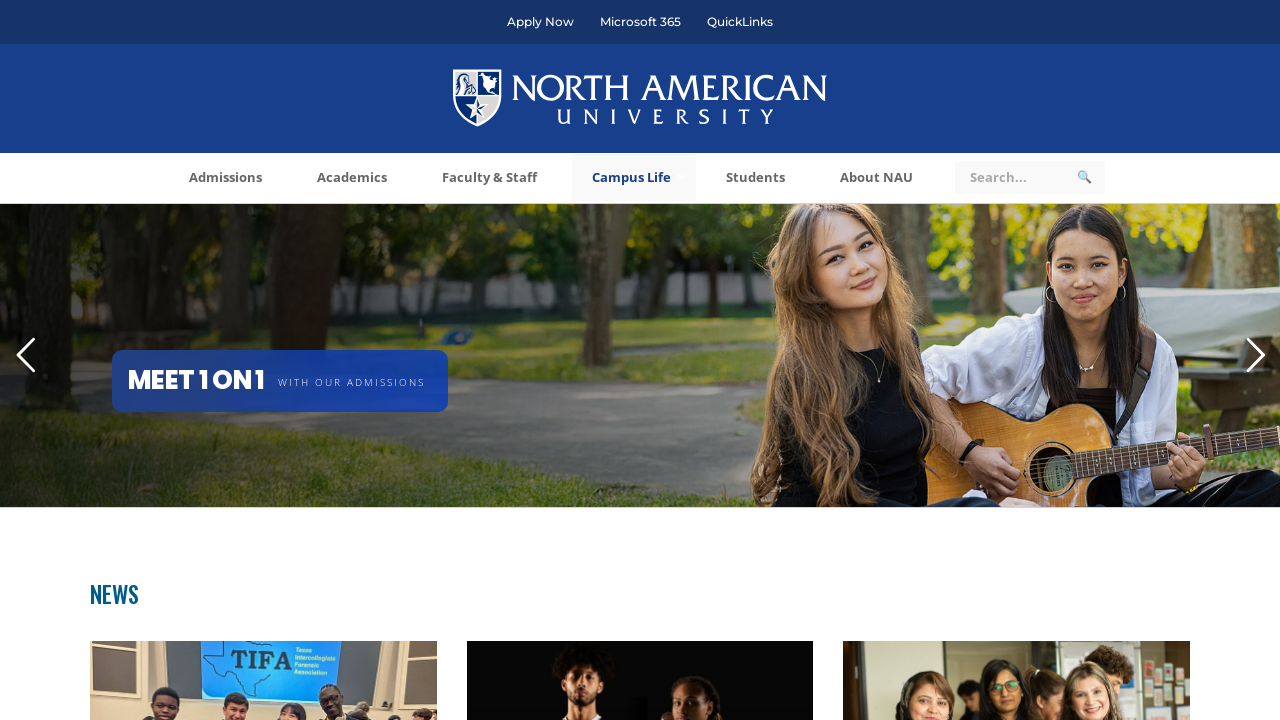

Found link with href: https://nau.my.salesforce-sites.com/form?formid=217727
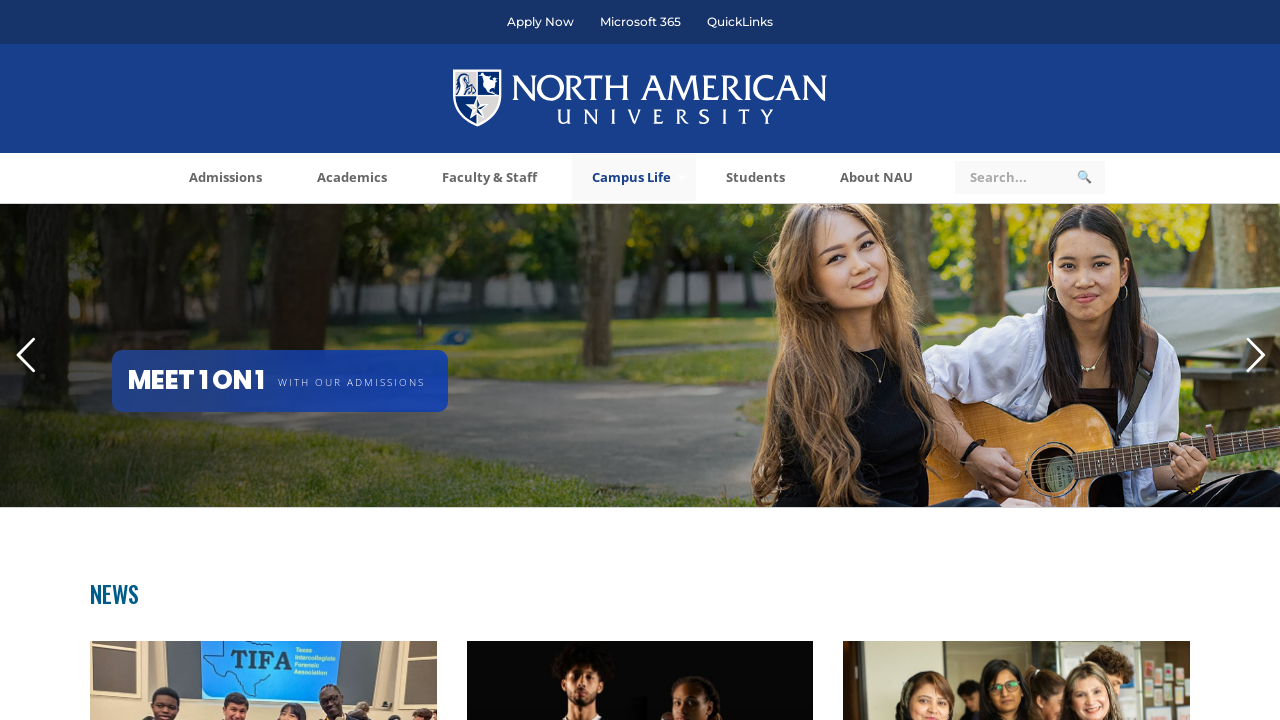

Found link with href: https://www.na.edu/about-nau/giving/#__gift
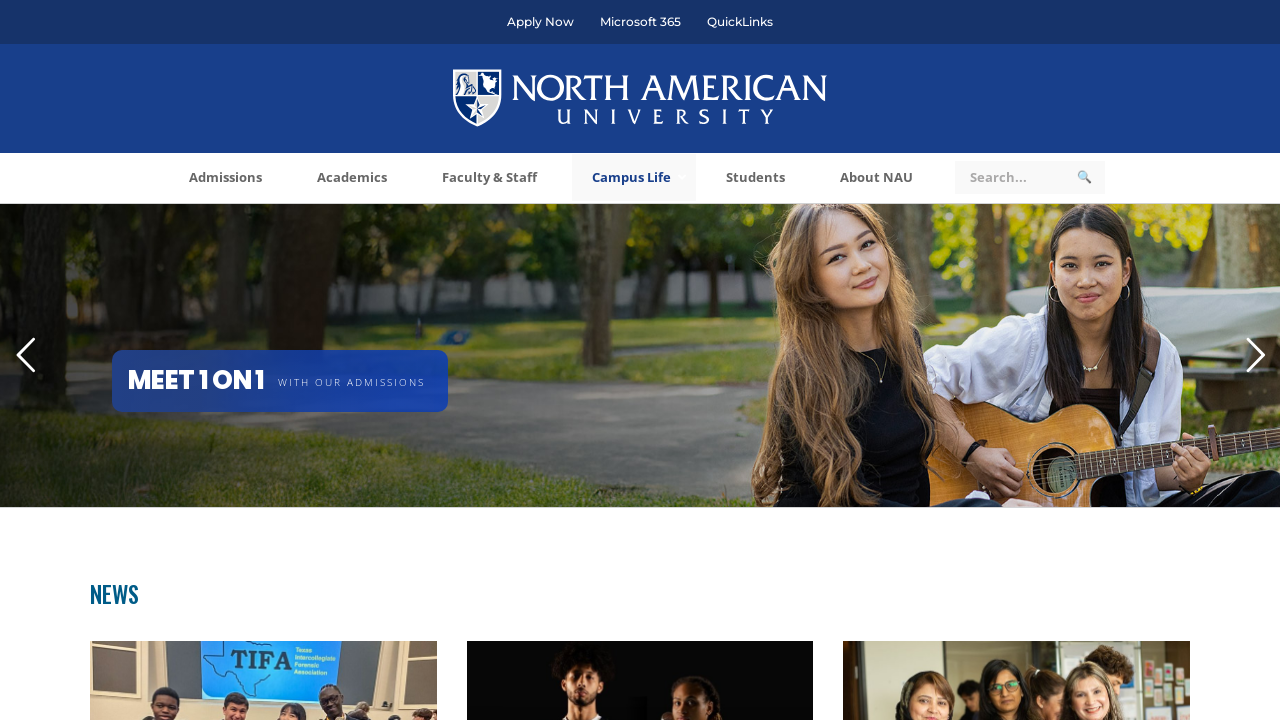

Found link with href: https://portal.na.edu/ics
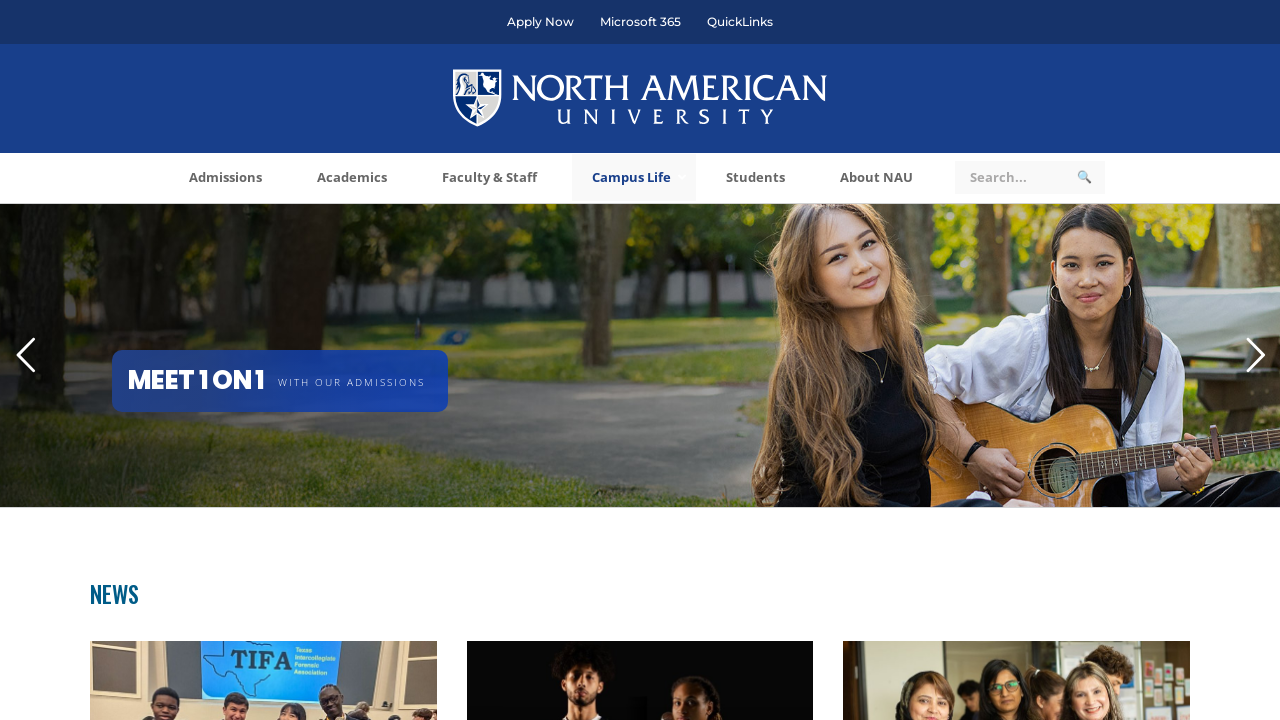

Found link with href: https://na.instructure.com
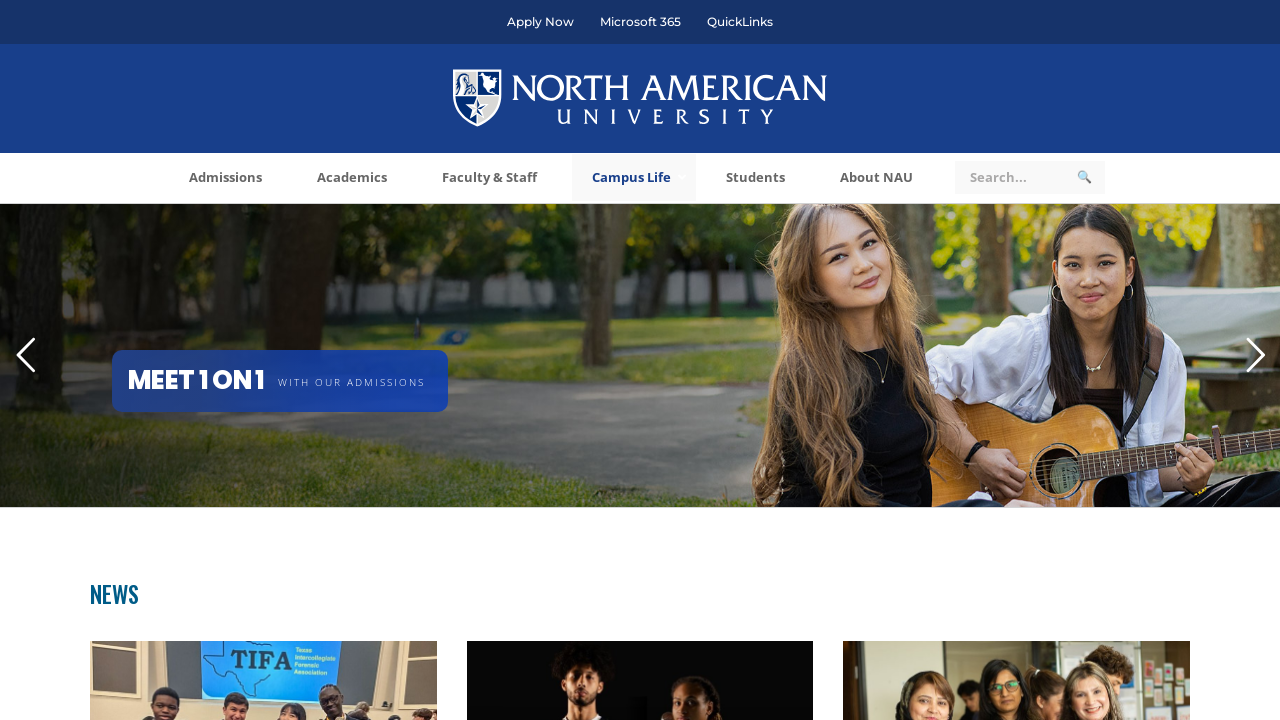

Found link with href: https://stallions.na.edu
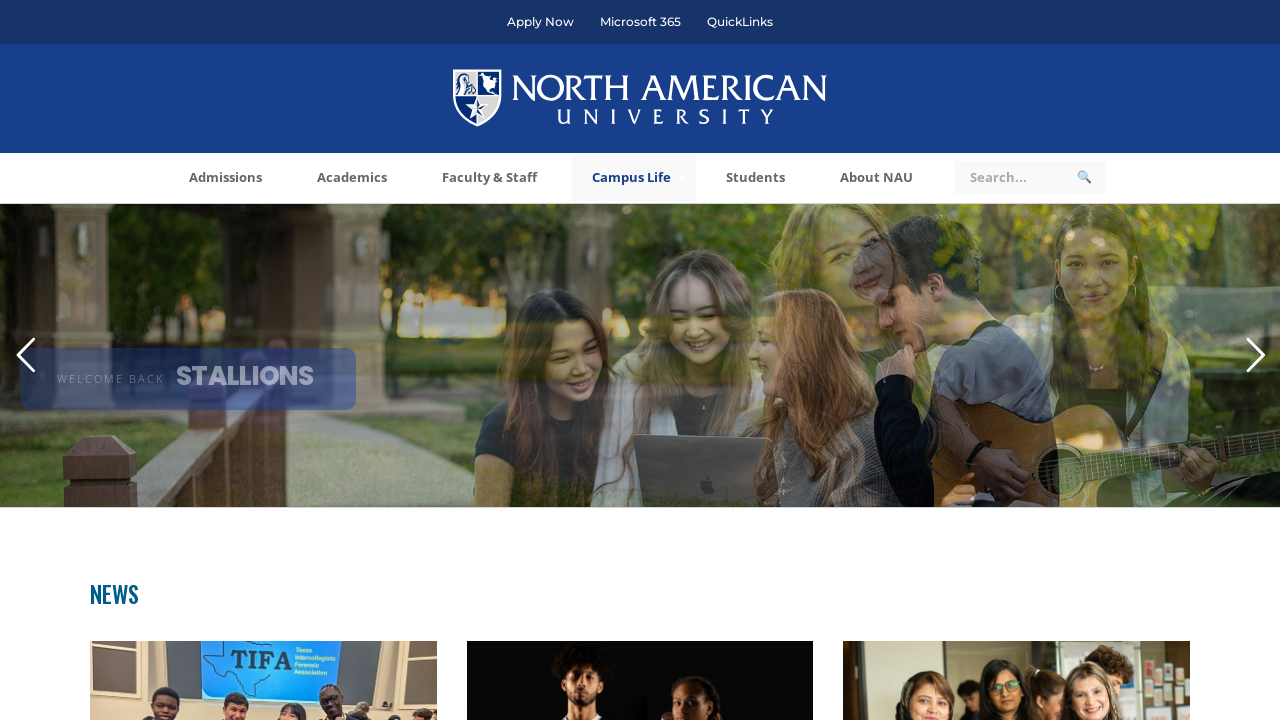

Found link with href: https://shop.na.edu
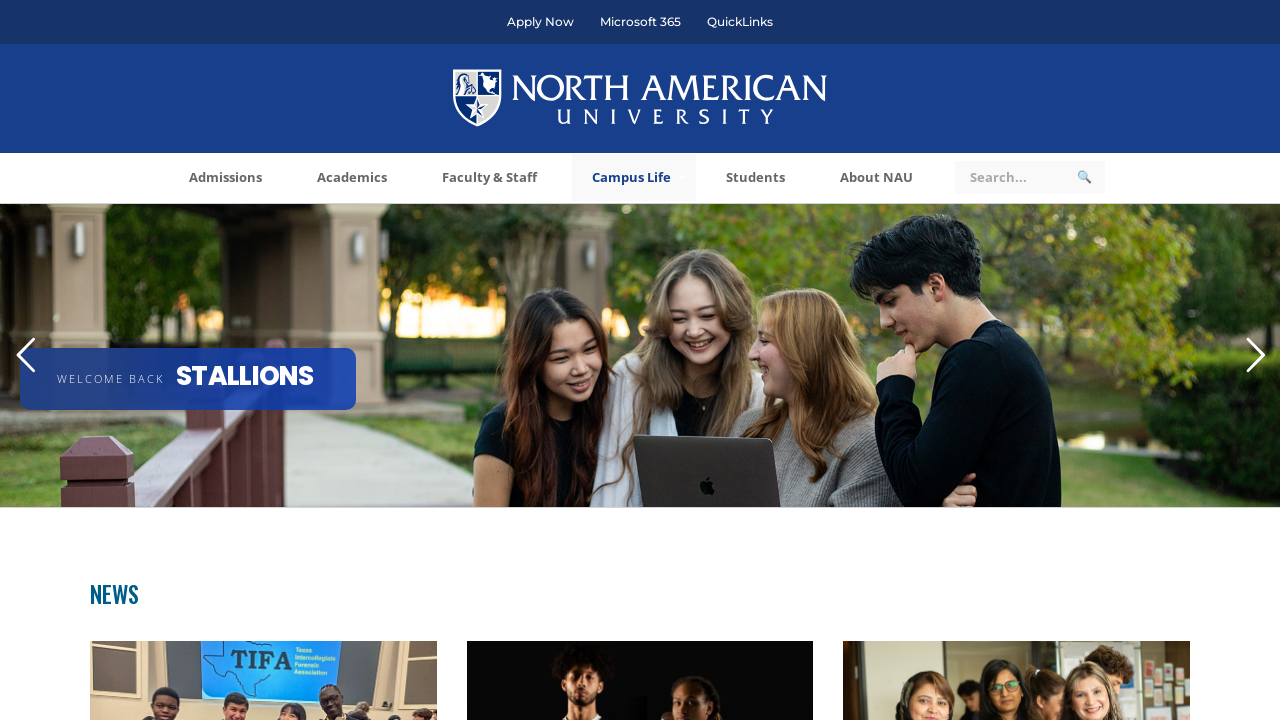

Found link with href: https://apply.na.edu
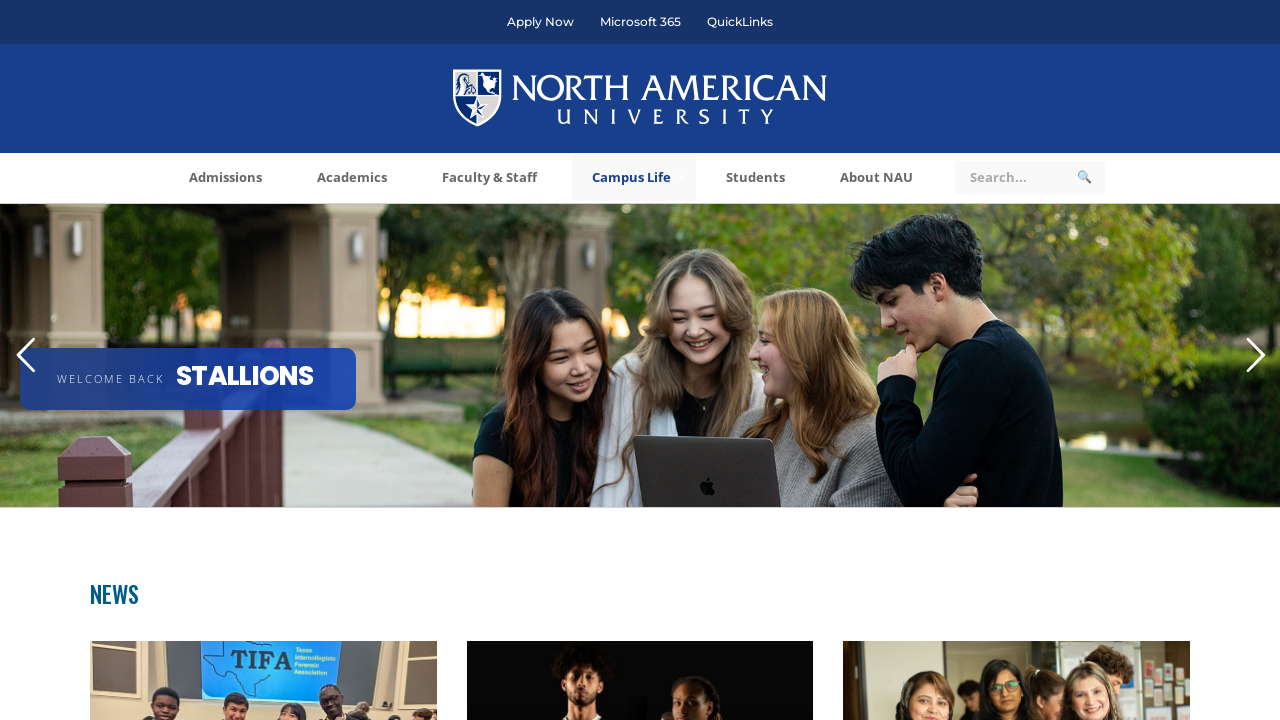

Found link with href: https://m365.cloud.microsoft/apps/
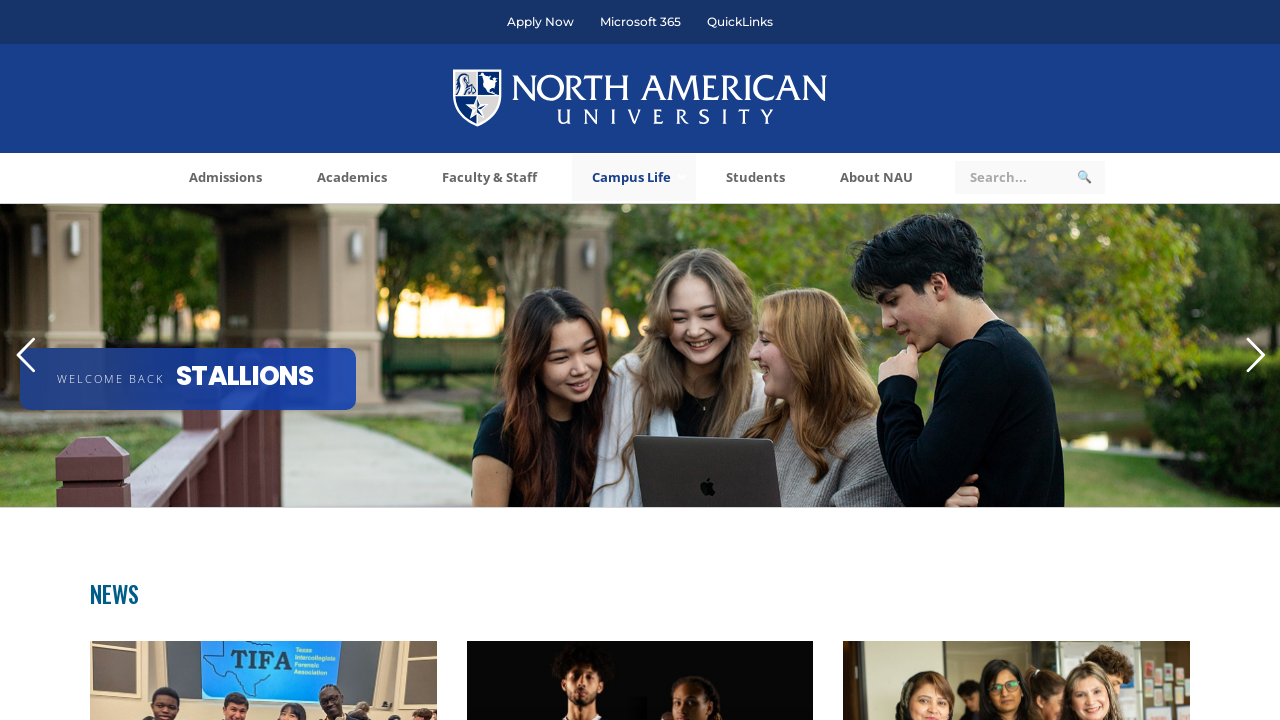

Found link with href: #
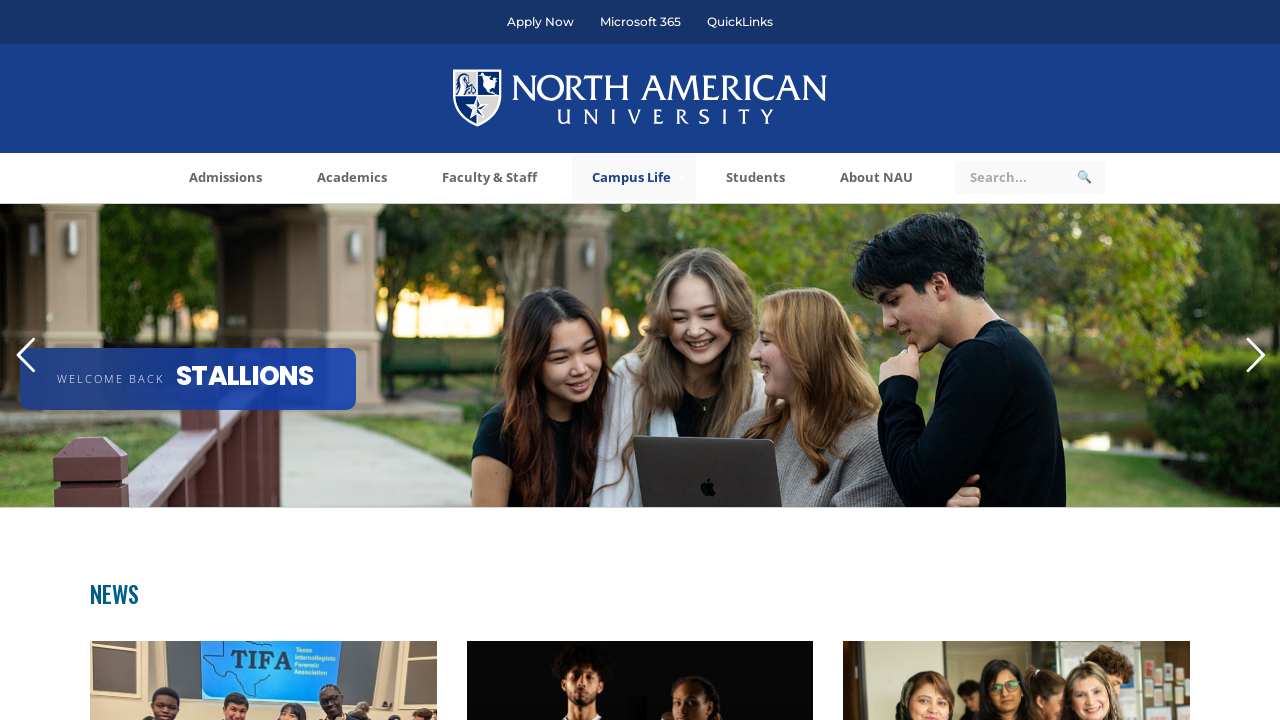

Found link with href: https://nau.my.salesforce-sites.com/form?formid=217727
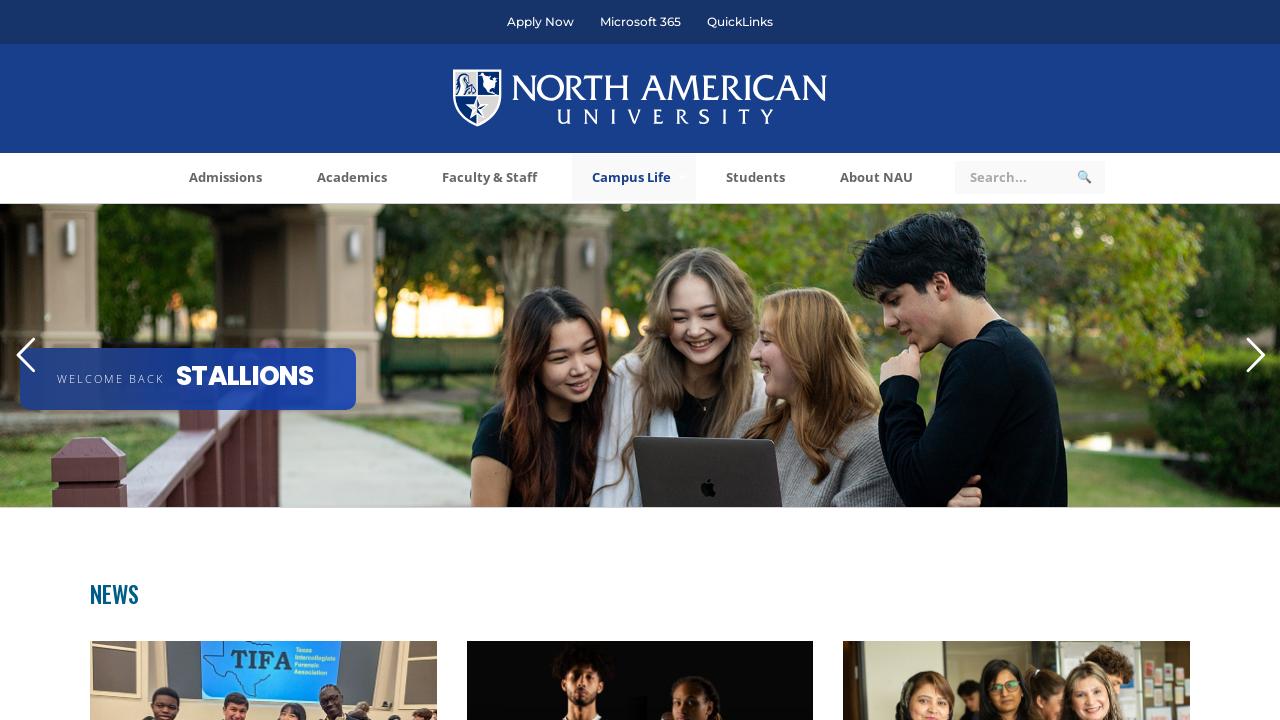

Found link with href: https://www.na.edu/about-nau/giving/#__gift
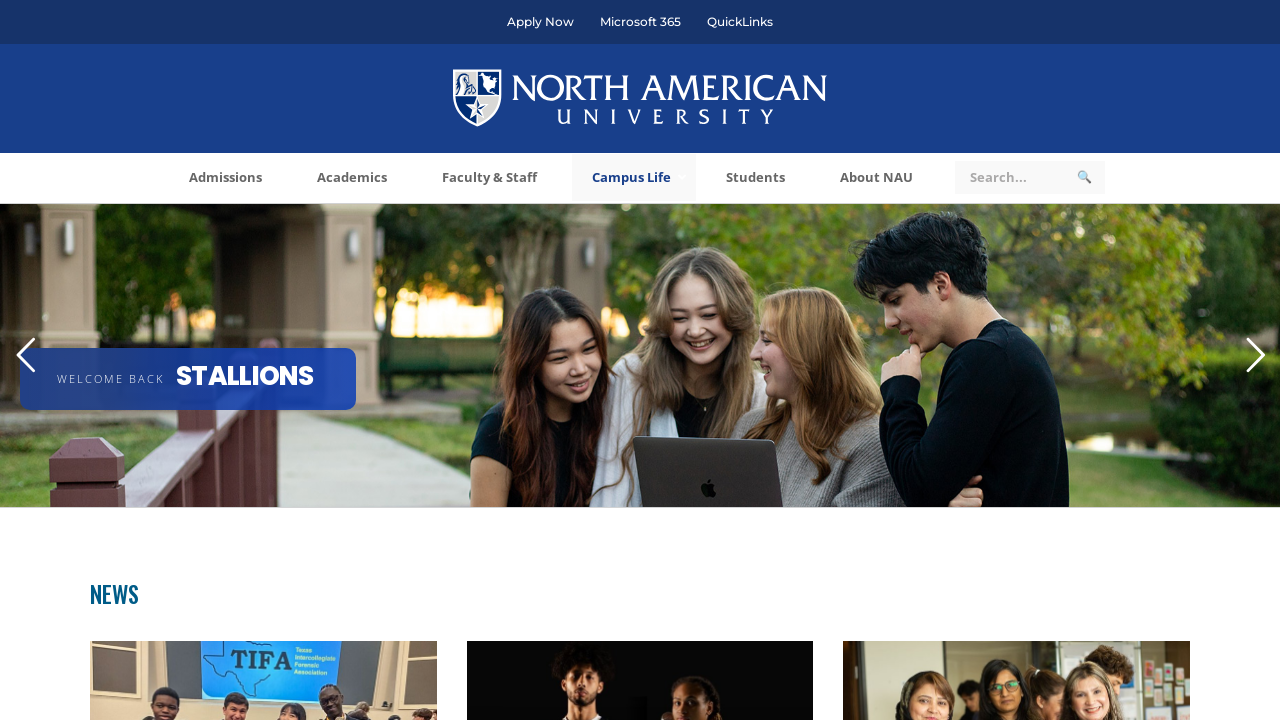

Found link with href: https://portal.na.edu/ics
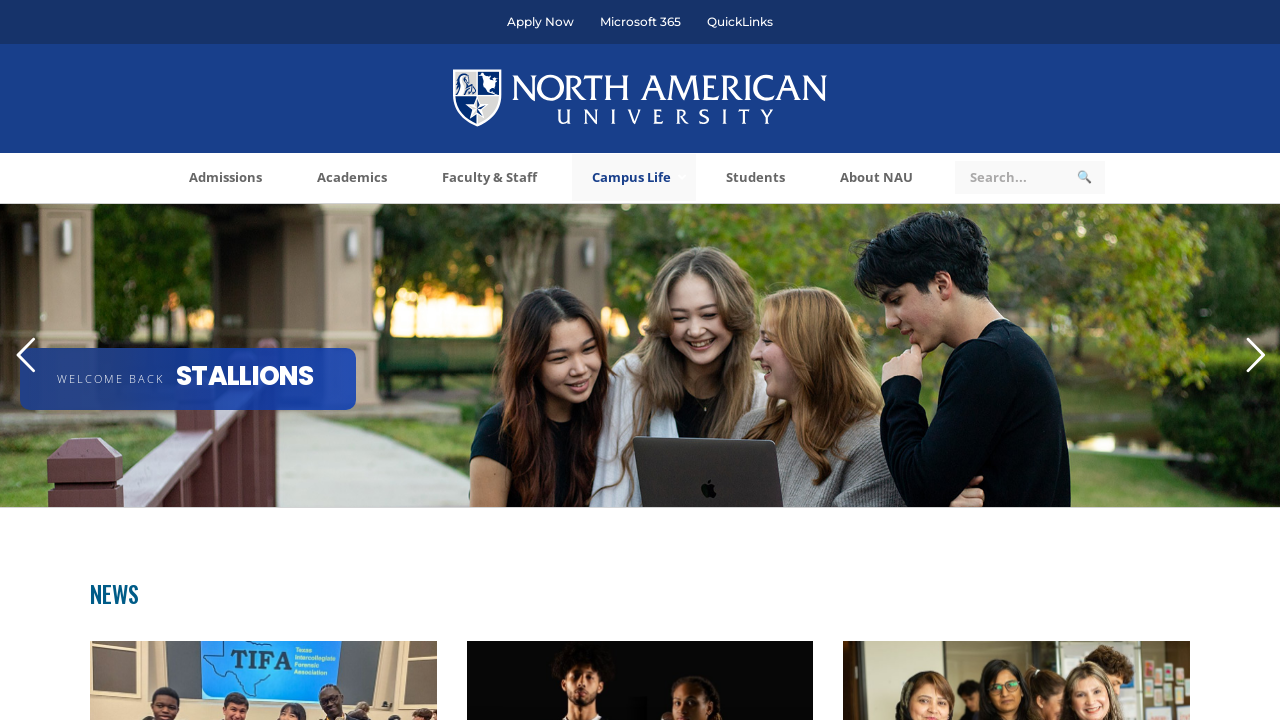

Found link with href: https://na.instructure.com
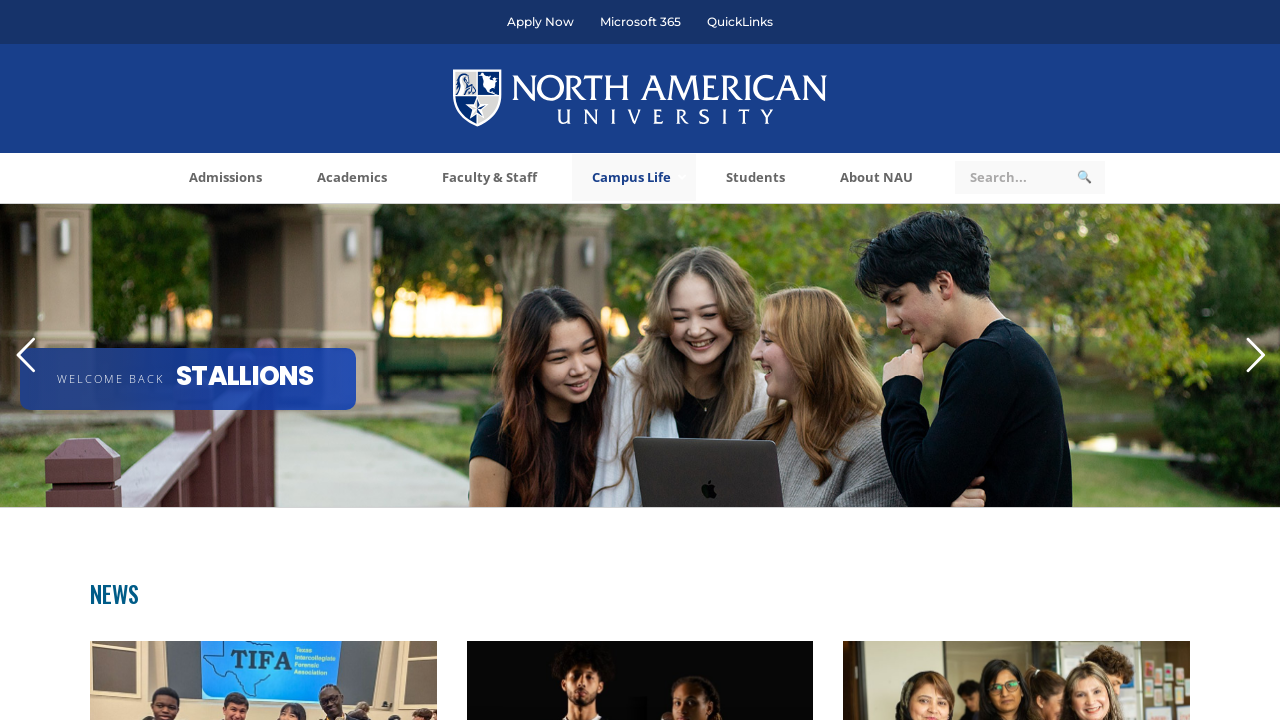

Found link with href: https://stallions.na.edu
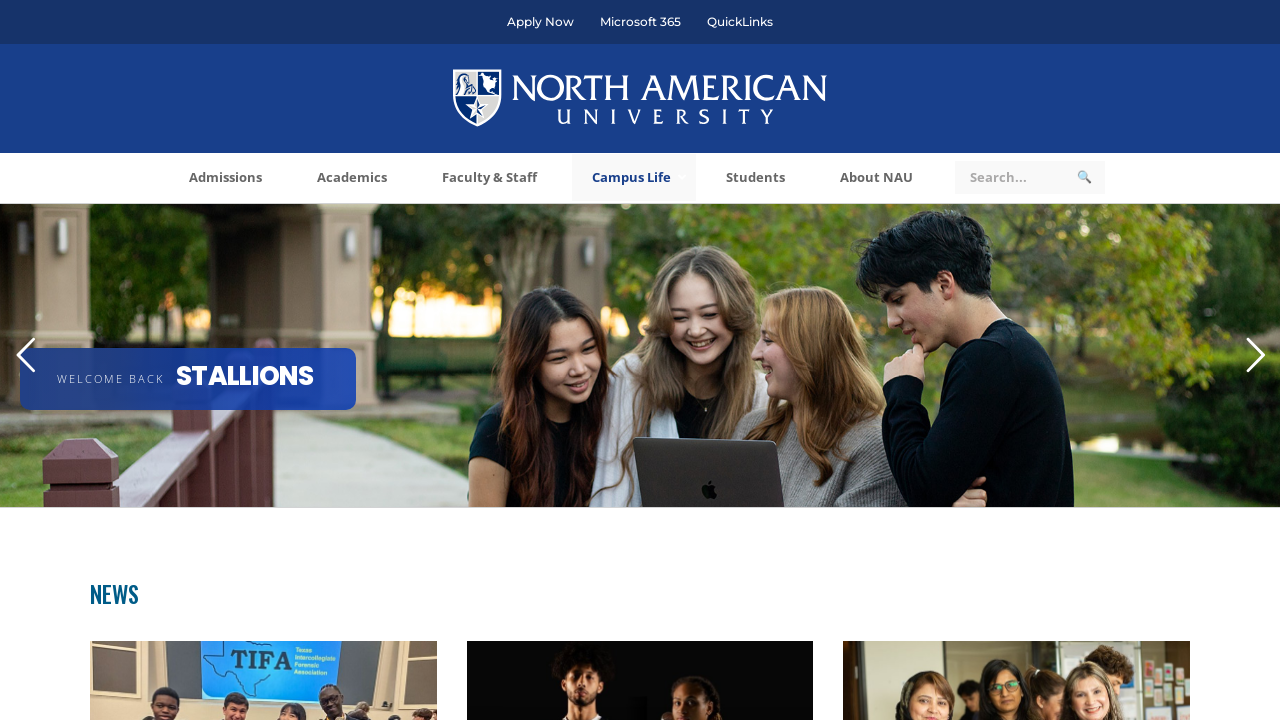

Found link with href: https://shop.na.edu
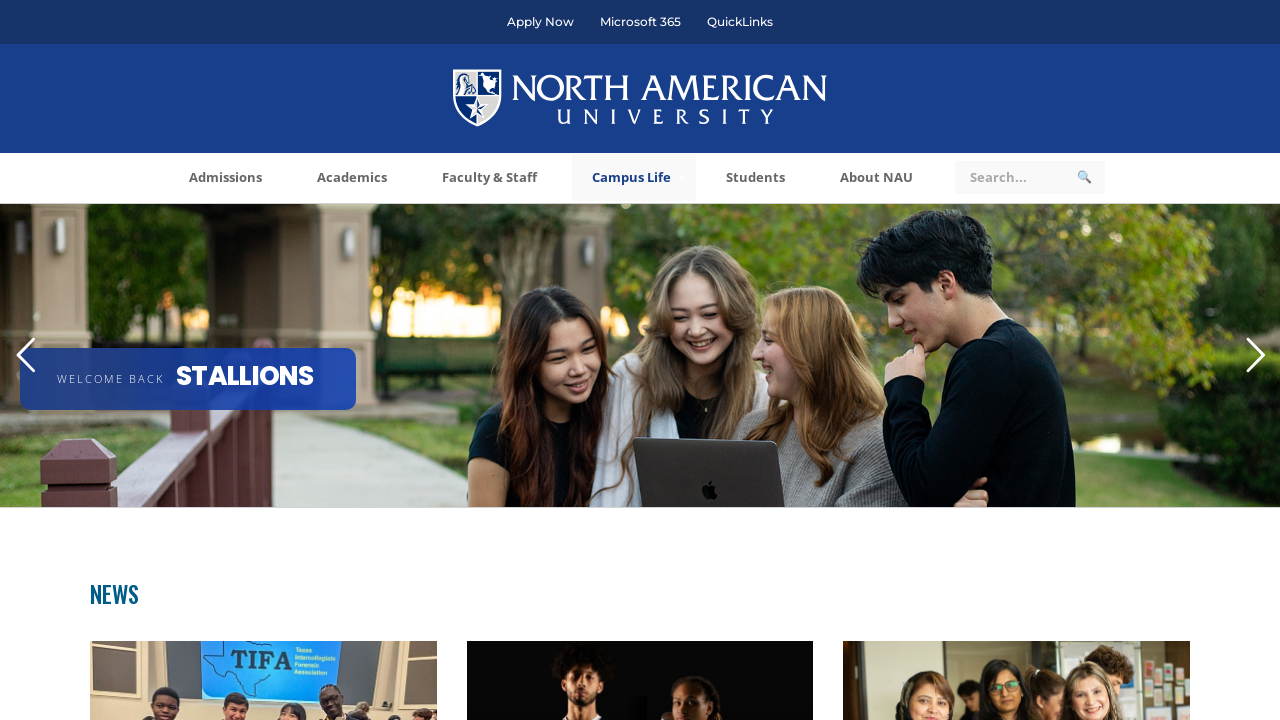

Found link with href: https://www.na.edu/
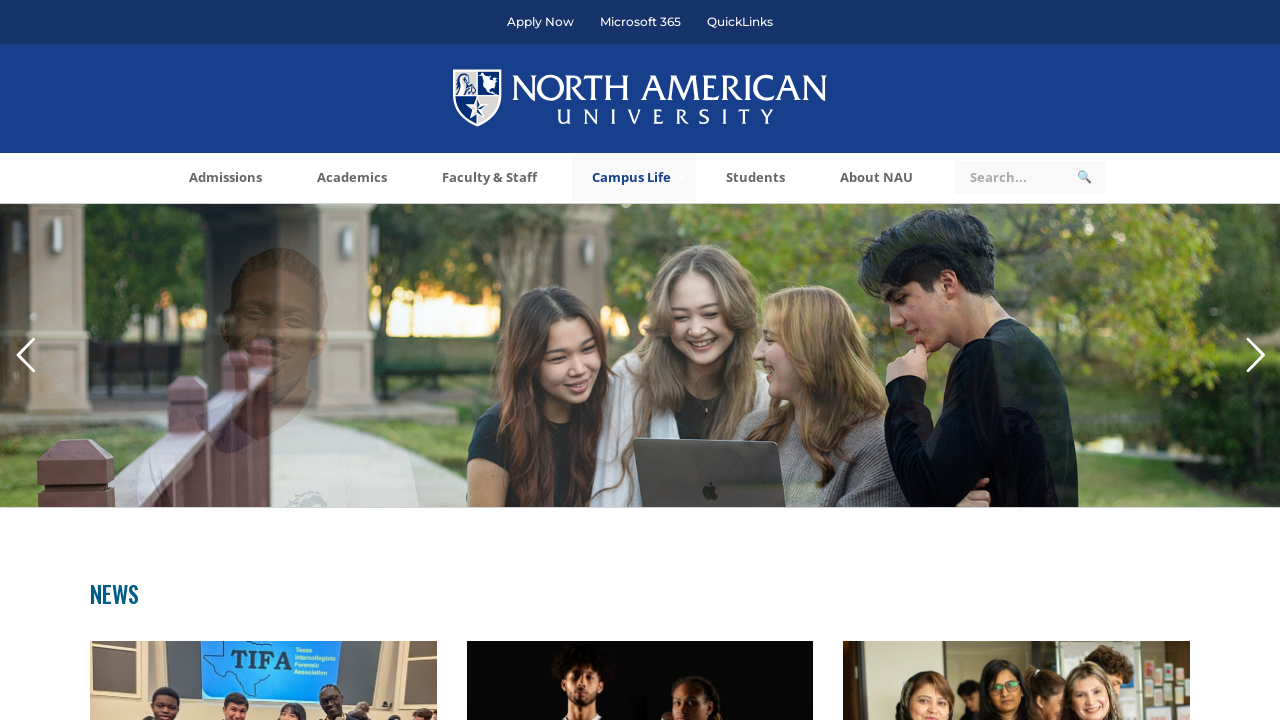

Found link with href: https://www.na.edu/admissions/
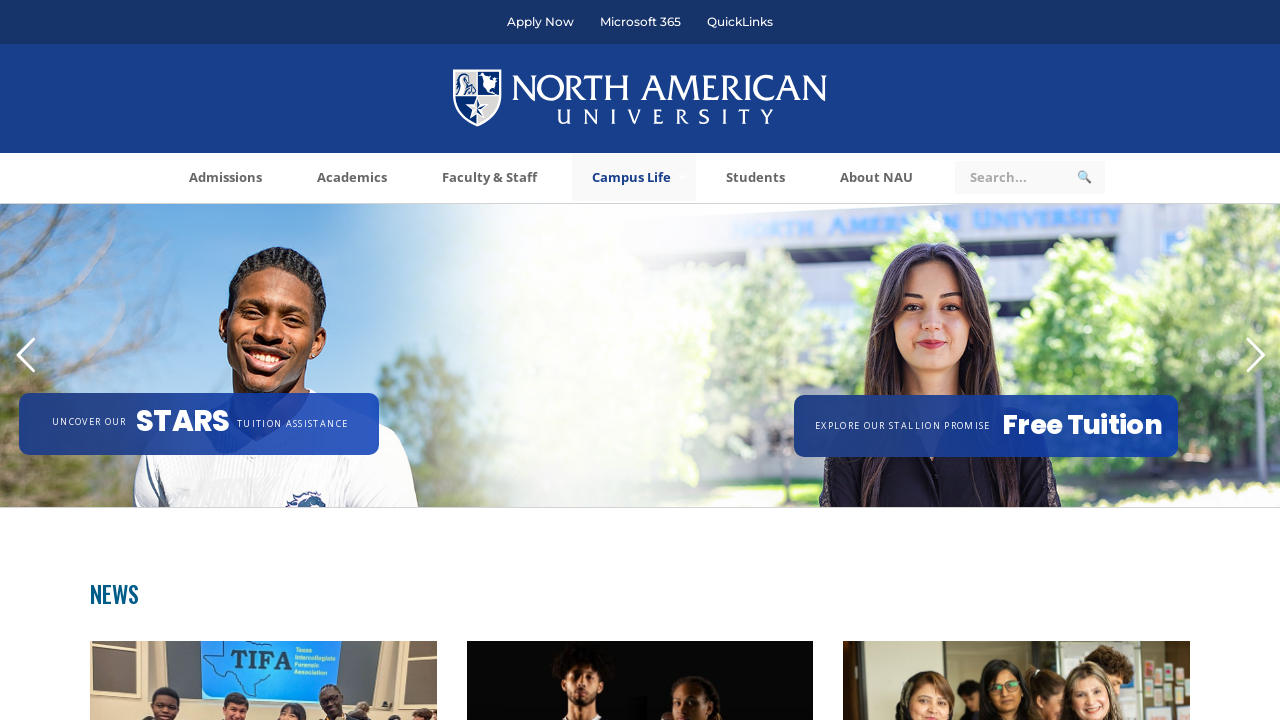

Found link with href: https://www.na.edu/admissions/undergraduate/
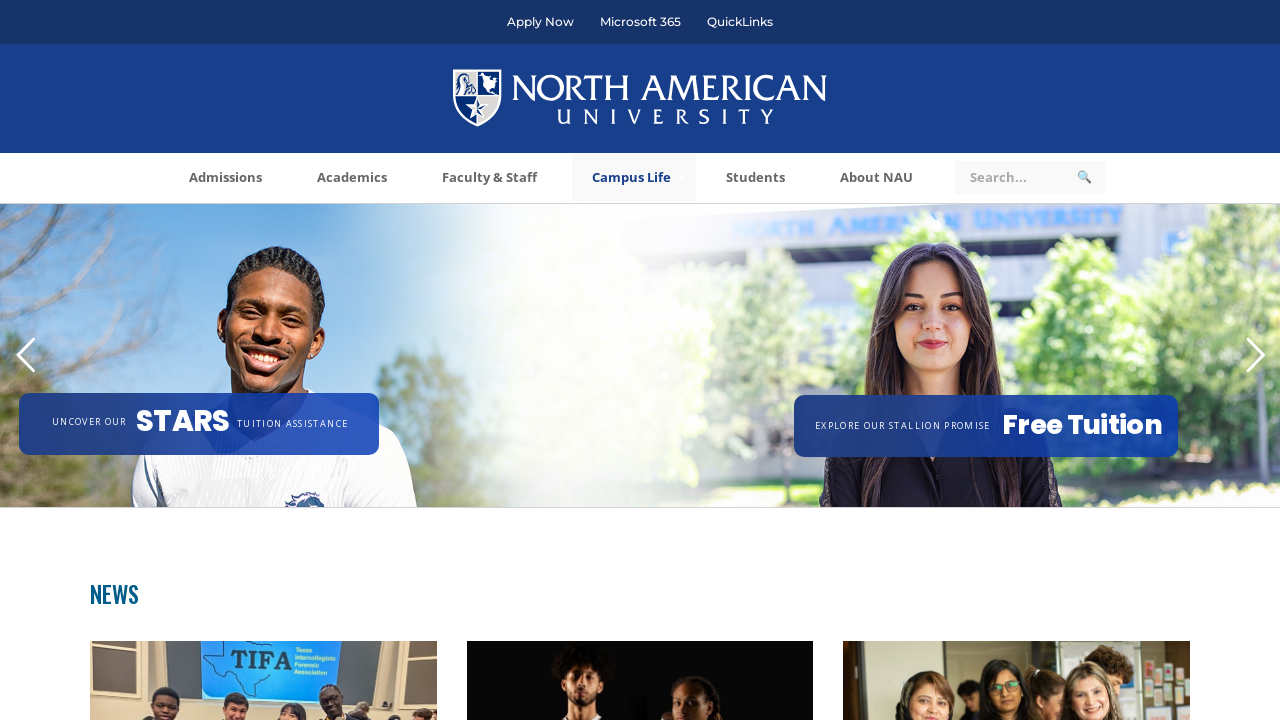

Found link with href: https://www.na.edu/admissions/
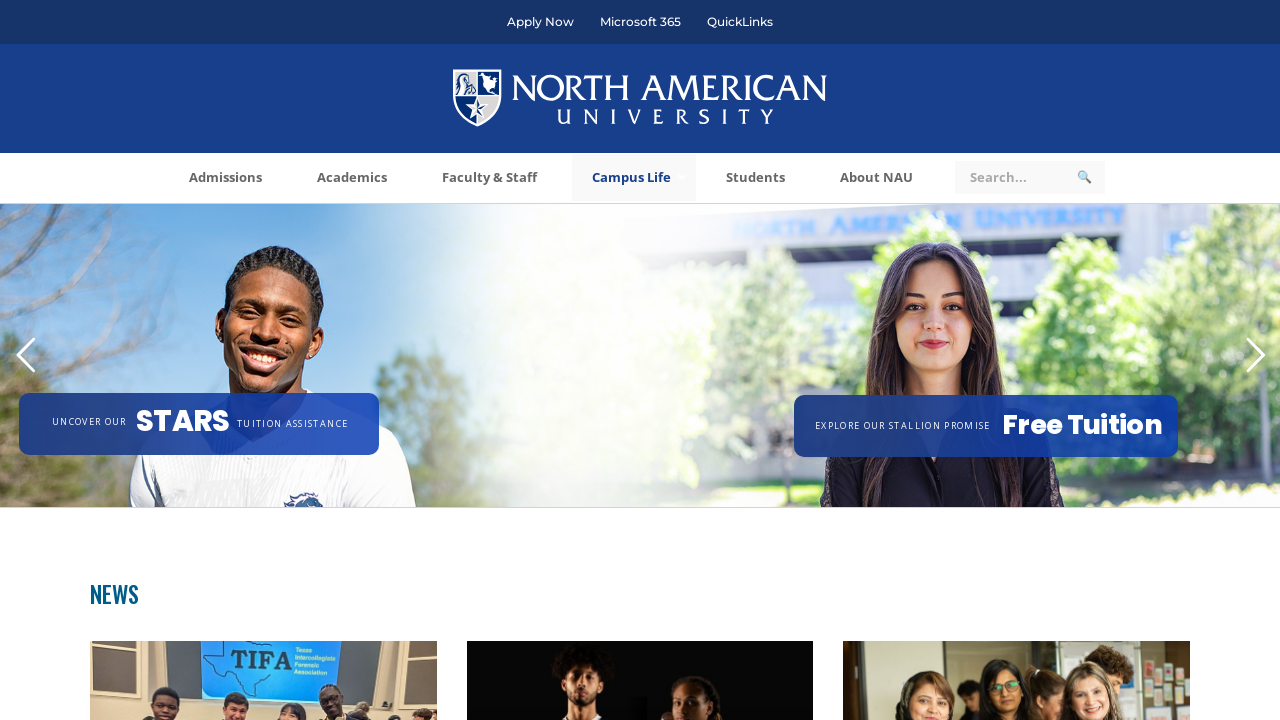

Found link with href: https://www.na.edu/admissions/undergraduate/programs/
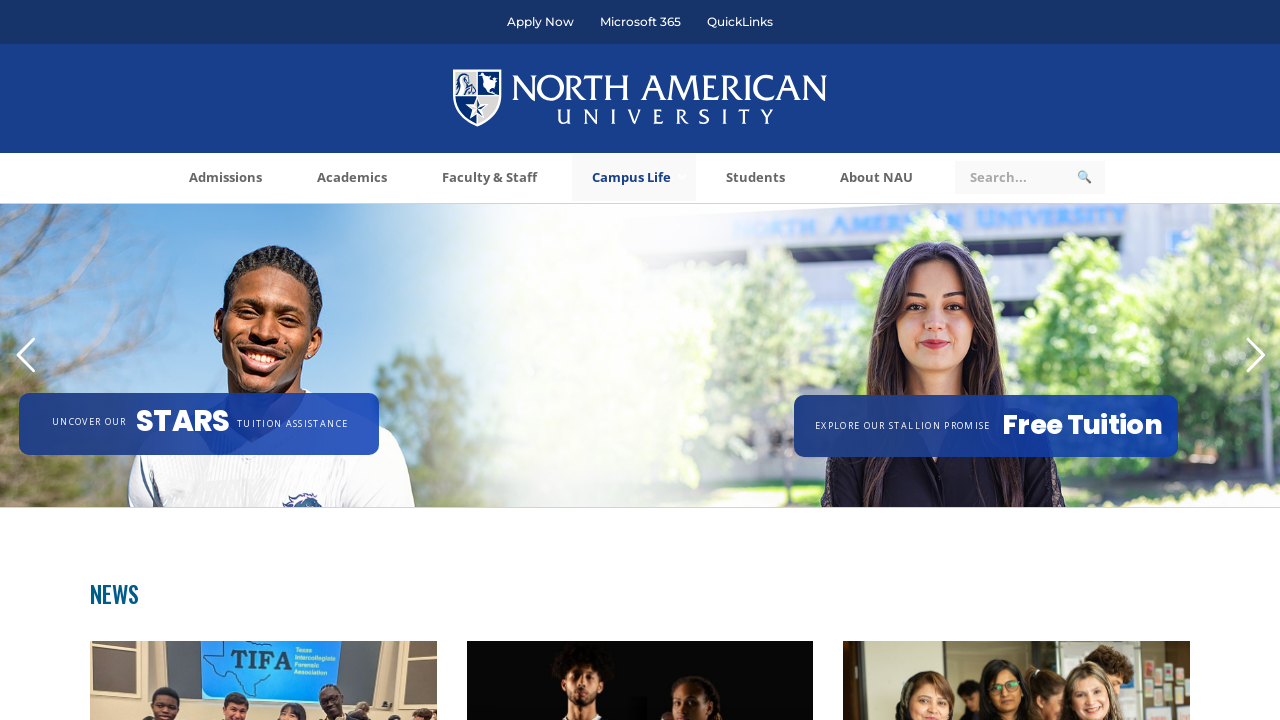

Found link with href: https://www.na.edu/admissions/undergraduate/tuition-and-fees-2/
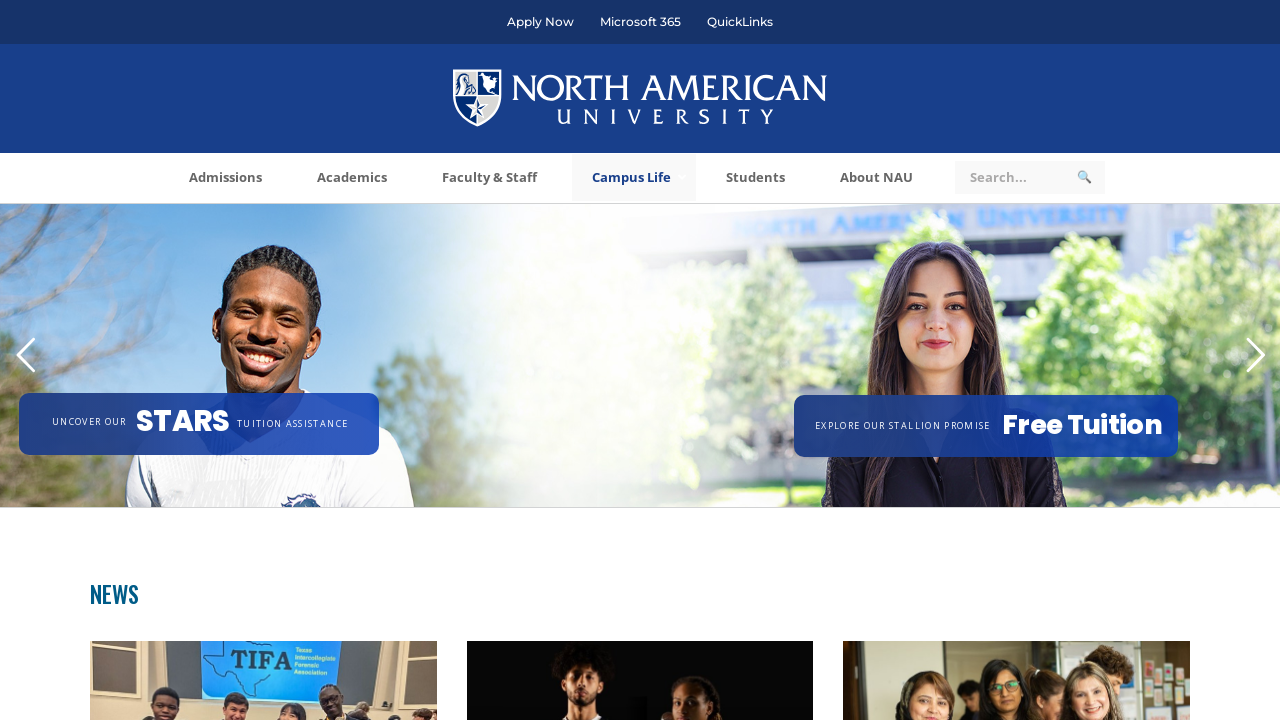

Found link with href: https://www.na.edu/admissions/undergraduate/scholarships/
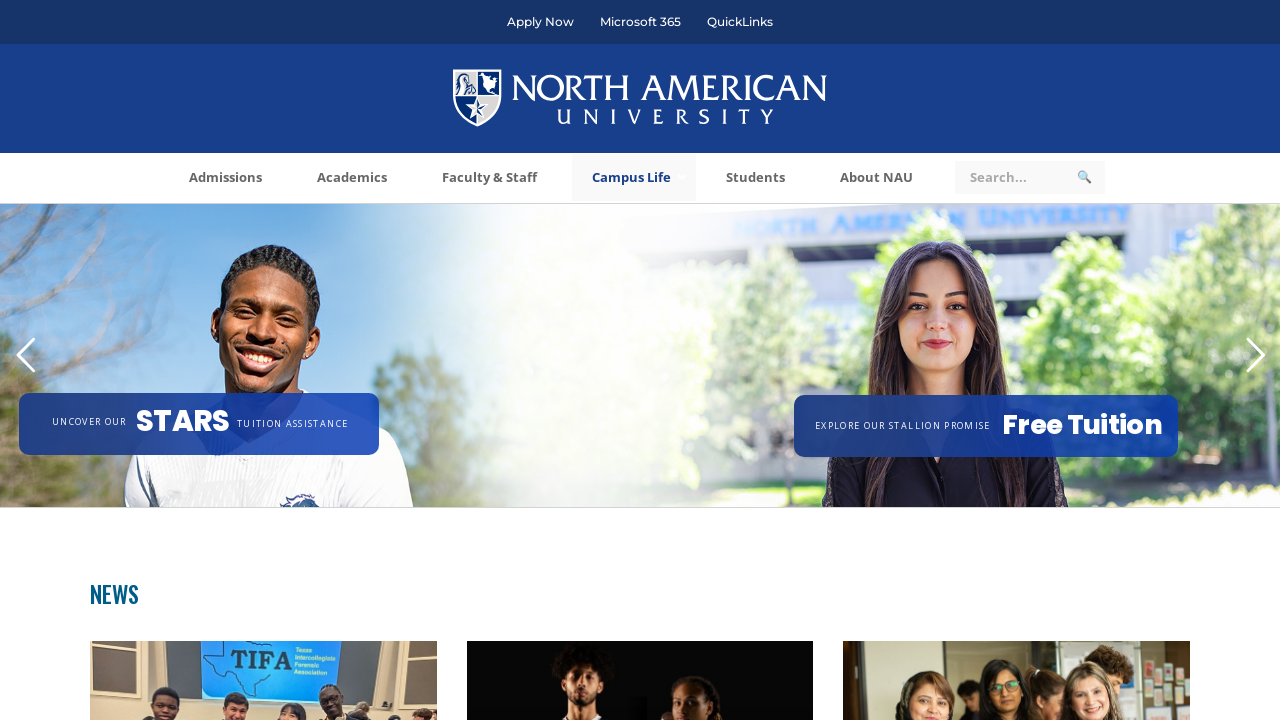

Found link with href: https://www.na.edu/brochures/
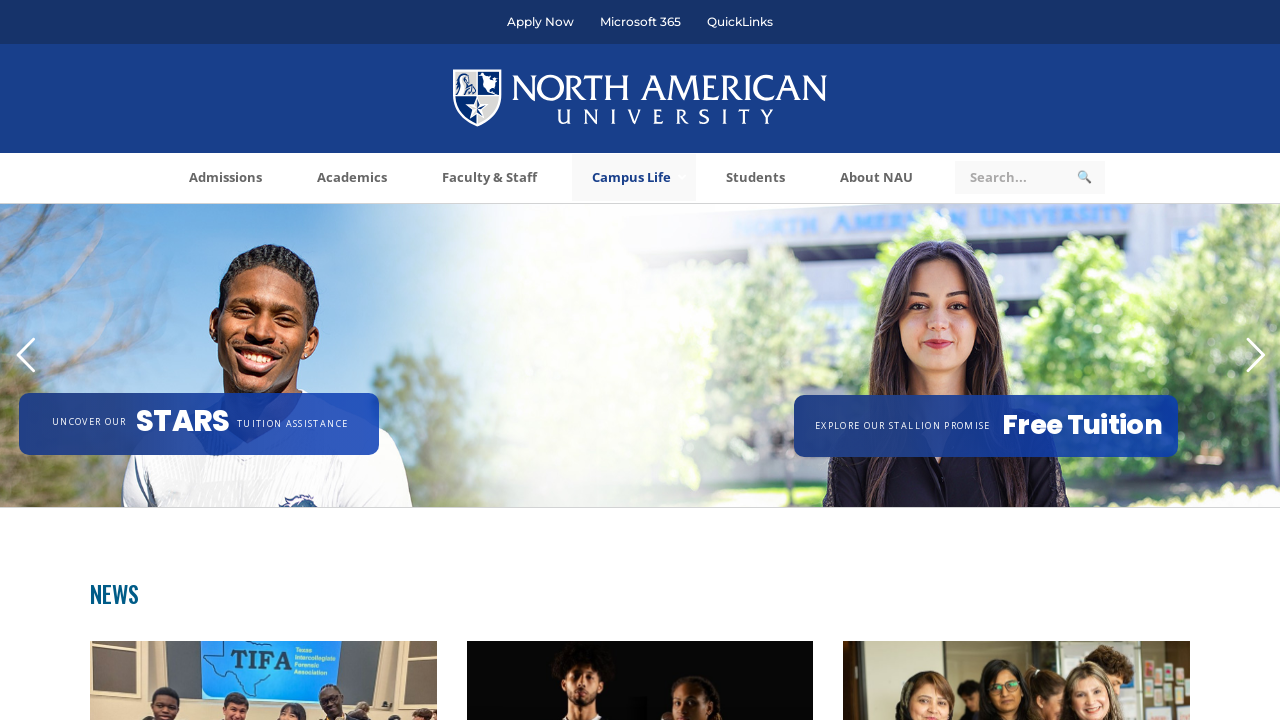

Found link with href: https://www.na.edu/free-tuition/
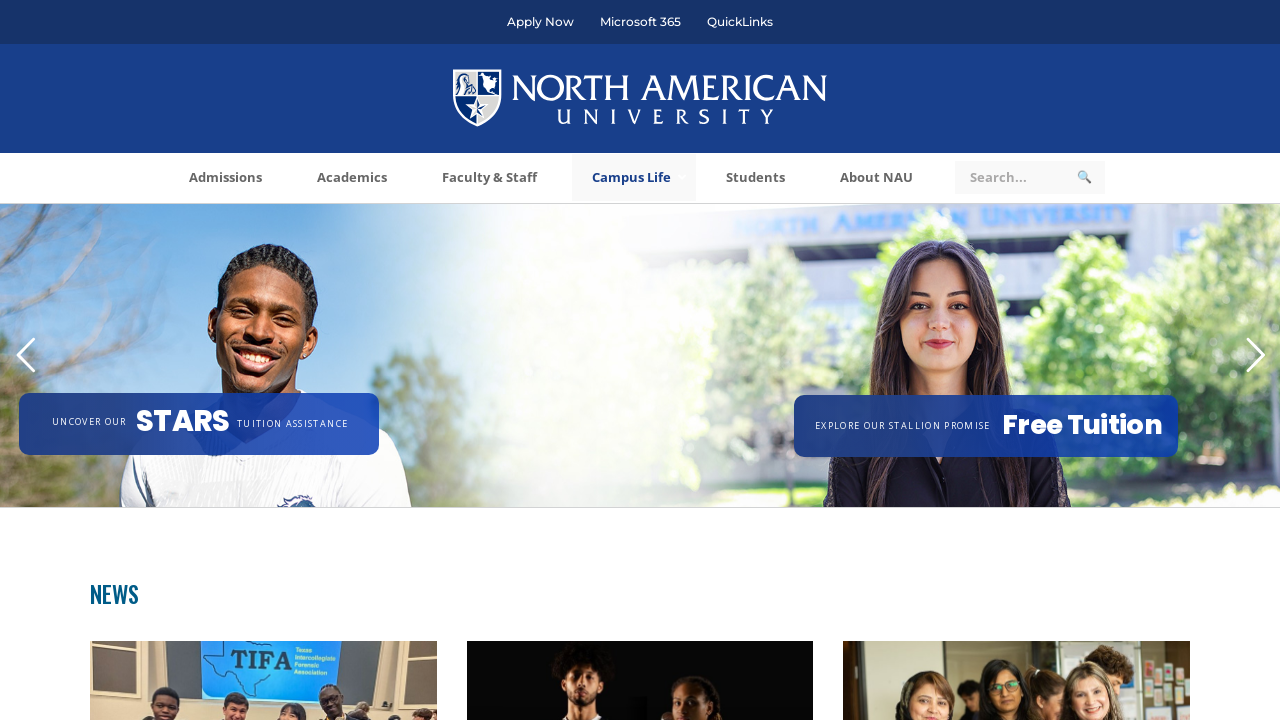

Found link with href: https://www.na.edu/admissions/graduate/
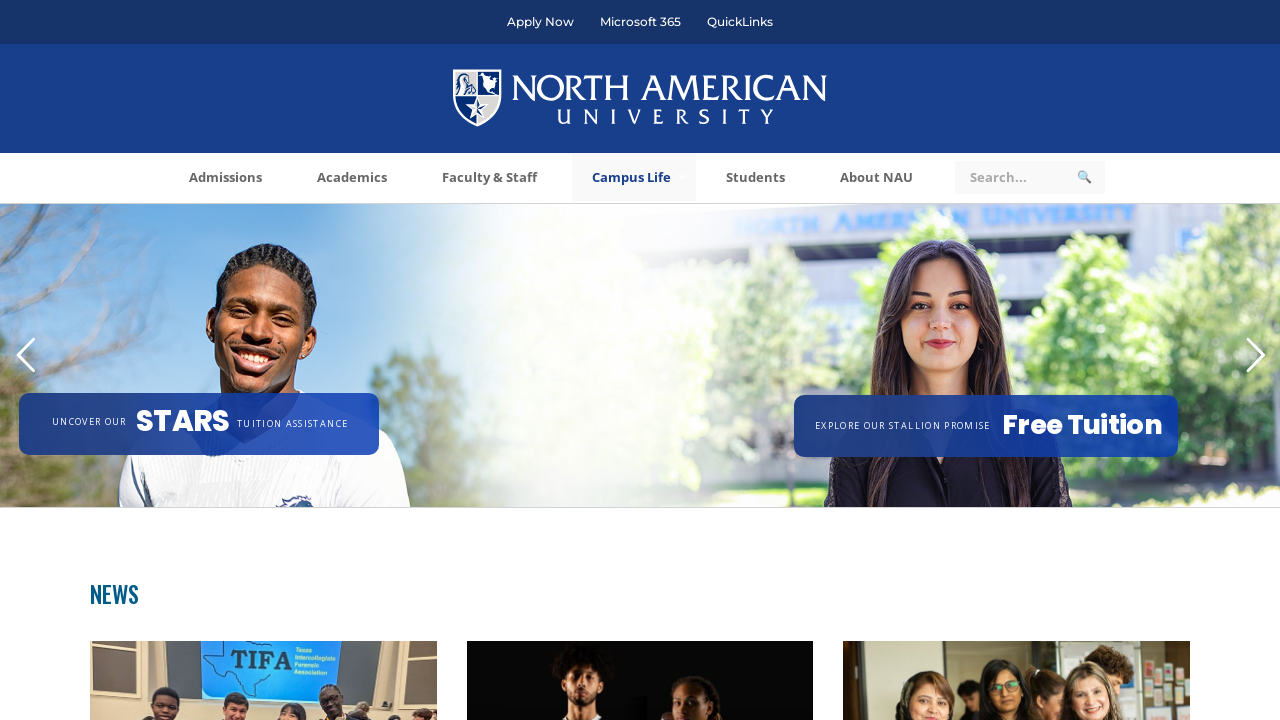

Found link with href: https://nau.my.salesforce-sites.com/form?formid=217727
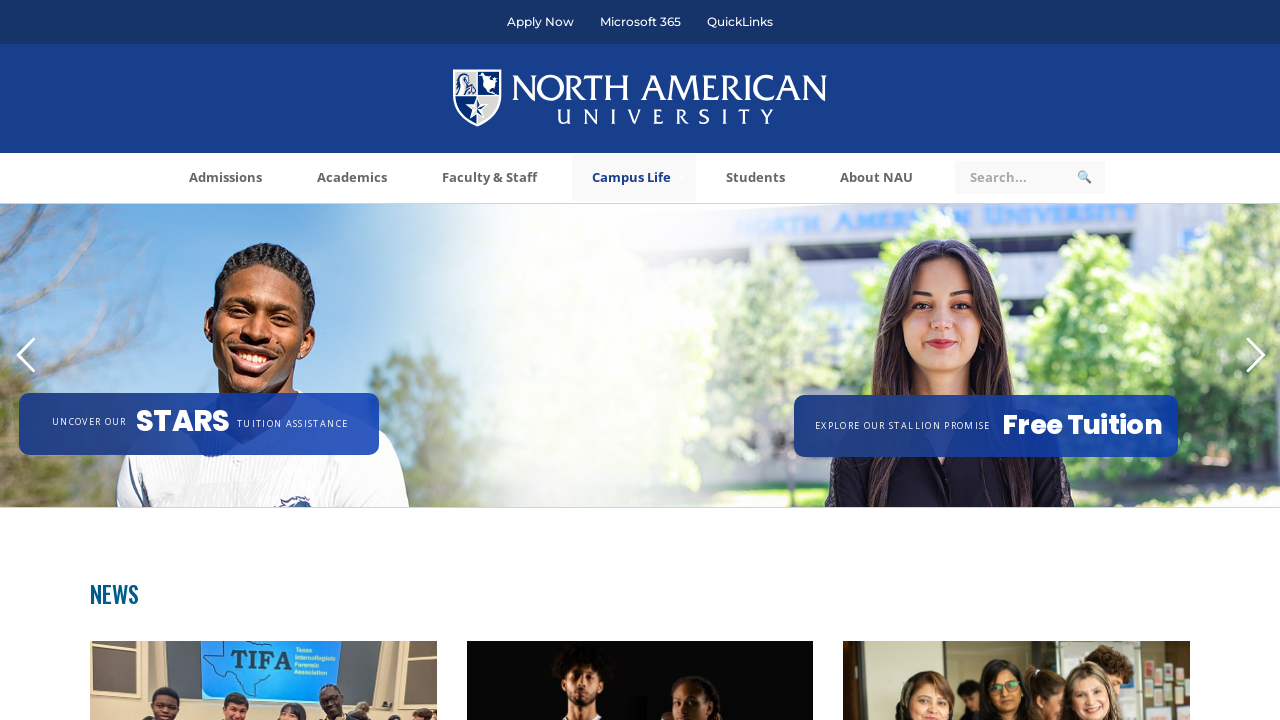

Found link with href: https://www.na.edu/admissions/graduate/graduate-degrees/
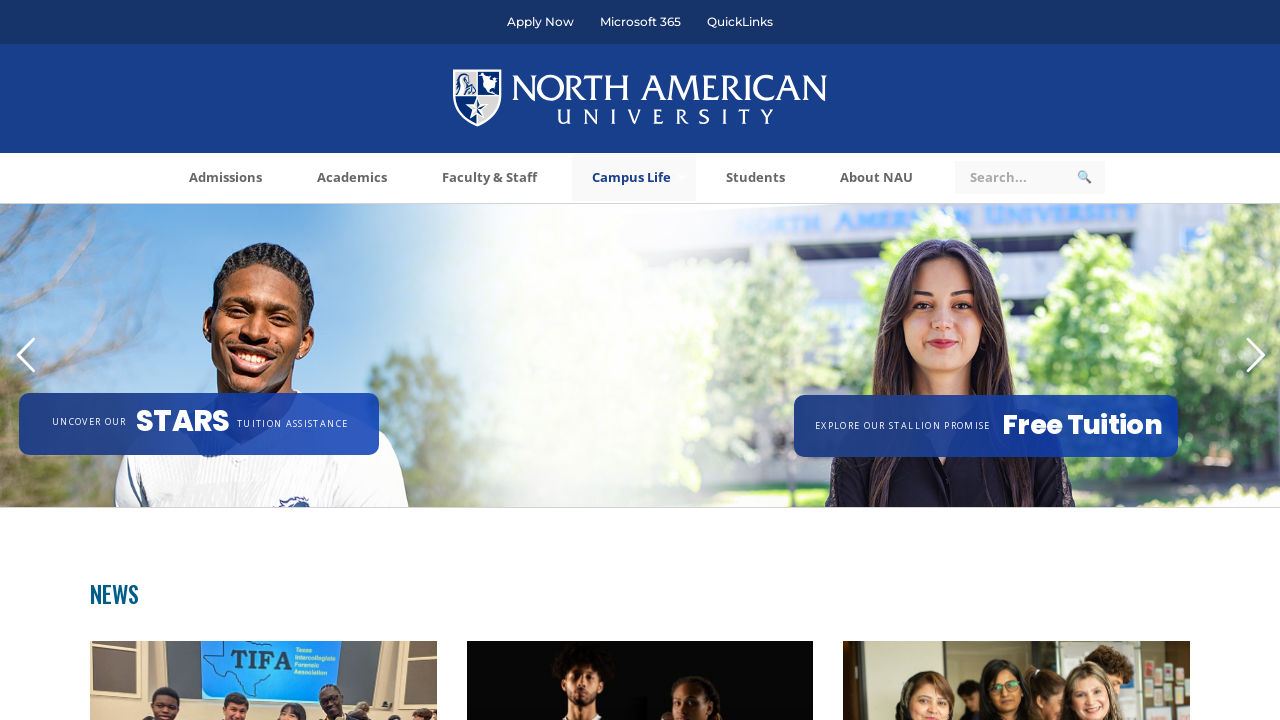

Found link with href: https://www.na.edu/admissions/undergraduate/tuition-and-fees-2/
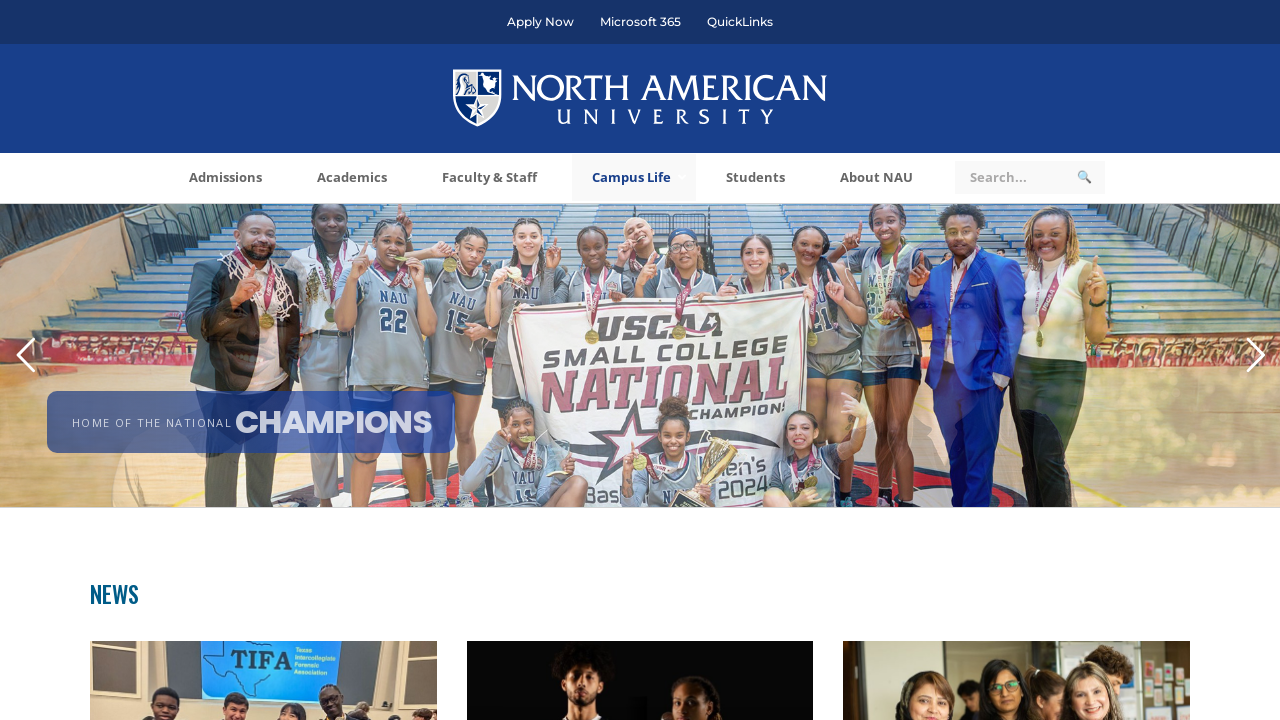

Found link with href: https://www.na.edu/nau-distance-education/
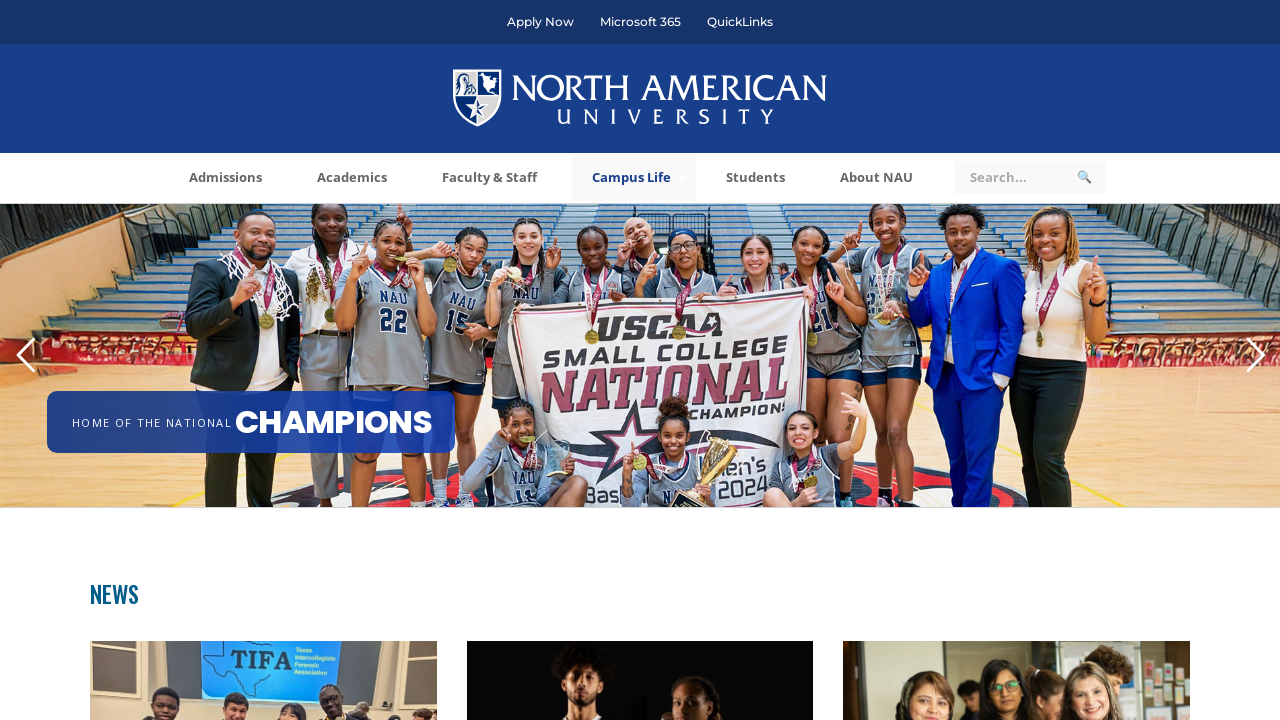

Found link with href: https://www.na.edu/admissions/international/
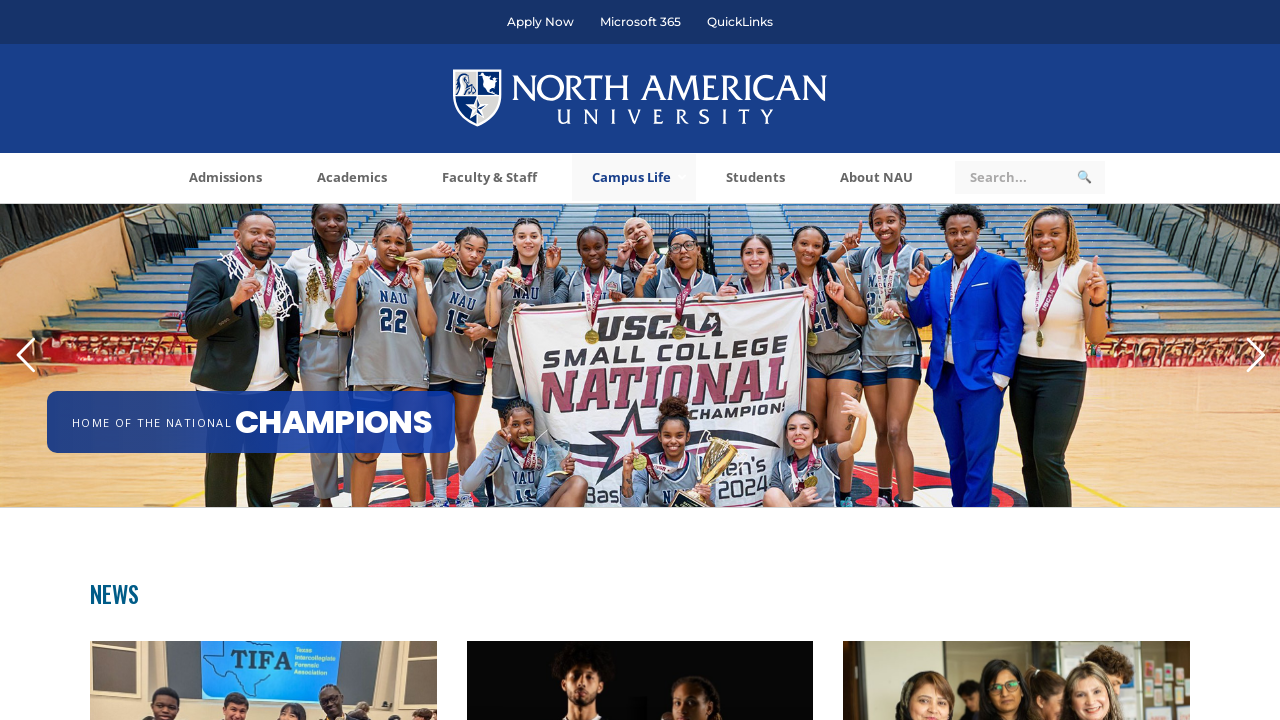

Found link with href: https://www.gls.edu/
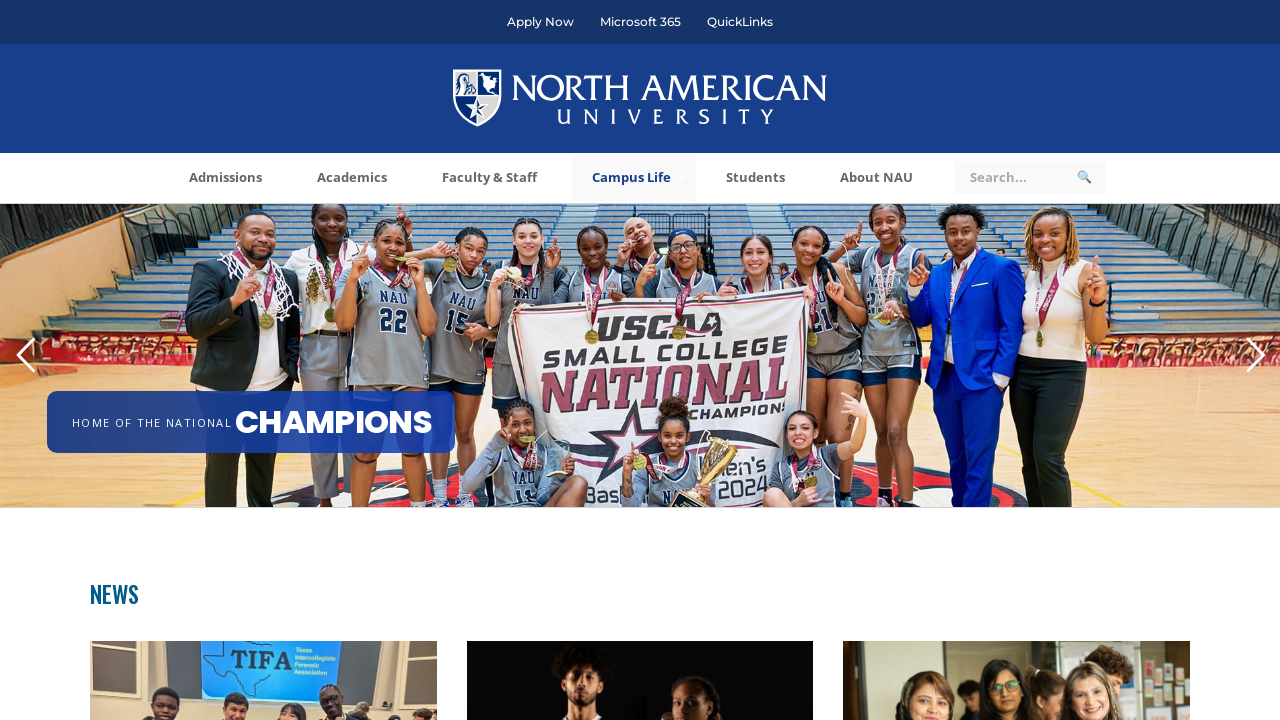

Found link with href: https://apply.na.edu/
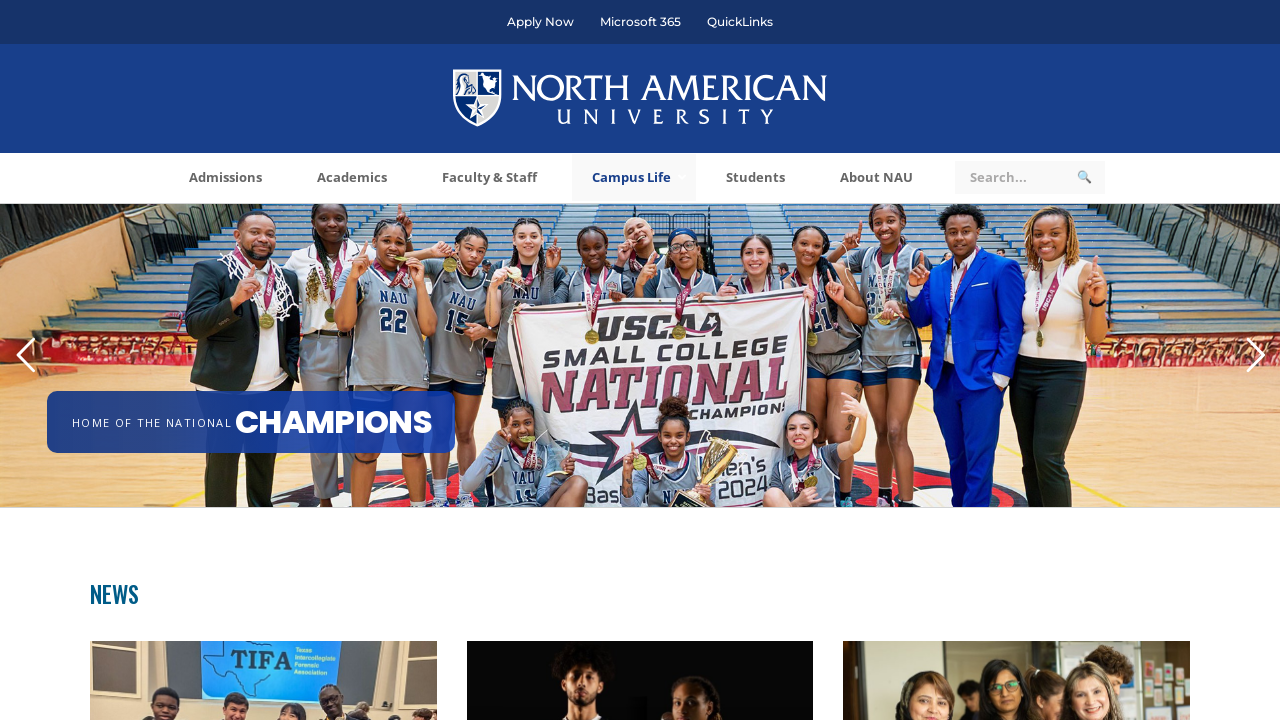

Found link with href: https://www.gls.edu/admissions/
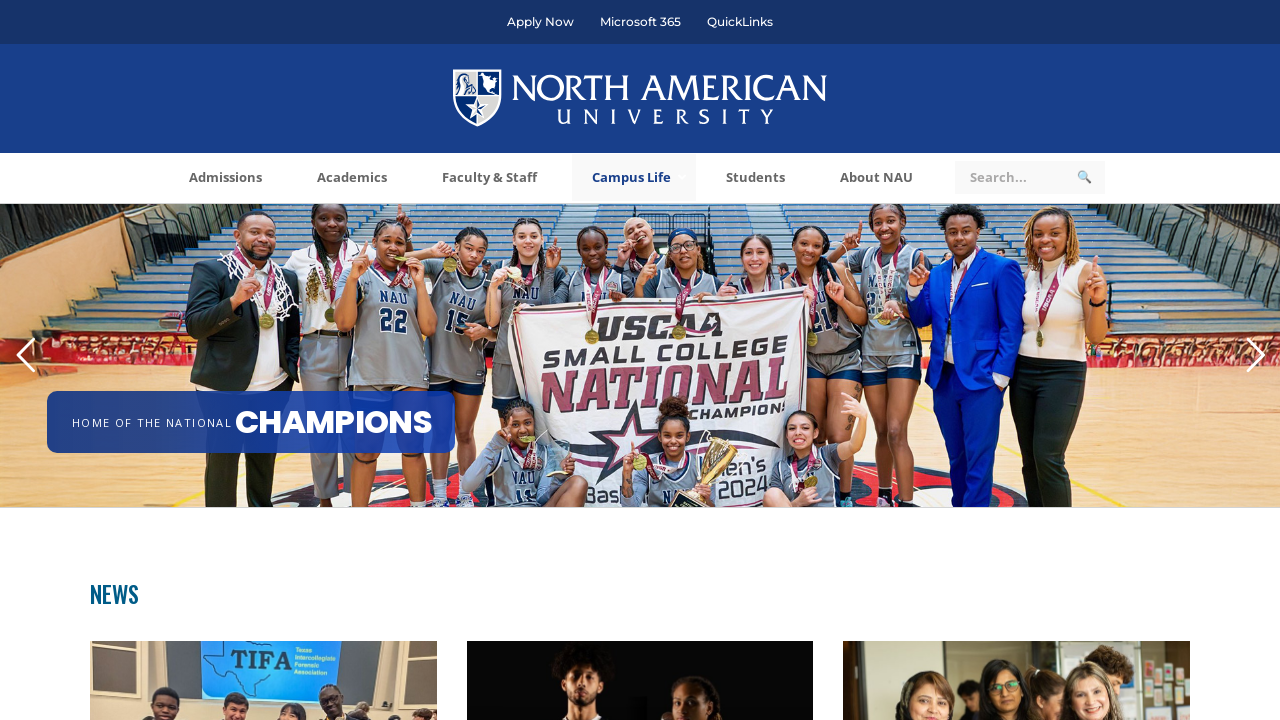

Found link with href: https://www.gls.edu/programs/
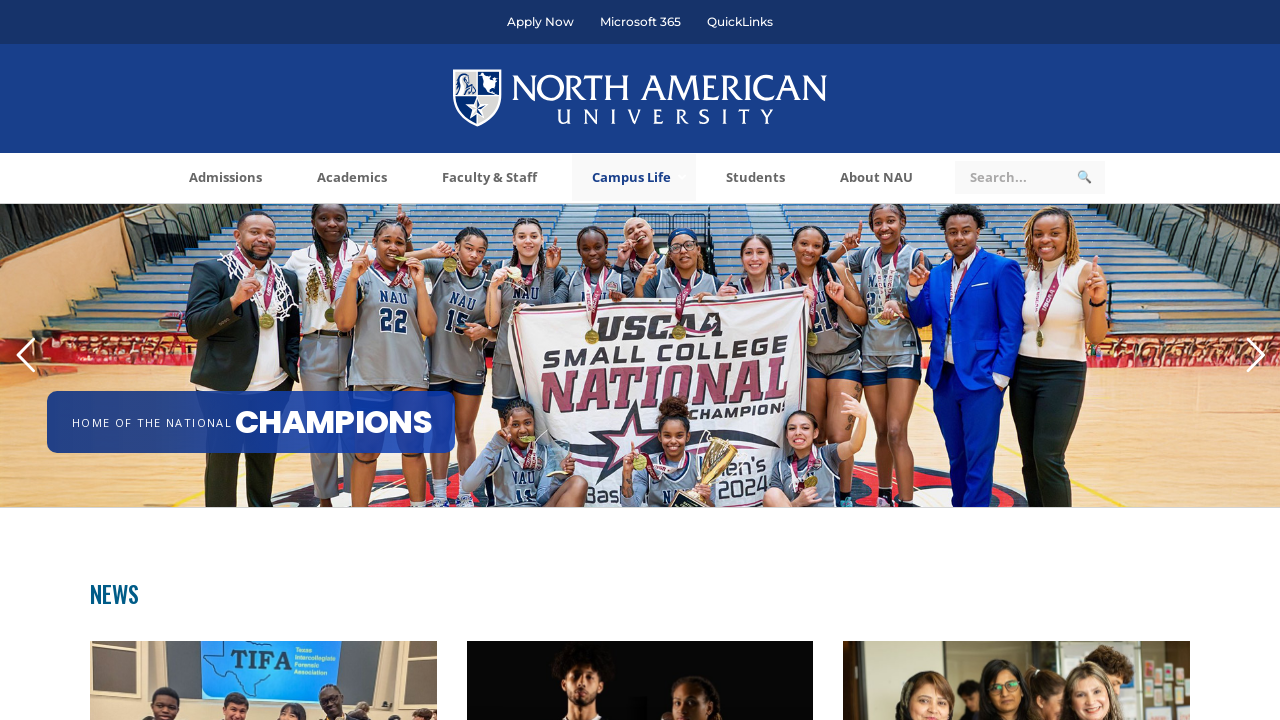

Found link with href: https://www.gls.edu/students/
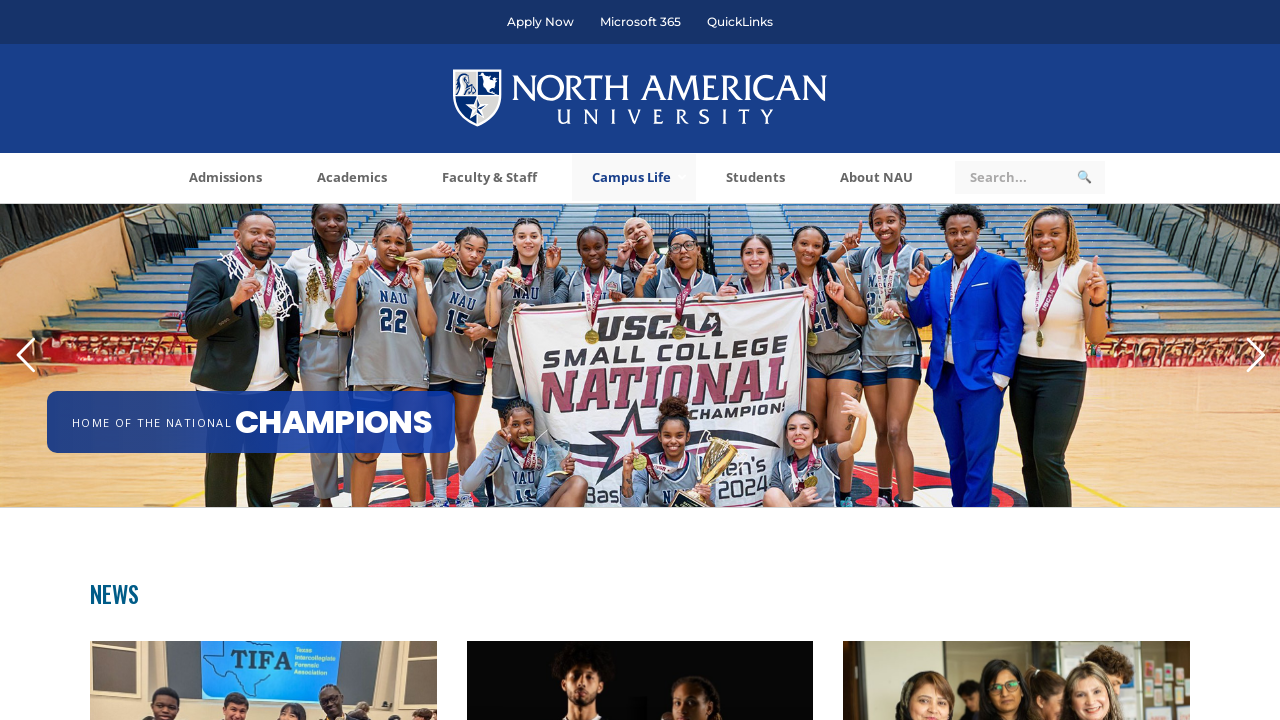

Found link with href: https://www.gls.edu/faculty/
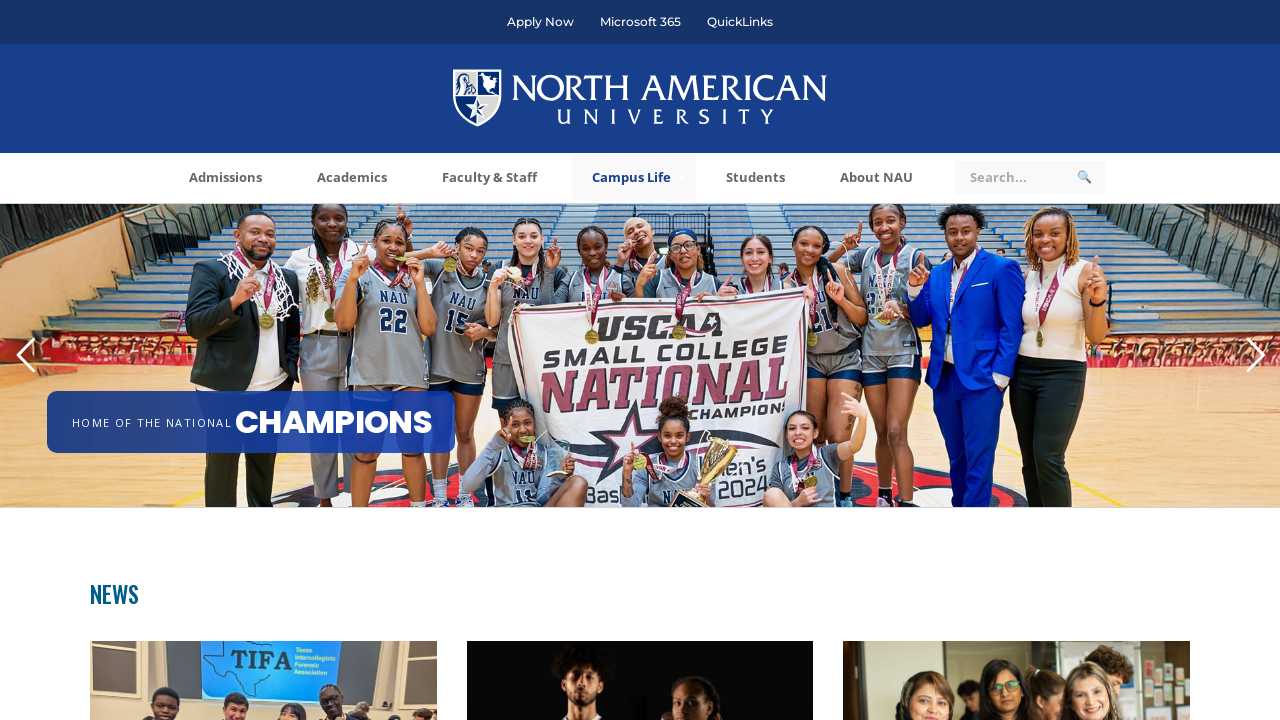

Found link with href: https://www.na.edu/academics/
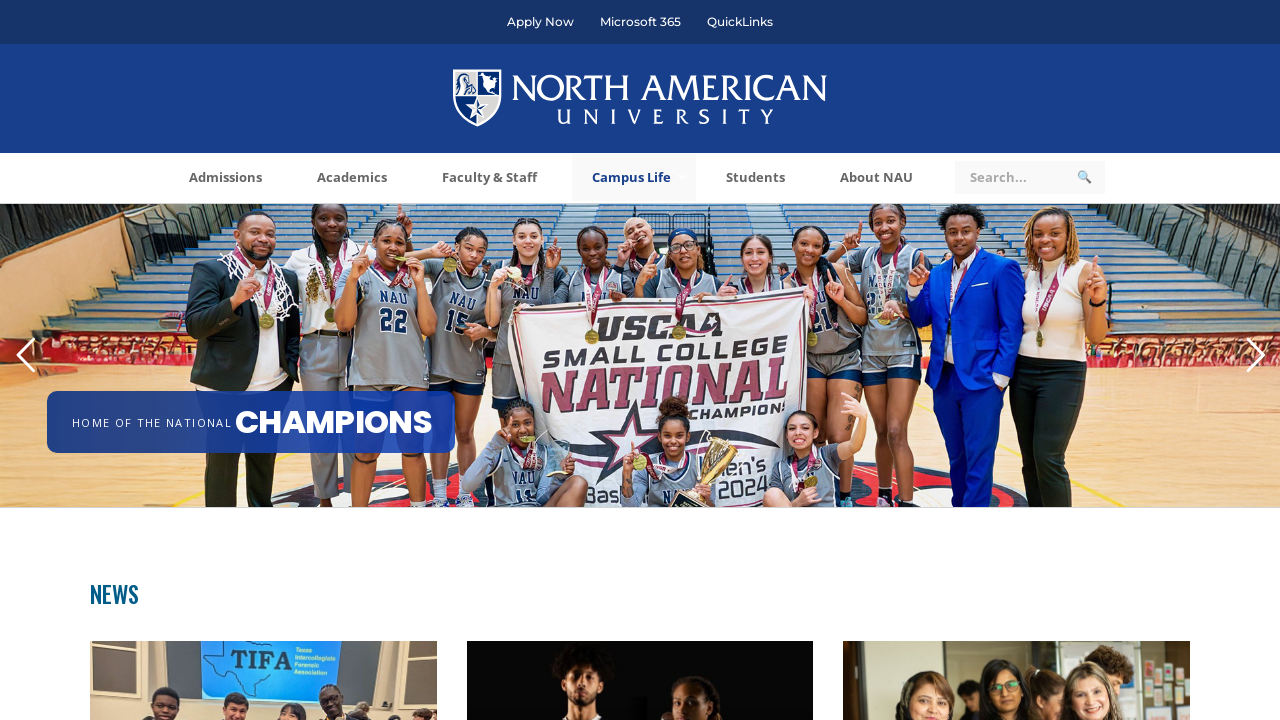

Found link with href: /degree-programs/
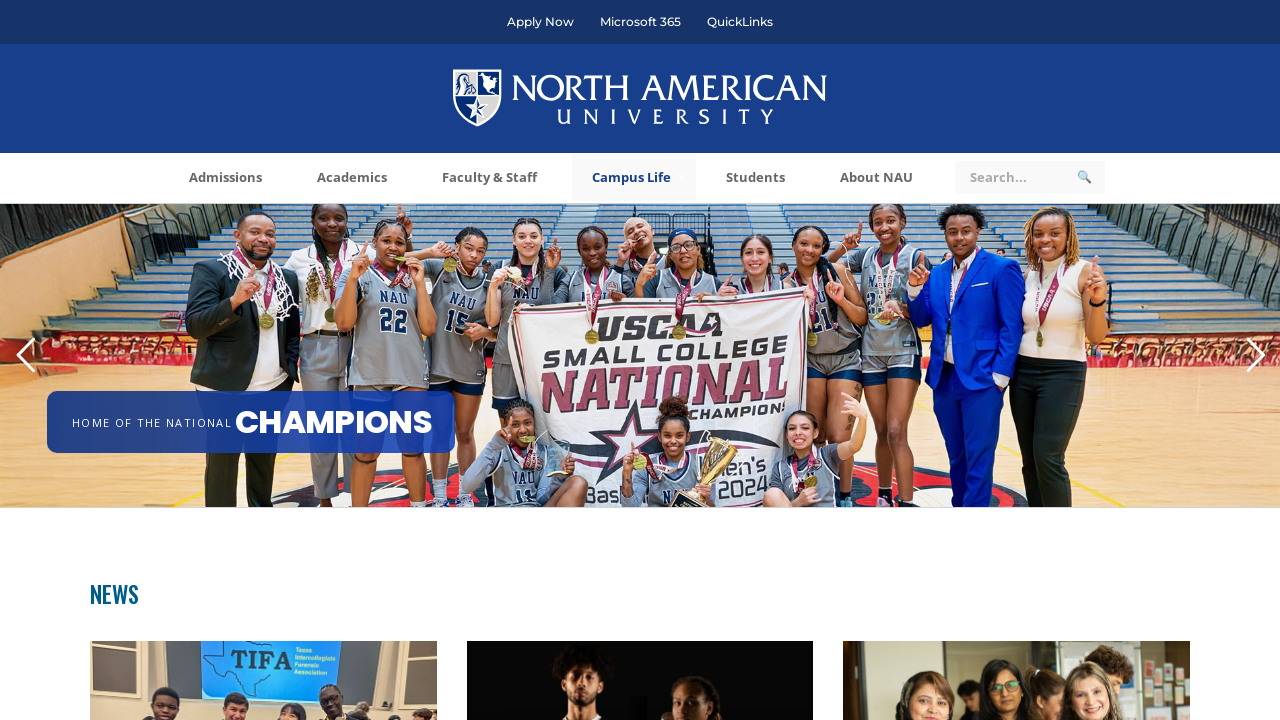

Found link with href: /degree-programs/graduate-programs/
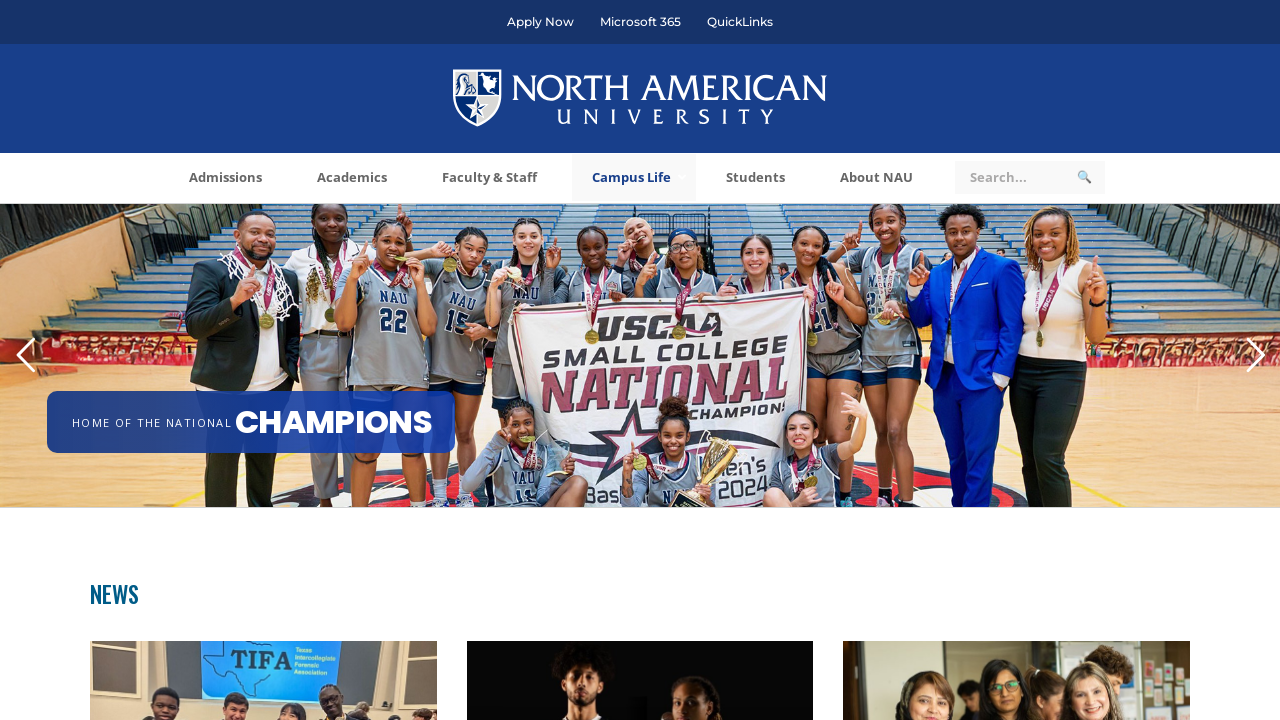

Found link with href: /gls/gls-programs/
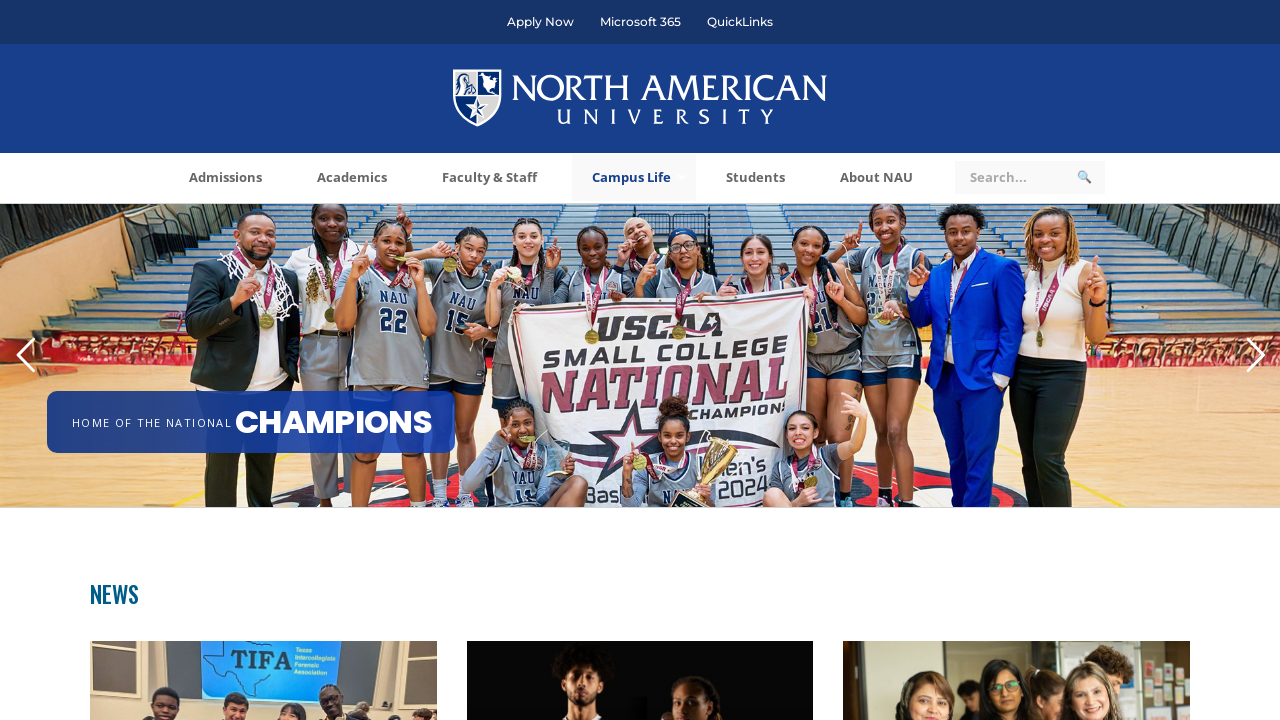

Found link with href: /educator-certification-programs/
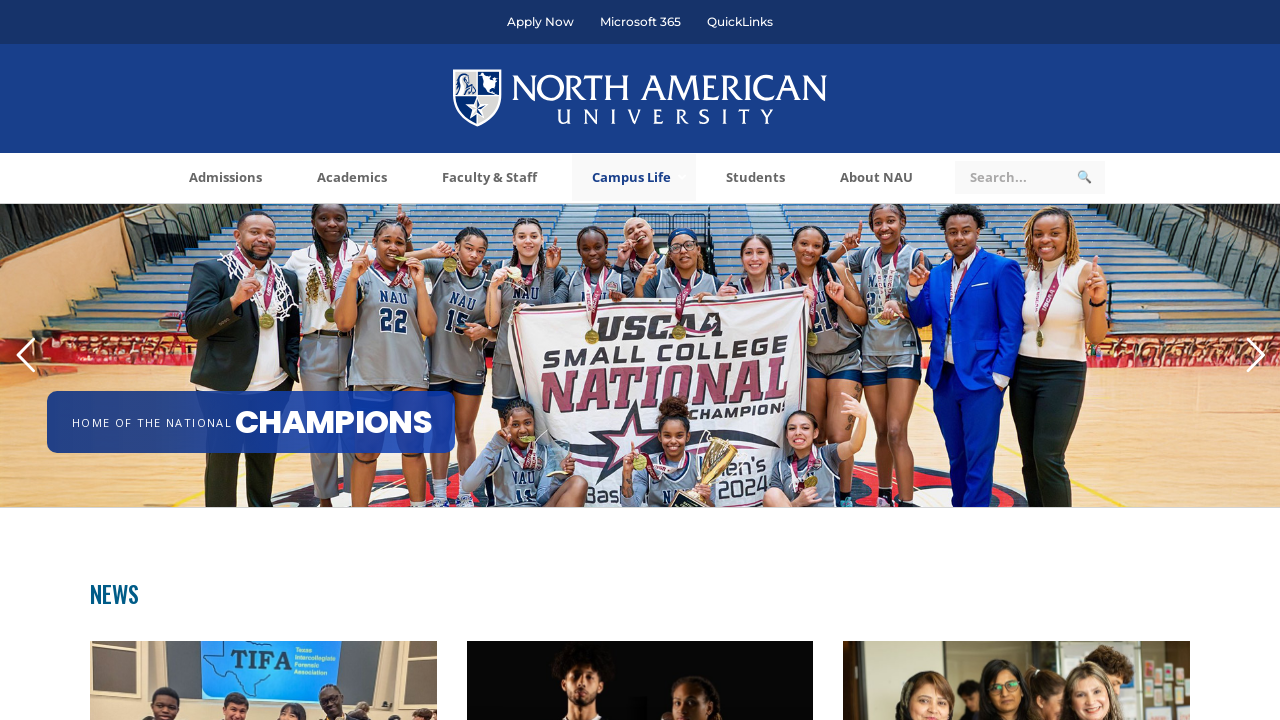

Found link with href: /continuing-education-certificate-programs/
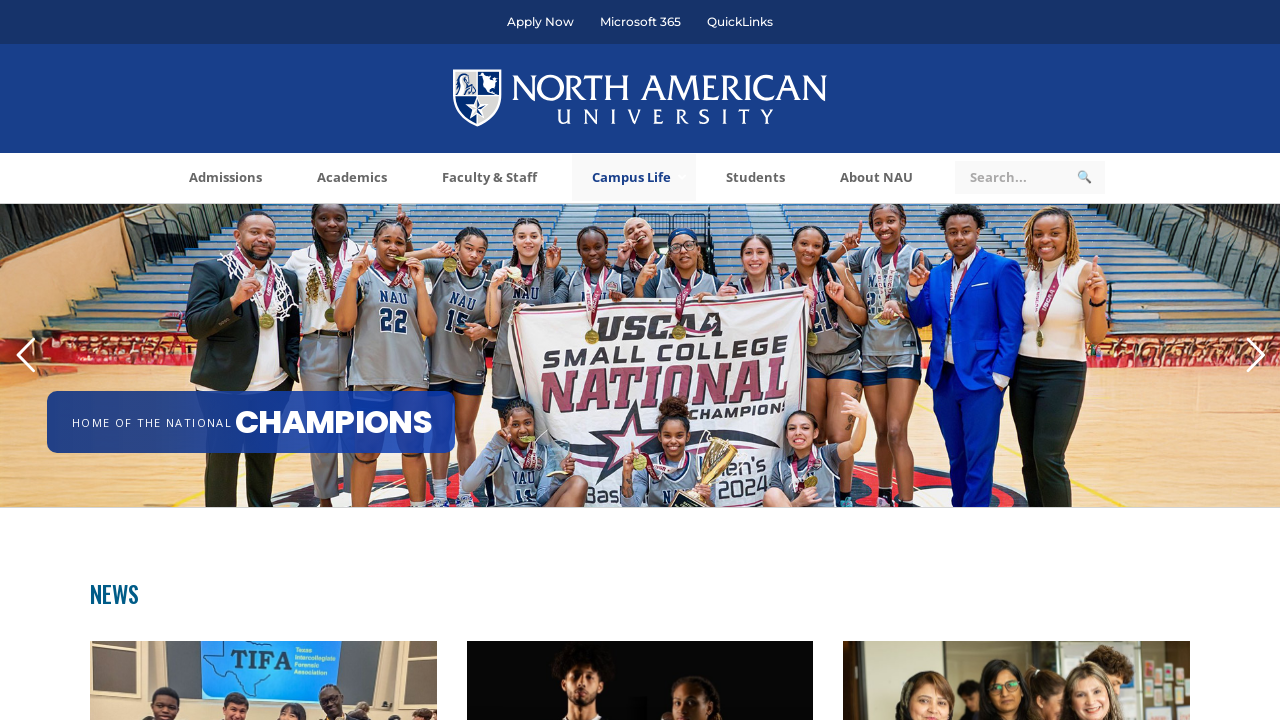

Found link with href: /library/
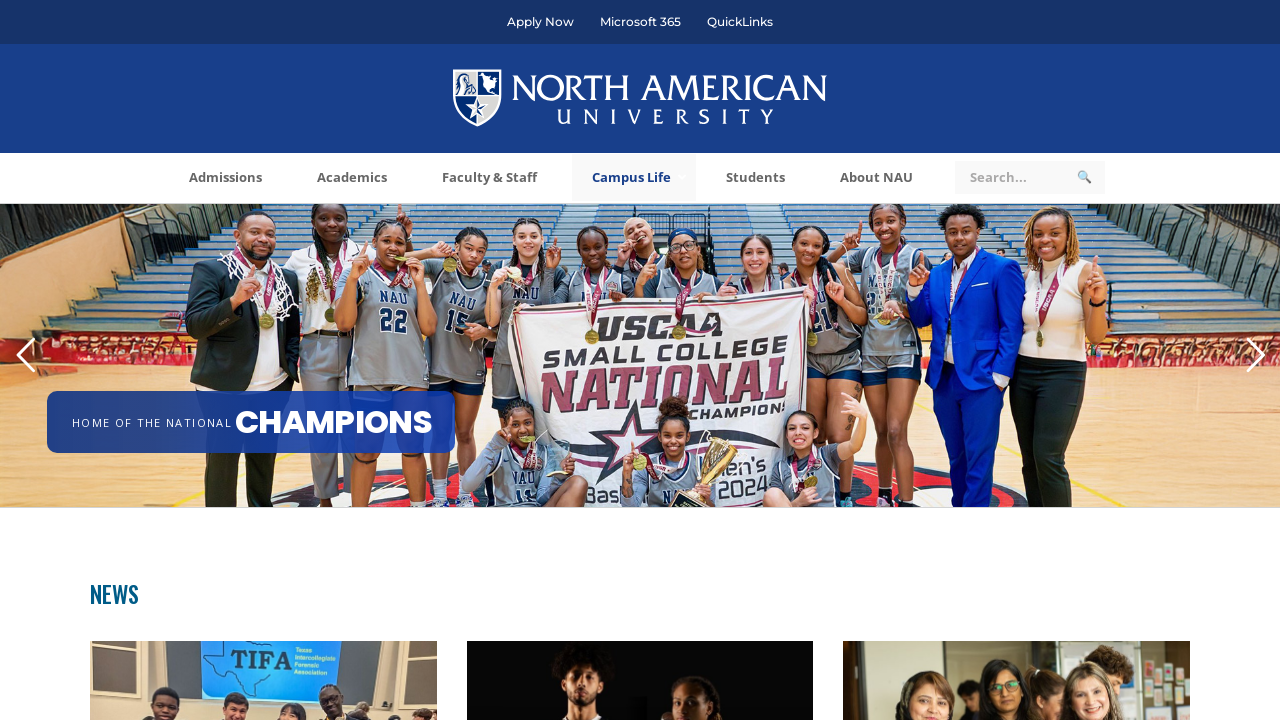

Found link with href: /research/
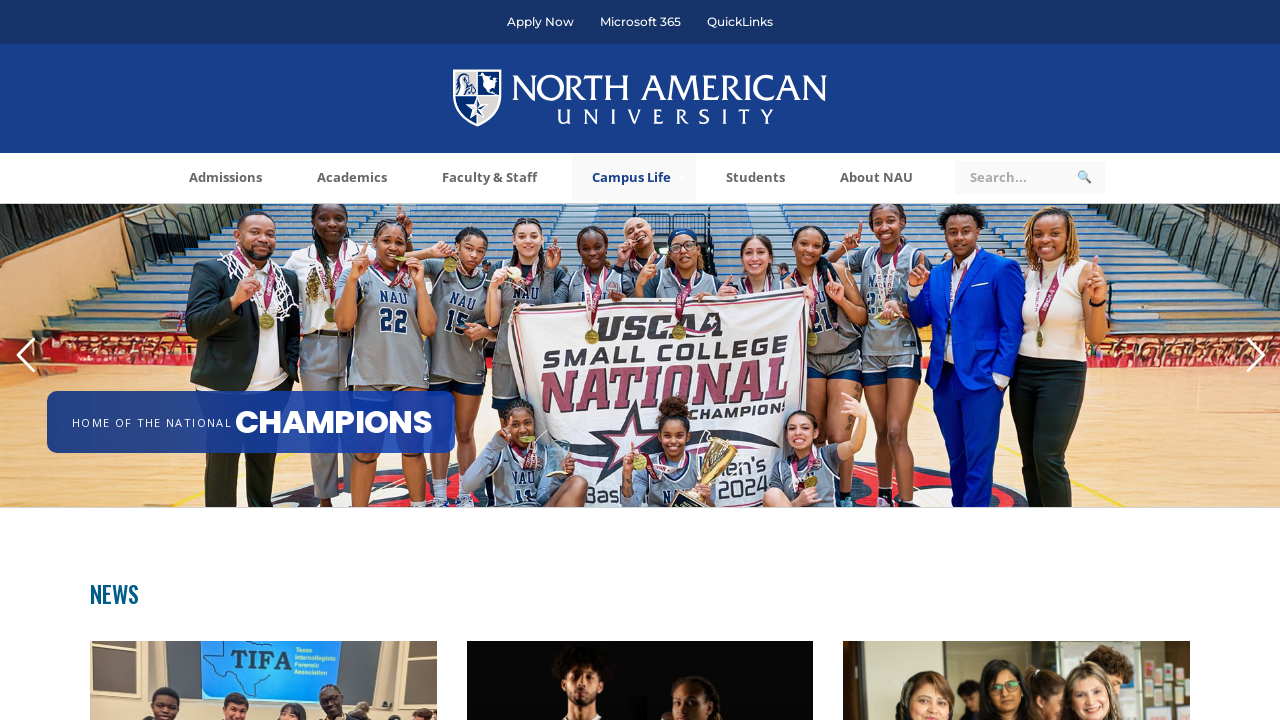

Found link with href: /degree-programs/undergraduate-programs/education/faculty-members/
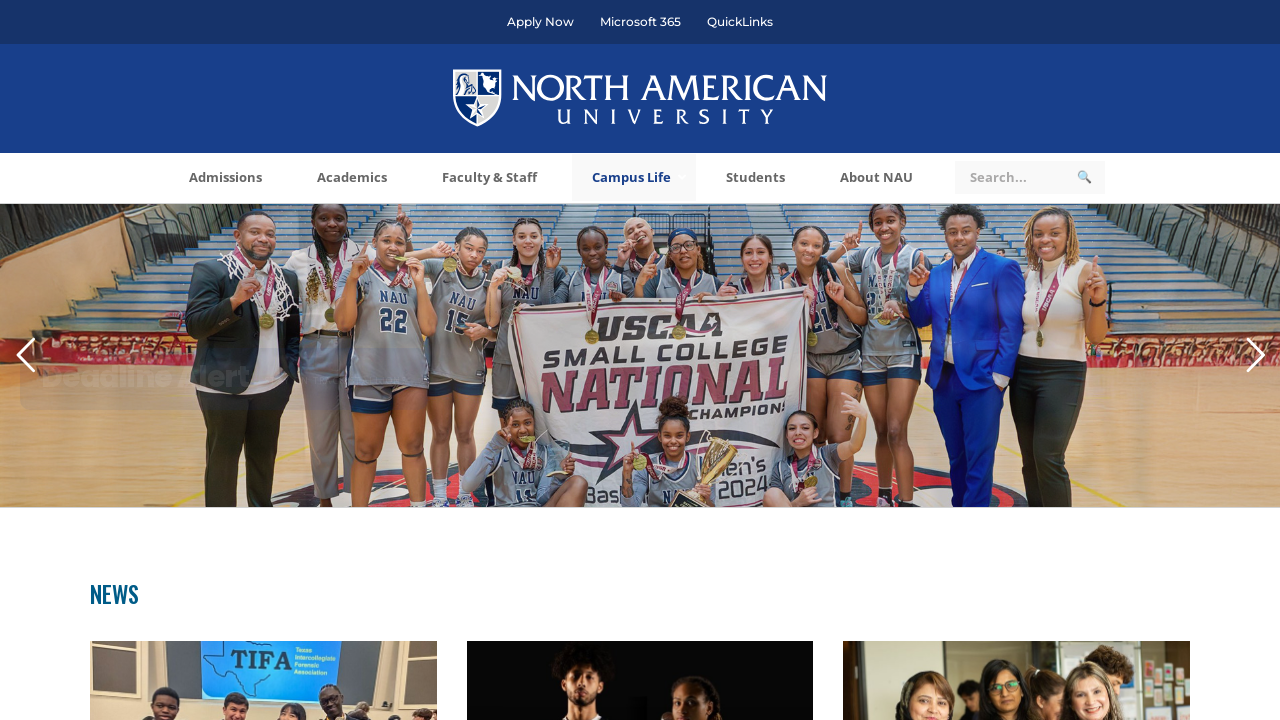

Found link with href: /faculty-staff/faculty-senate/
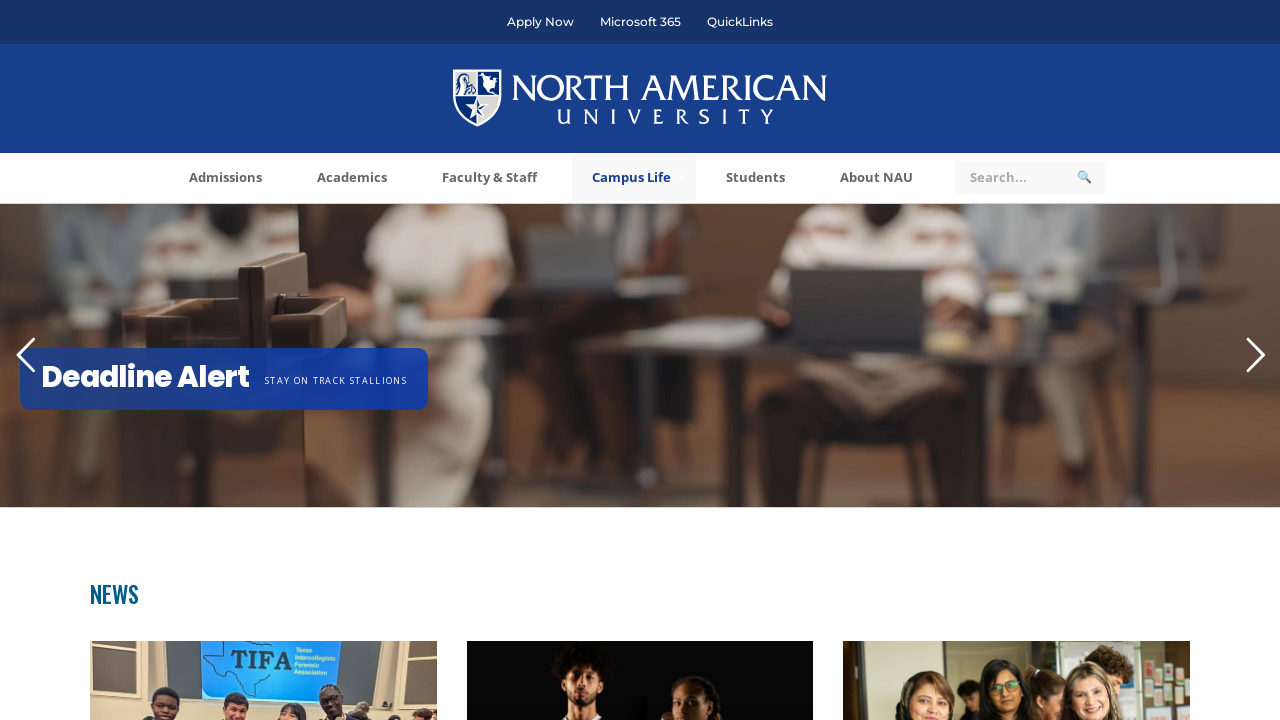

Found link with href: /nau-distance-education/
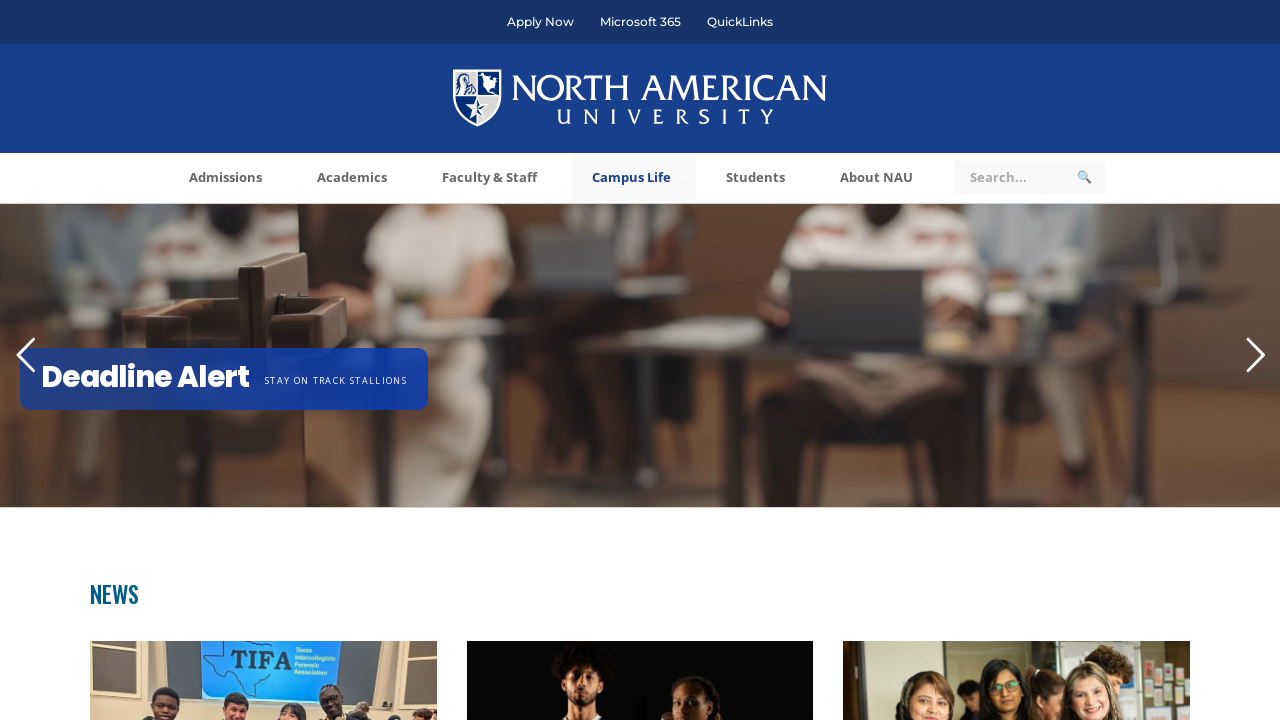

Found link with href: /academics/academic-catalog/
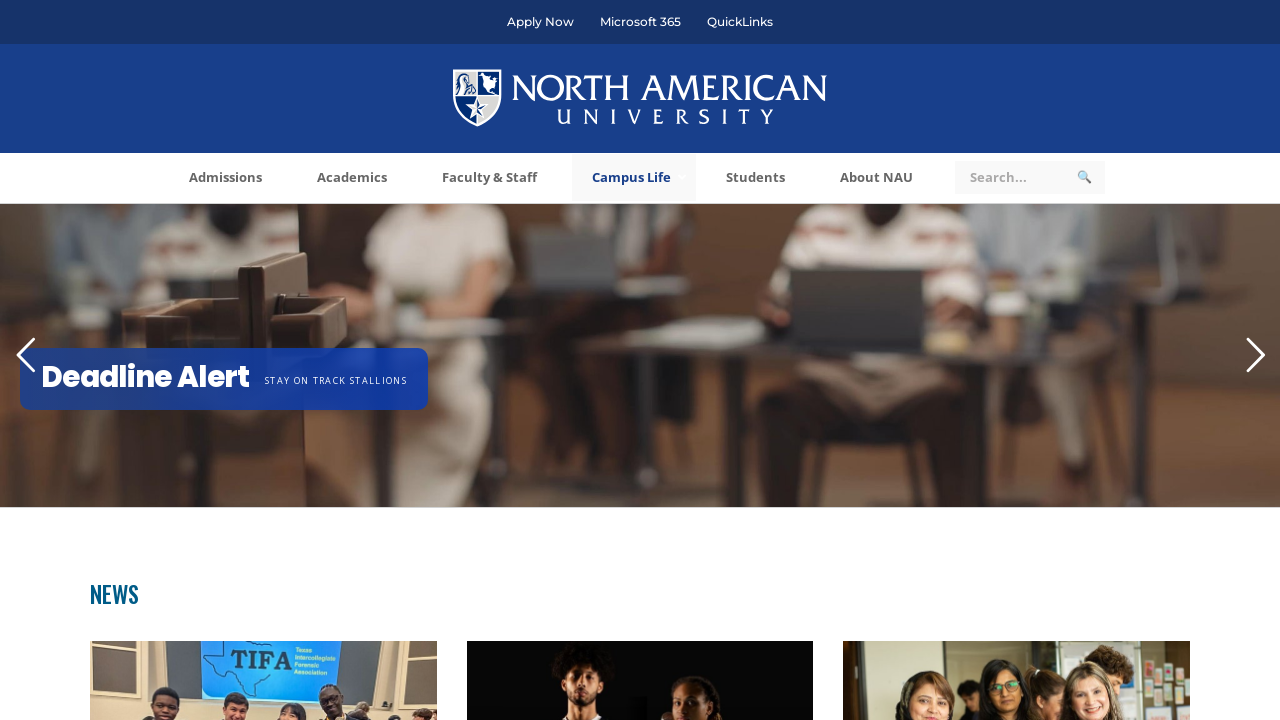

Found link with href: /academics/academic-calendar/
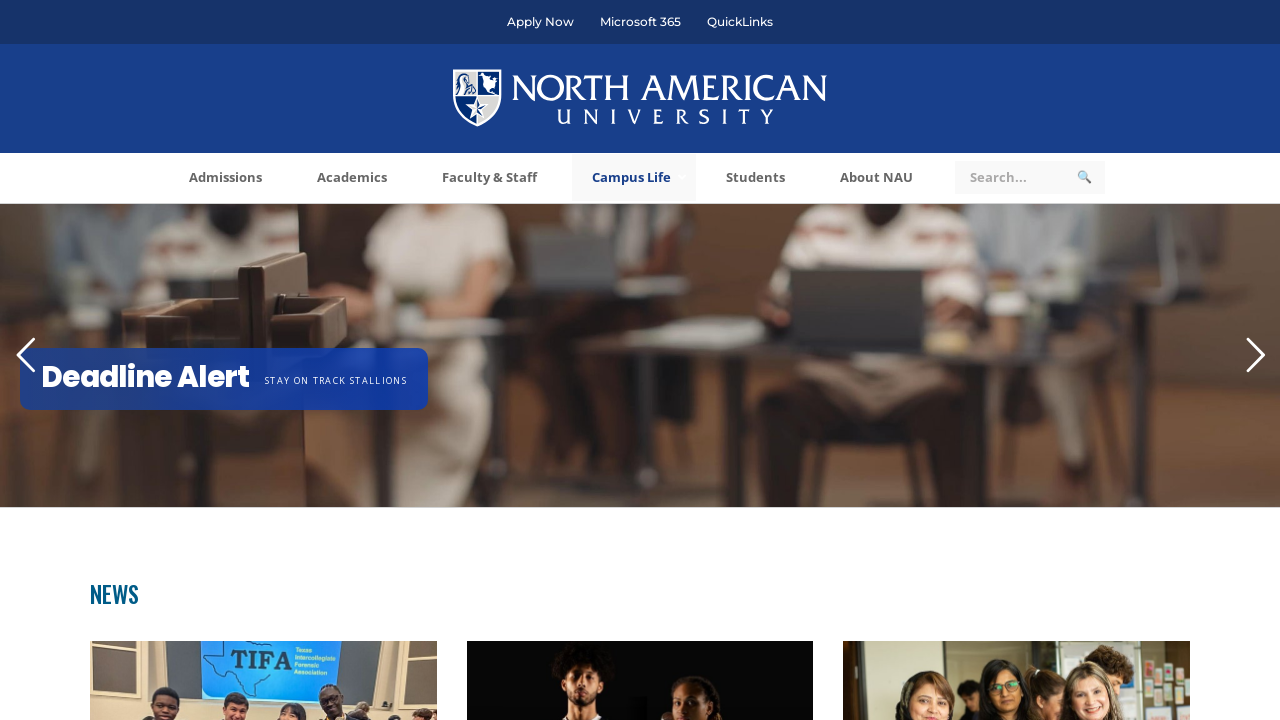

Found link with href: /academics/course-schedule/
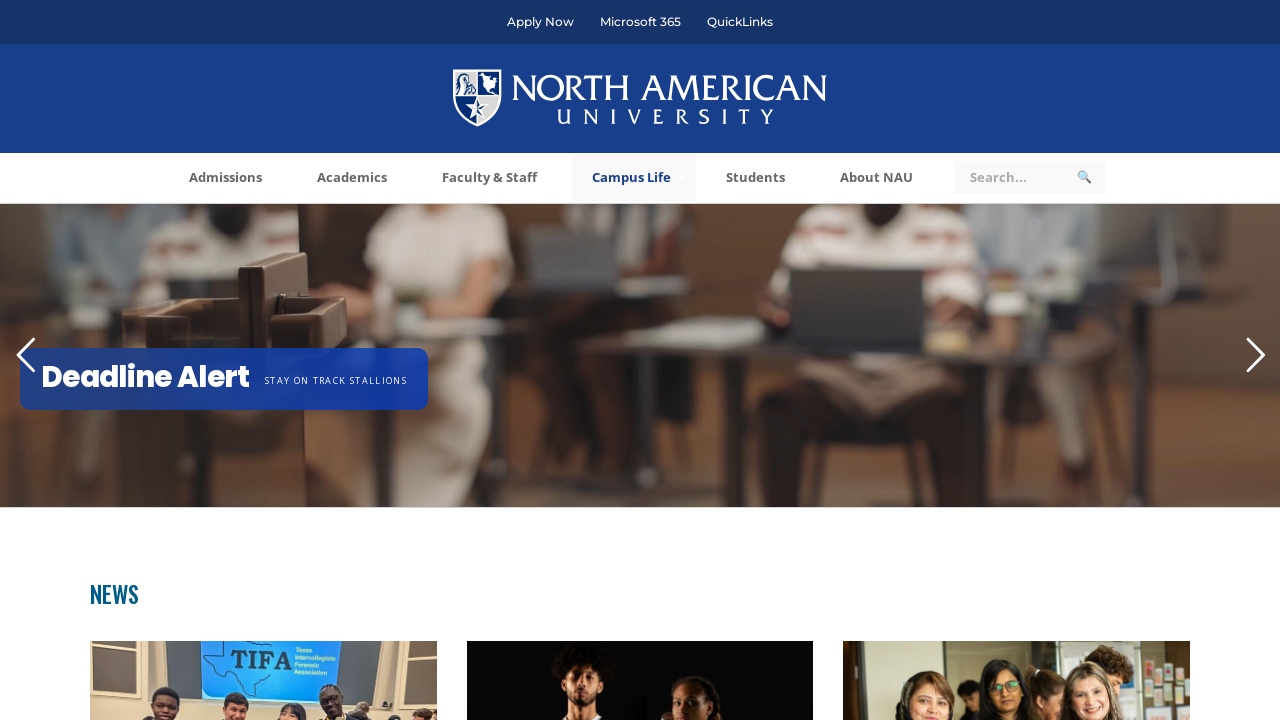

Found link with href: /documents/academics/finals.pdf
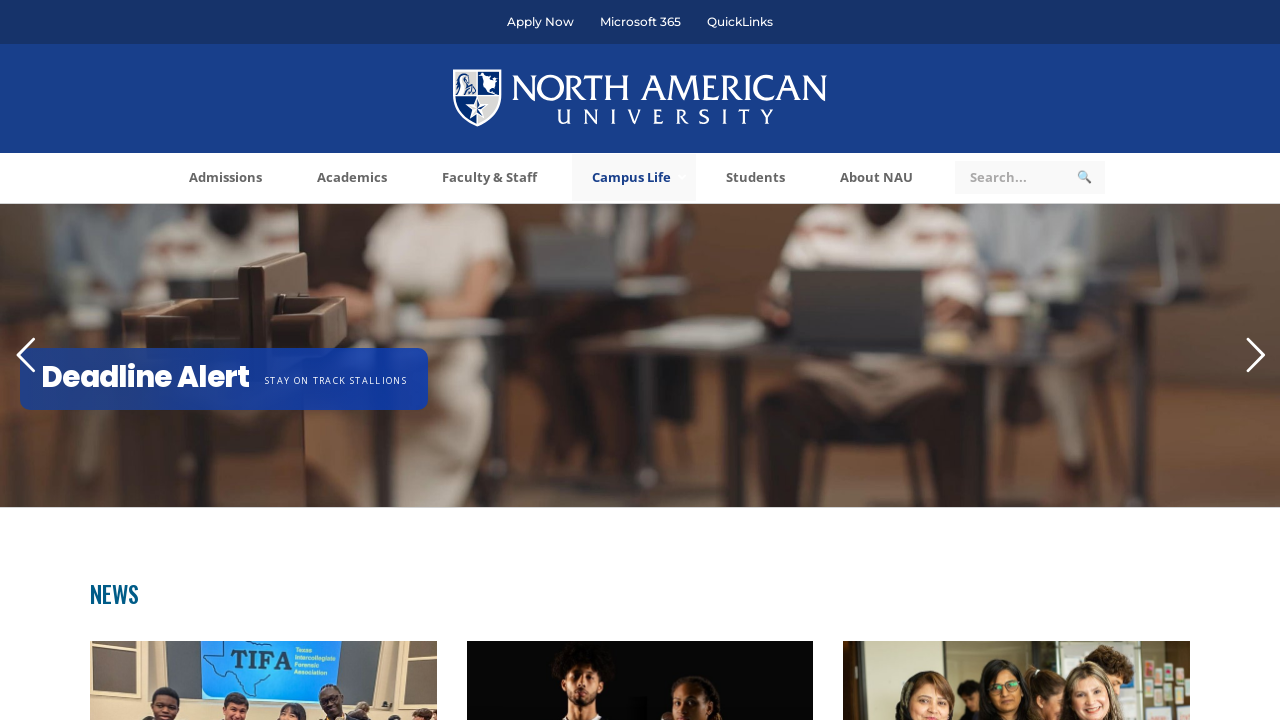

Found link with href: https://www.na.edu/faculty-staff/
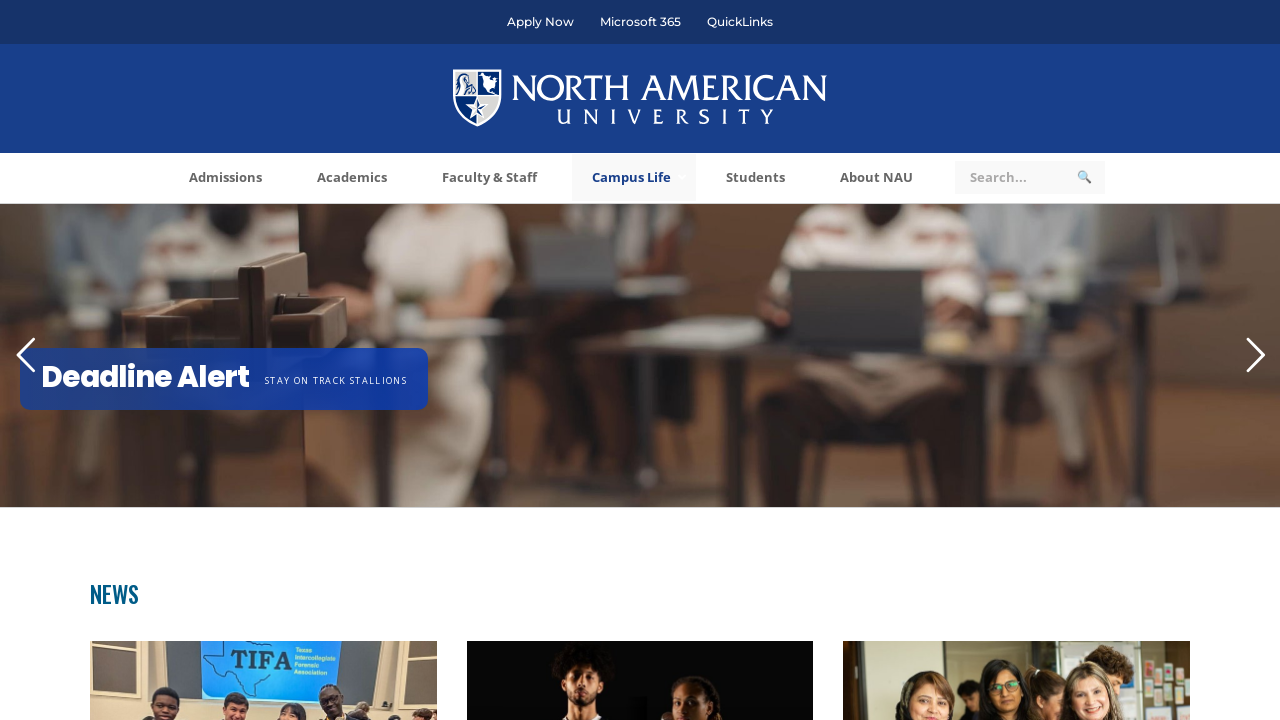

Found link with href: https://login.microsoftonline.com
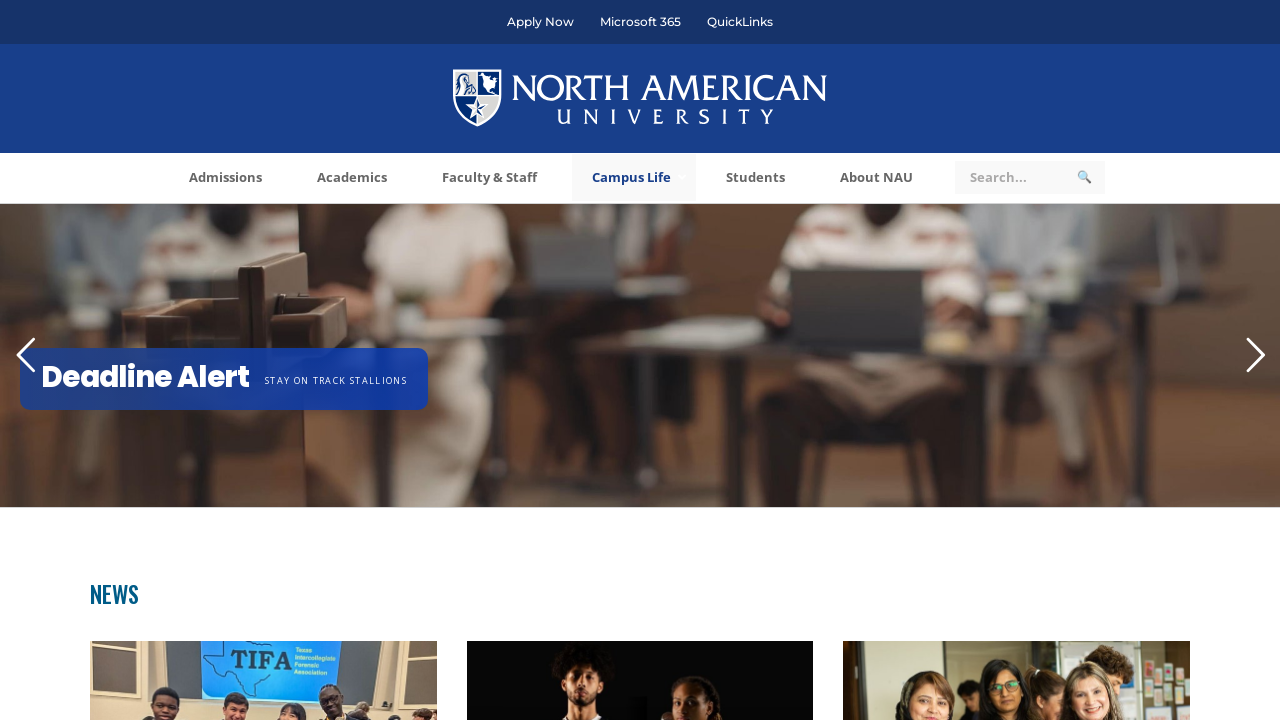

Found link with href: https://pay.na.edu/fees/
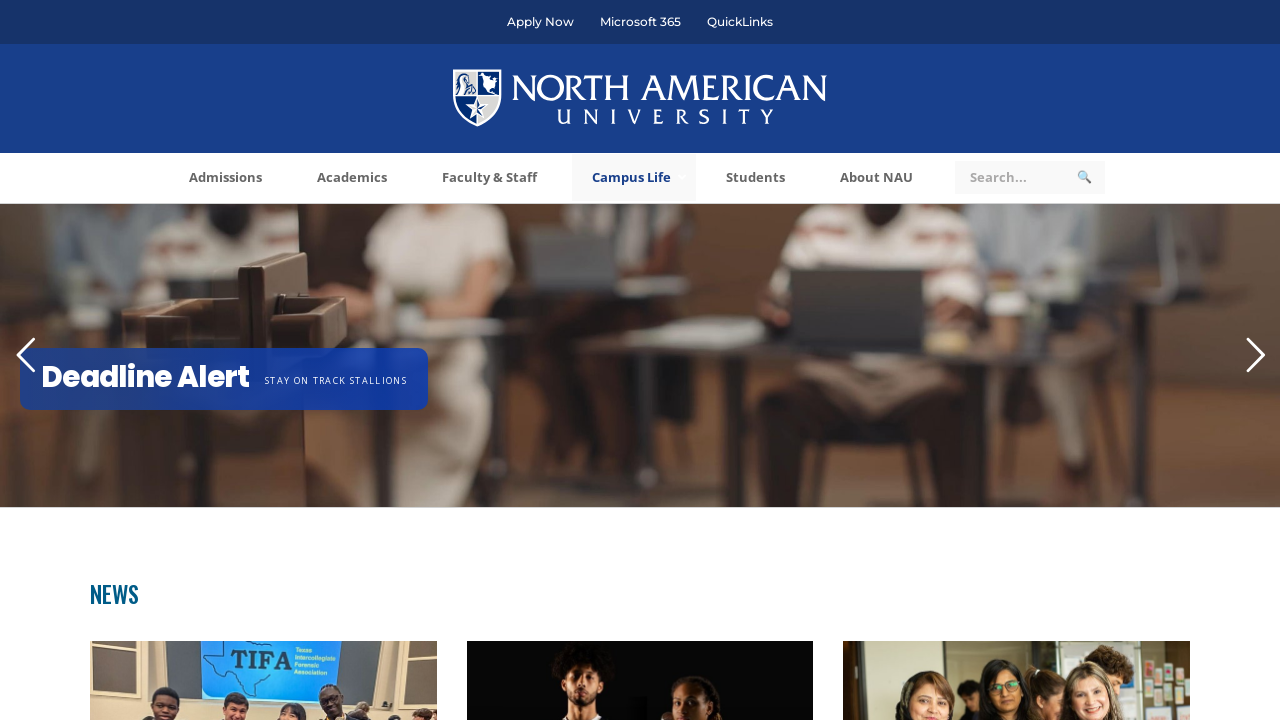

Found link with href: https://passwordreset.microsoftonline.com/
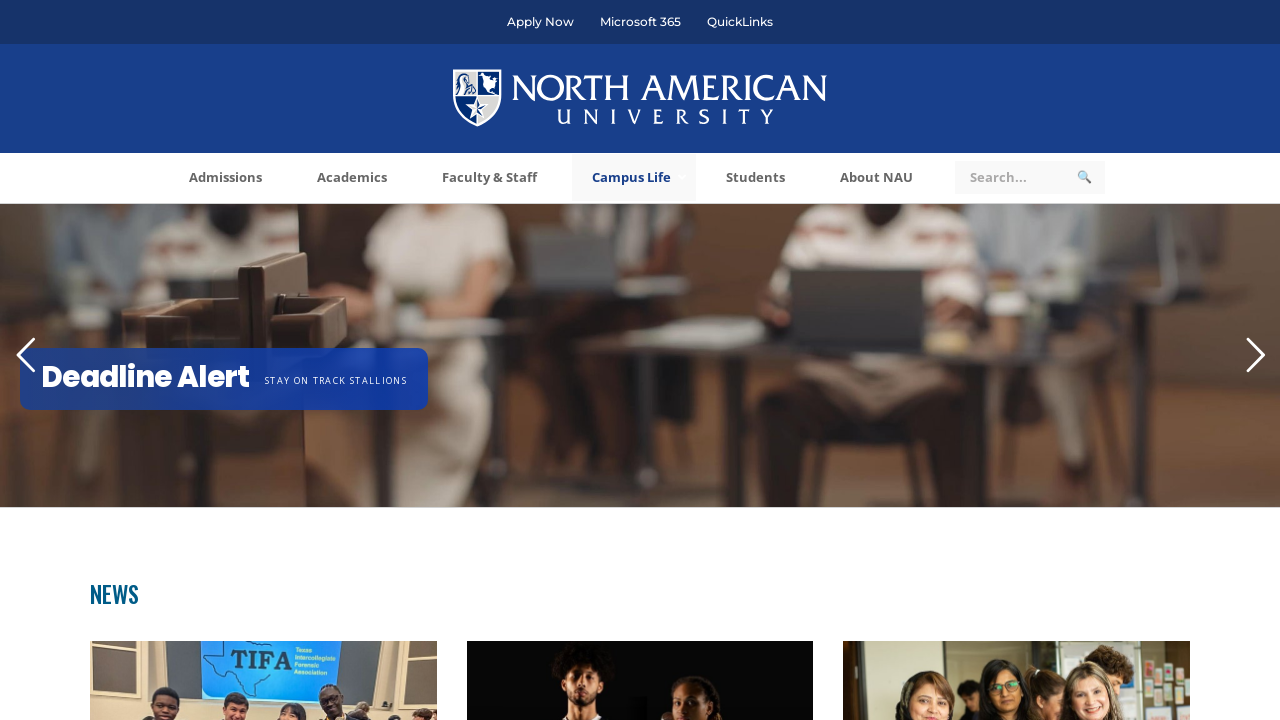

Found link with href: https://www.na.edu/faculty-staff/human-resources/forms/
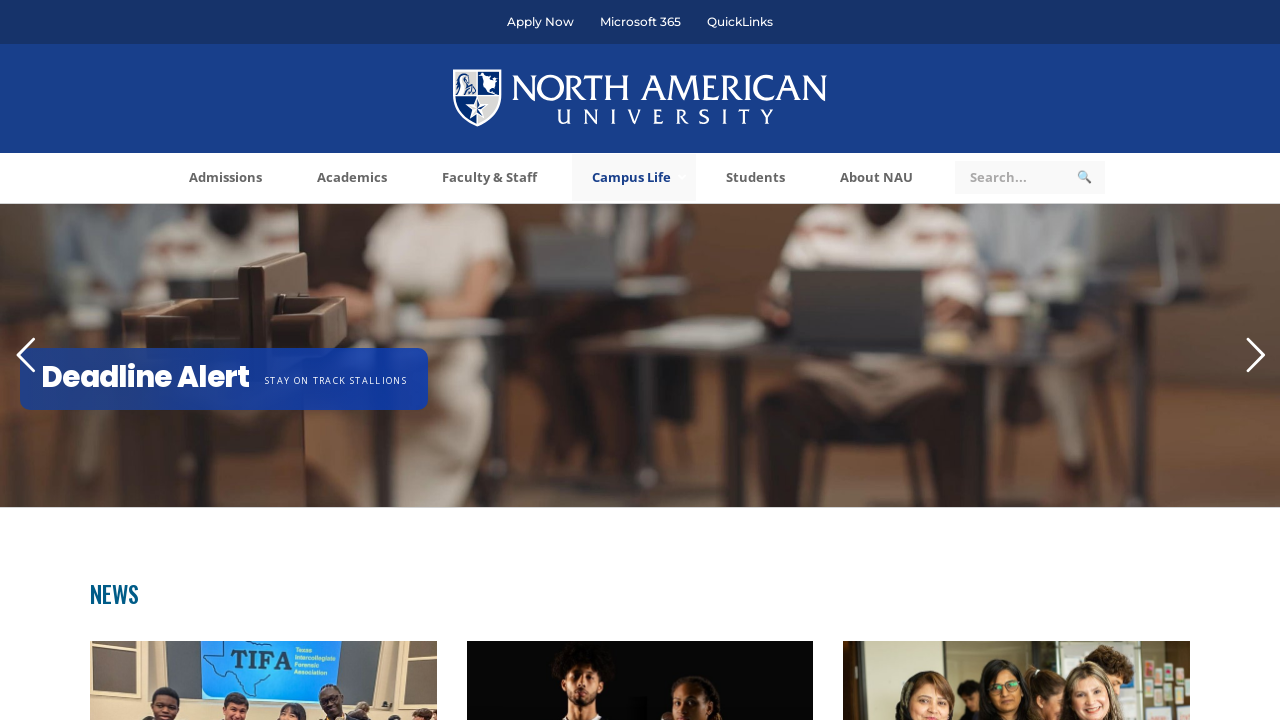

Found link with href: #
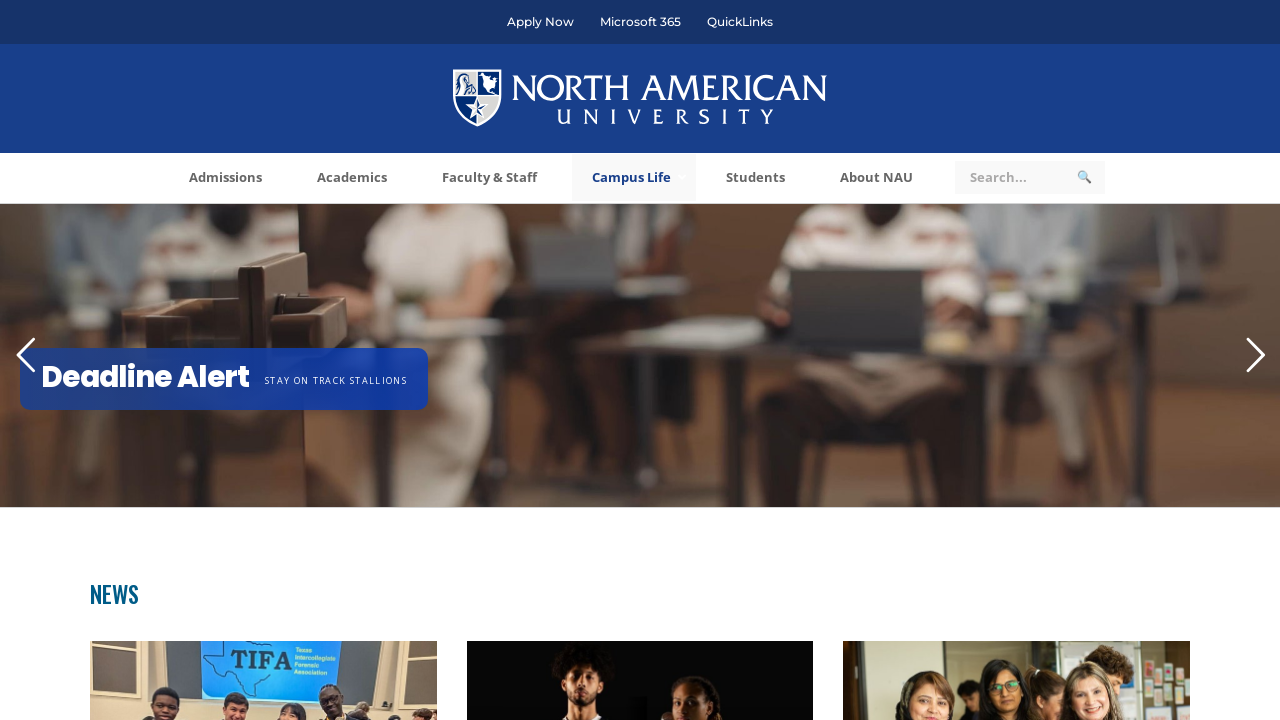

Found link with href: https://www.na.edu/faculty-staff/human-resources/
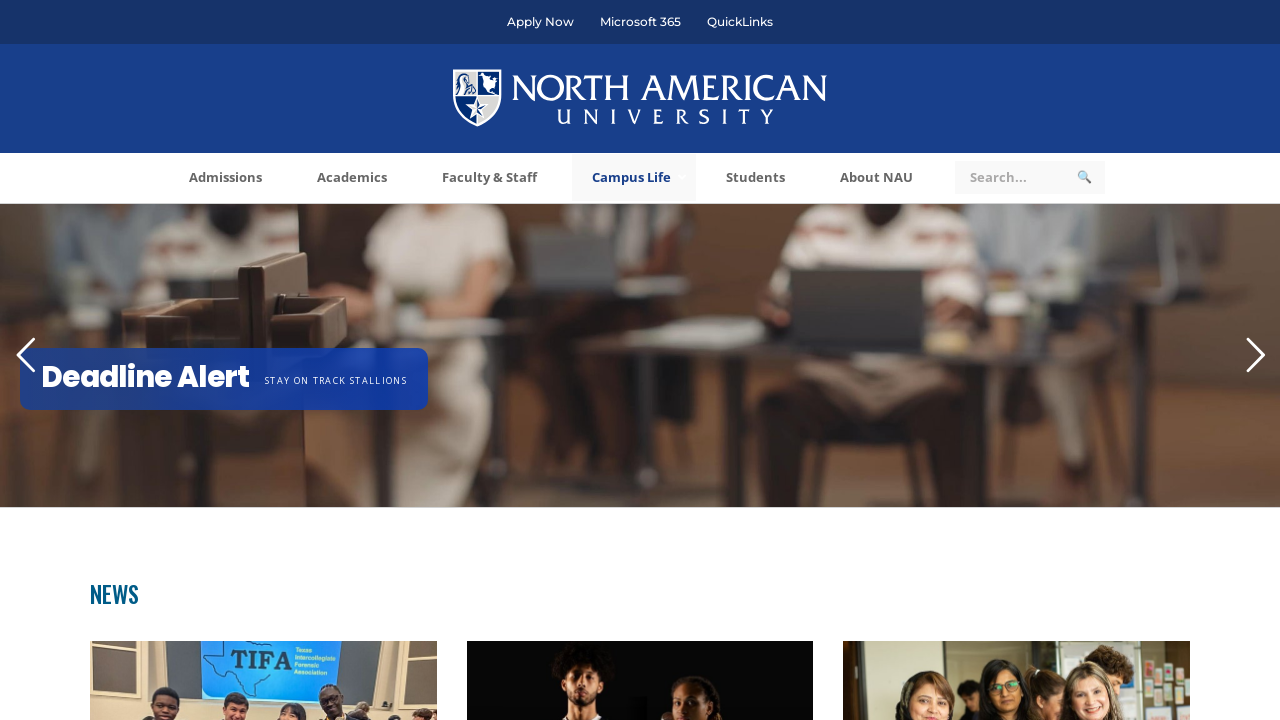

Found link with href: /faculty-staff/faculty-senate/
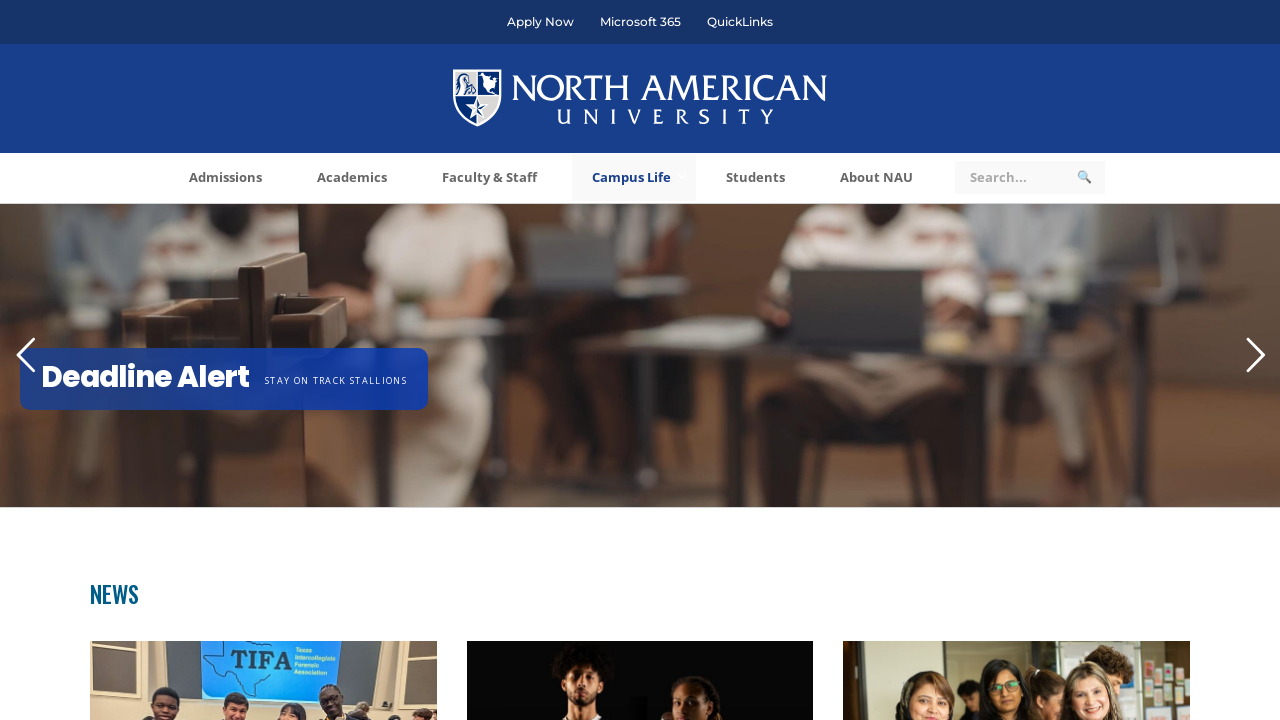

Found link with href: https://online.adp.com/signin/v1/?APPID=WFNPortal&productId=80e309c3-7085-bae1-e053-3505430b5495&returnURL=https://workforcenow.adp.com/&callingAppId=WFN
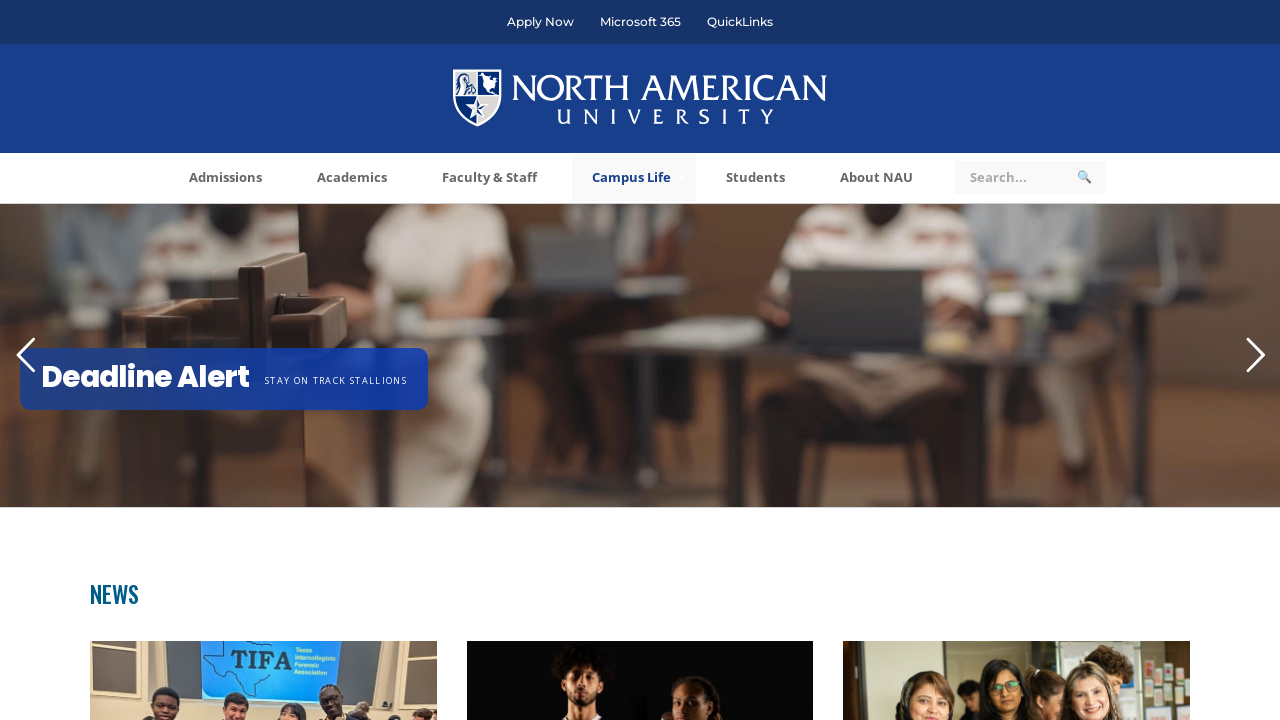

Found link with href: https://www.na.edu/documents/faculty&staff/humanresources/faculty-handbook.pdf
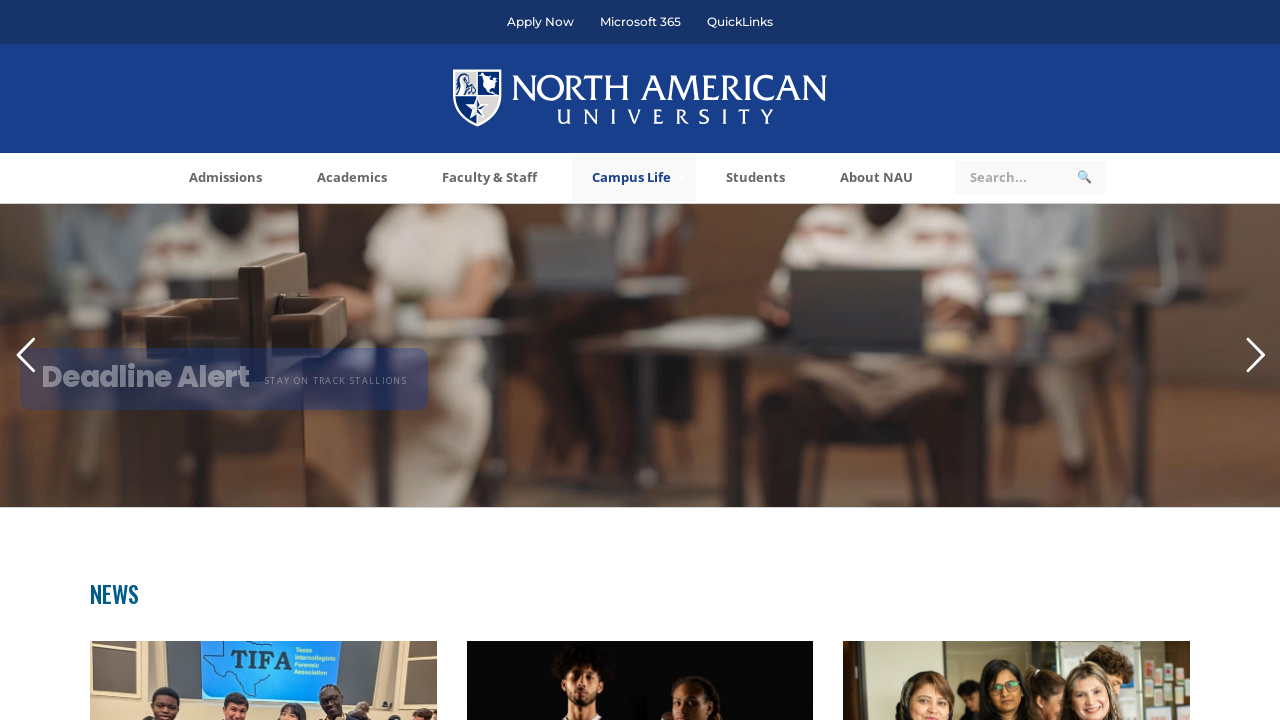

Found link with href: #
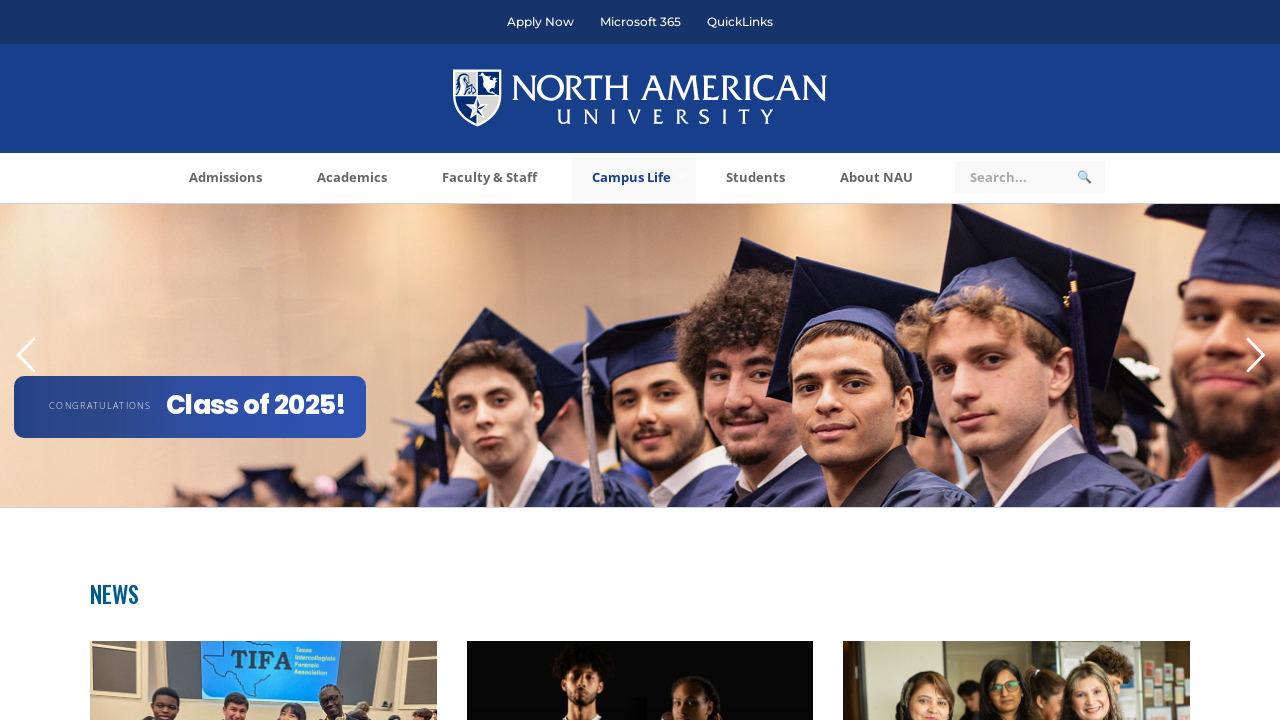

Found link with href: /headlines/
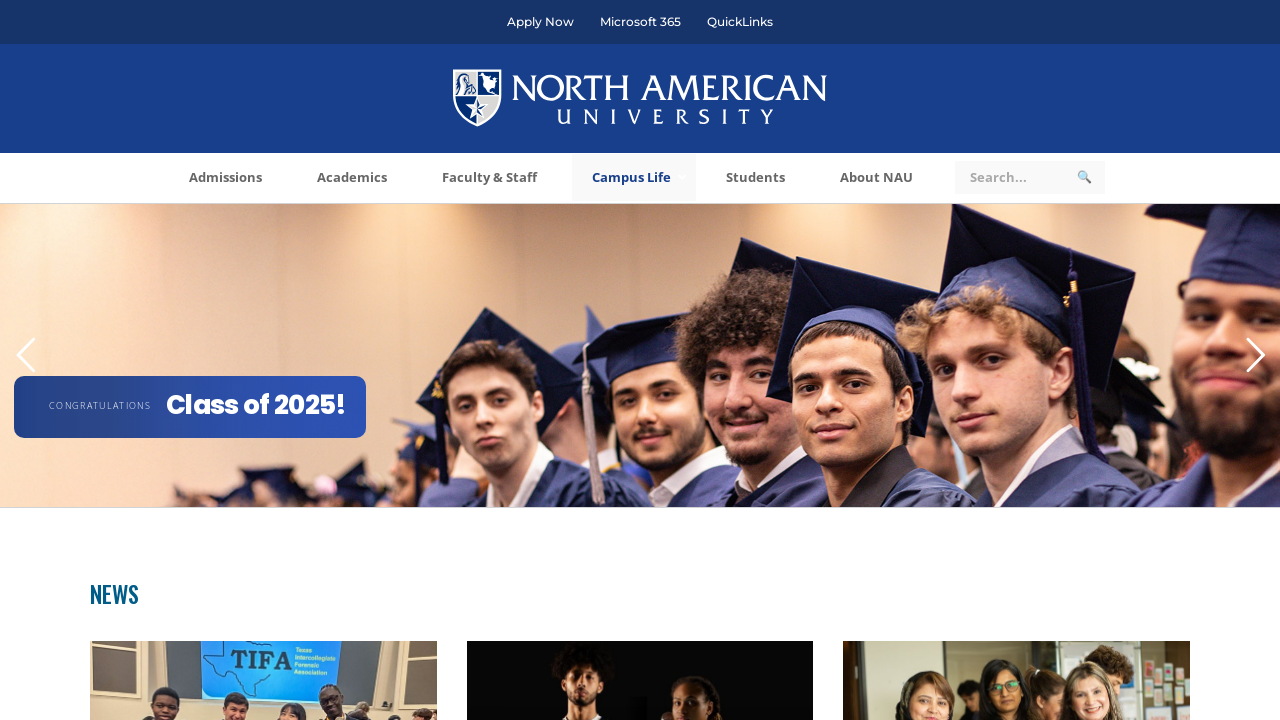

Found link with href: /headlines/announcements
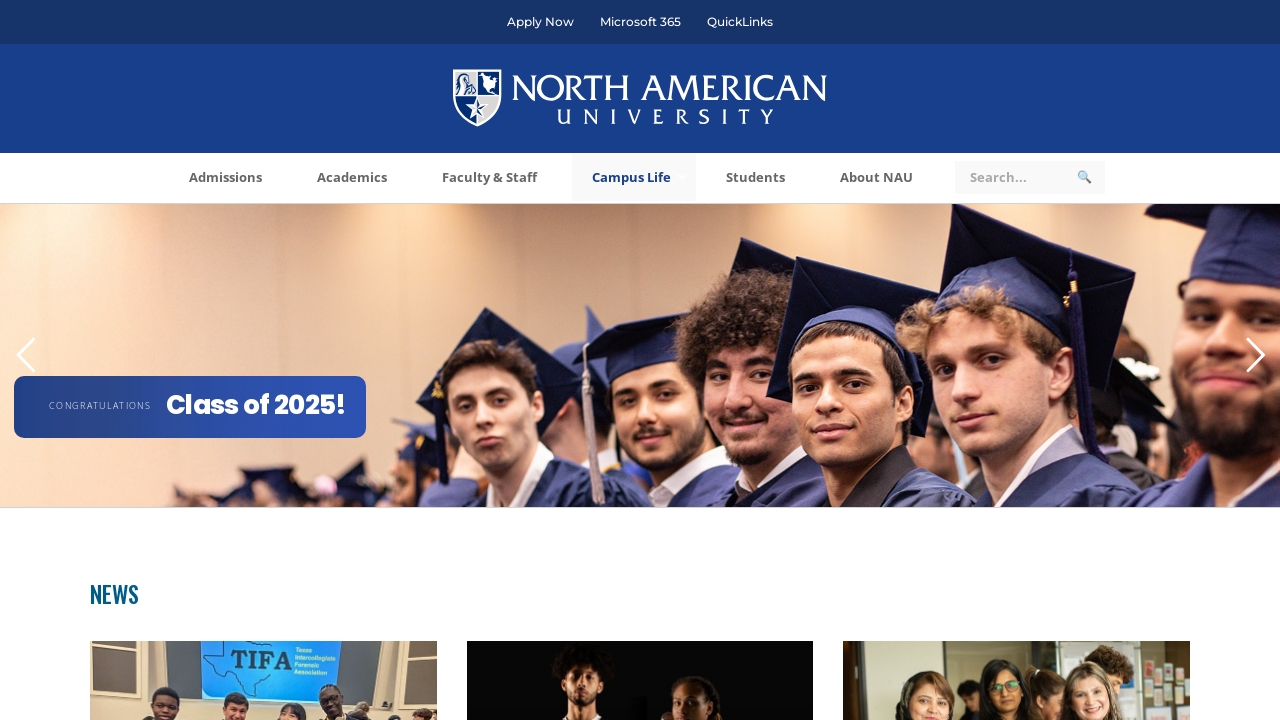

Found link with href: https://www.na.edu/faculty-staff/human-resources/employment-opportunities/
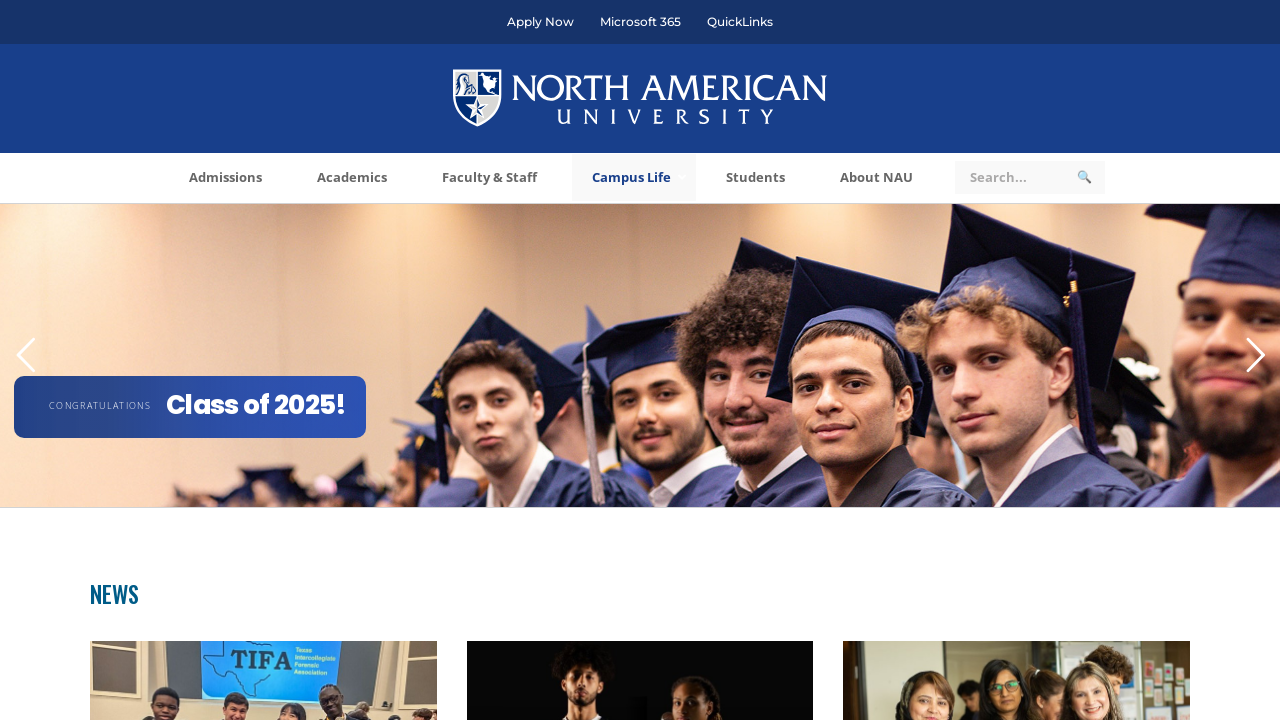

Found link with href: /faculty-staff/human-resources/student-workers/
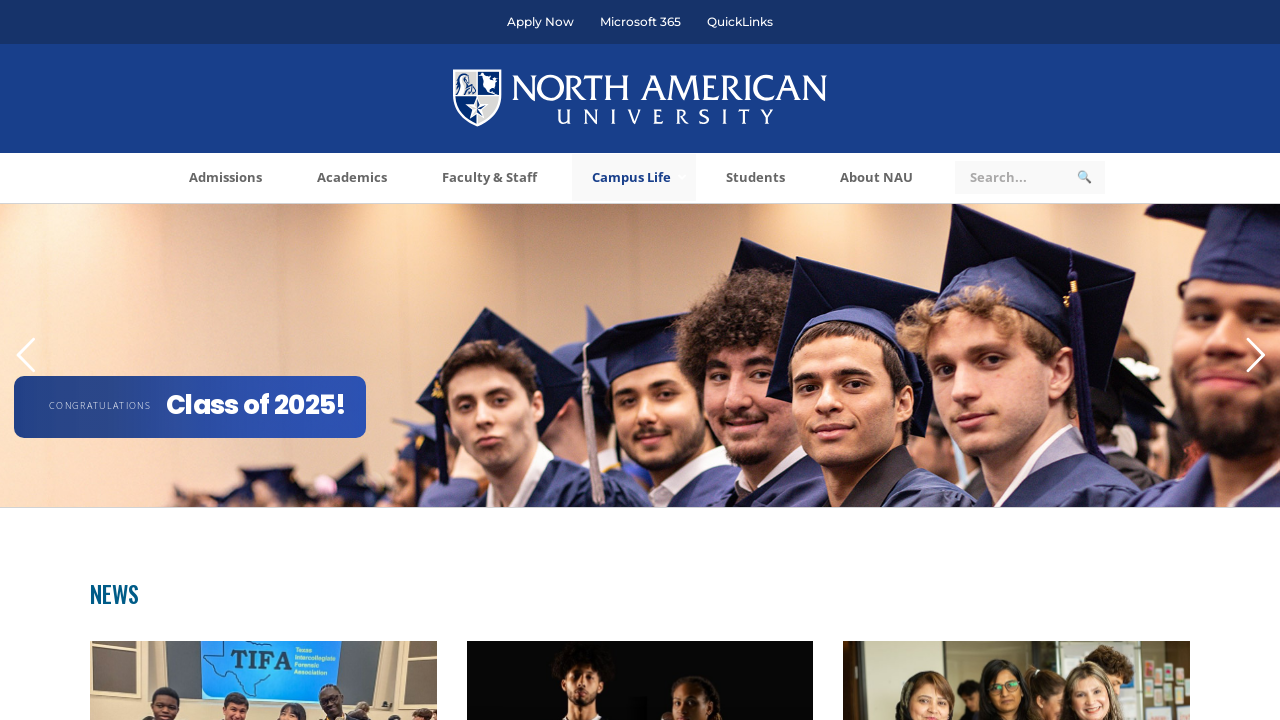

Found link with href: https://www.na.edu/campus-life/
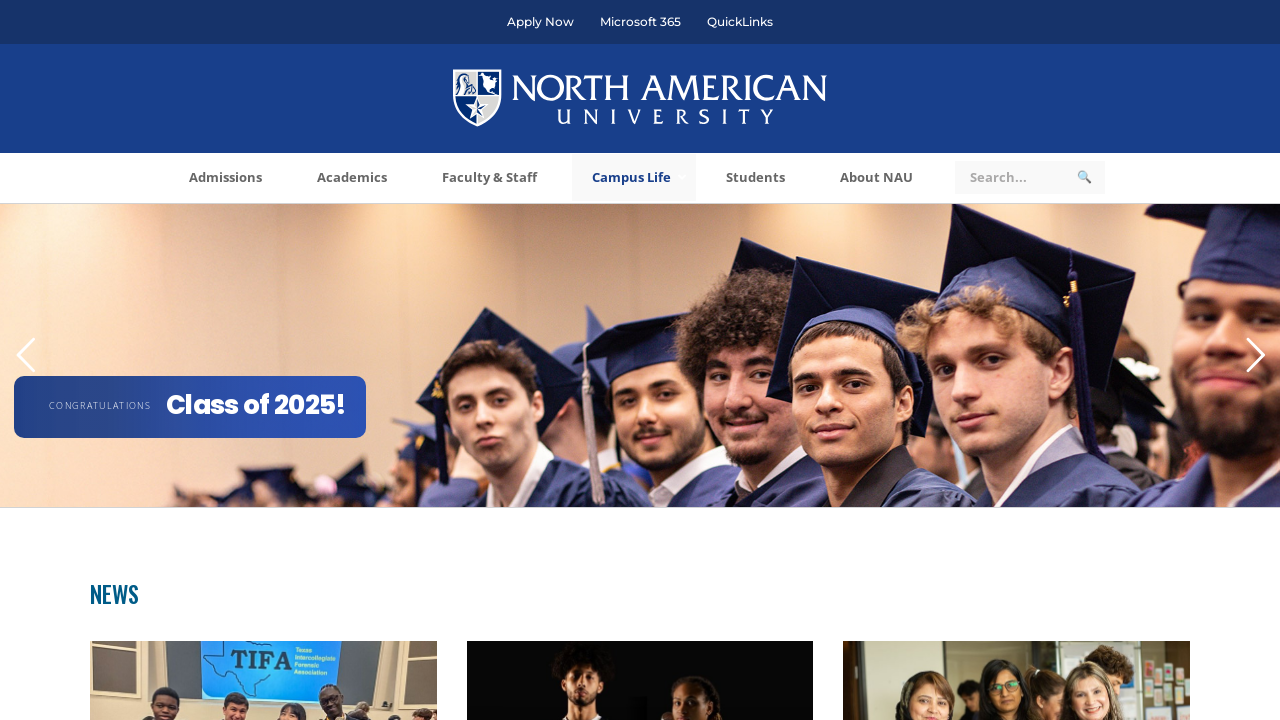

Found link with href: #
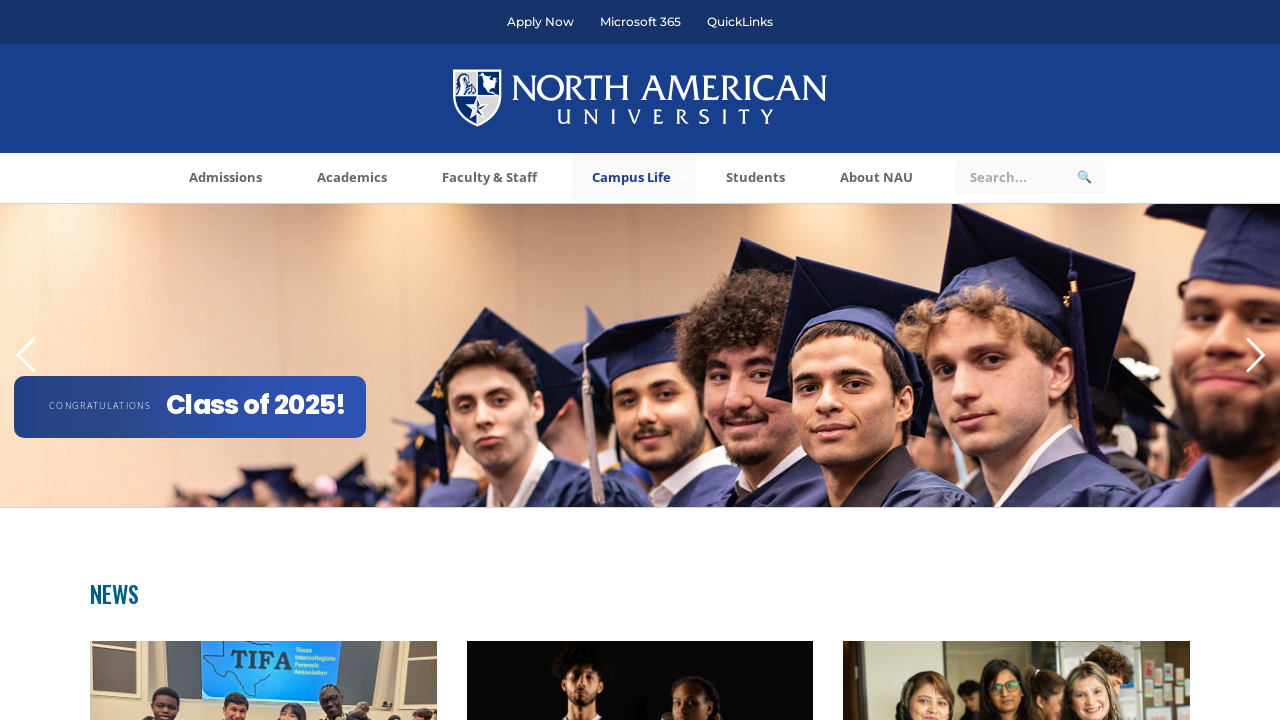

Found link with href: /campus-life/student-organizations/
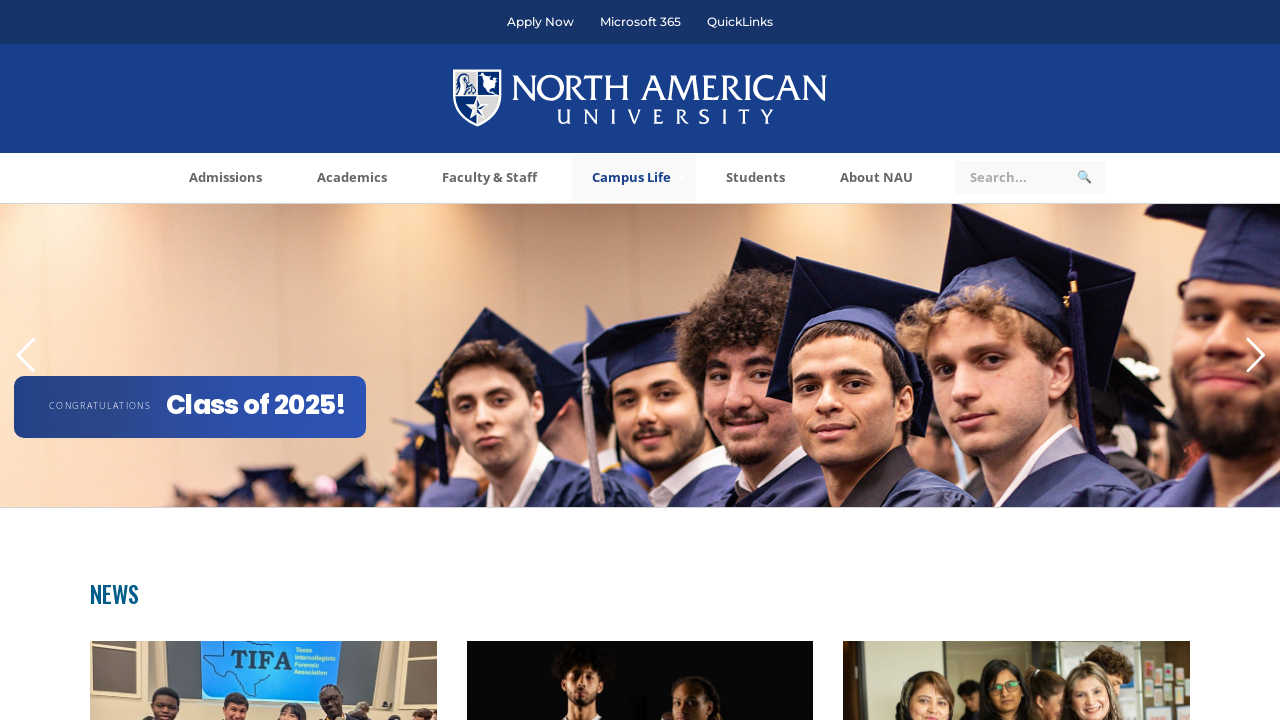

Found link with href: /campus-life/calendar-of-events/
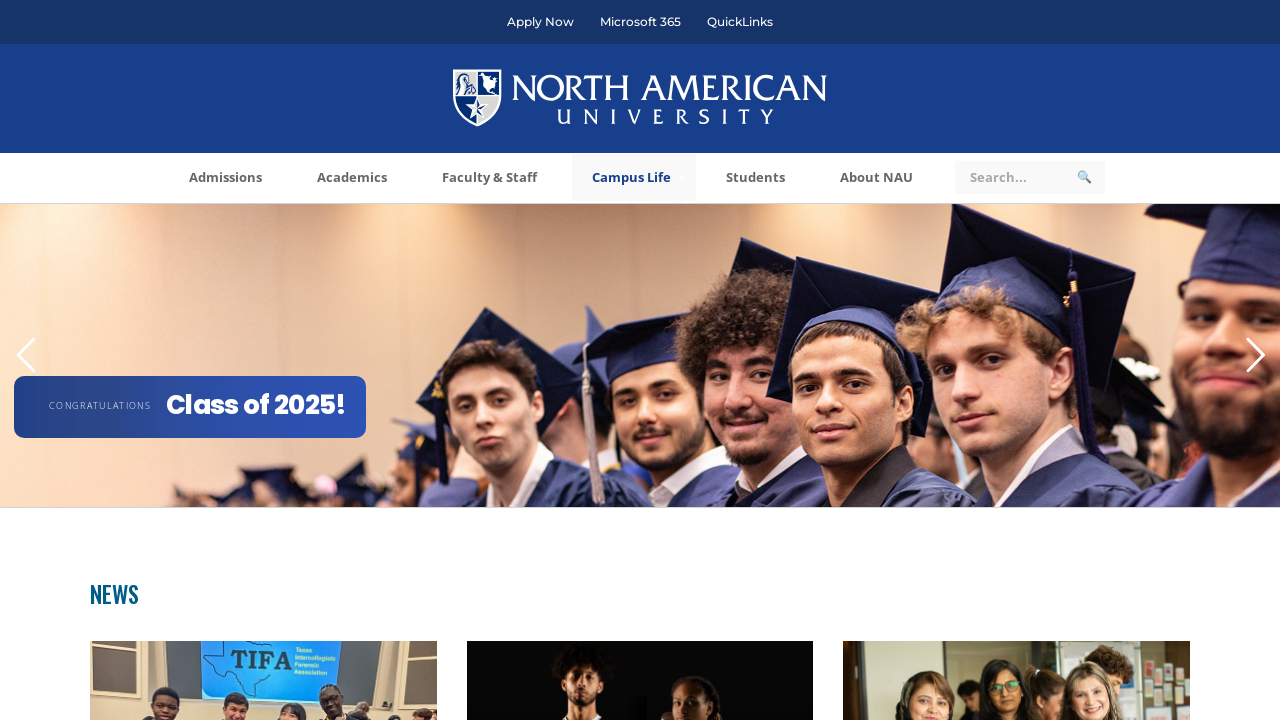

Found link with href: https://stallions.na.edu/
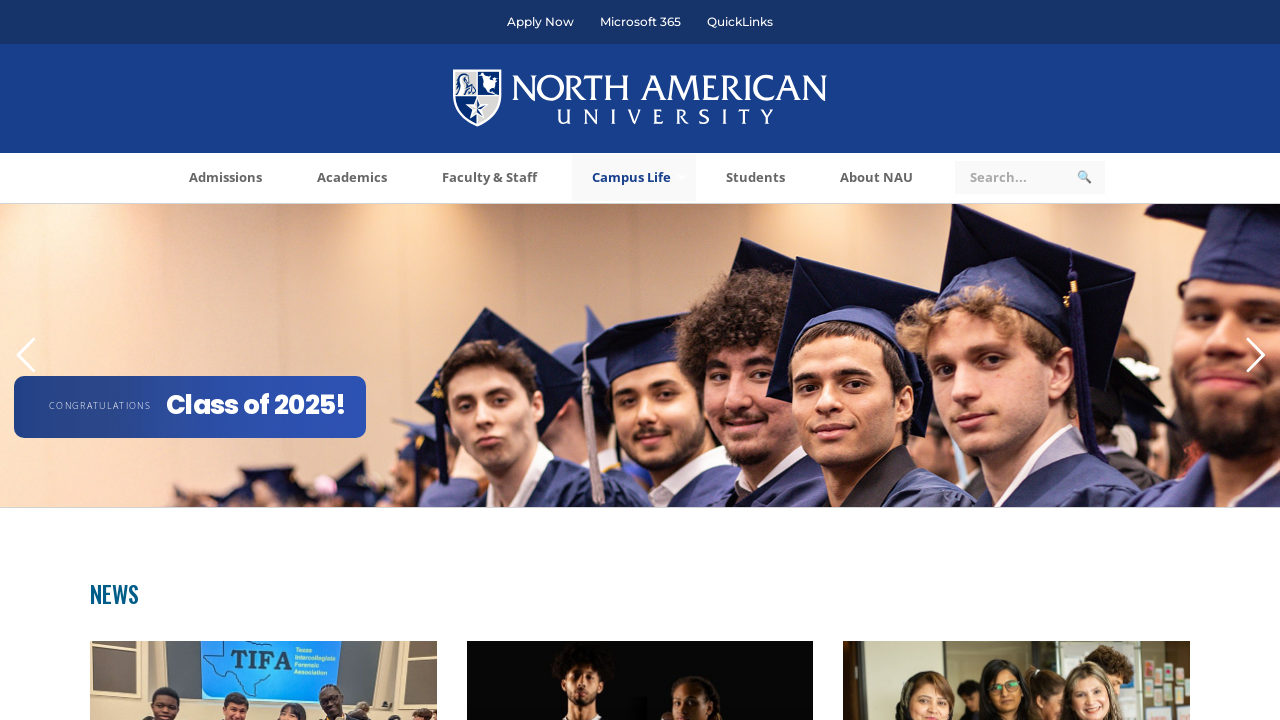

Found link with href: /campus-life/health-services/
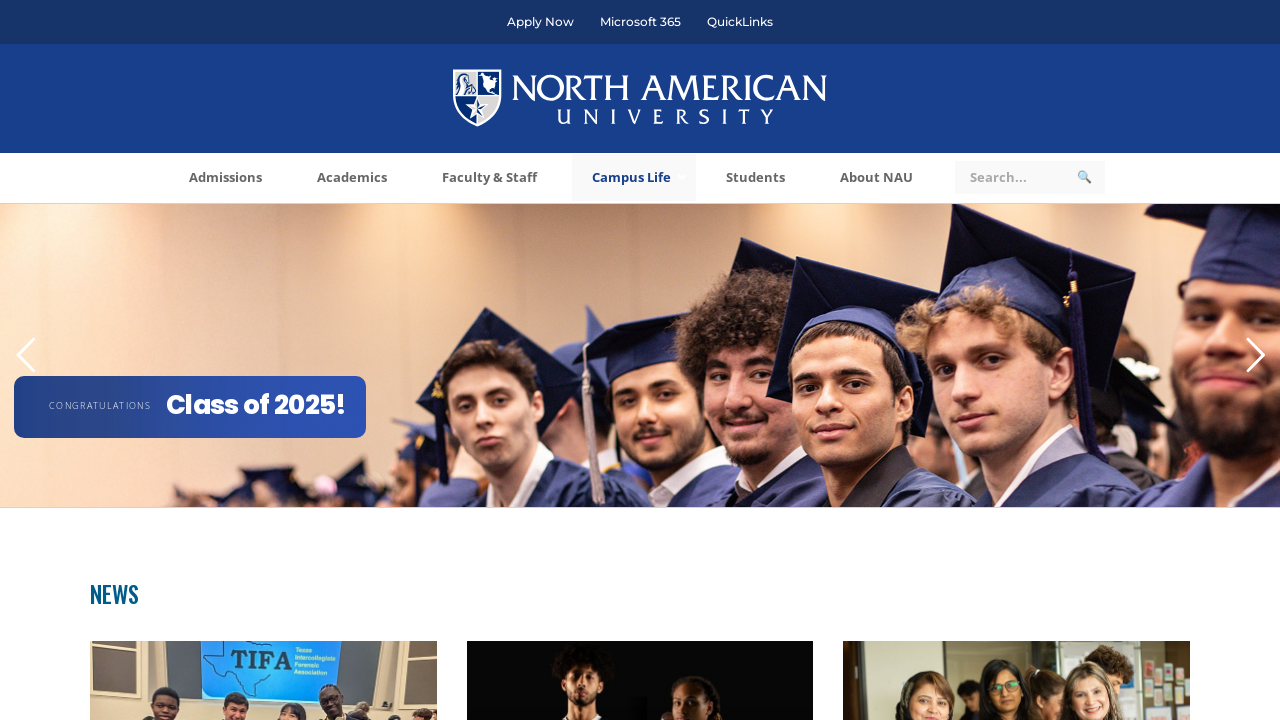

Found link with href: #
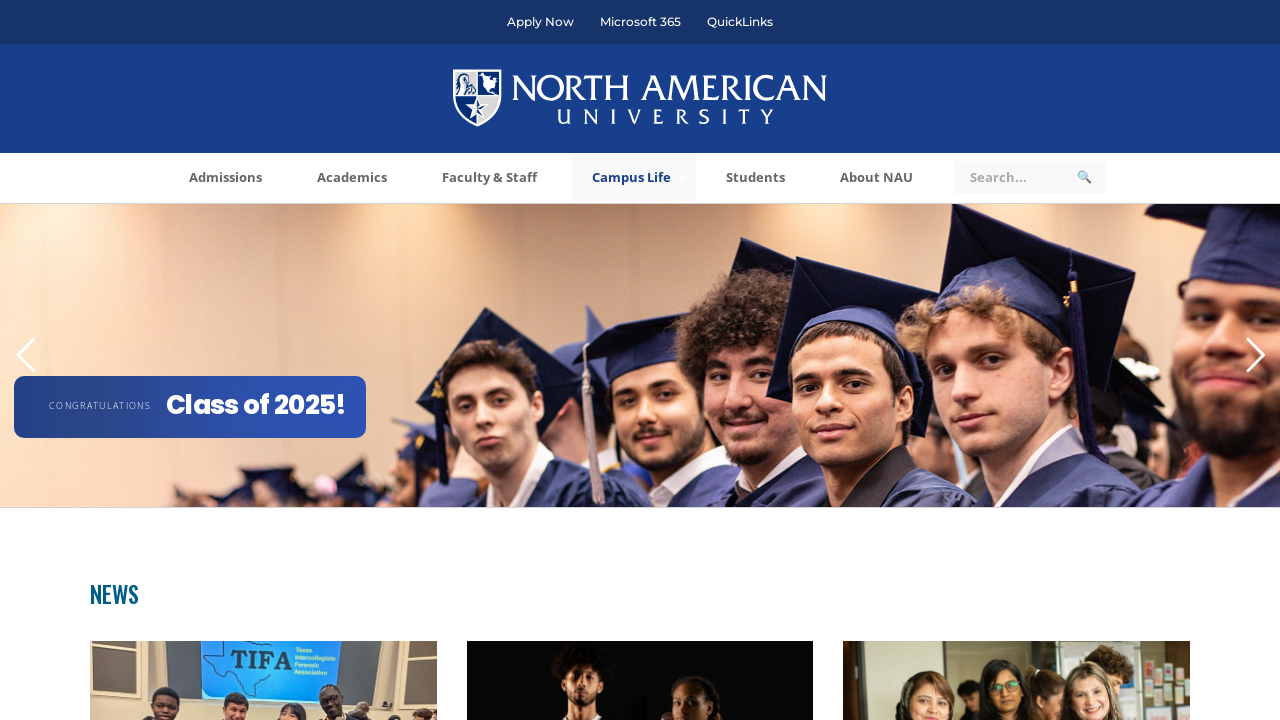

Found link with href: /campus-life/housing/
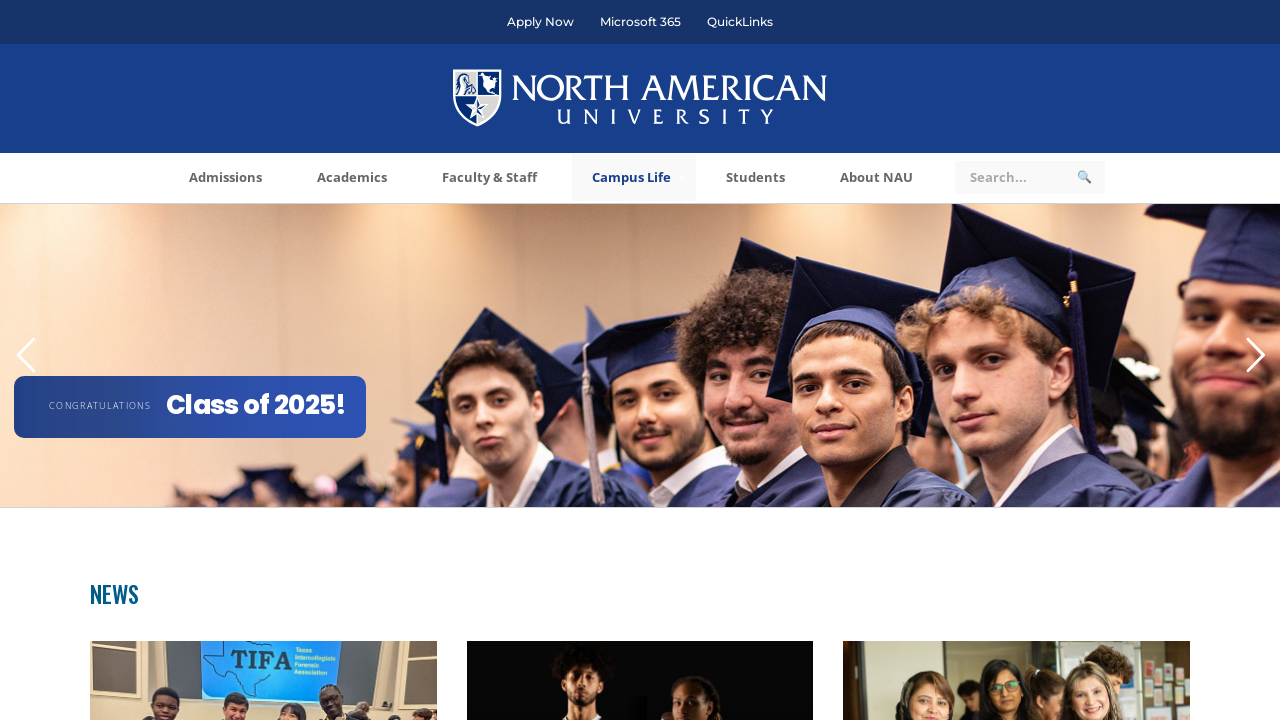

Found link with href: /campus-life/dining-at-nau/
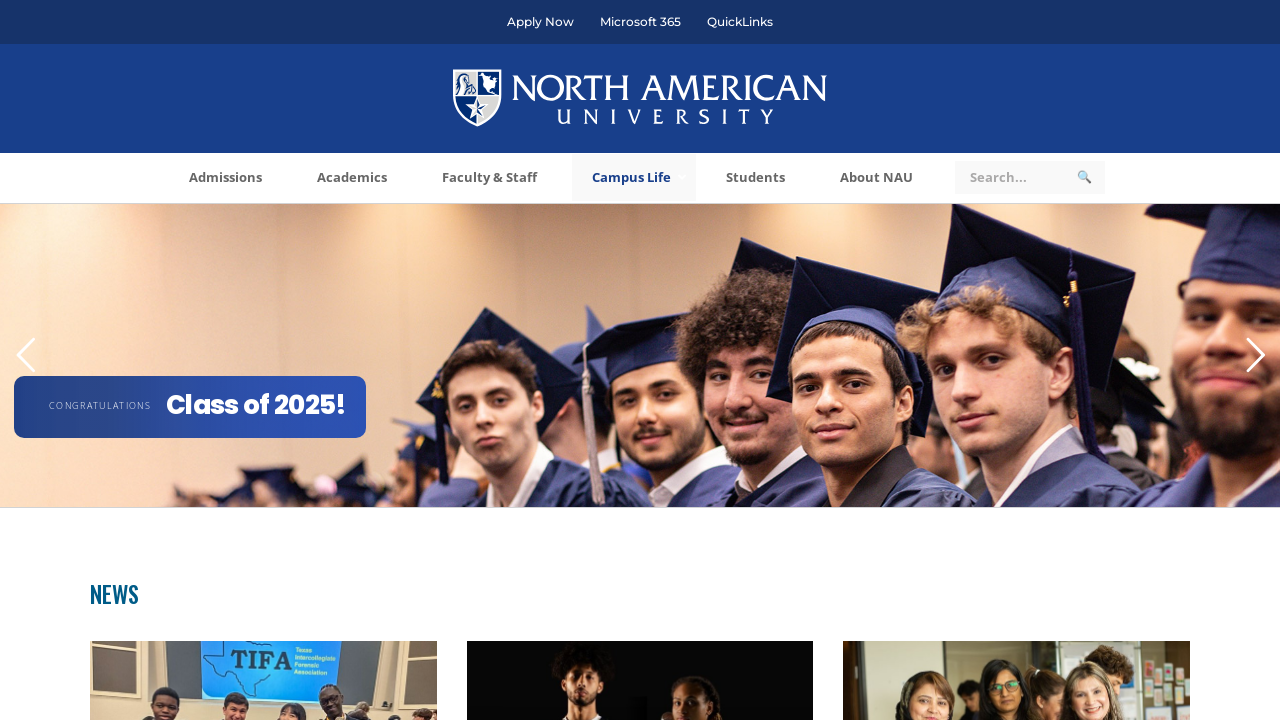

Found link with href: /wp-content/uploads/2019/05/resident-handbook.pdf
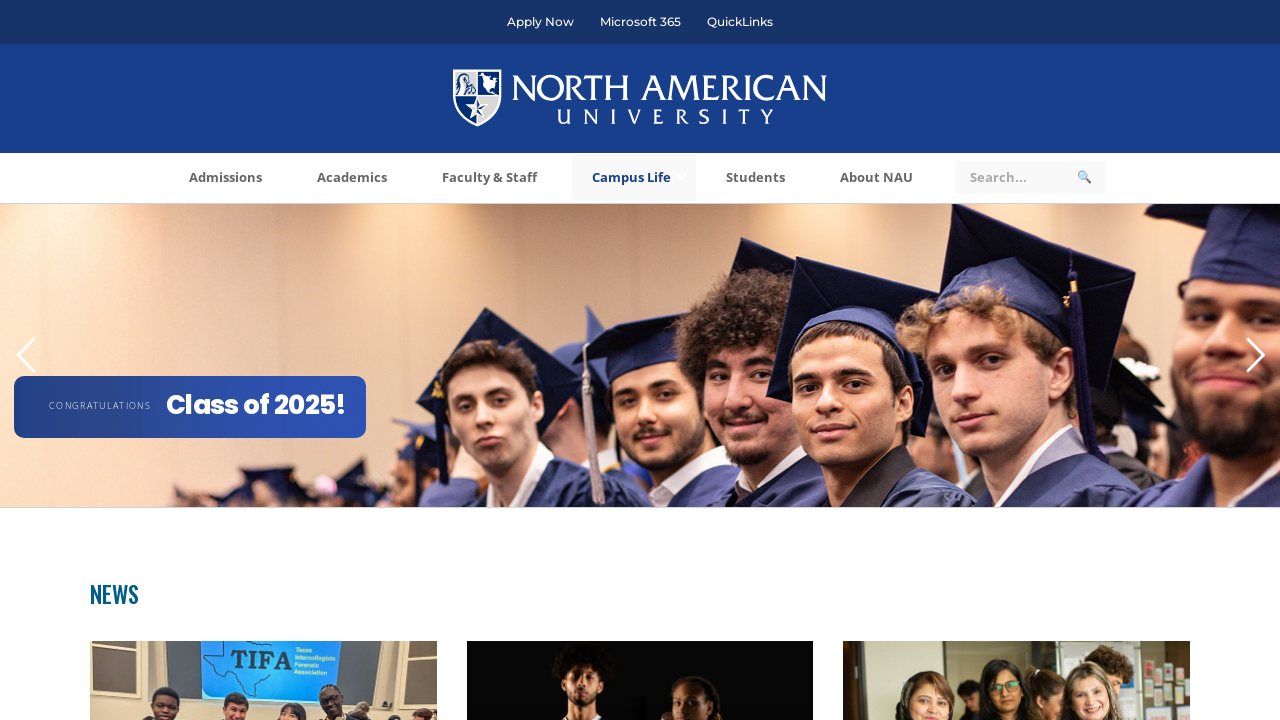

Found link with href: https://pay.na.edu/product-category/campus_student_life/
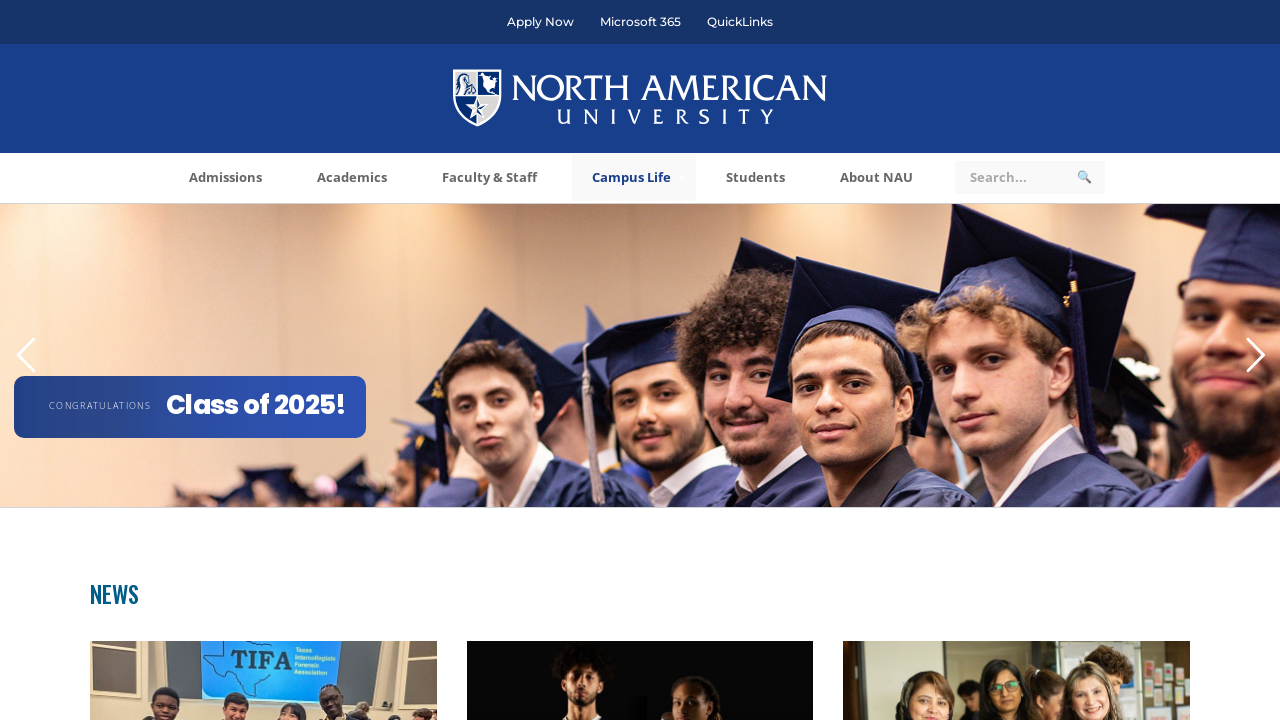

Found link with href: #
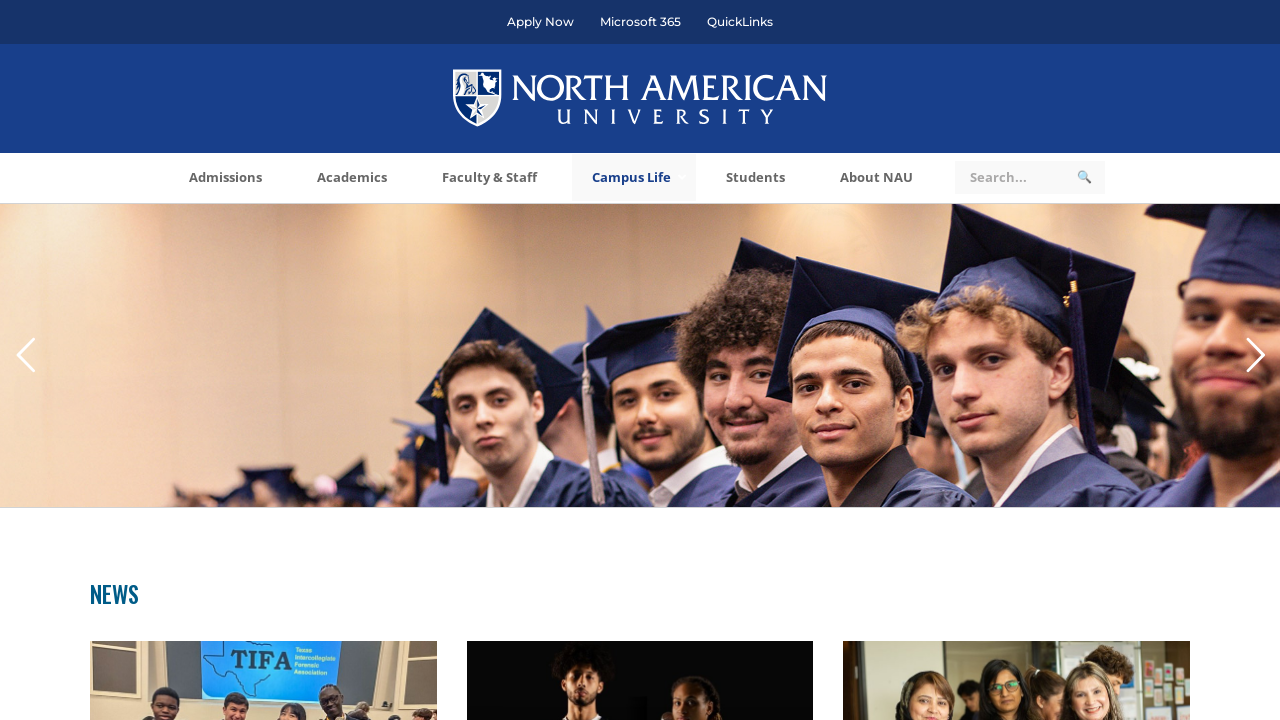

Found link with href: /campus-life/parking/
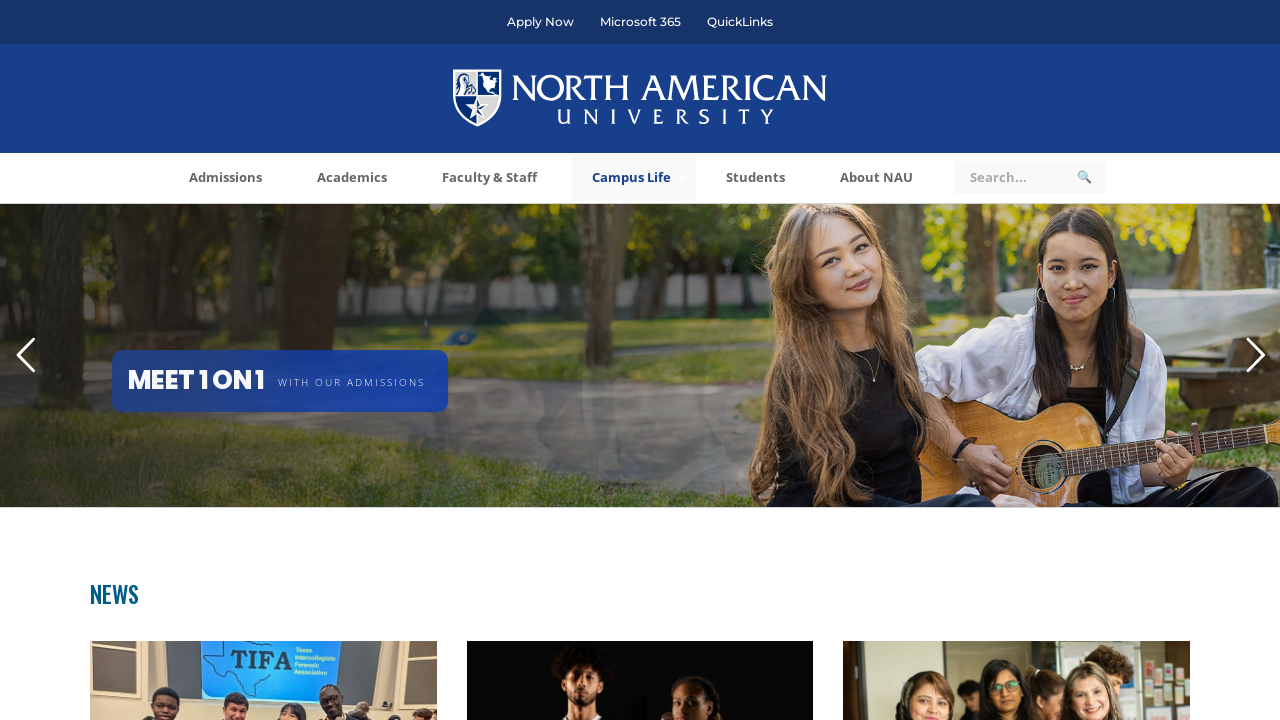

Found link with href: /campus-life/campus-security/
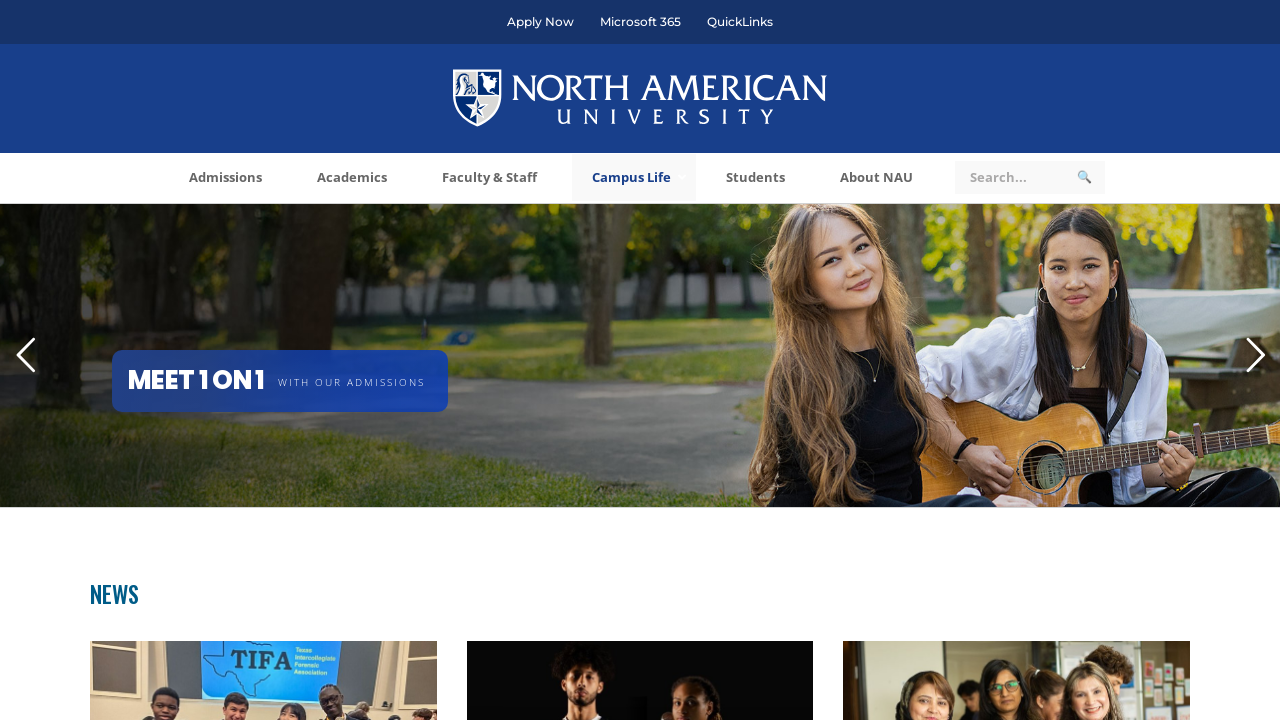

Found link with href: /campus-life/emergency-guide/
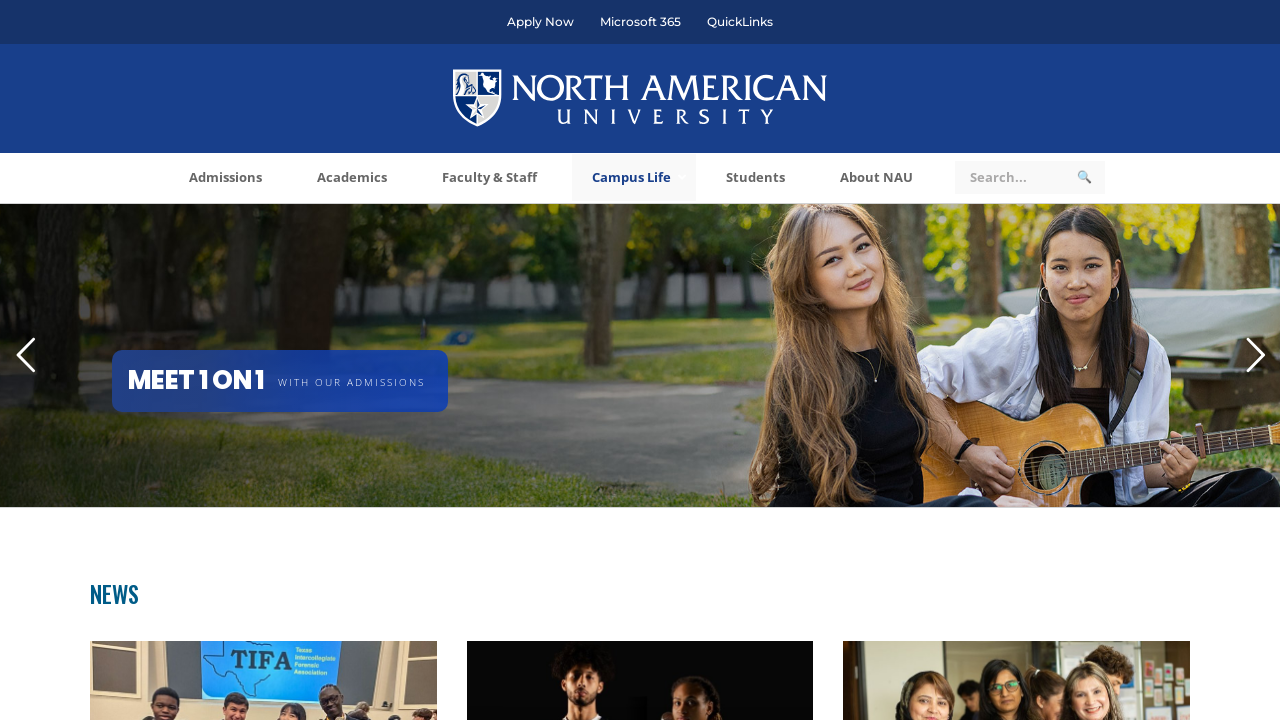

Found link with href: /documents/campus_life/Campus-Crime-Report%20v4%20(1).pdf
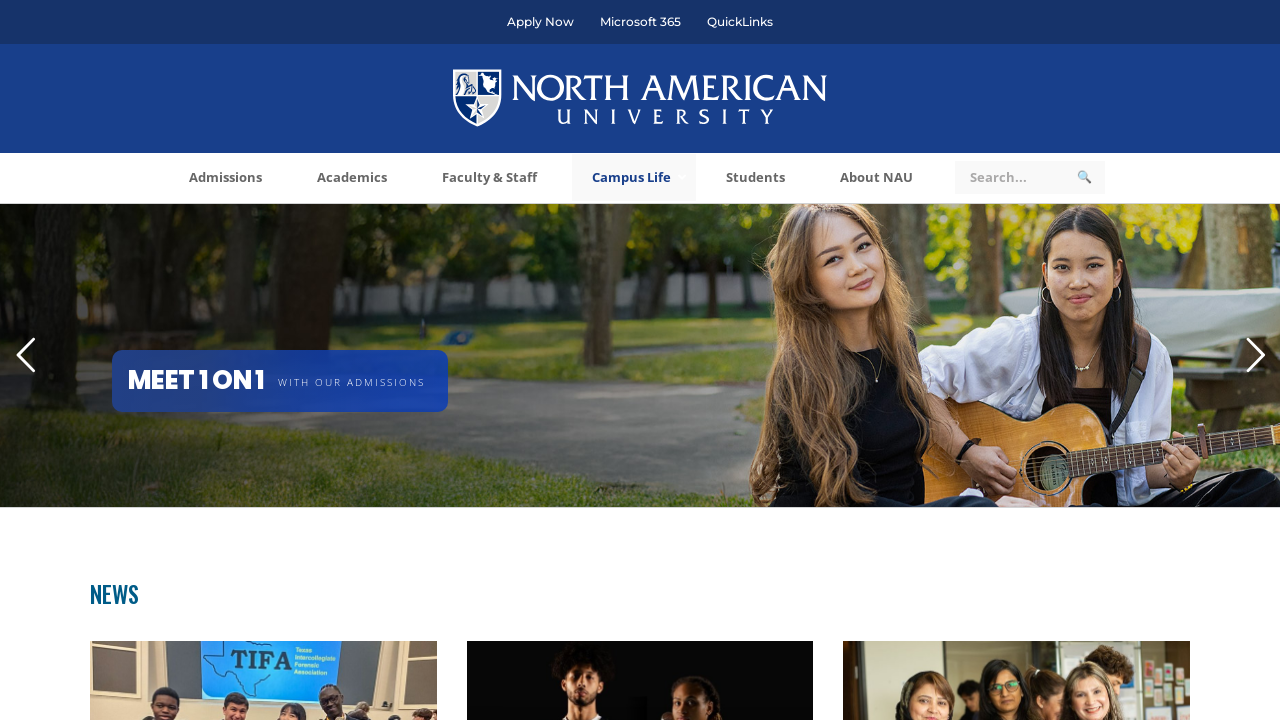

Found link with href: https://www.na.edu/students/
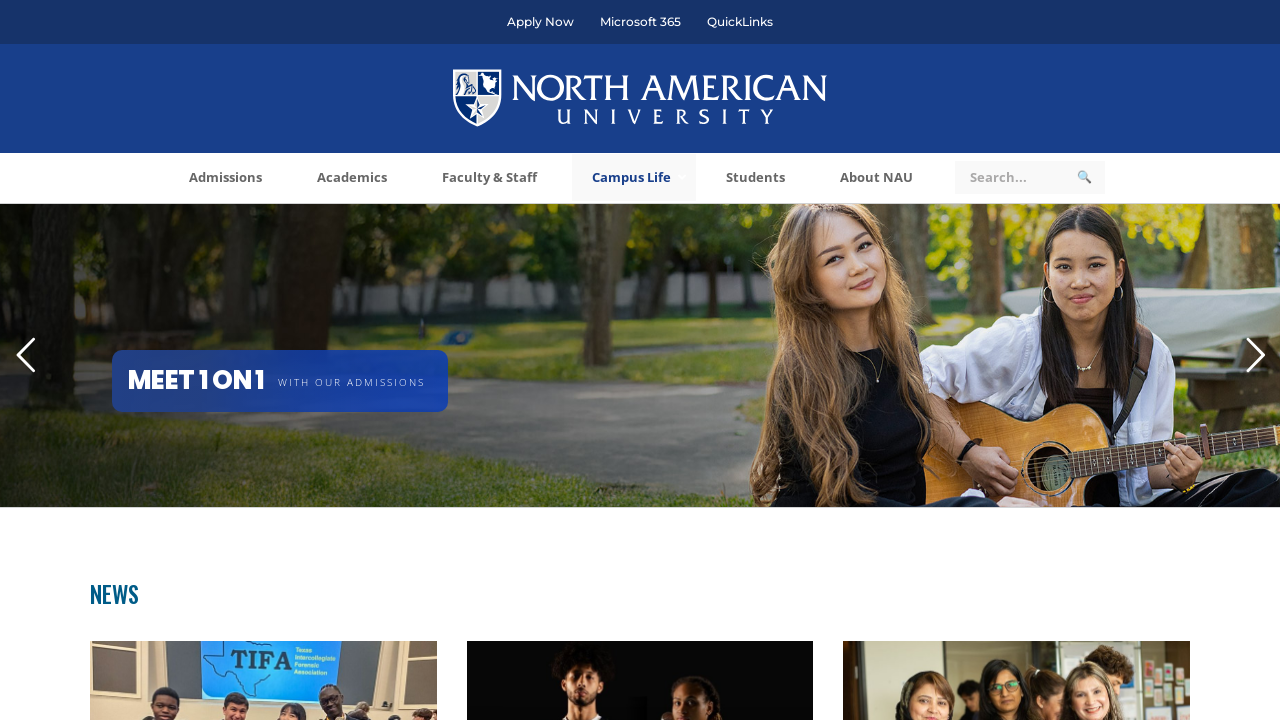

Found link with href: https://login.microsoftonline.com
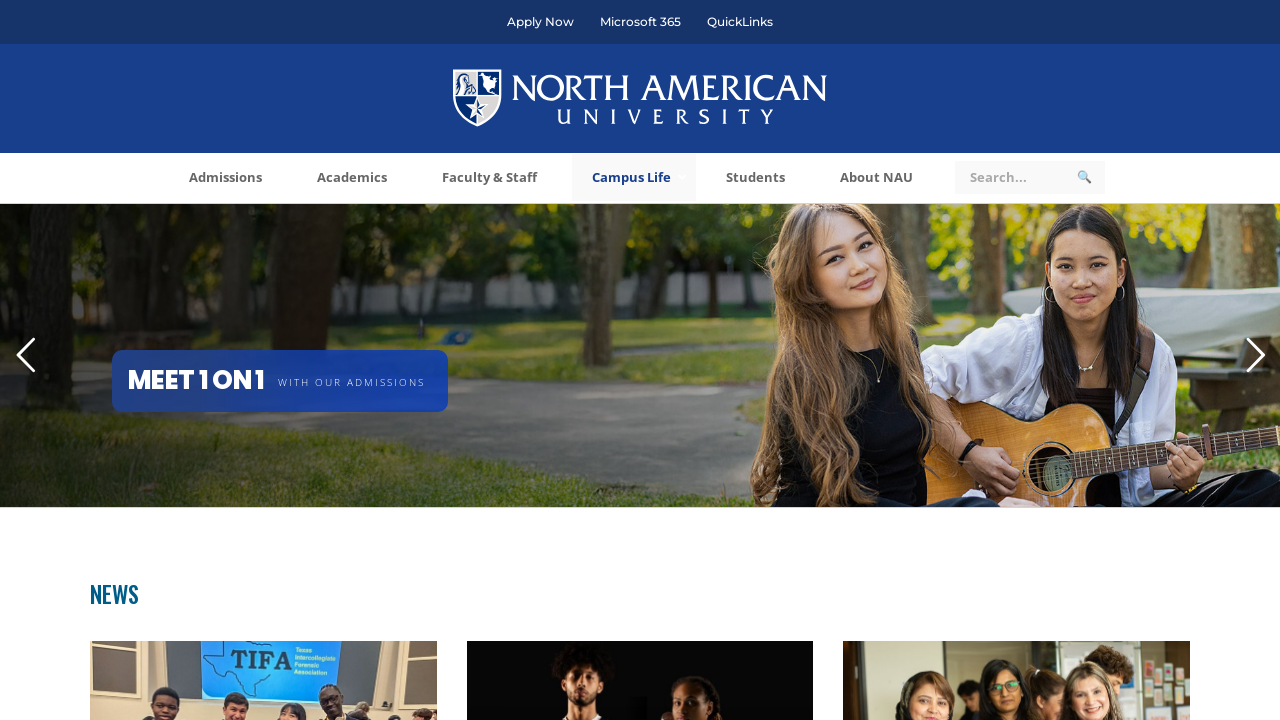

Found link with href: https://pay.na.edu/fees/
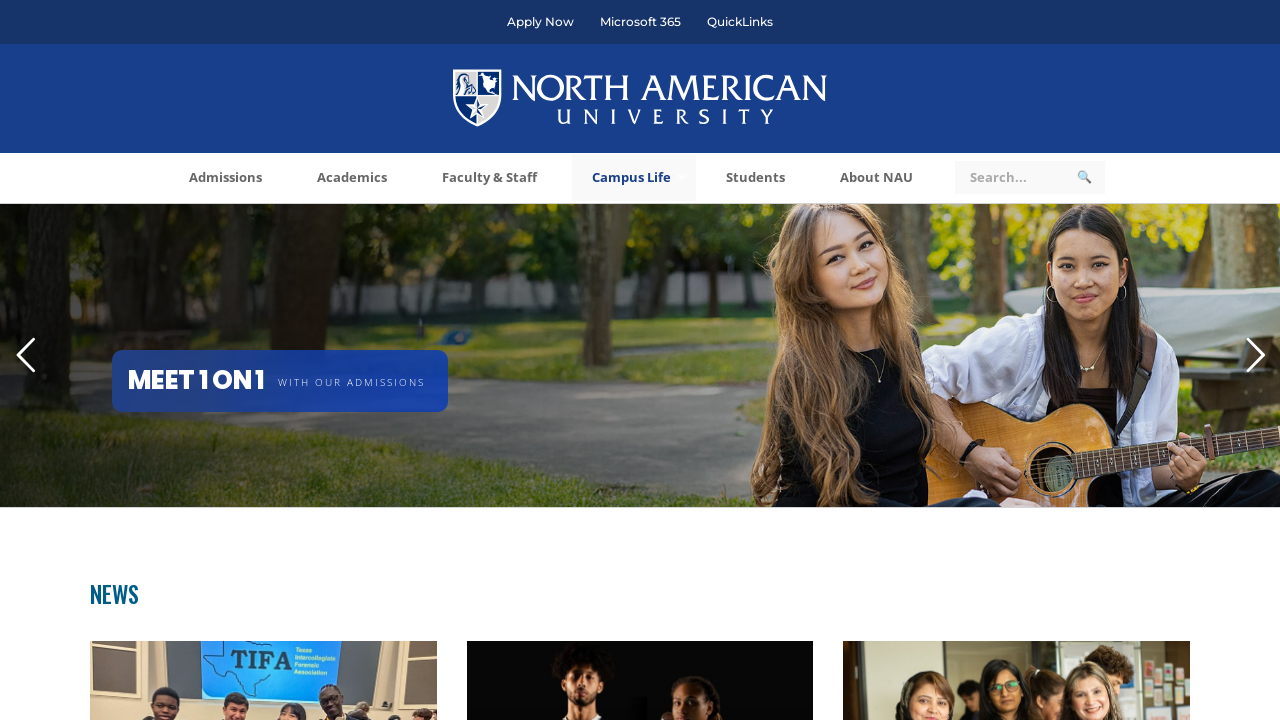

Found link with href: https://passwordreset.microsoftonline.com/
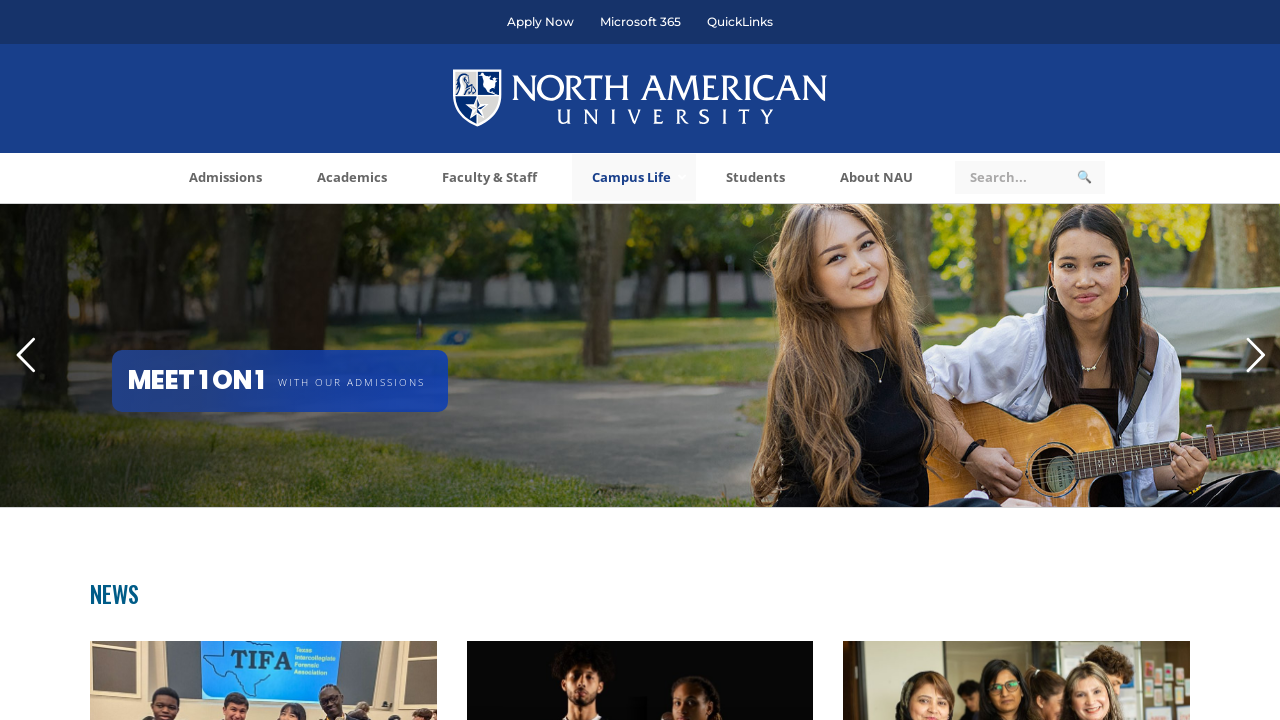

Found link with href: https://www.na.edu/students/it-services/
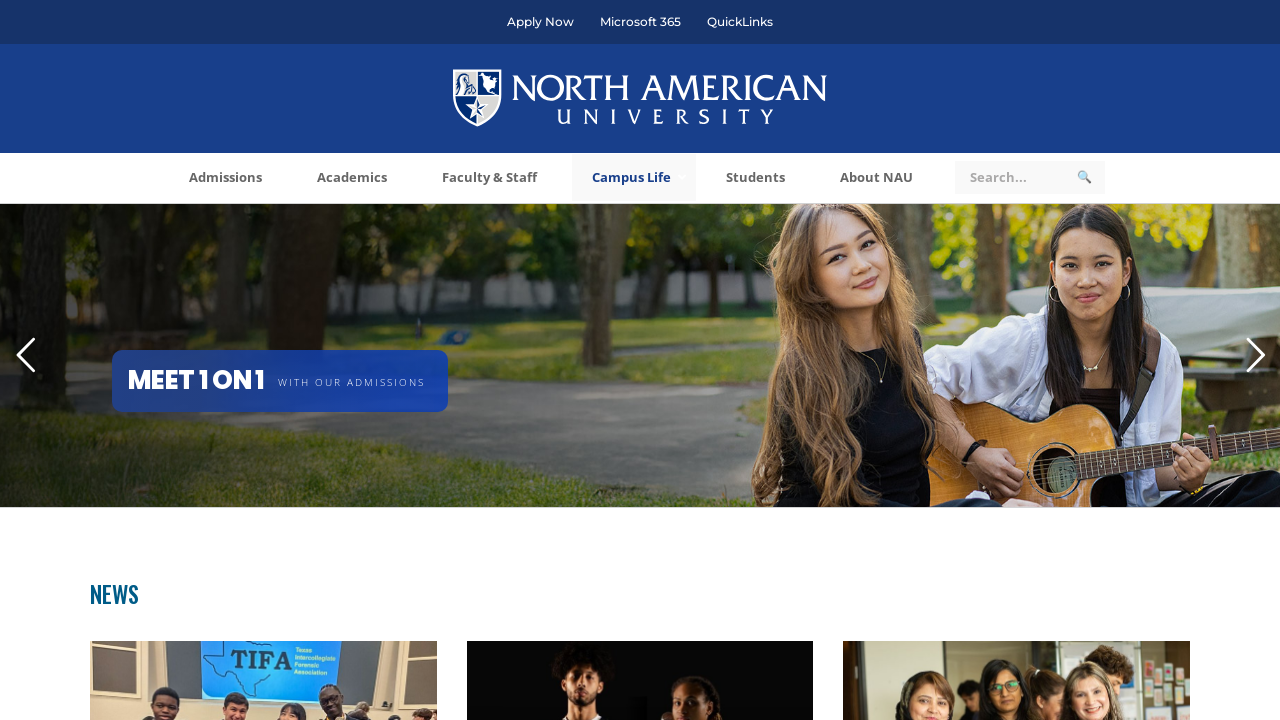

Found link with href: #
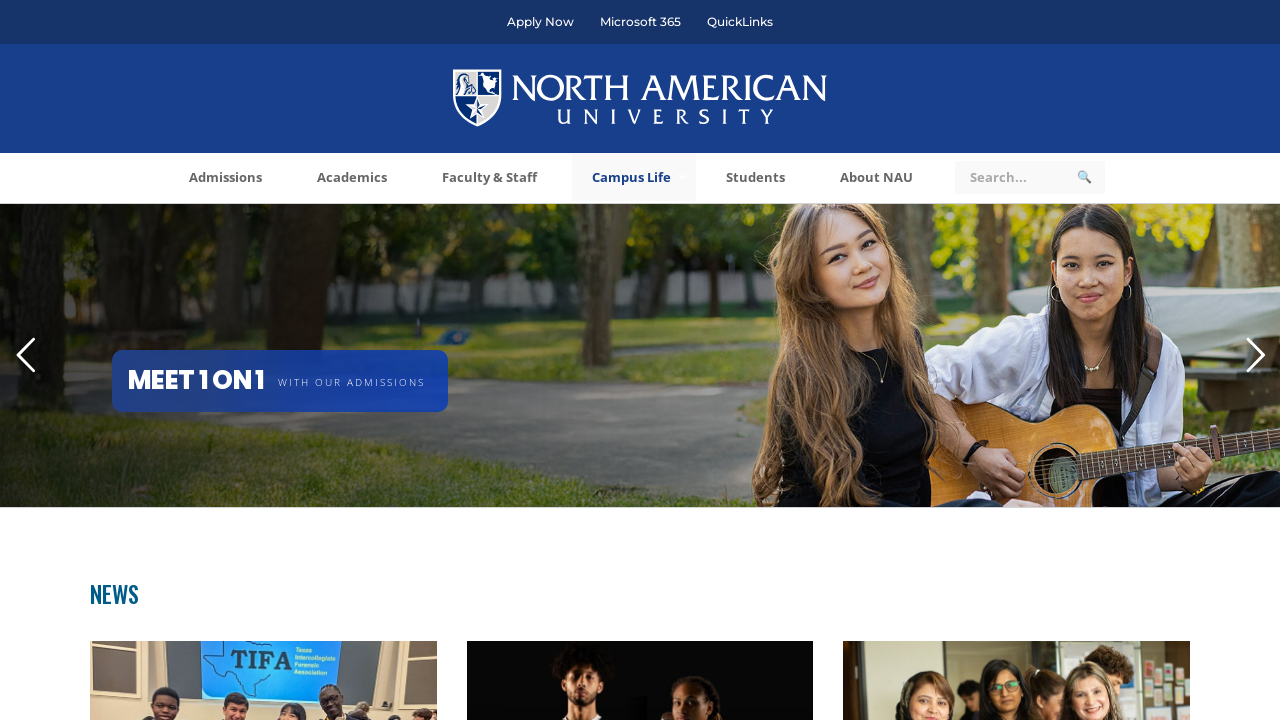

Found link with href: /students/registrar/
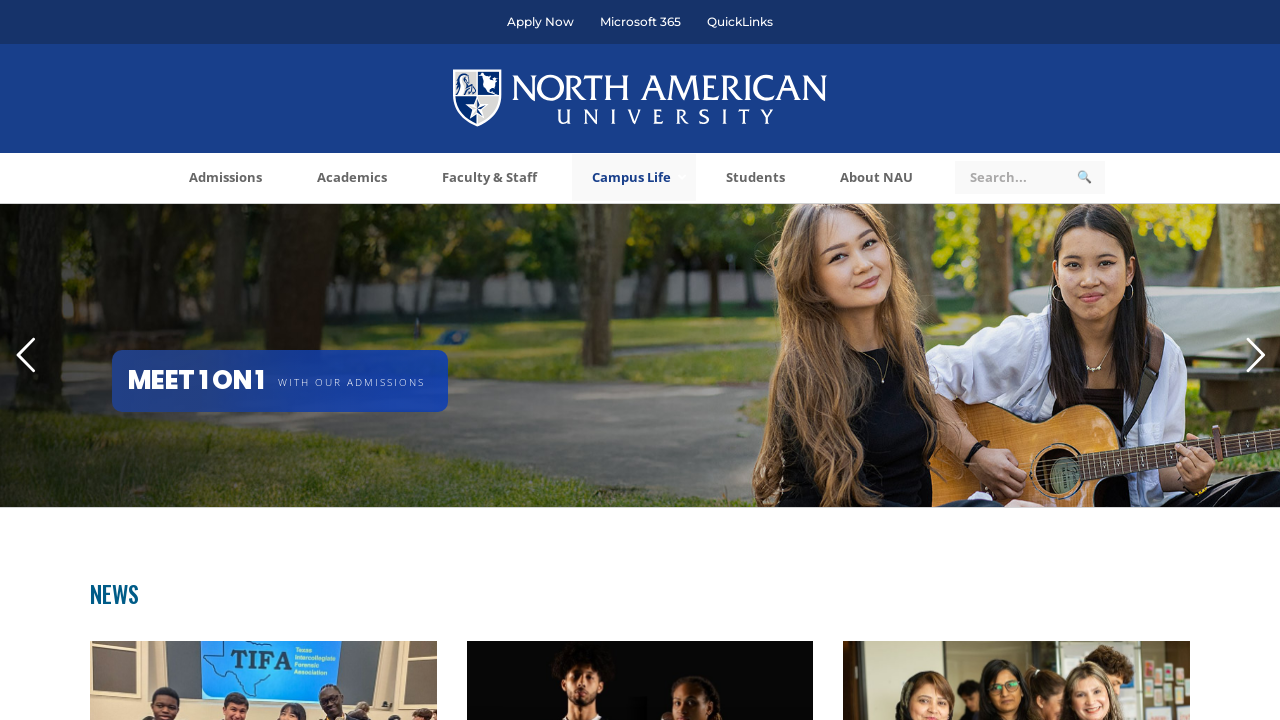

Found link with href: /students/bursars-office/
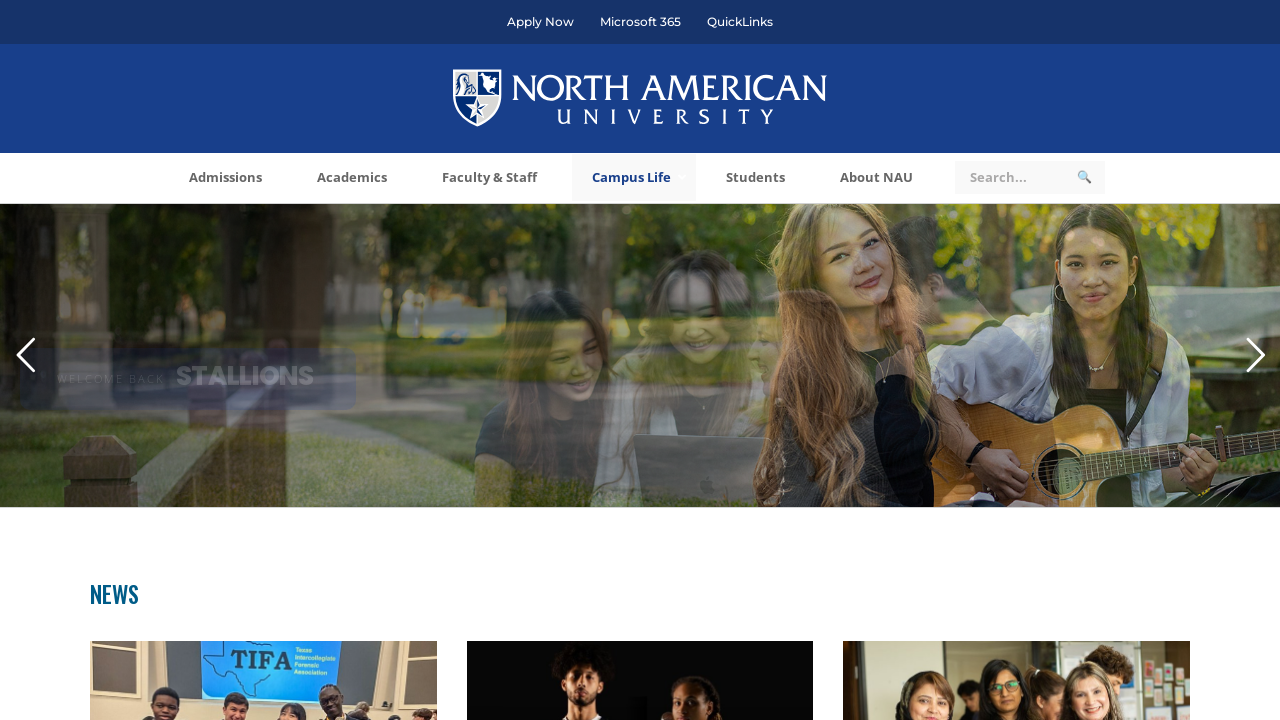

Found link with href: /financial-aid
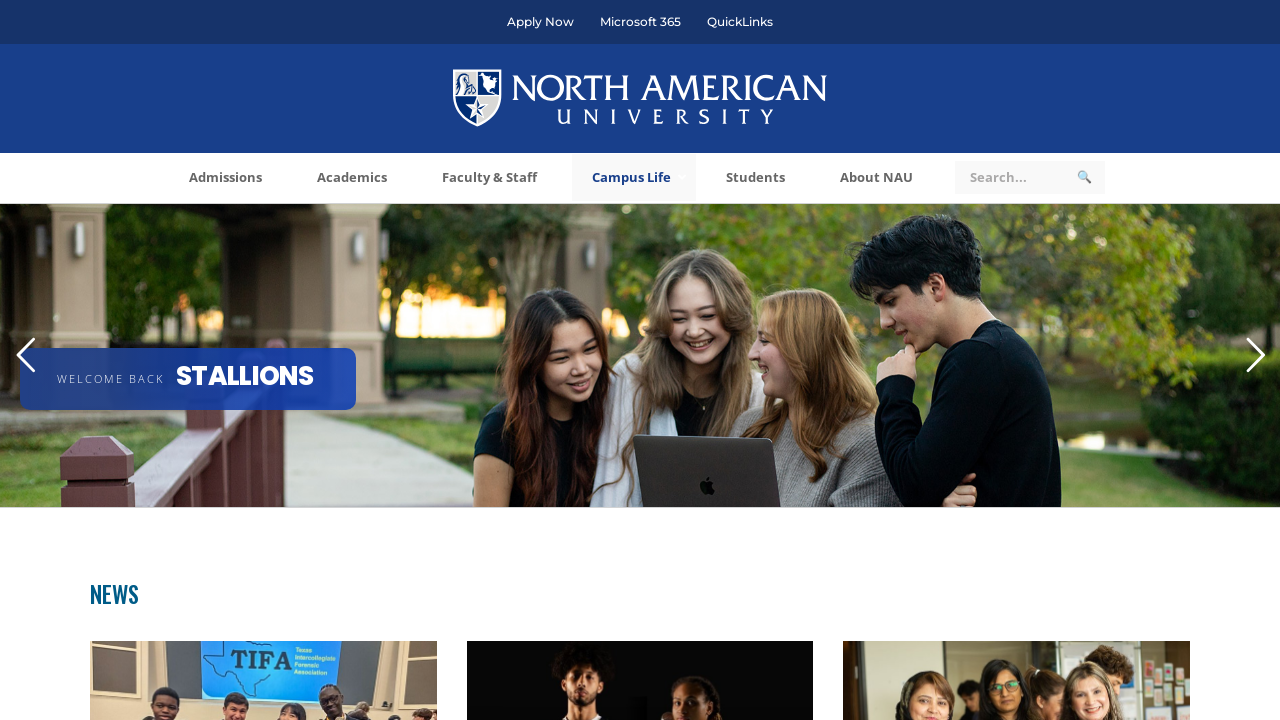

Found link with href: #
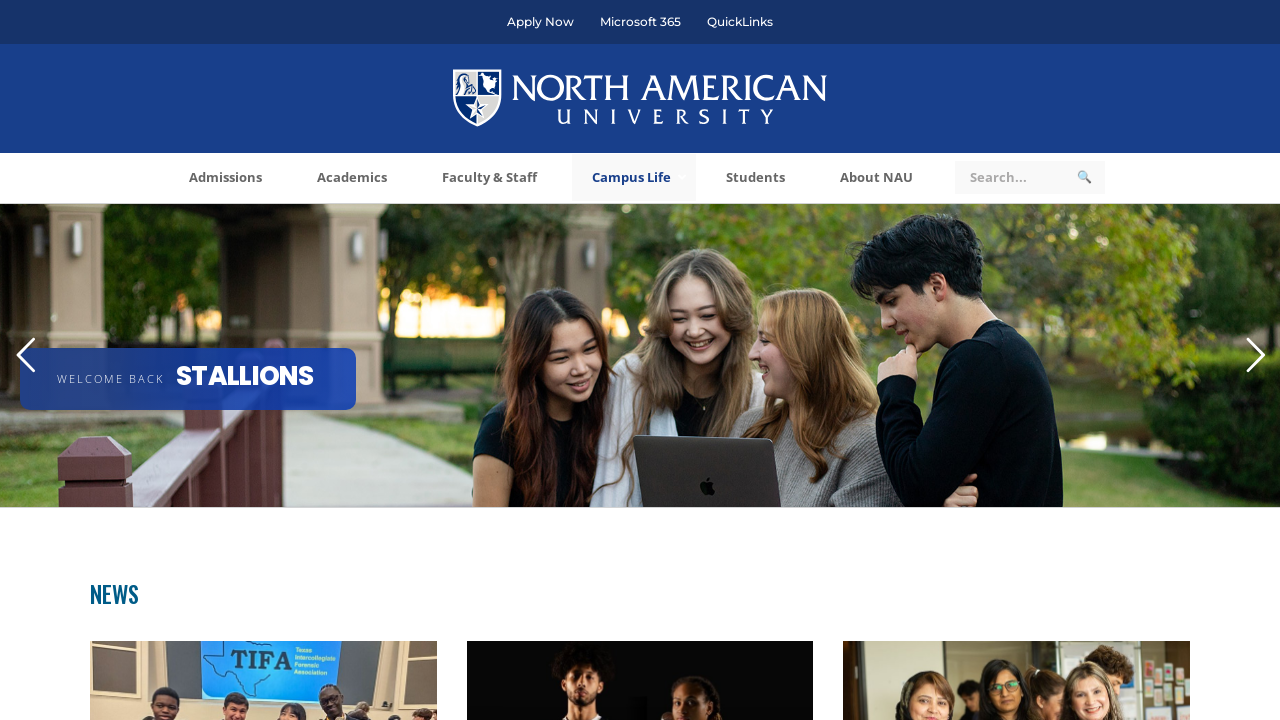

Found link with href: https://www.na.edu/documents/students/student-handbook.pdf
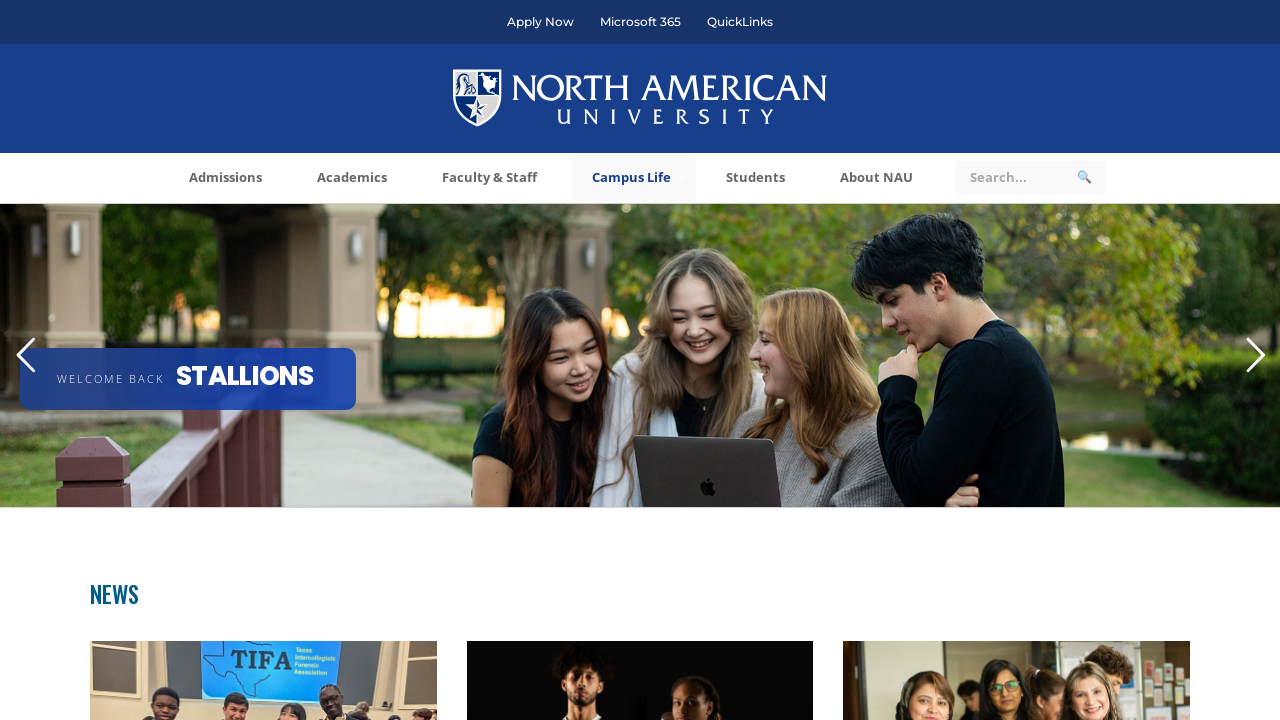

Found link with href: https://www.na.edu/academics/academic-catalog/
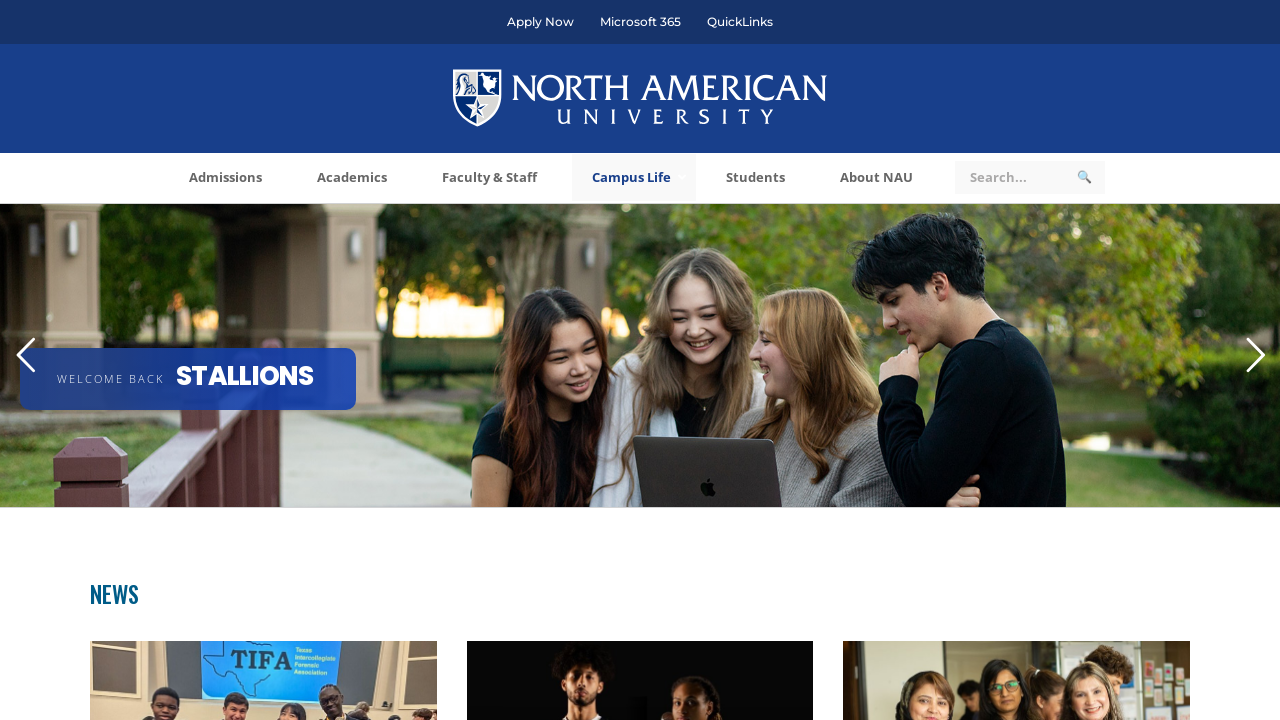

Found link with href: https://www.na.edu/student-success/
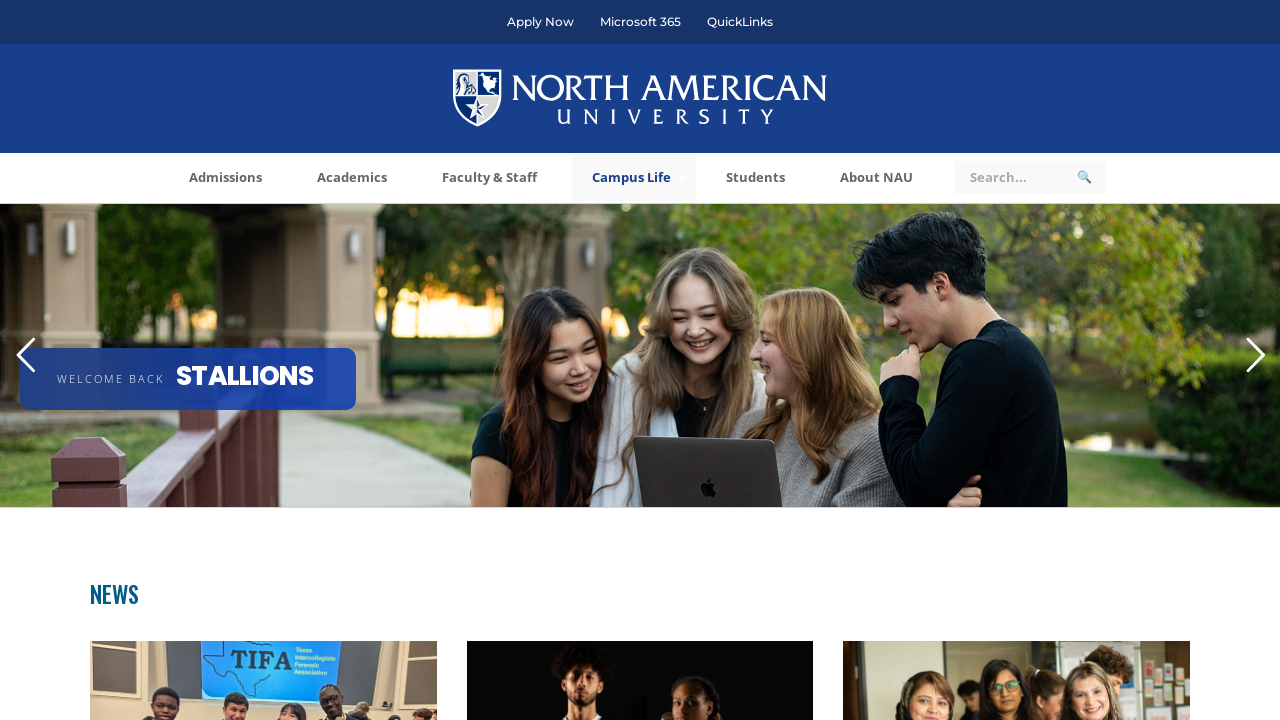

Found link with href: https://www.na.edu/career-center/
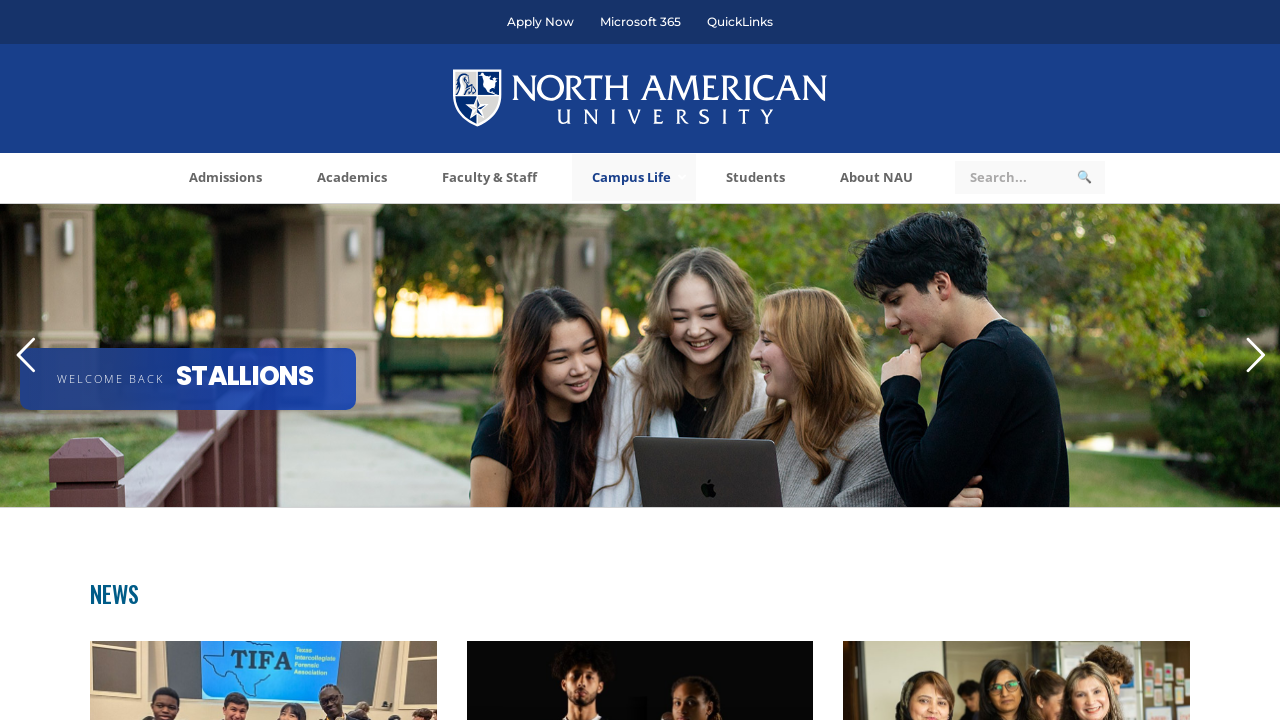

Found link with href: https://www.na.edu/faculty-staff/human-resources/student-workers/student-jobs/
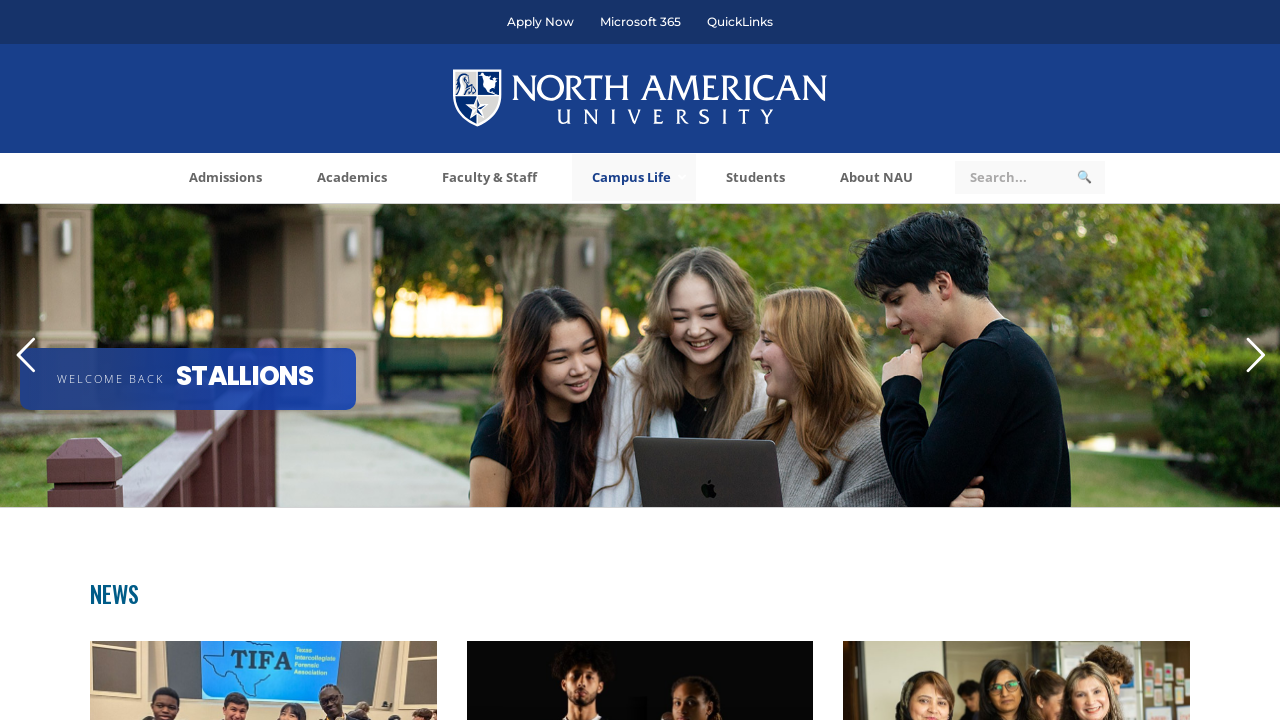

Found link with href: https://www.na.edu/about-nau/
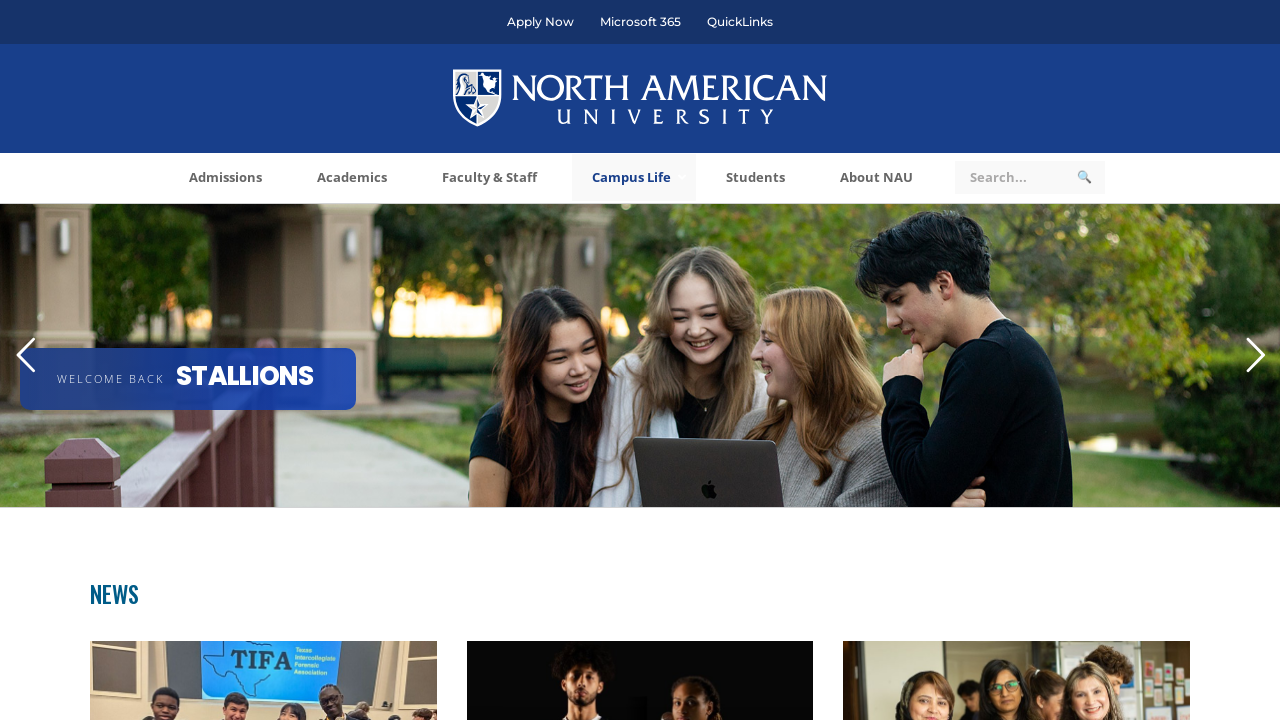

Found link with href: #
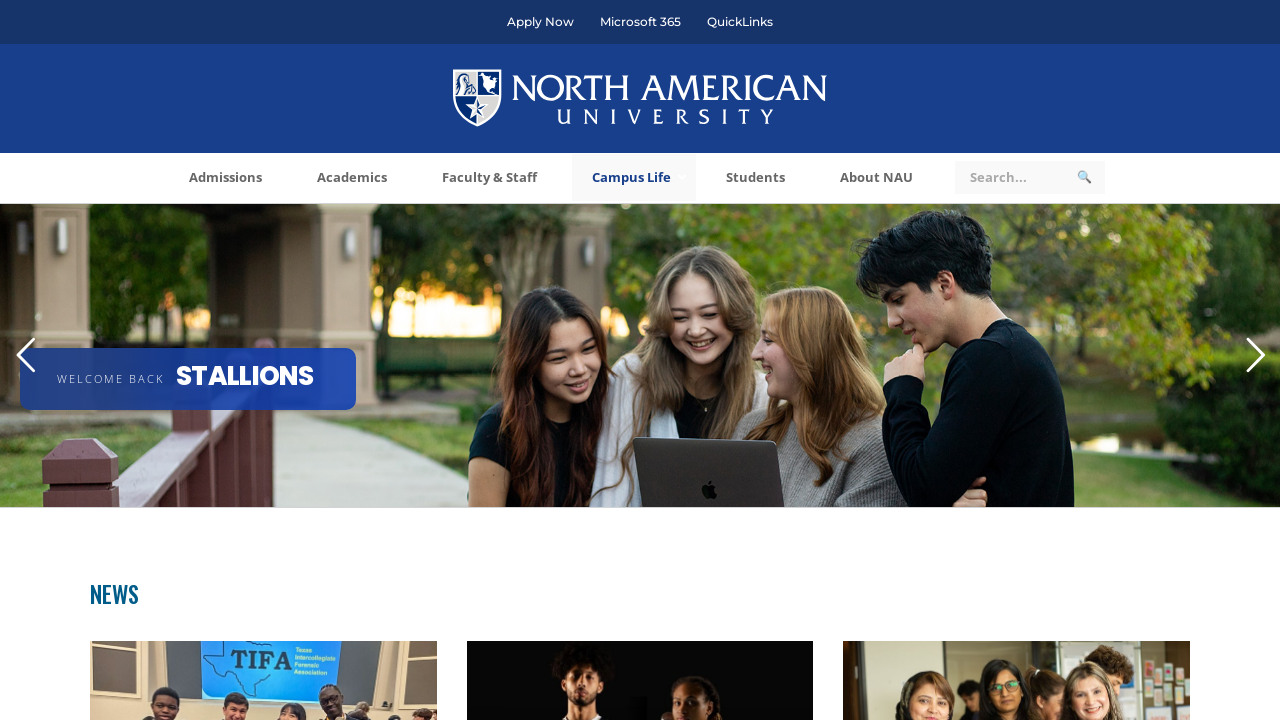

Found link with href: #
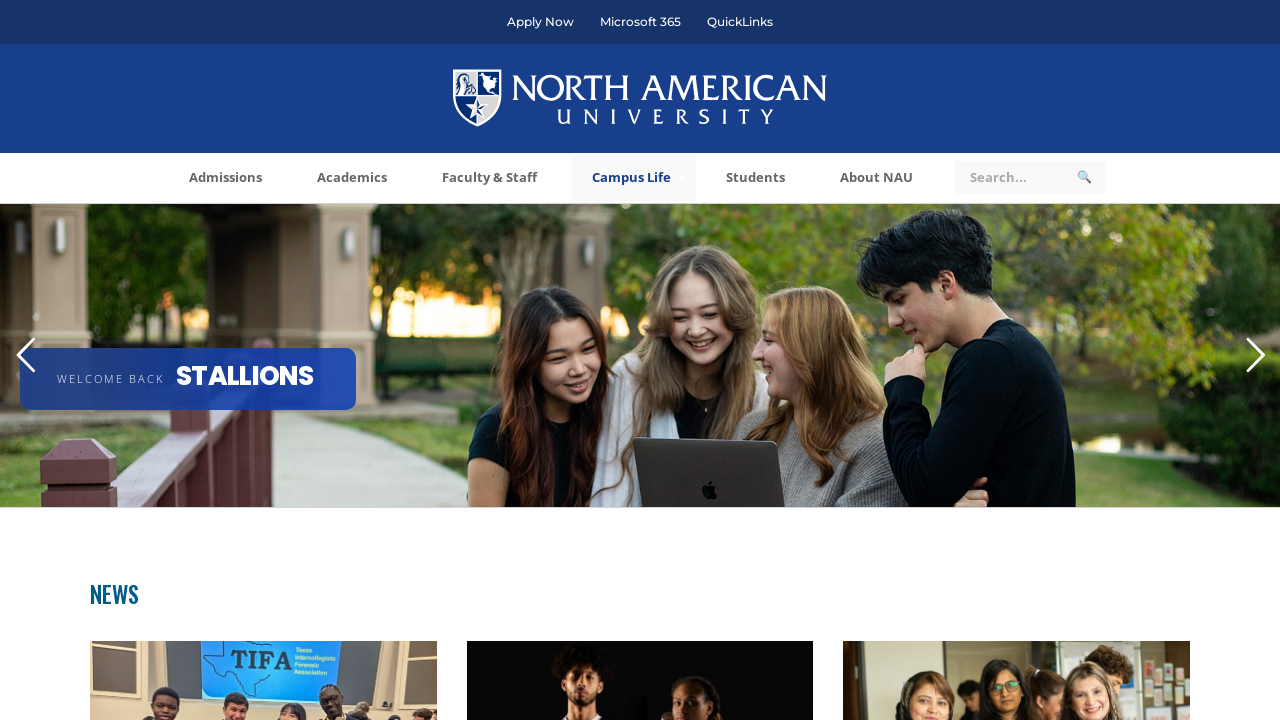

Found link with href: https://www.na.edu/about-nau/administration/
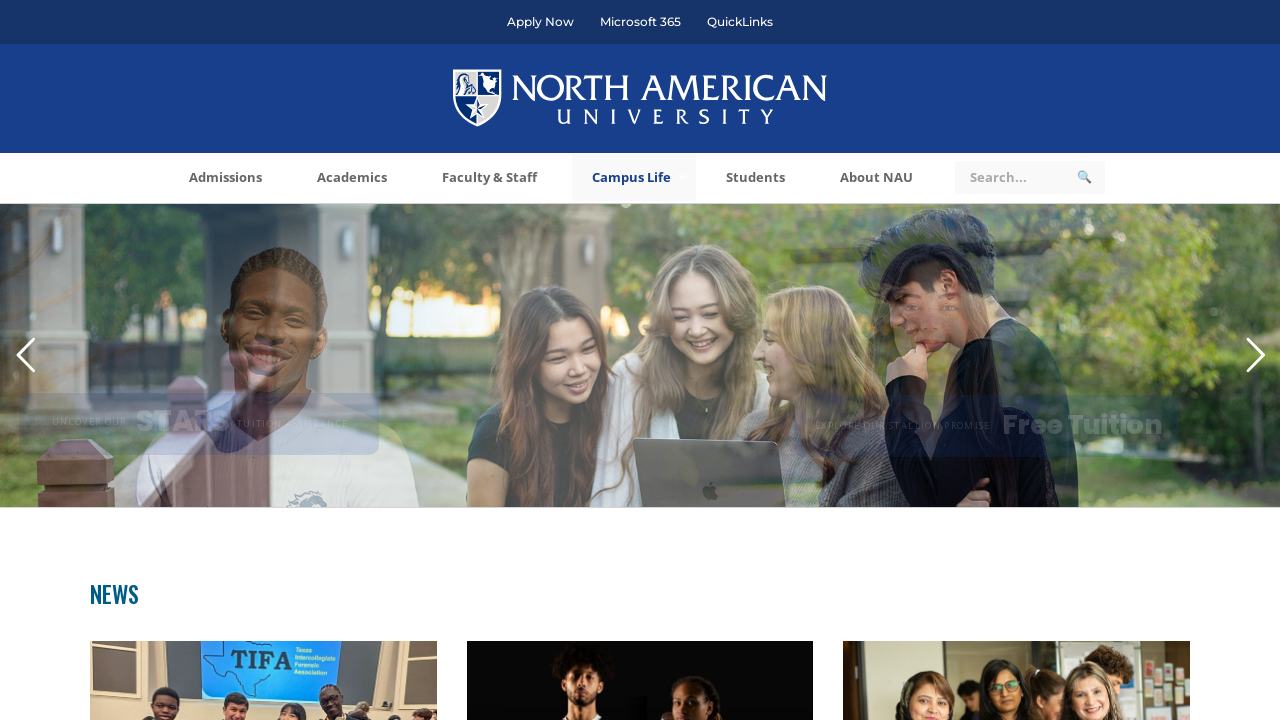

Found link with href: /about-nau/board-of-trustees/
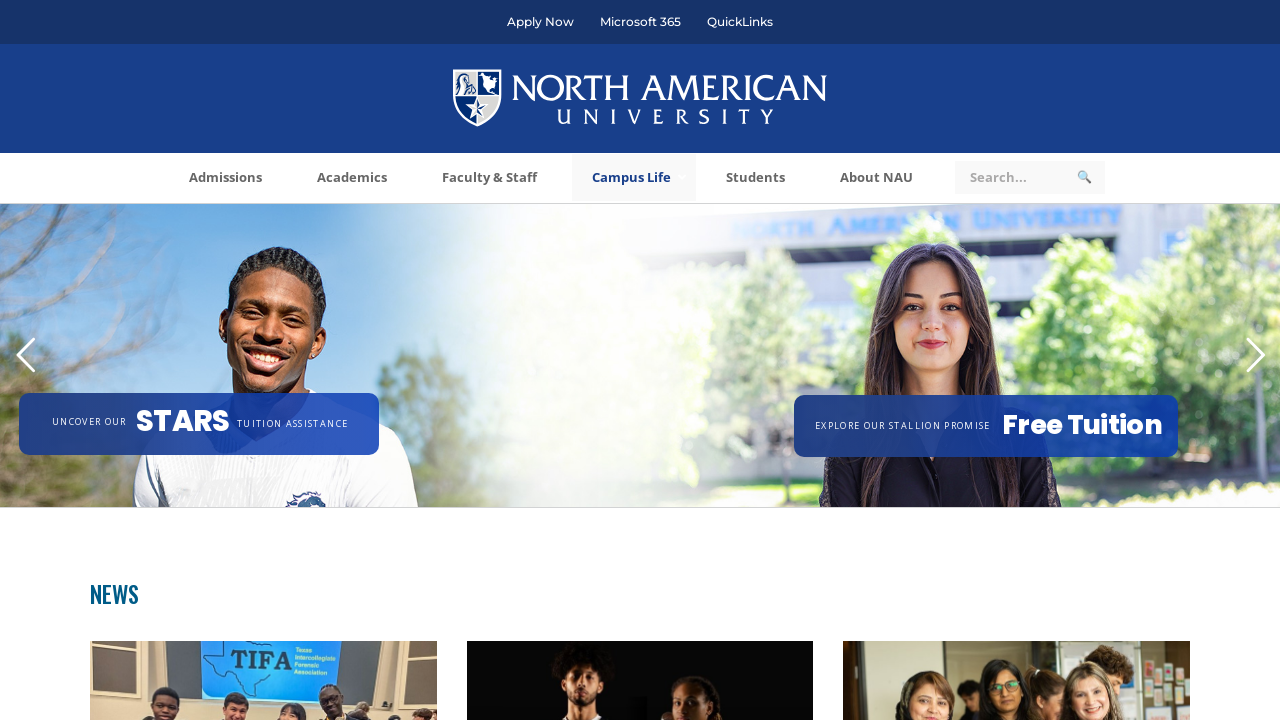

Found link with href: /about-nau/accreditation/
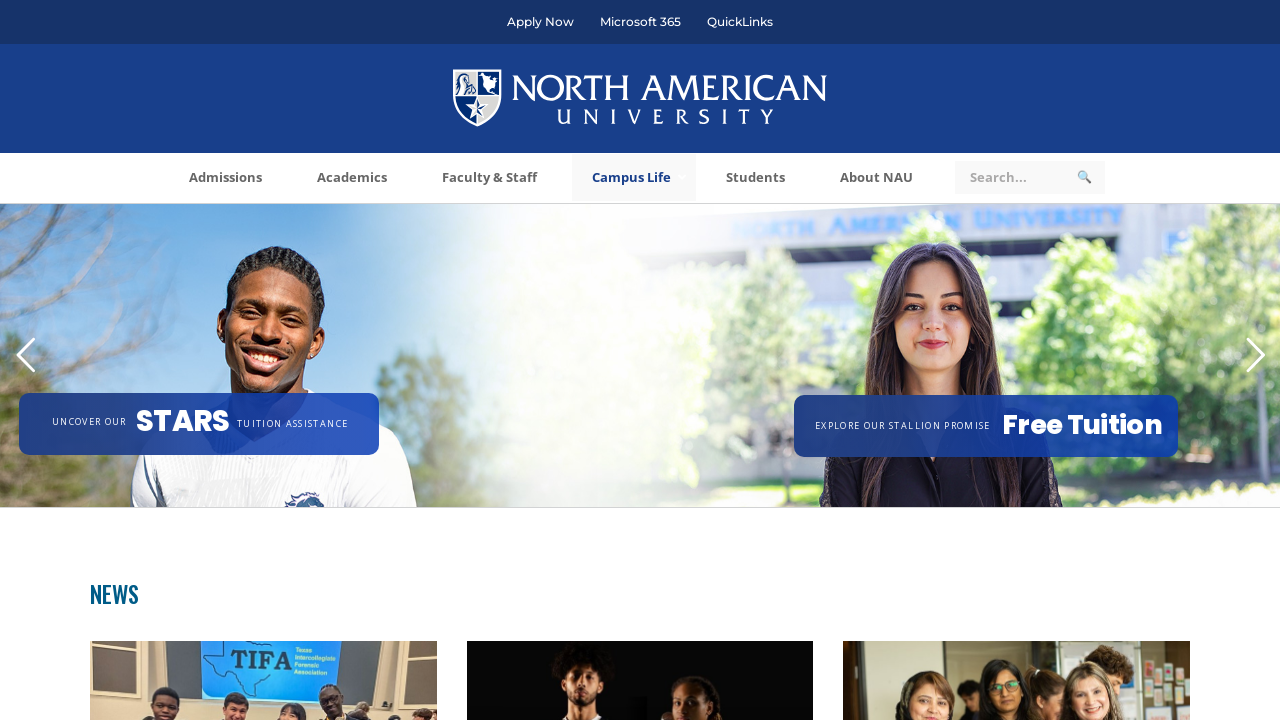

Found link with href: https://www.na.edu/about-nau/strategic-plan/
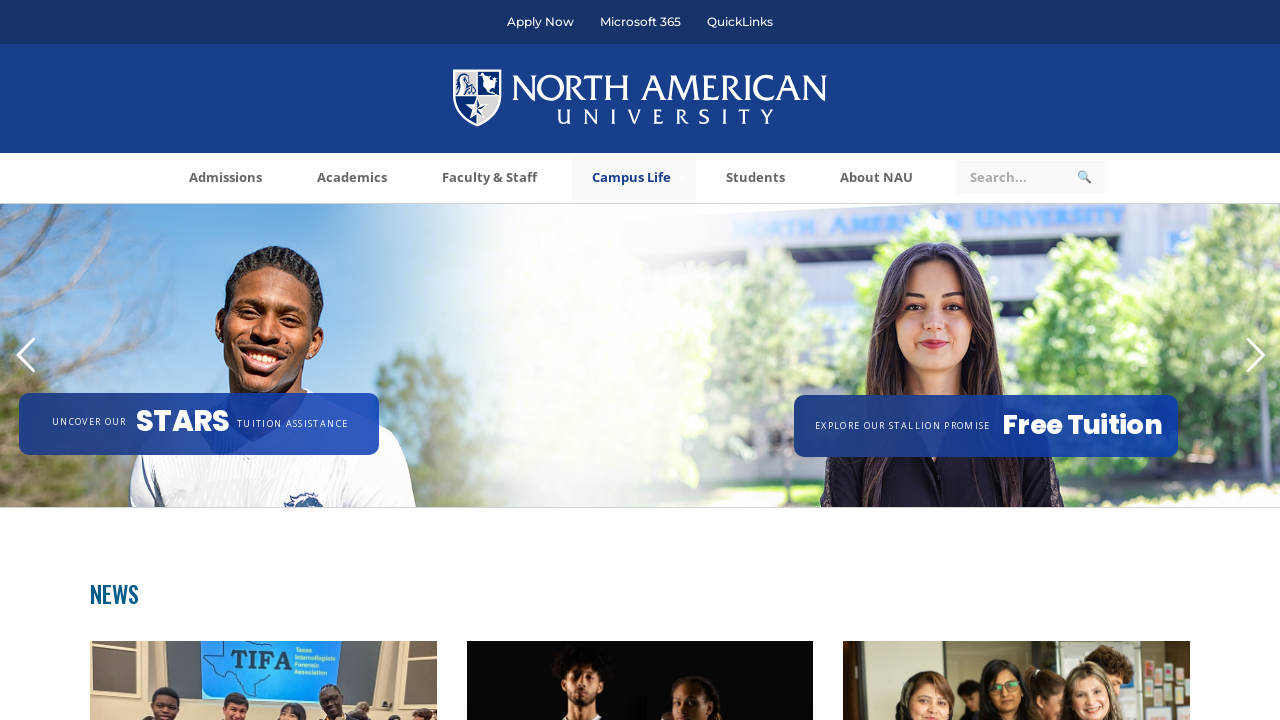

Found link with href: https://www.na.edu/about-nau/title-ix/
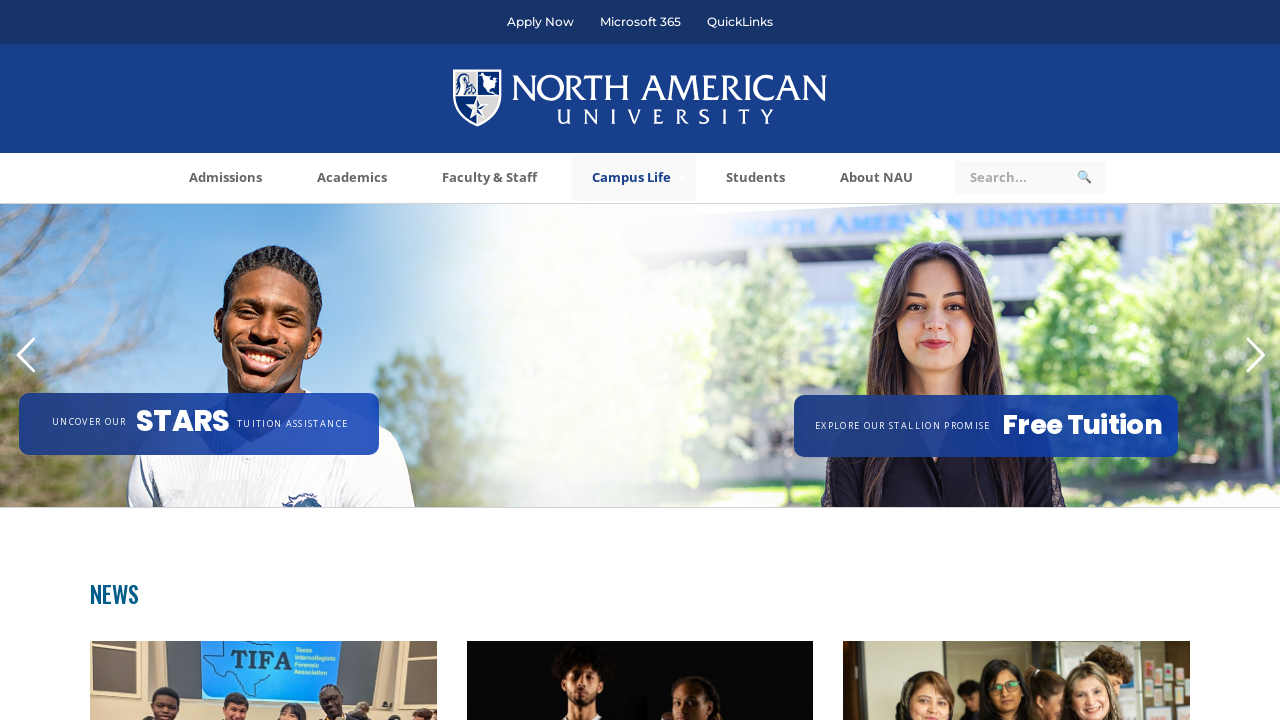

Found link with href: #
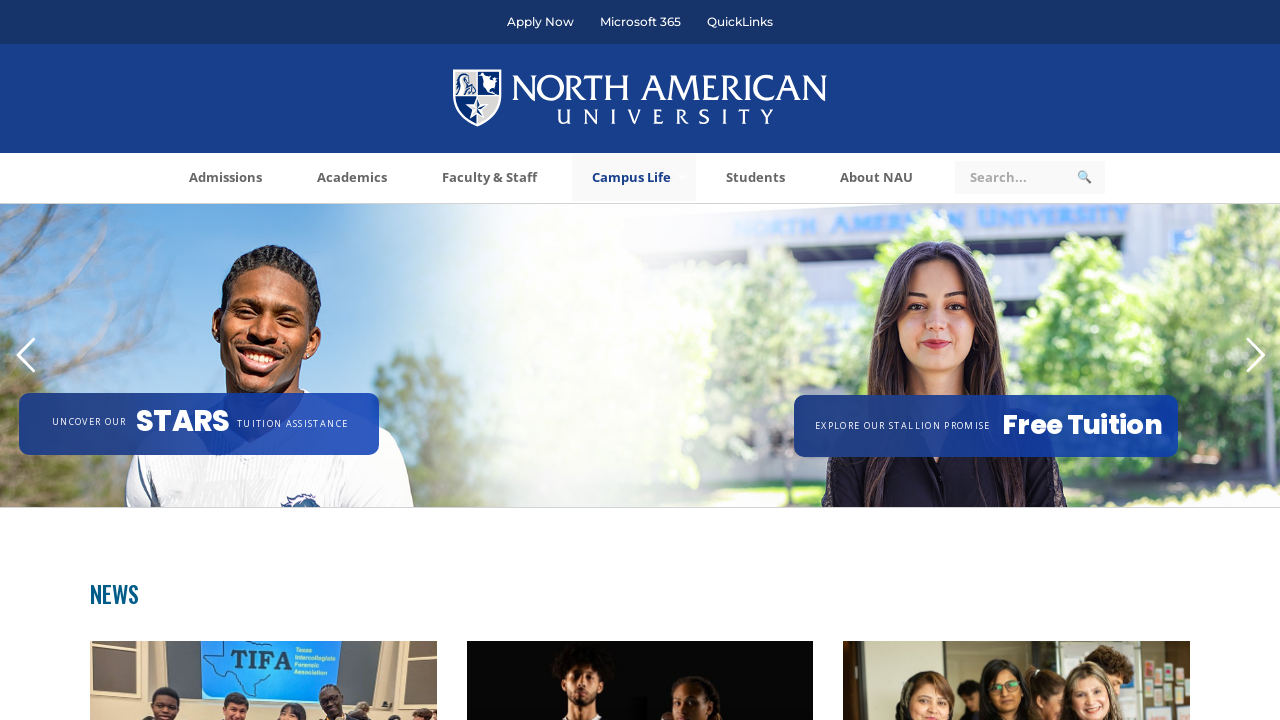

Found link with href: /about-nau/nau-history/
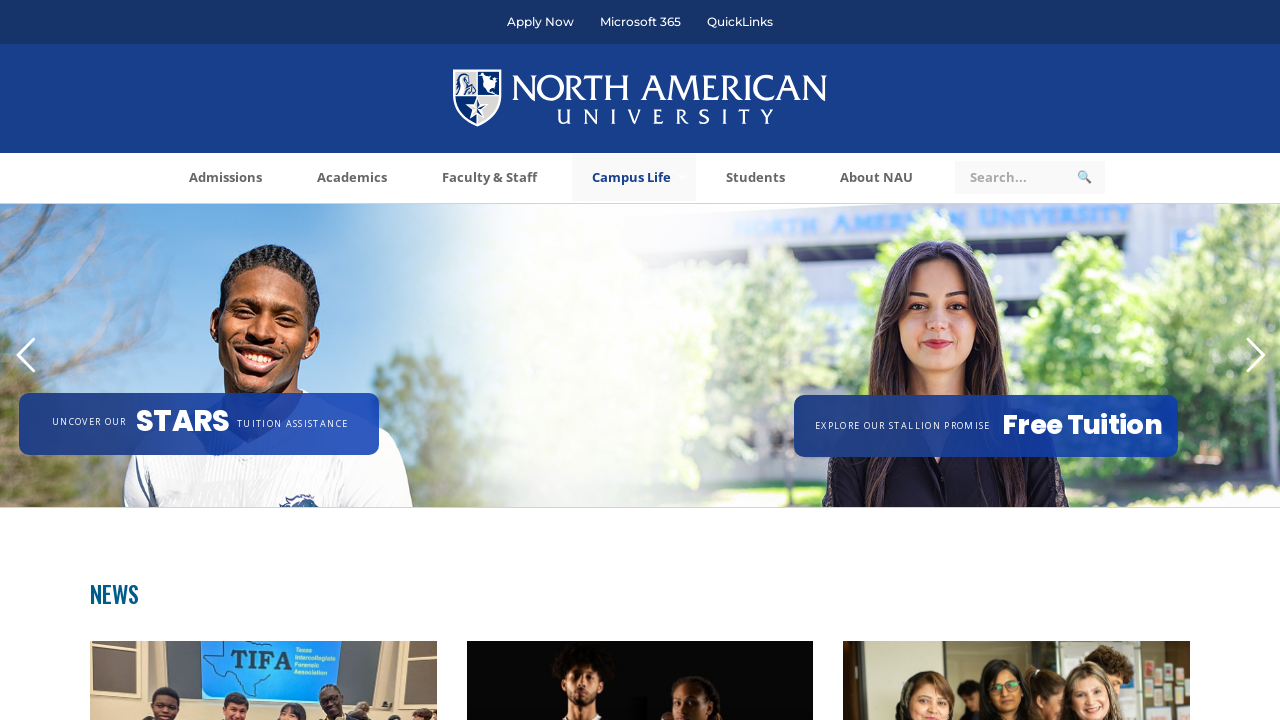

Found link with href: /about-nau/nau-policies/
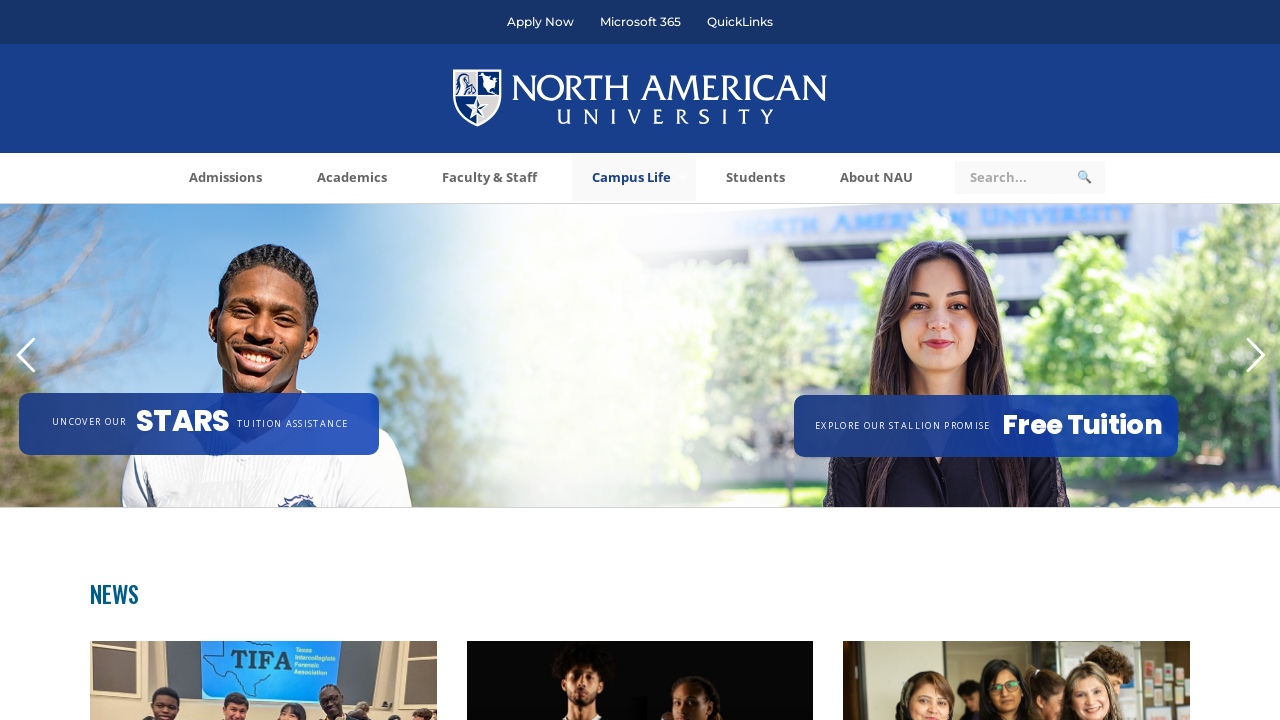

Found link with href: /about-nau/annual-reports/
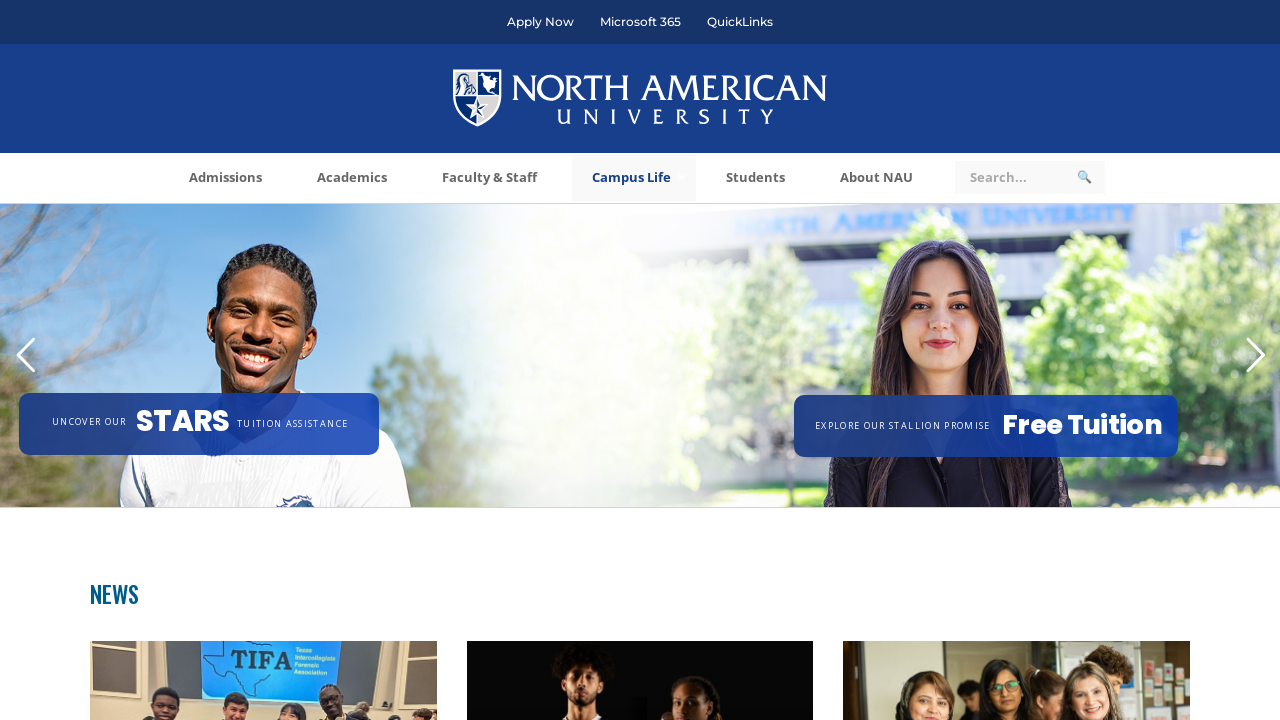

Found link with href: https://www.na.edu/umcr/
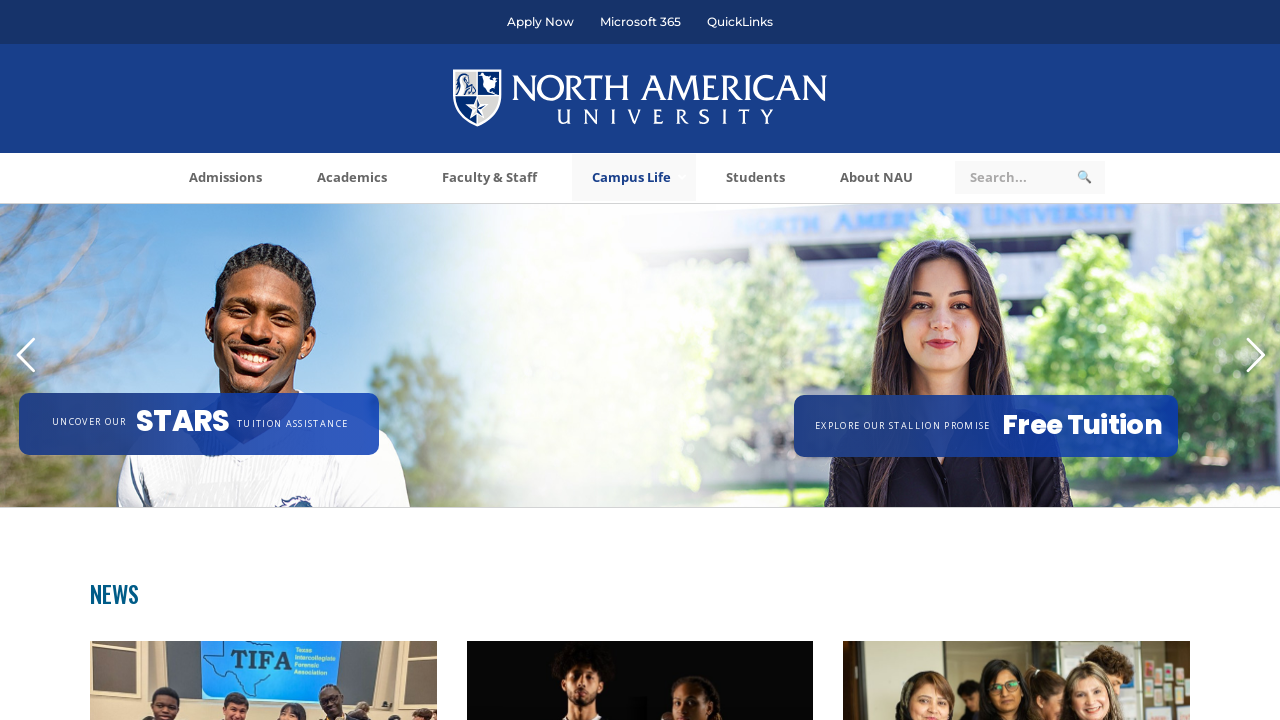

Found link with href: https://www.na.edu/campus-life/newsletter/
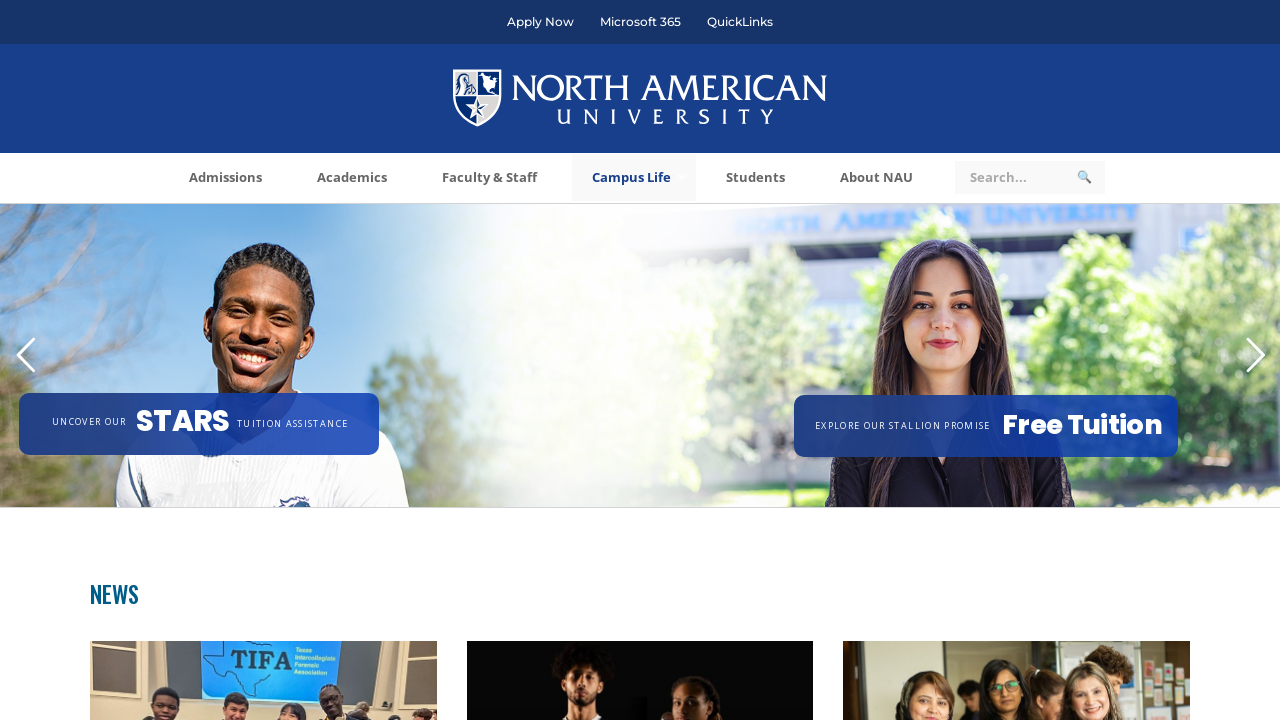

Found link with href: https://www.na.edu/free-tuition/
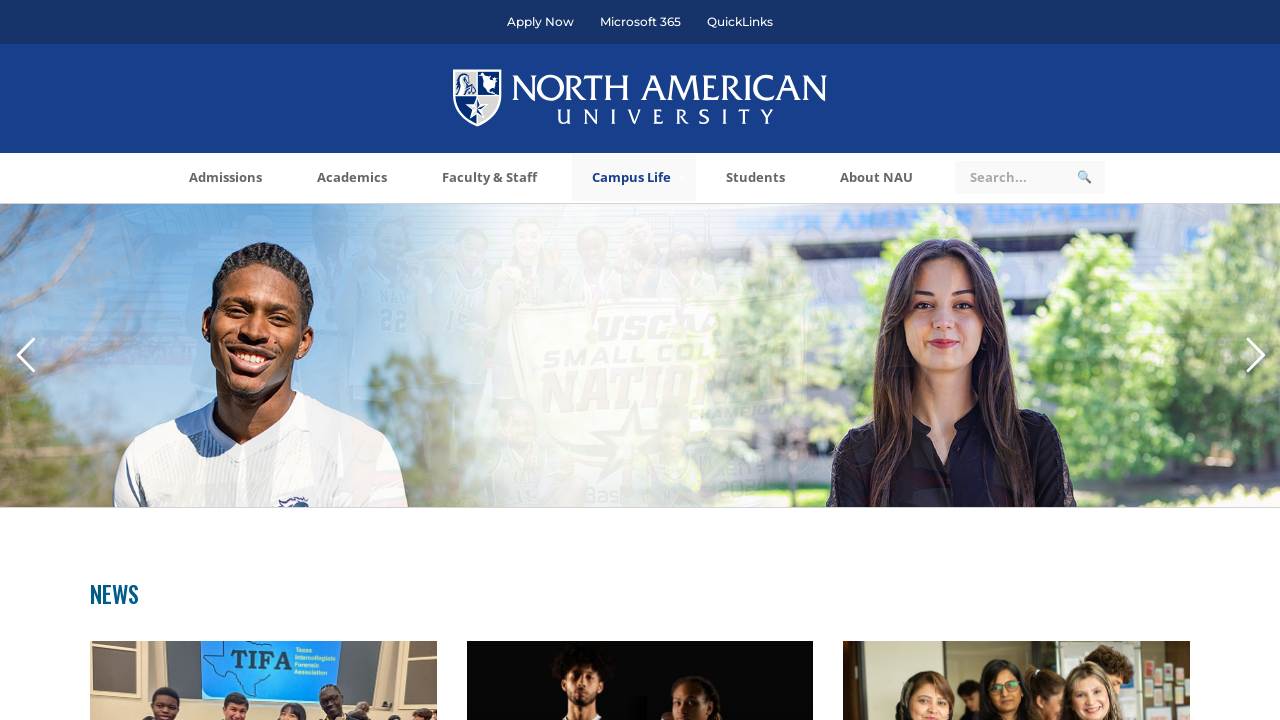

Found link with href: https://www.na.edu/stars/
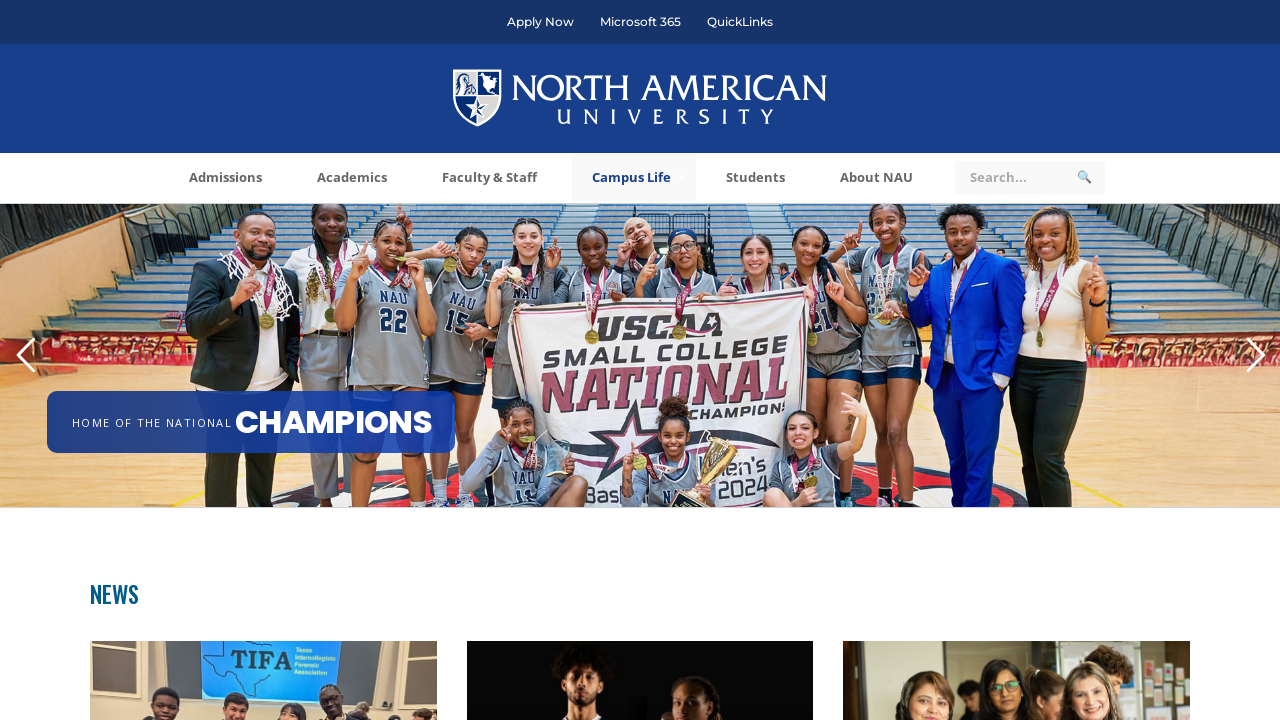

Found link with href: https://www.na.edu/stars/
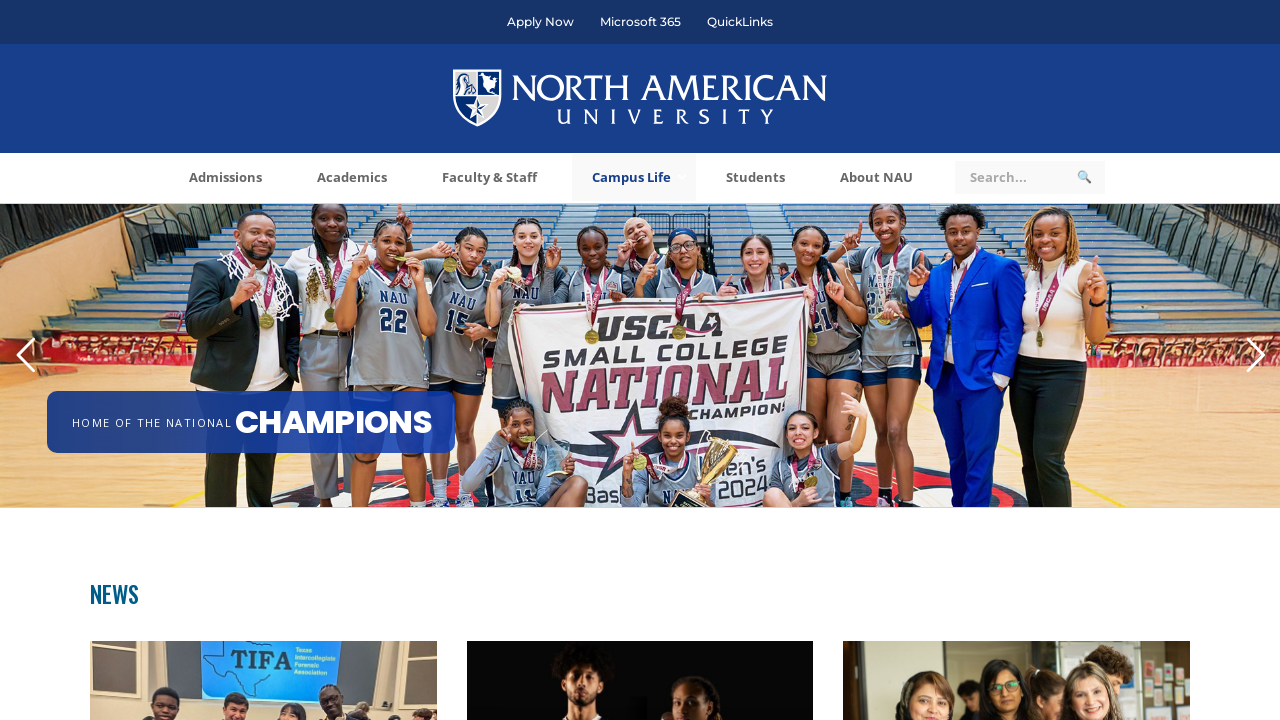

Found link with href: https://www.na.edu/stars/
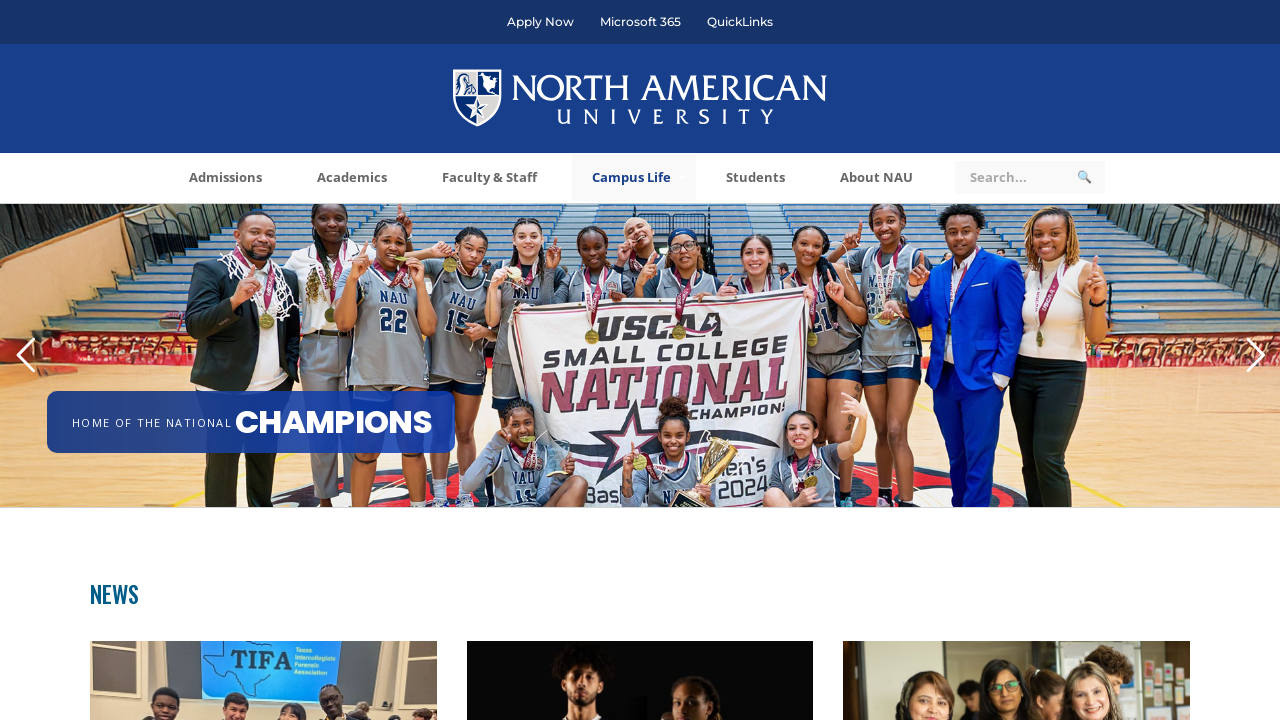

Found link with href: https://www.na.edu/stars/
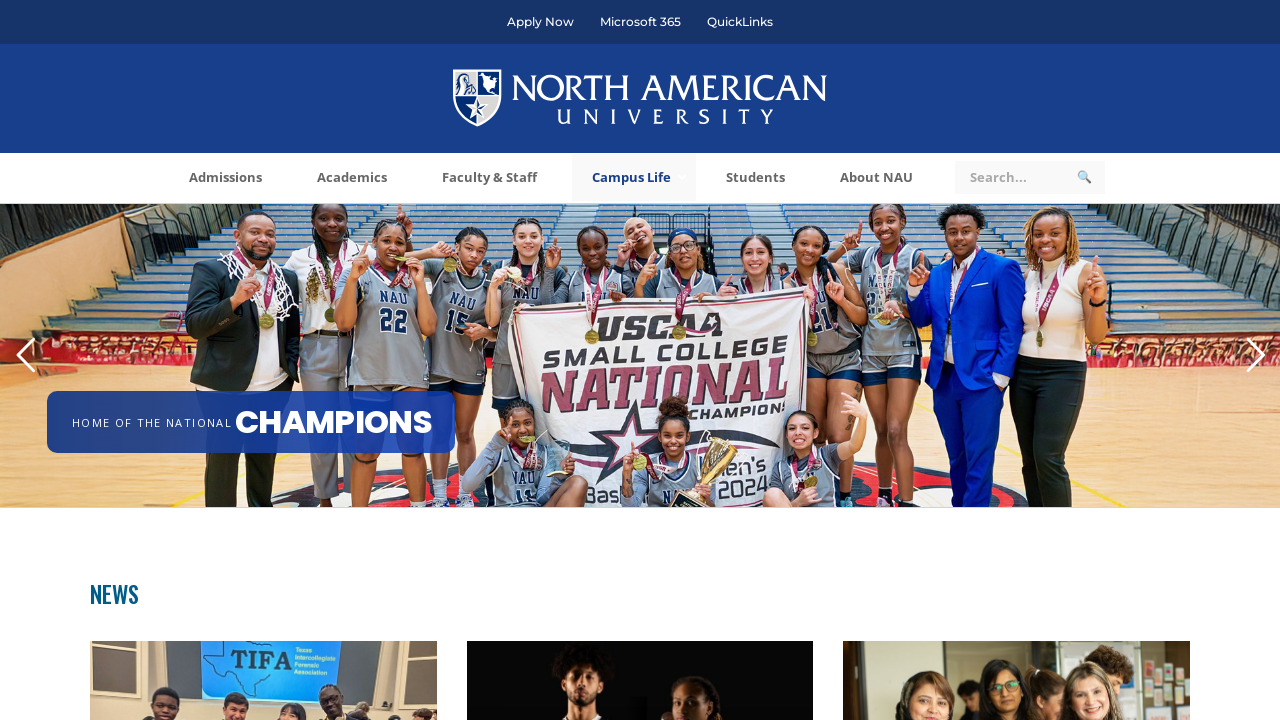

Found link with href: https://www.na.edu/free-tuition/
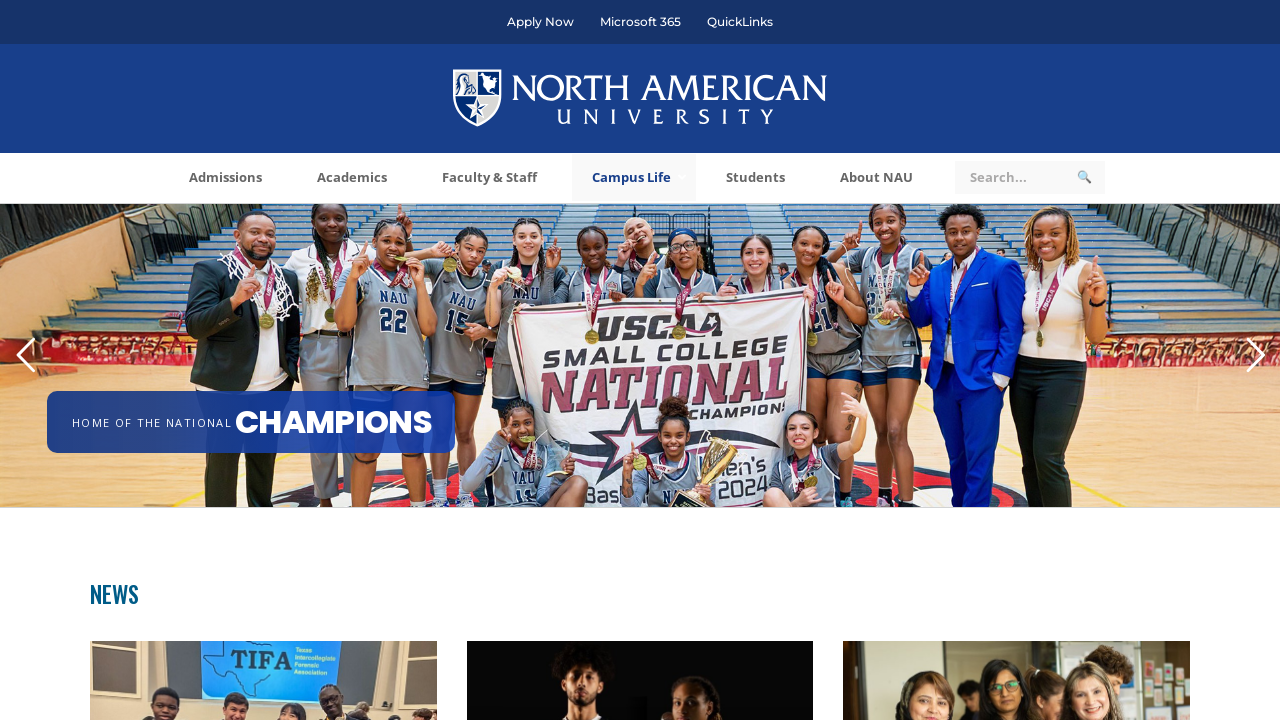

Found link with href: https://www.na.edu/free-tuition/
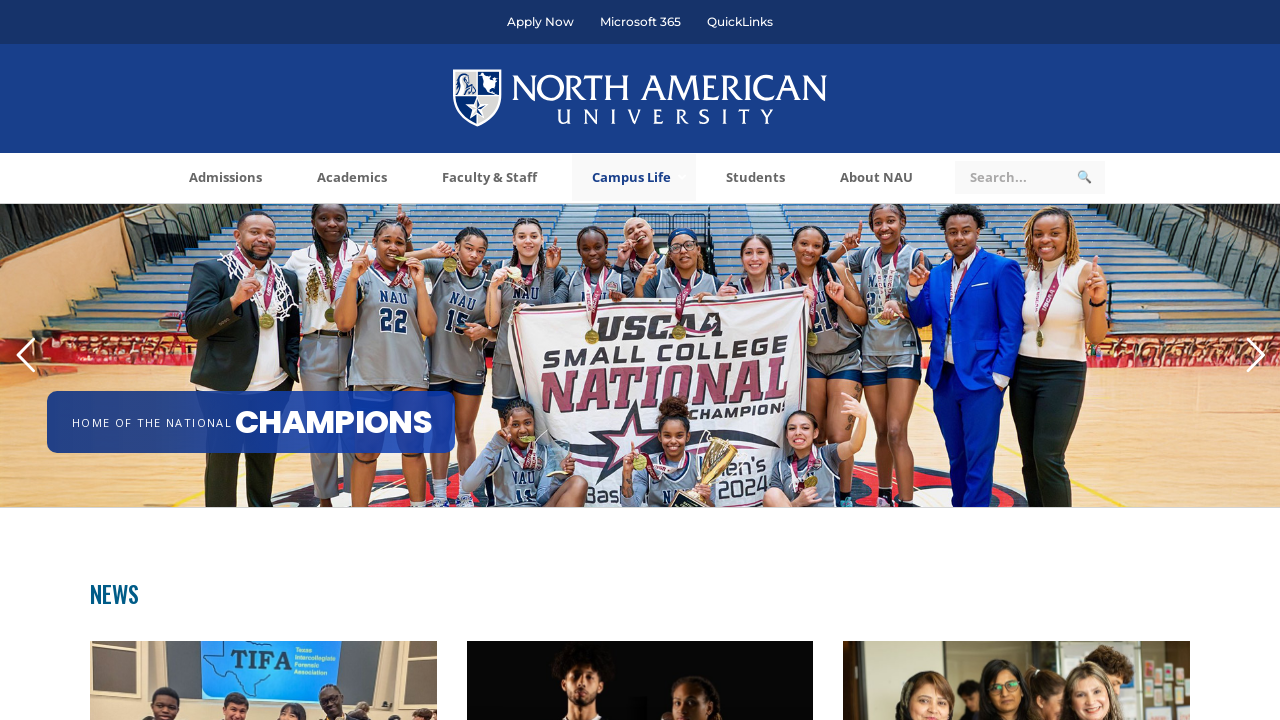

Found link with href: https://www.na.edu/admissions/undergraduate/deadlines/
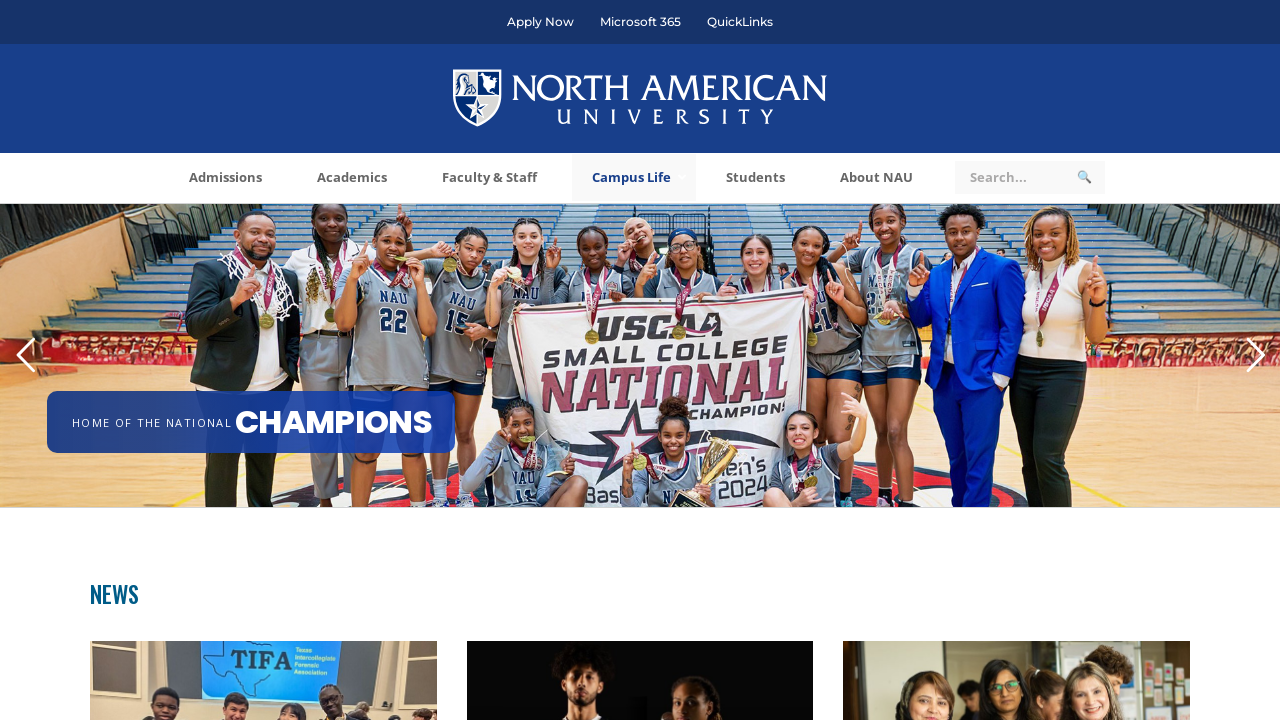

Found link with href: https://www.na.edu/admissions/undergraduate/deadlines/
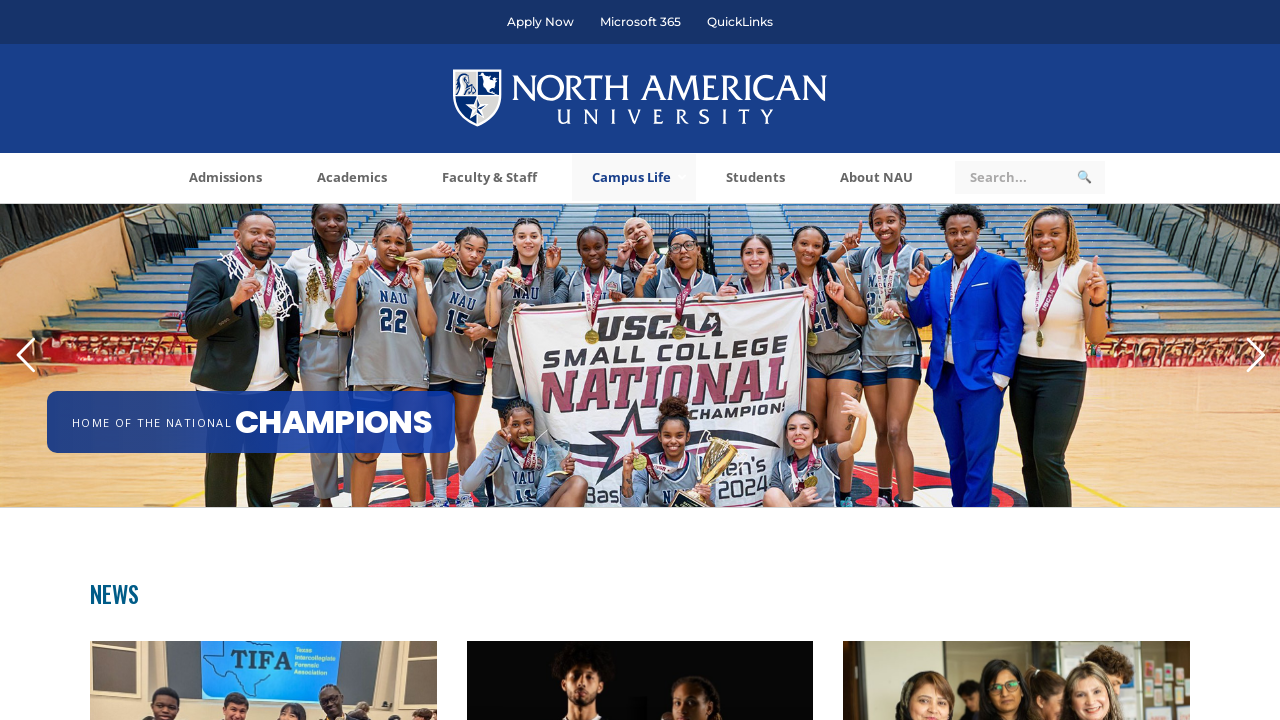

Found link with href: https://www.na.edu/author/sysyonetici/
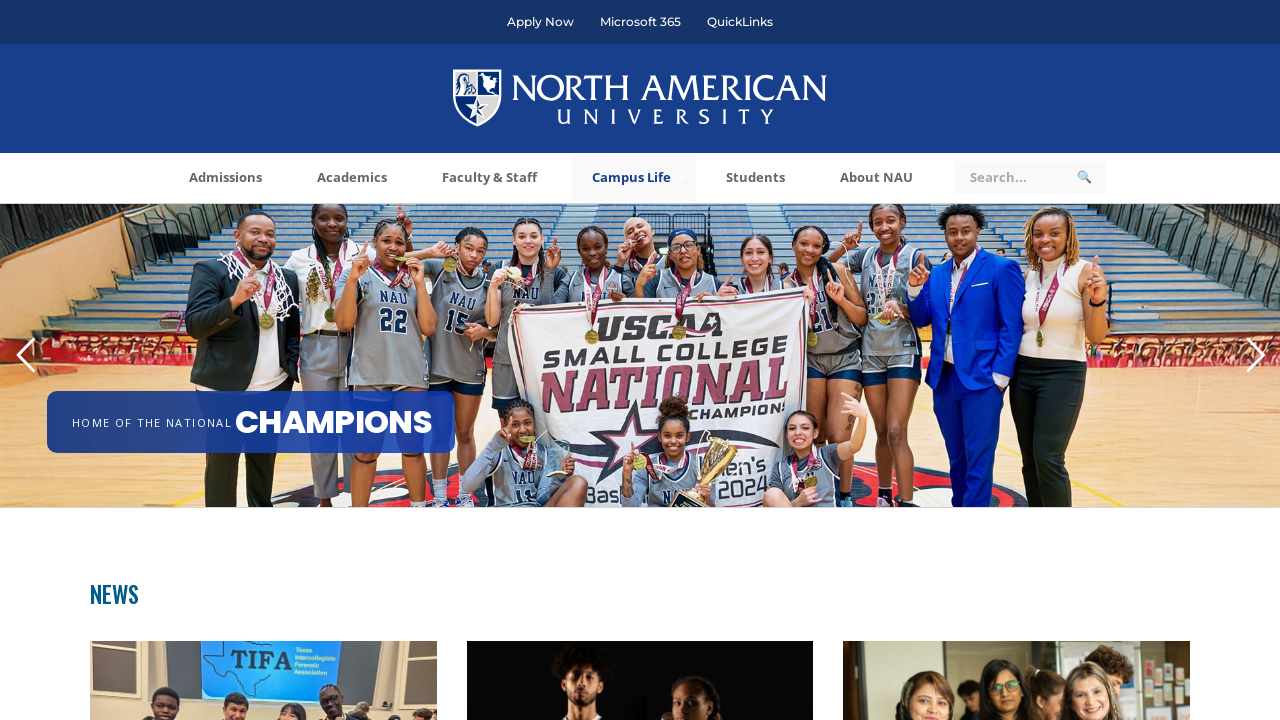

Found link with href: /category/headlines/
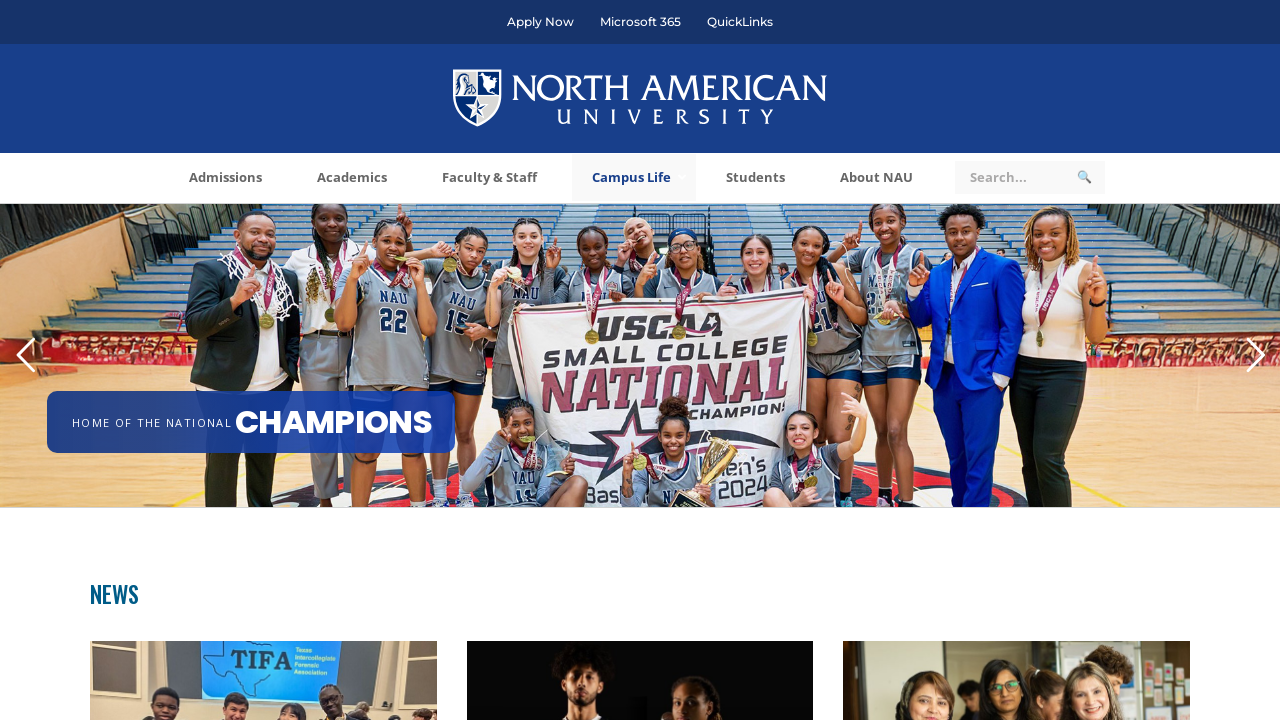

Found link with href: https://www.na.edu/nau-earns-top-novice-honors-in-just-their-second-competition/
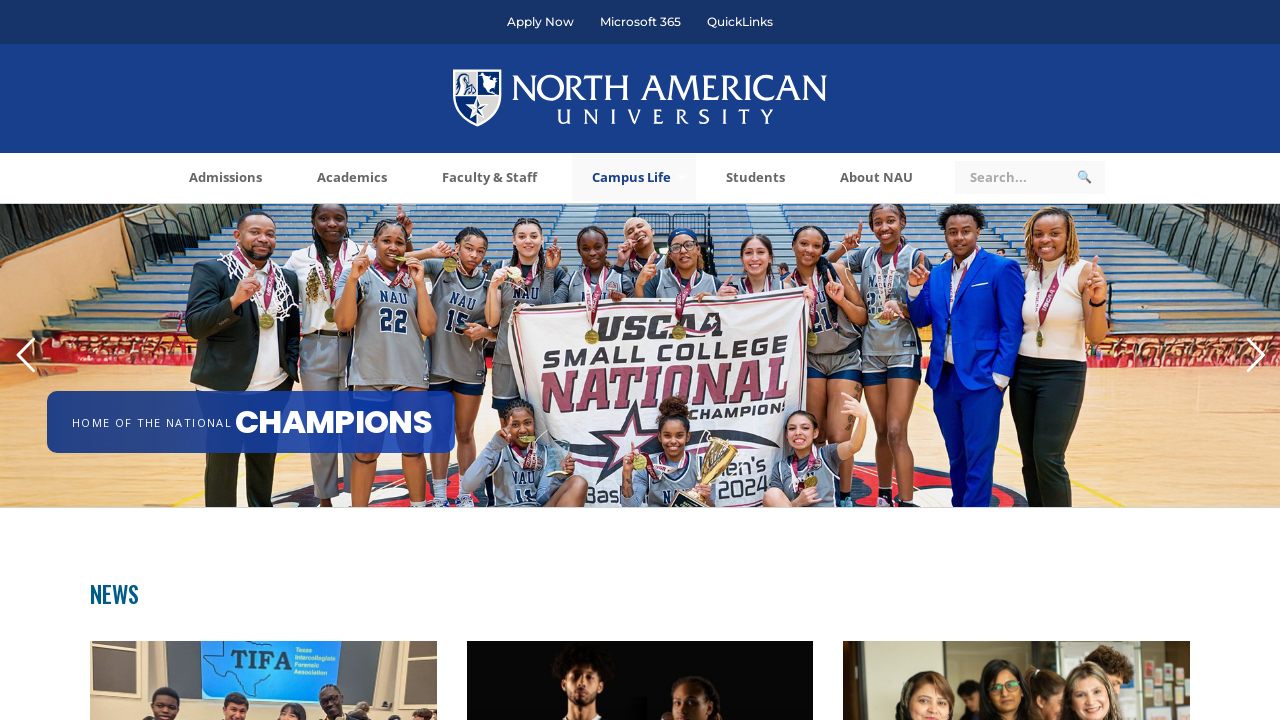

Found link with href: https://www.na.edu/author/ayusuf/
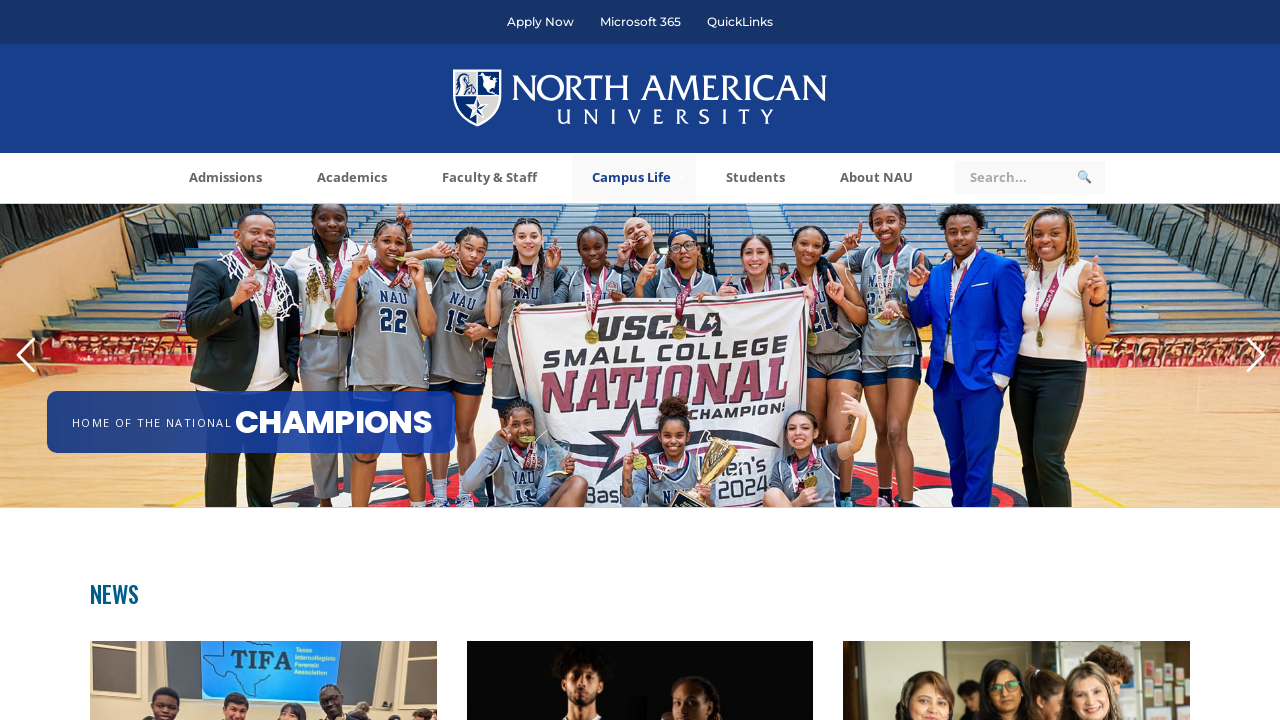

Found link with href: https://www.na.edu/nau-earns-top-novice-honors-in-just-their-second-competition/
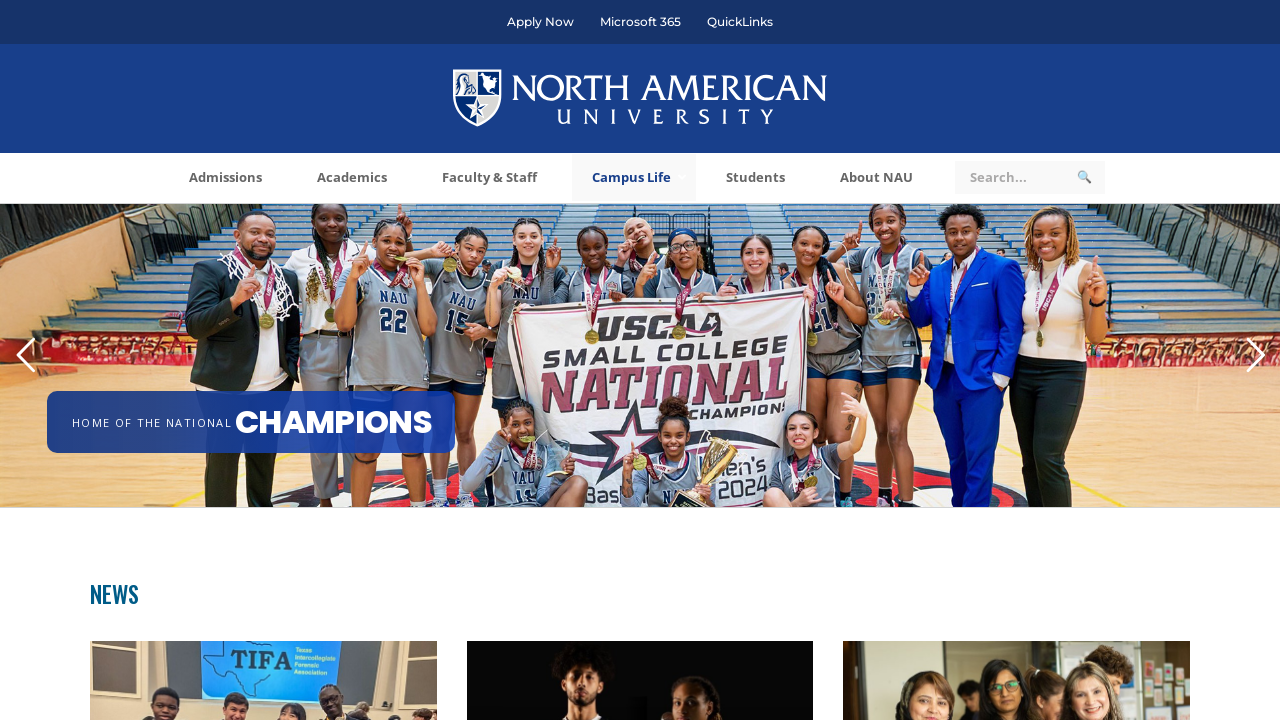

Found link with href: https://www.na.edu/nau-earns-top-novice-honors-in-just-their-second-competition/
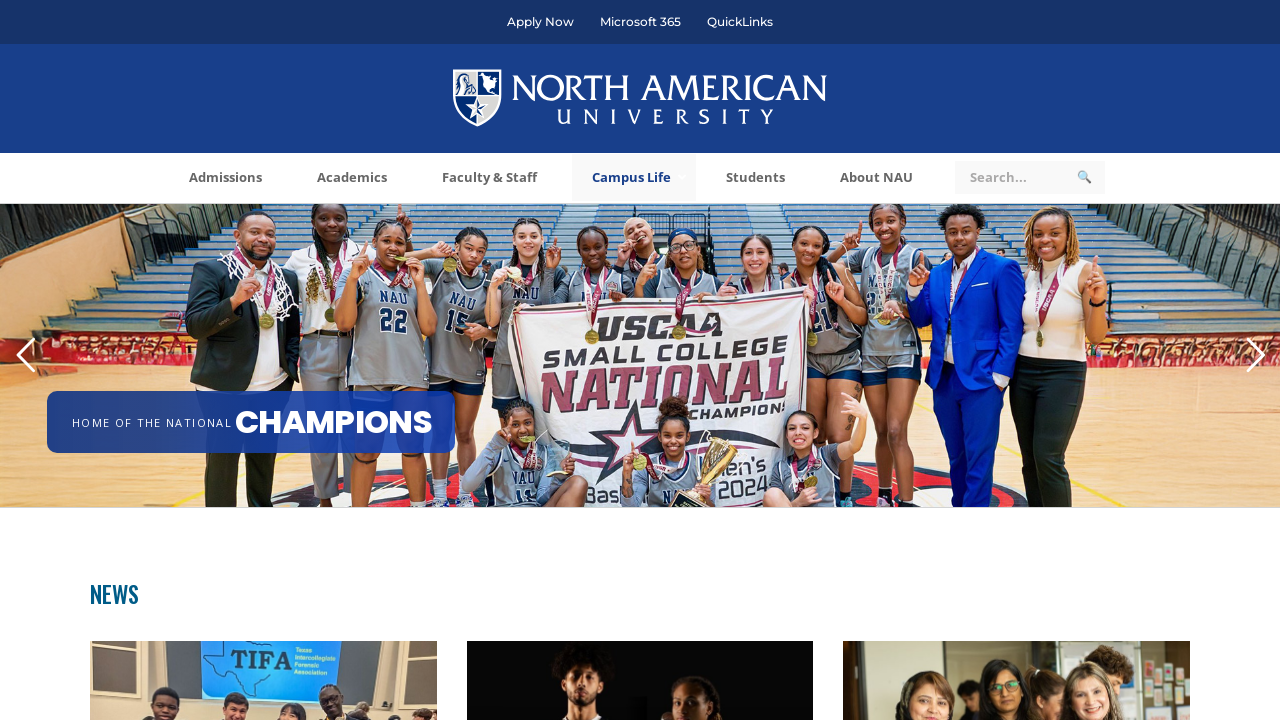

Found link with href: https://www.na.edu/stallions-basketball-off-to-a-perfect-start/
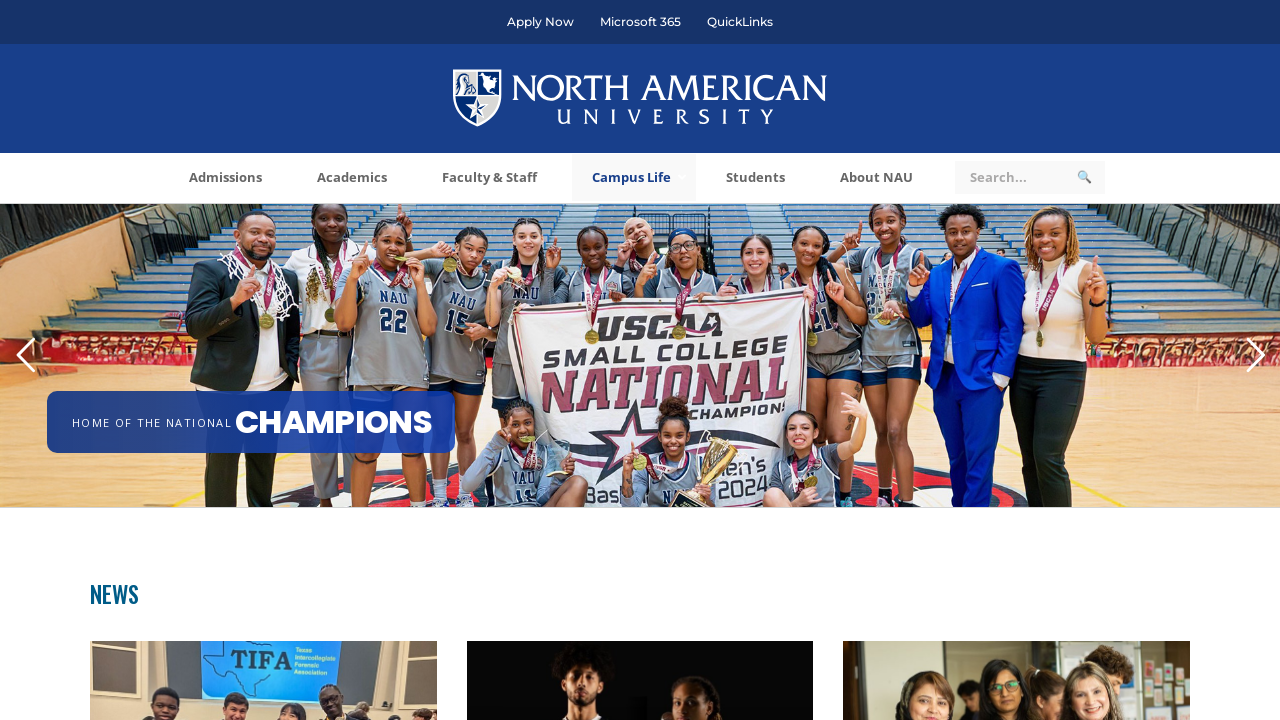

Found link with href: https://www.na.edu/author/ayusuf/
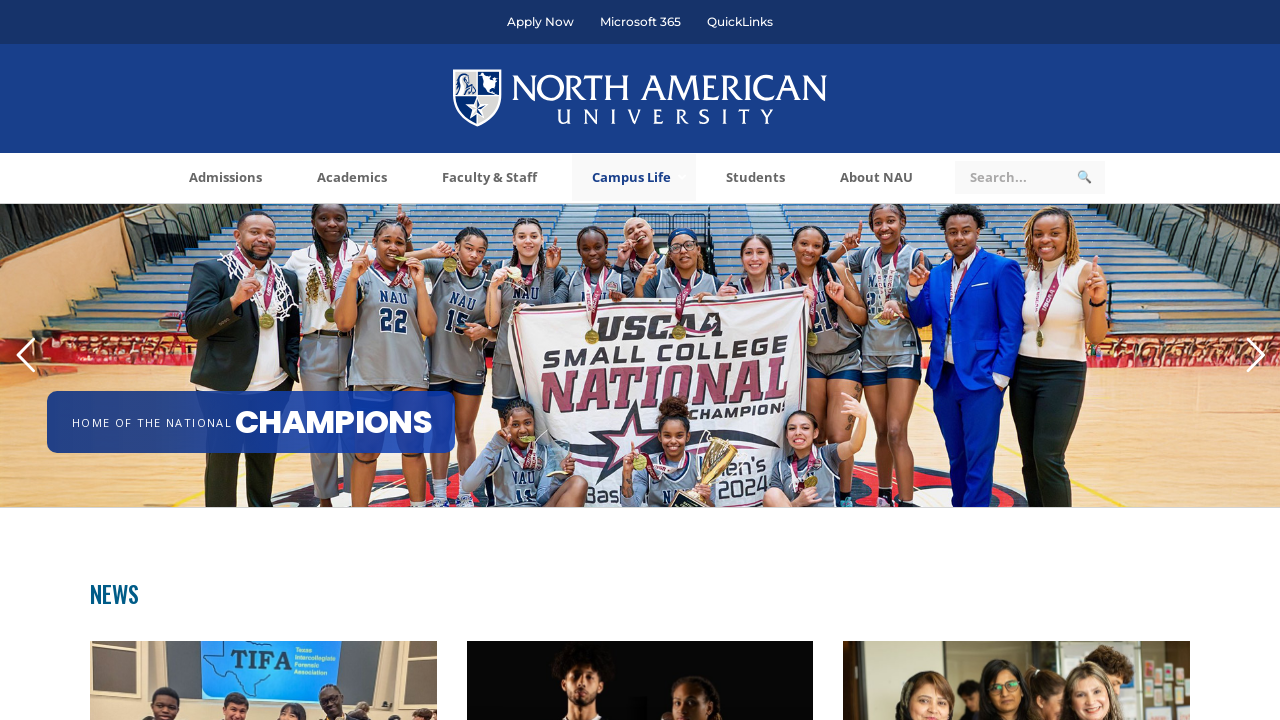

Found link with href: https://www.na.edu/stallions-basketball-off-to-a-perfect-start/
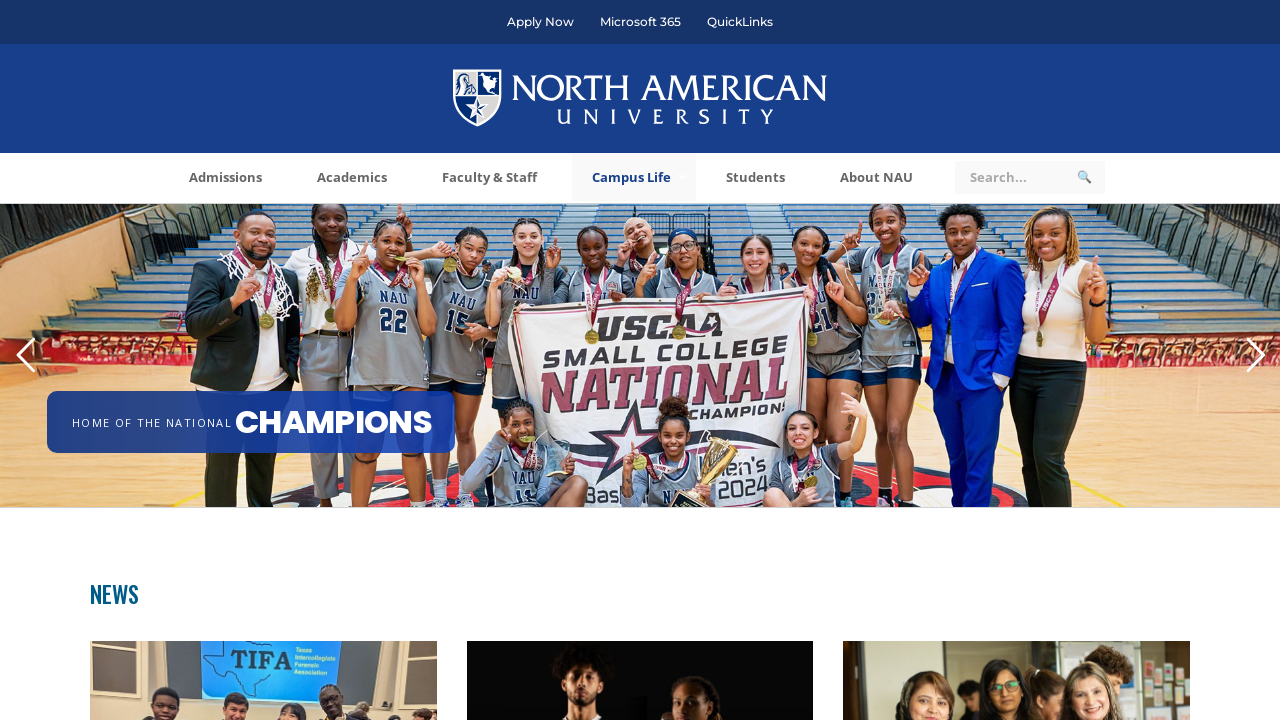

Found link with href: https://www.na.edu/stallions-basketball-off-to-a-perfect-start/
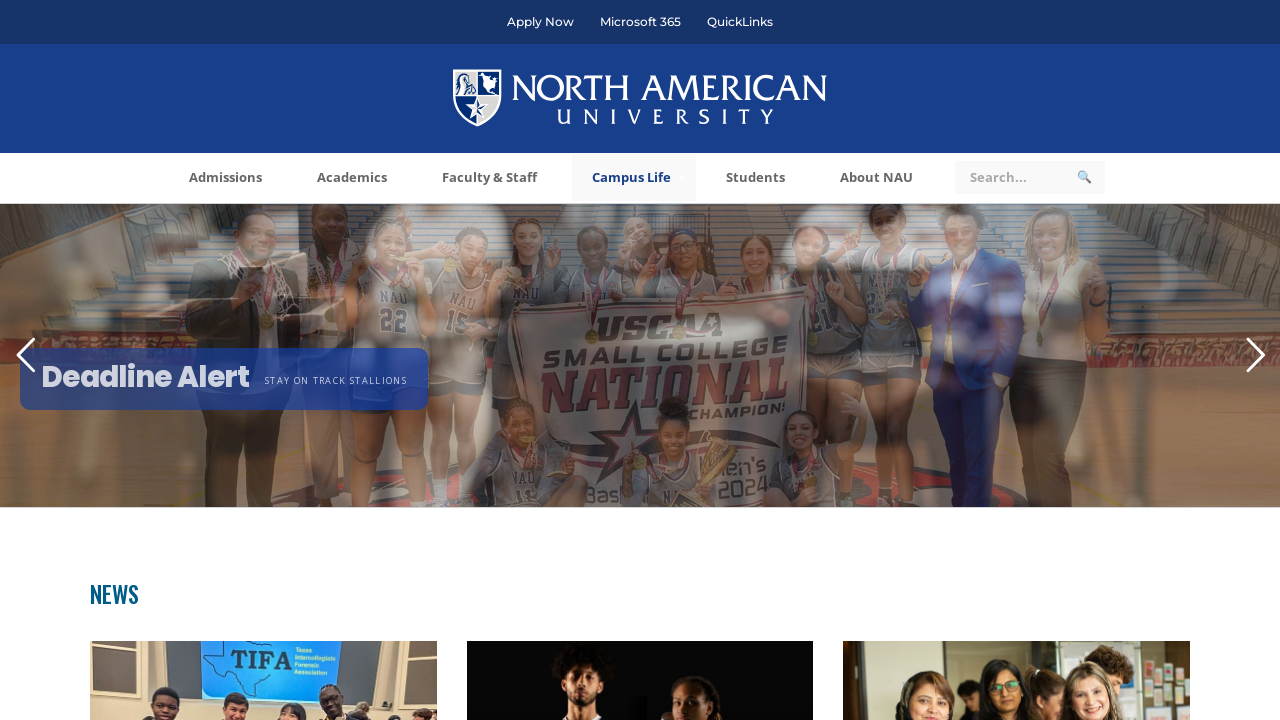

Found link with href: https://www.na.edu/nau-library-hosts-free-book-fair/
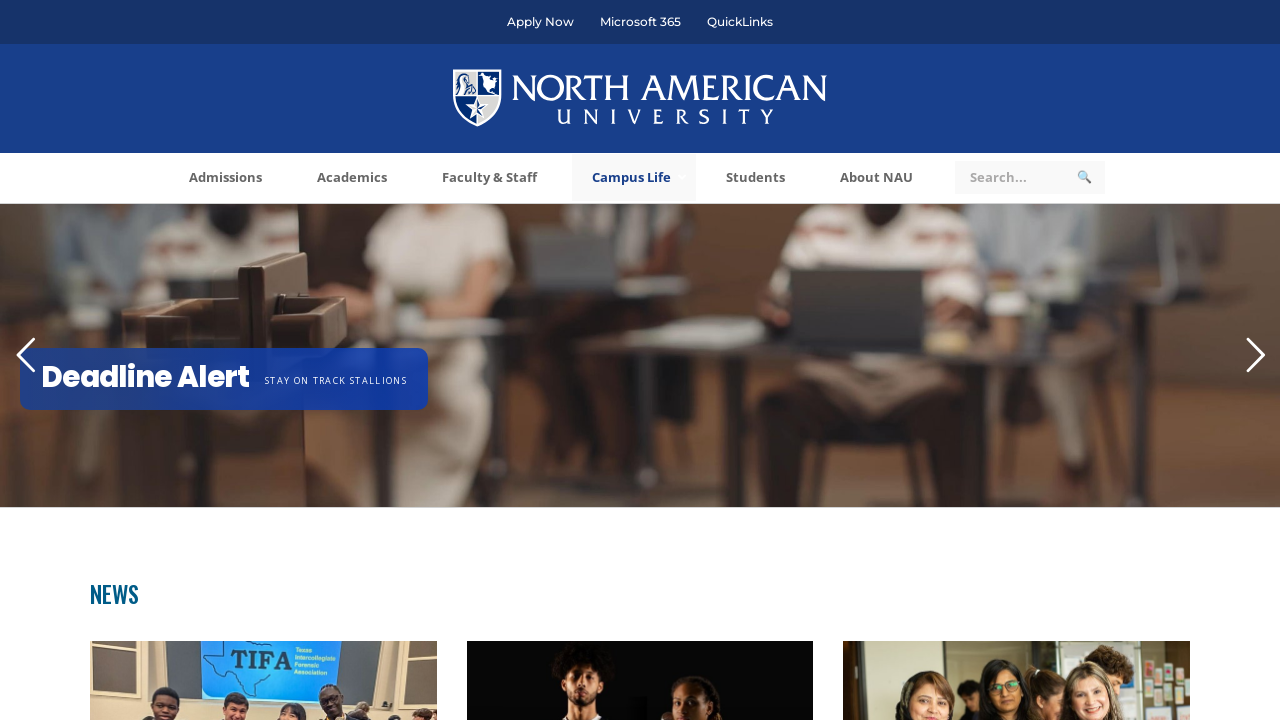

Found link with href: https://www.na.edu/author/ayusuf/
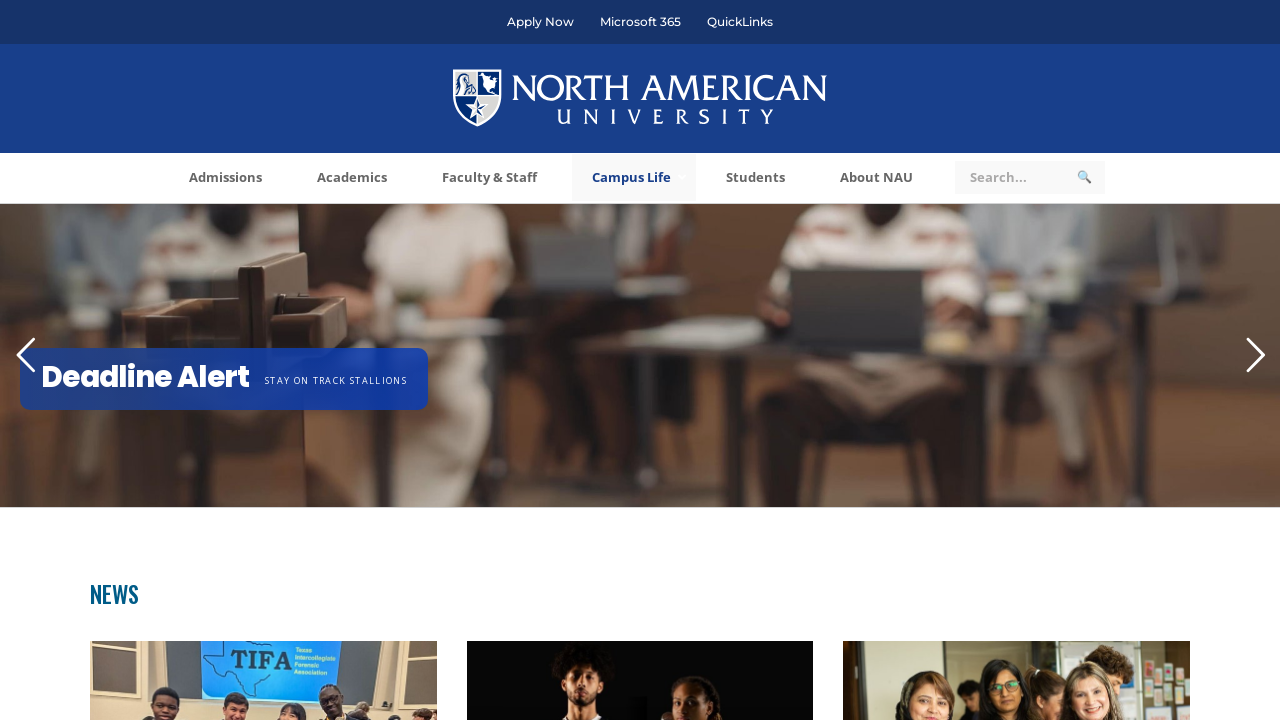

Found link with href: https://www.na.edu/nau-library-hosts-free-book-fair/
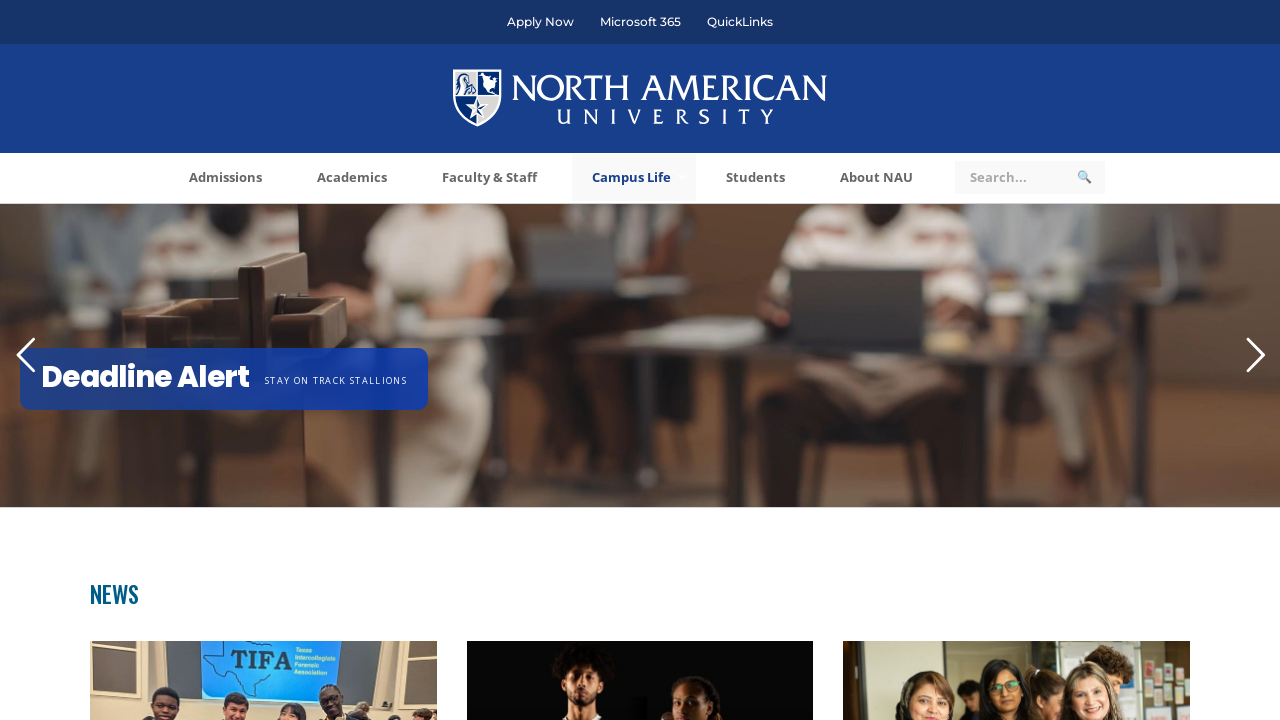

Found link with href: https://www.na.edu/nau-library-hosts-free-book-fair/
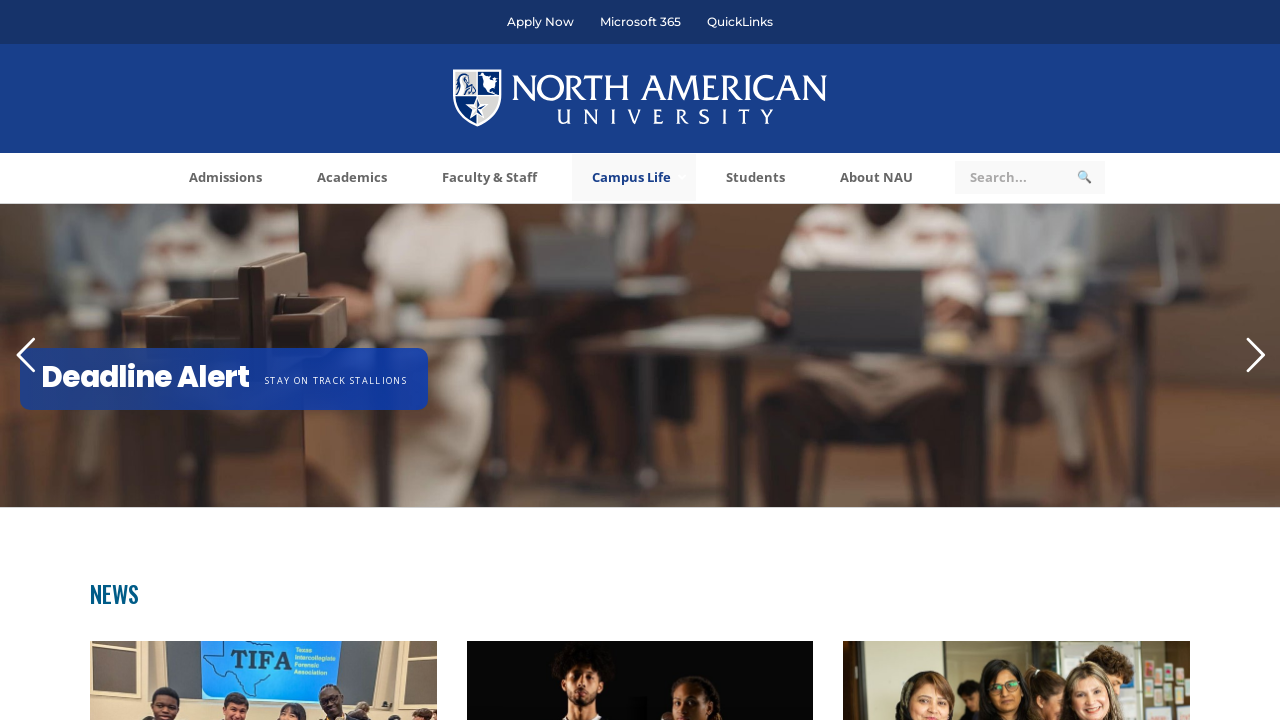

Found link with href: /campus-life/calendar-of-events/
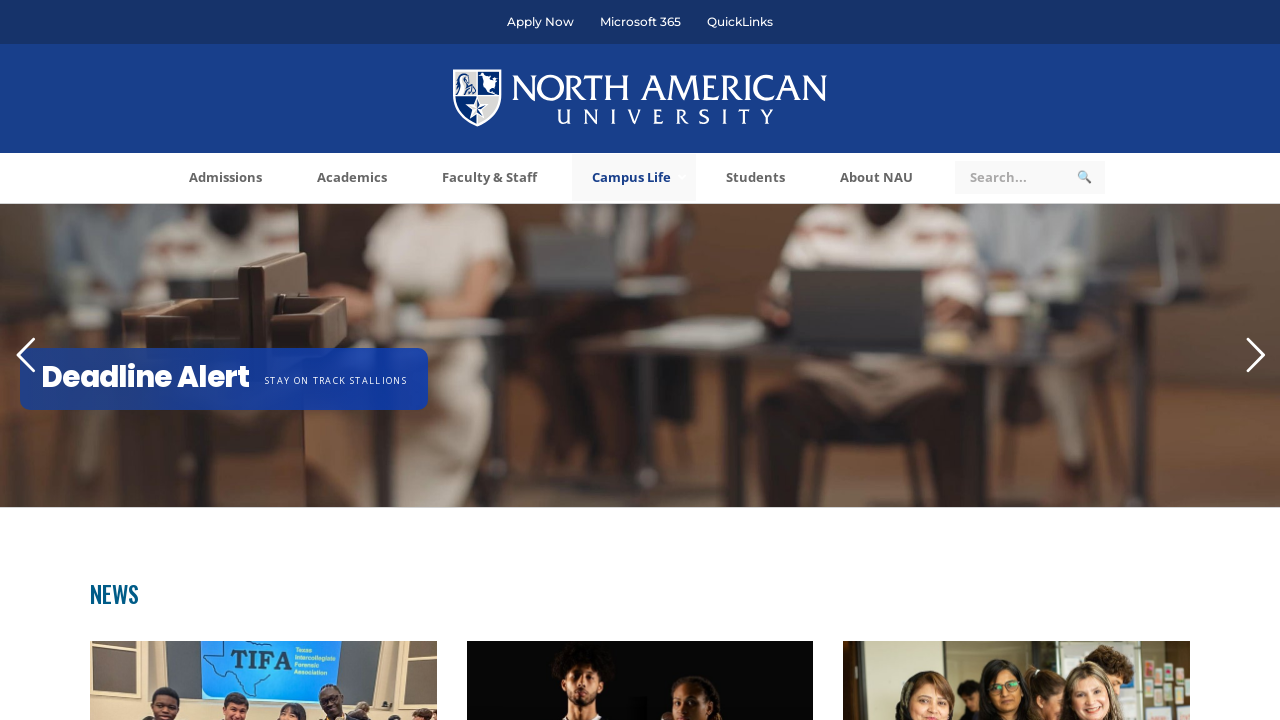

Found link with href: /campus-life/calendar-of-events/
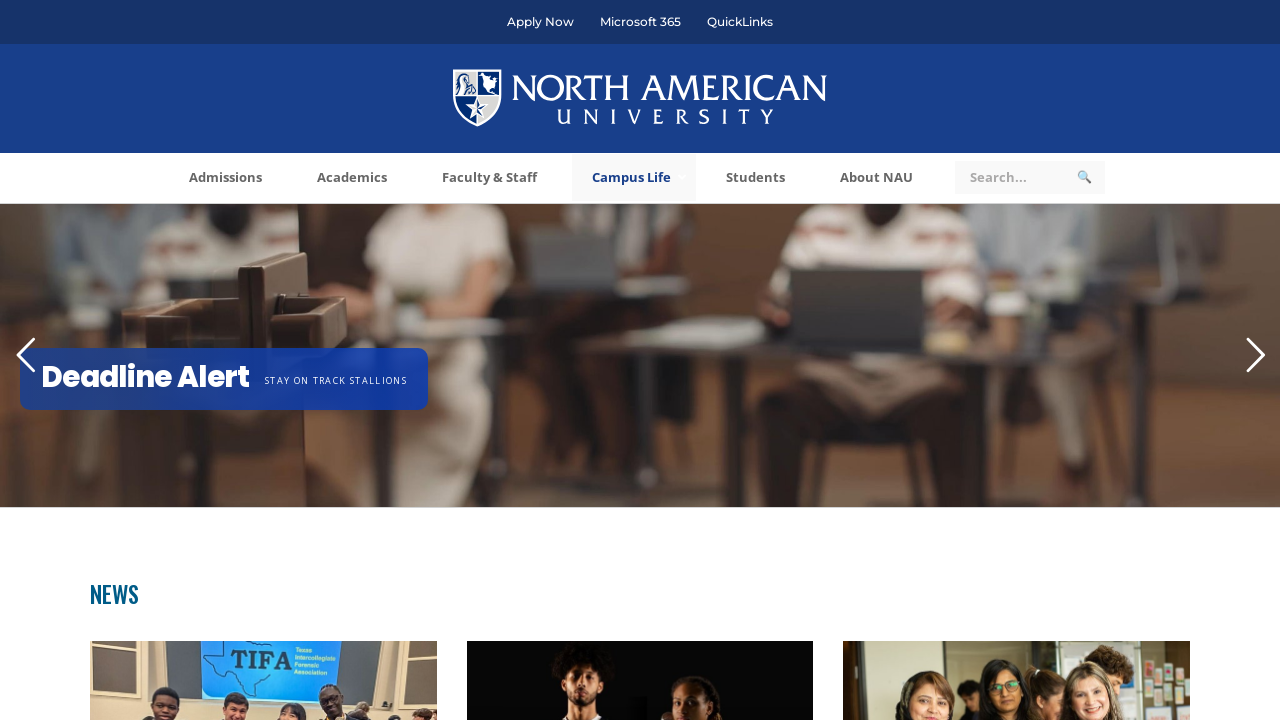

Found link with href: /admissions/apply/
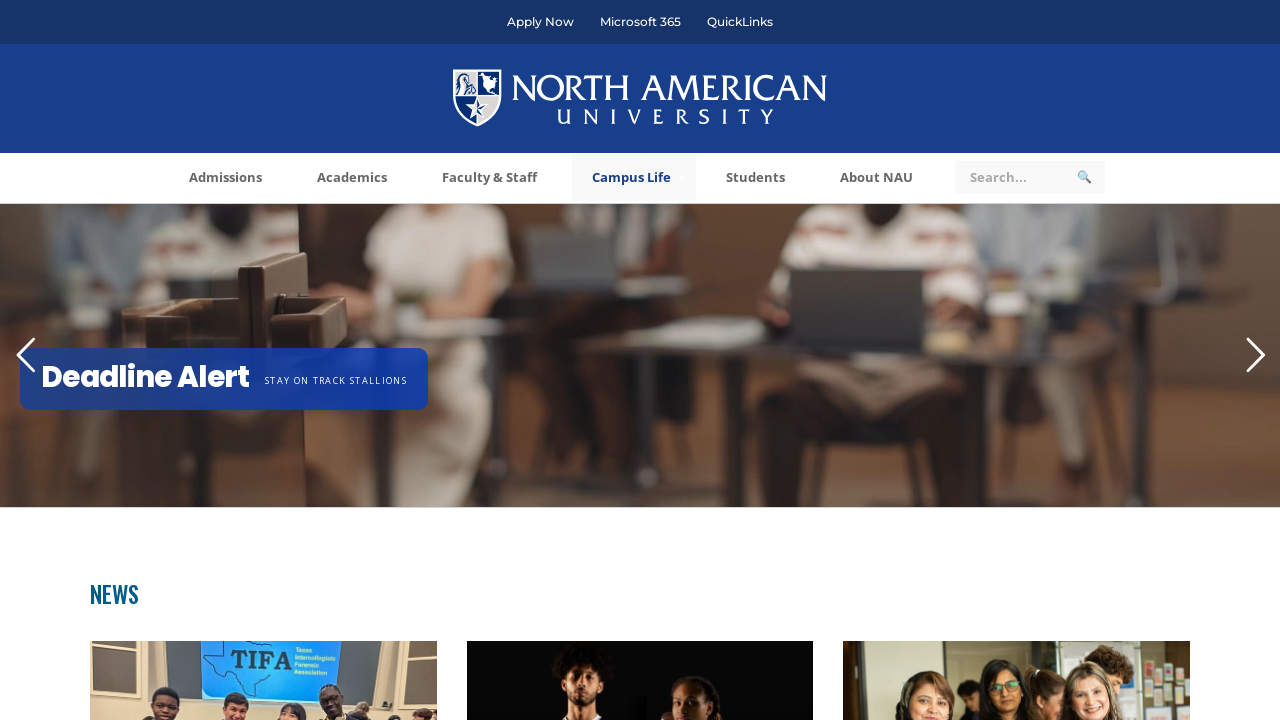

Found link with href: https://nau.my.salesforce-sites.com/form?formid=217727
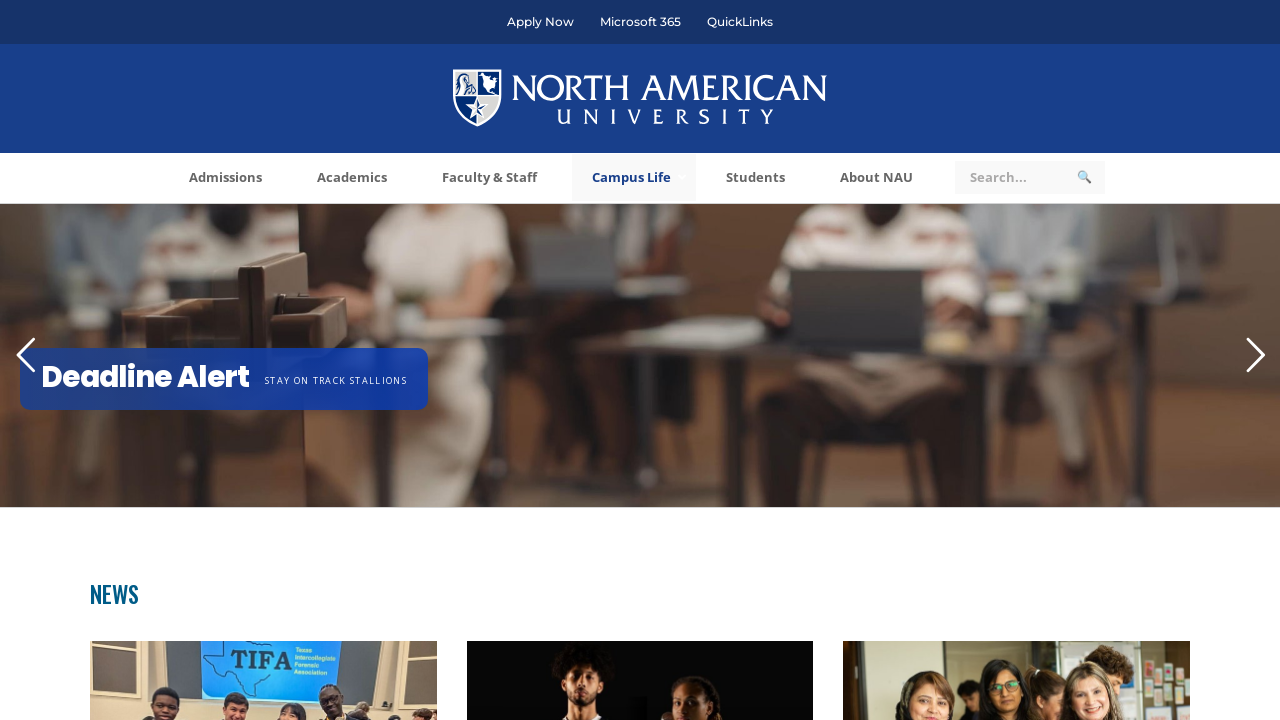

Found link with href: https://linktr.ee/nauofficial
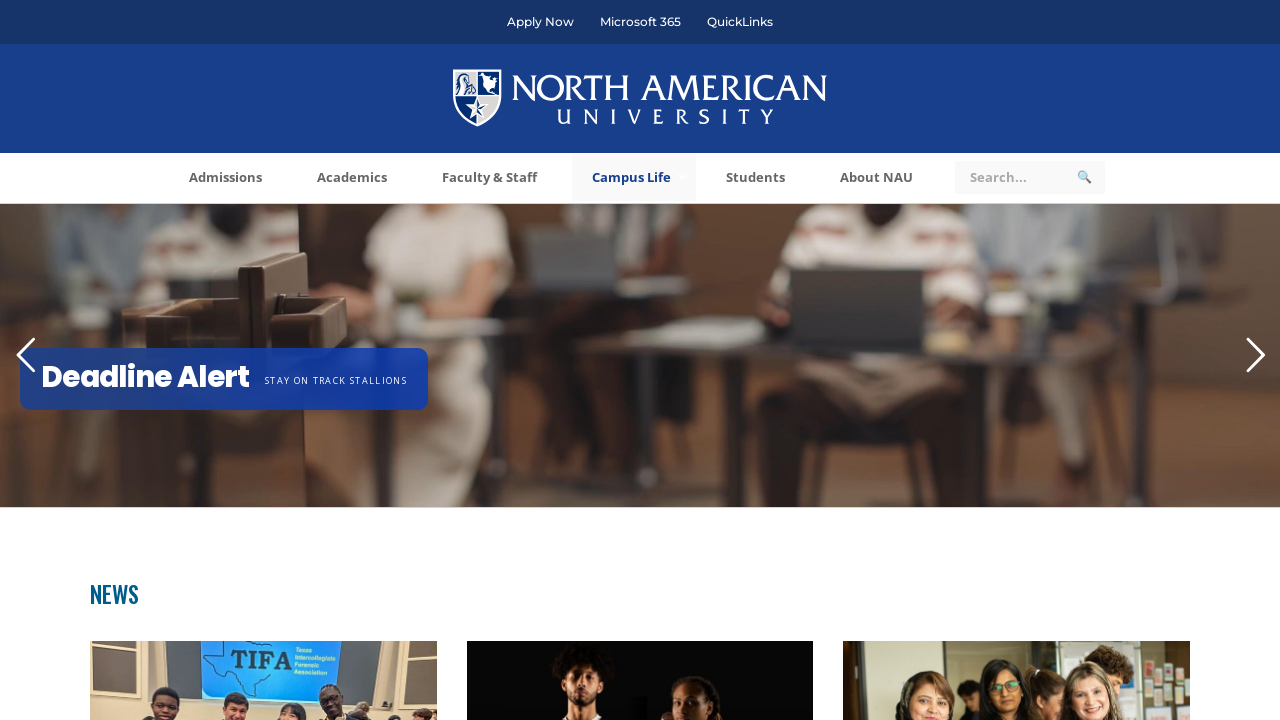

Found link with href: https://www.na.edu/supportcenter/
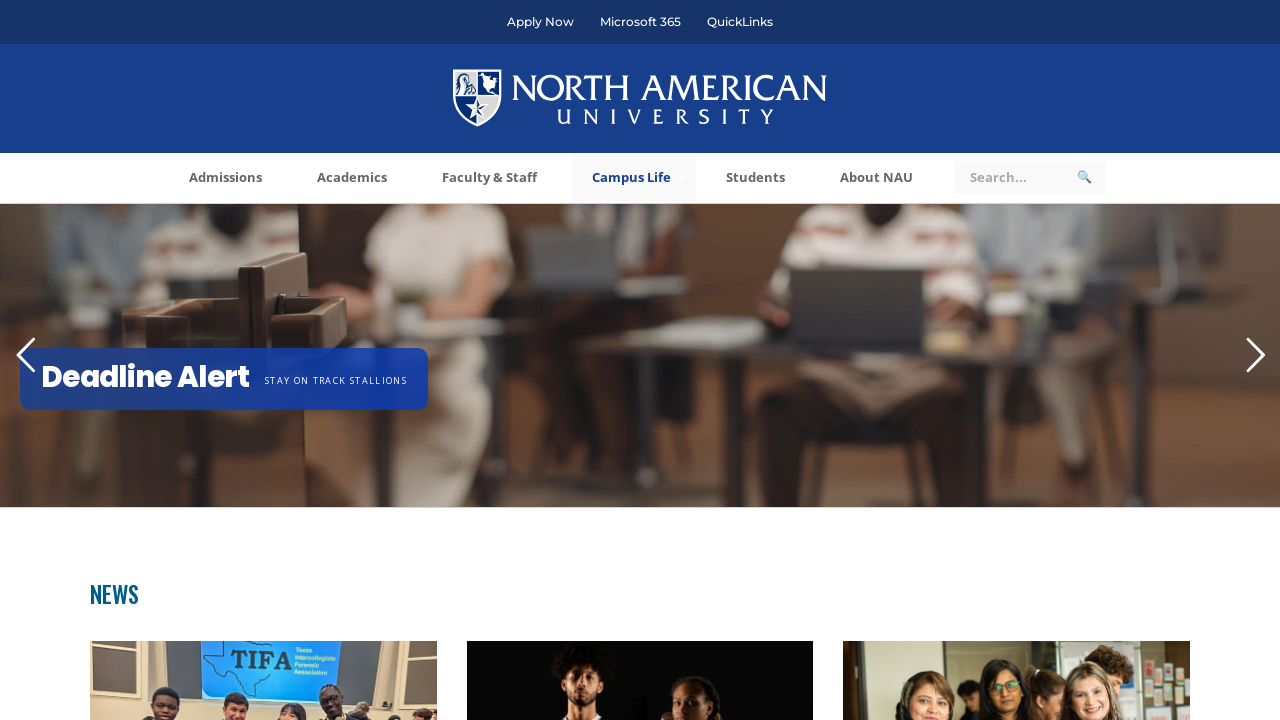

Found link with href: /studentachievement/
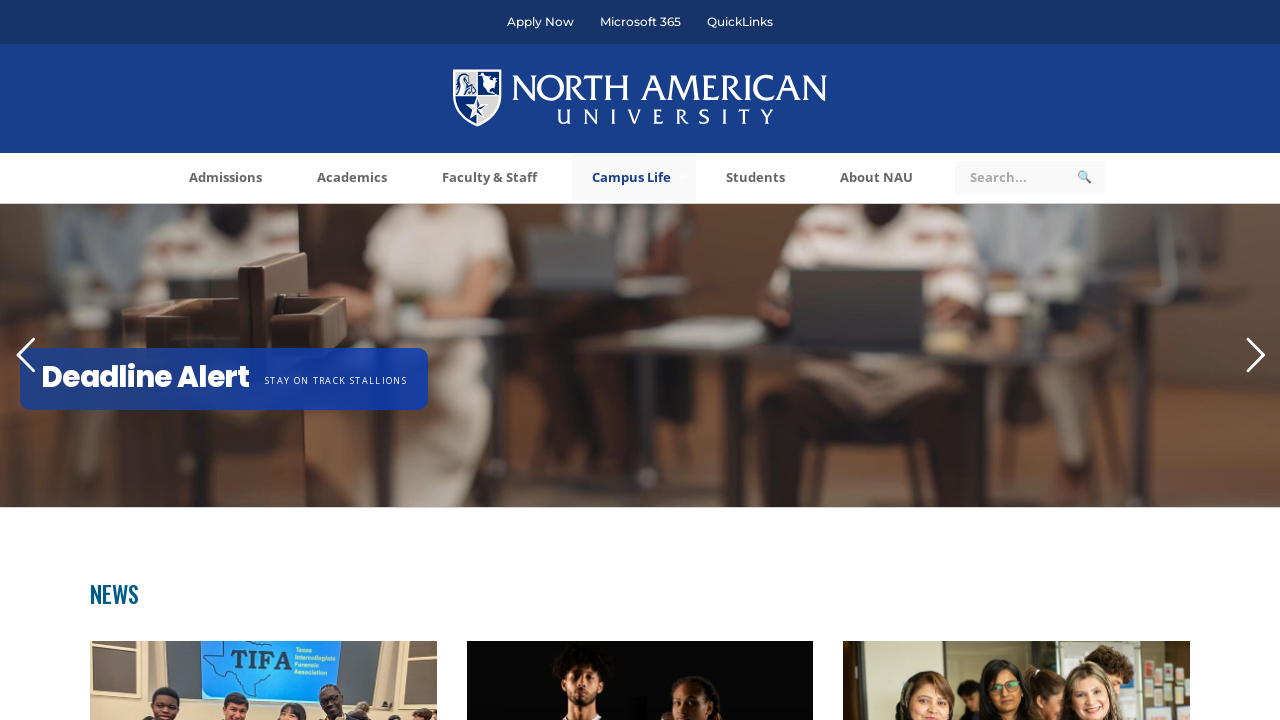

Found link with href: /about-nau/giving/
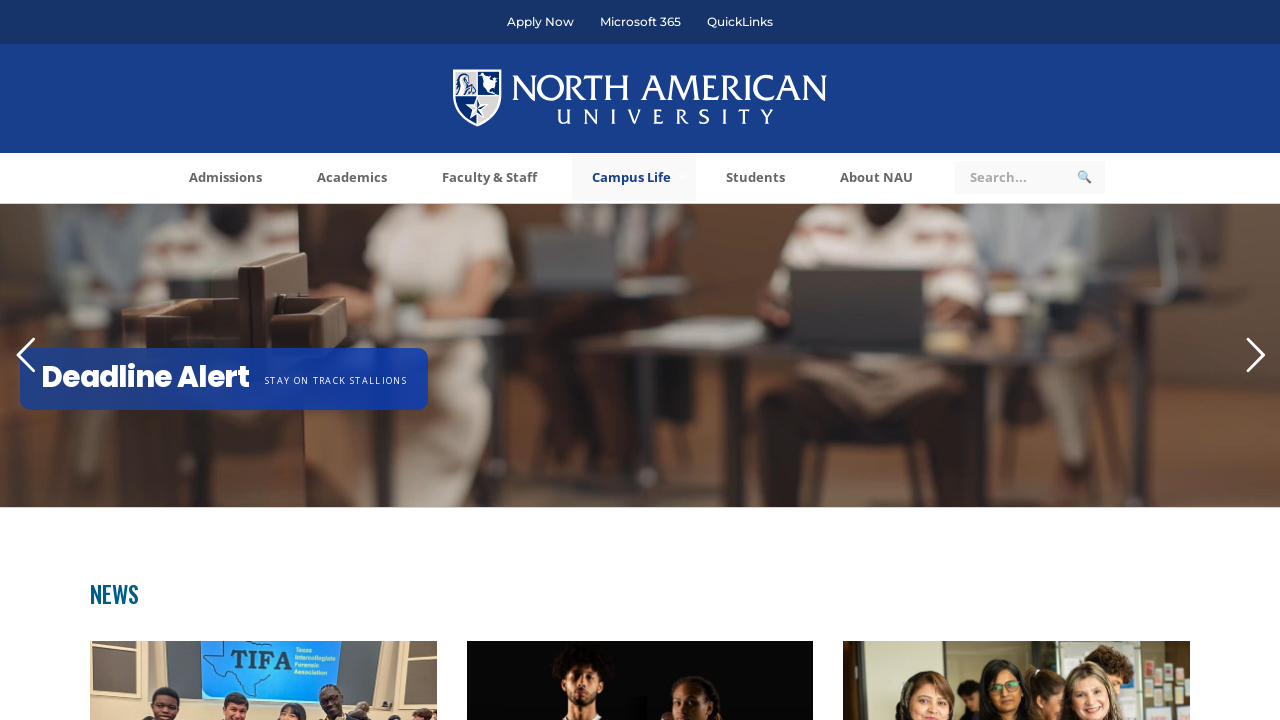

Found link with href: #
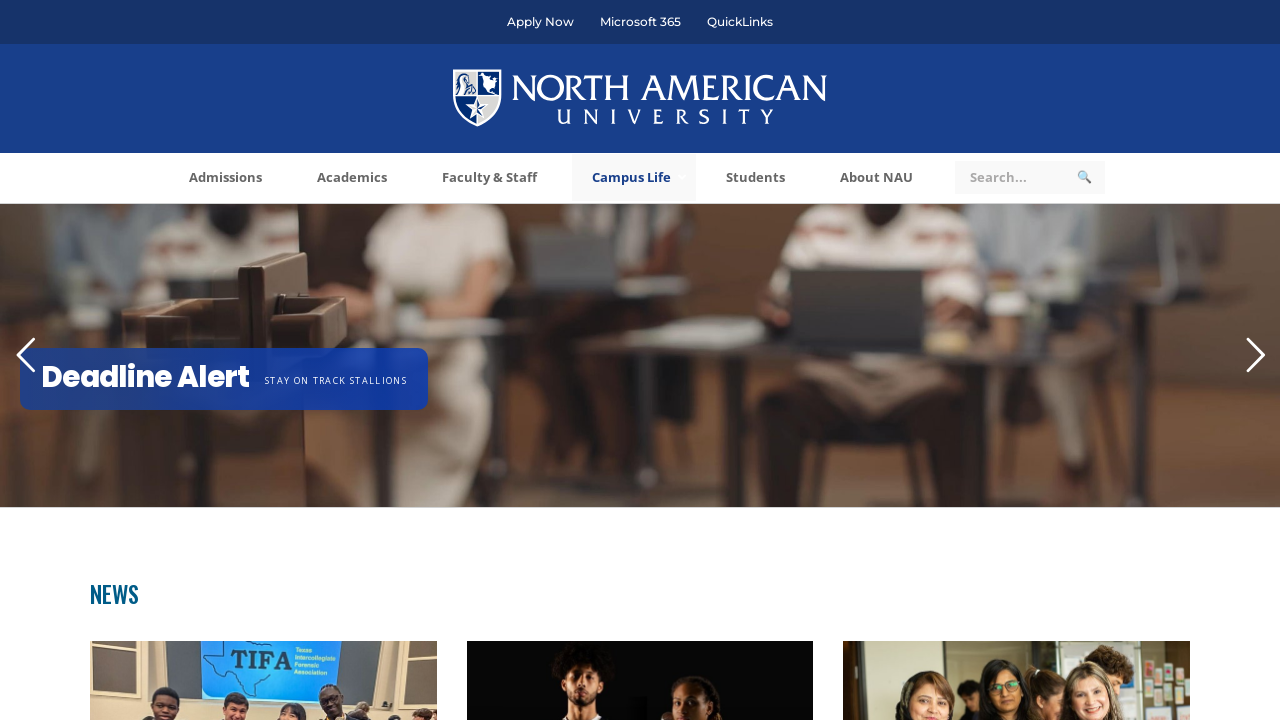

Found link with href: #
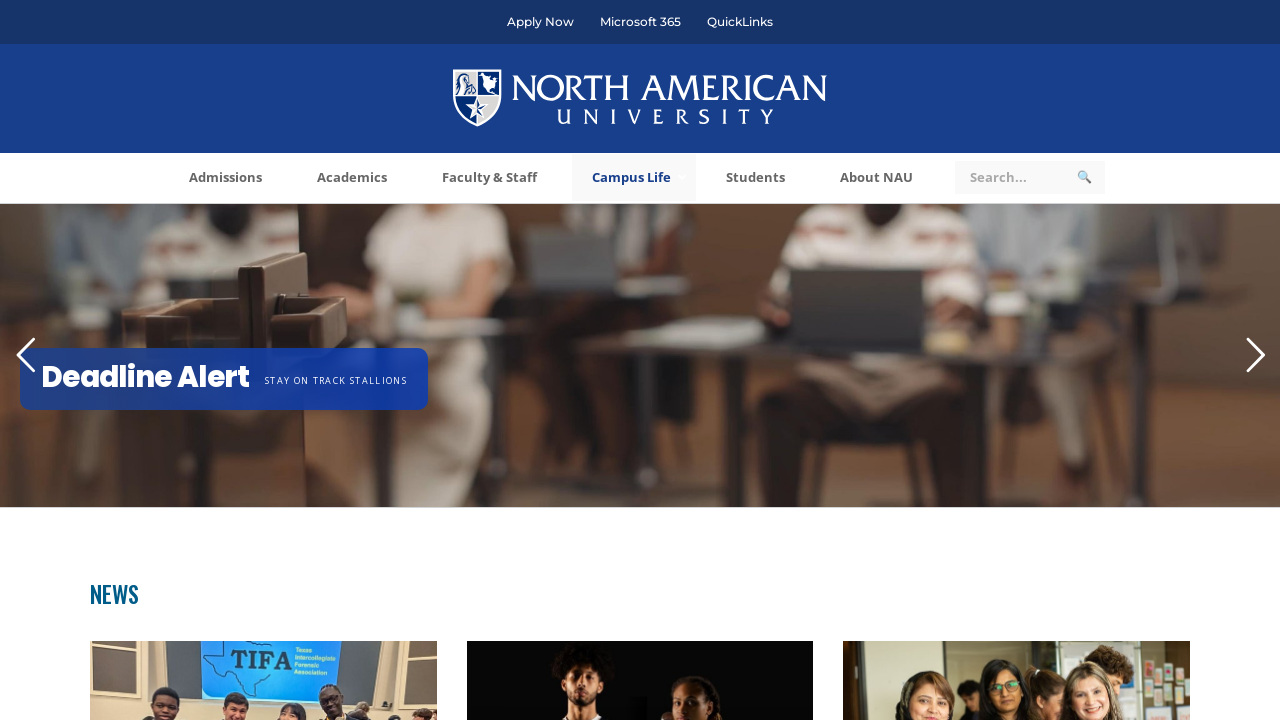

Found link with href: #
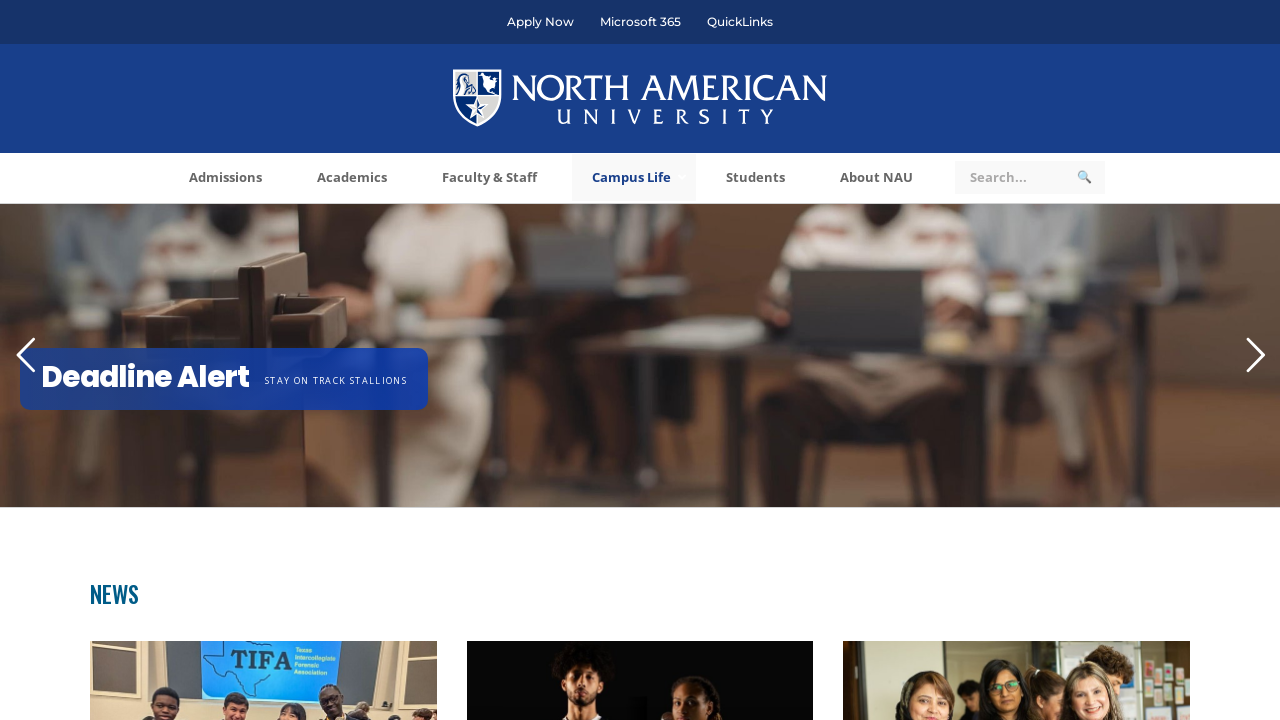

Found link with href: #
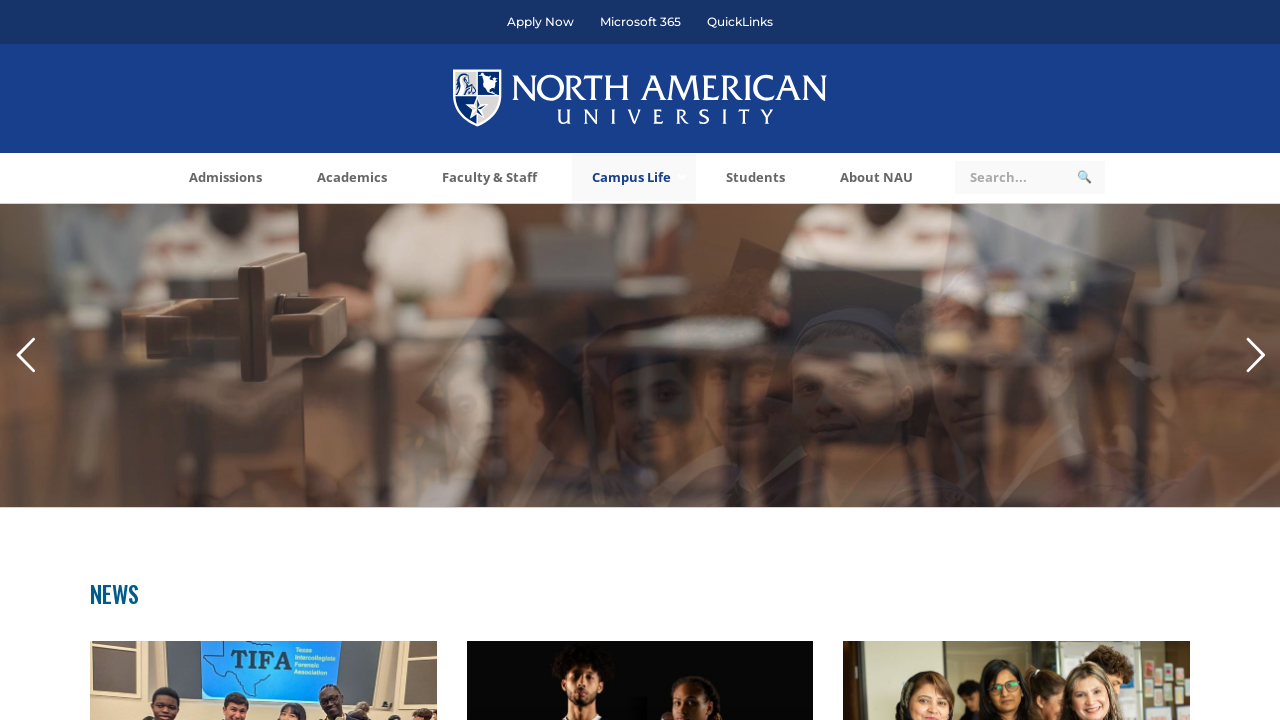

Found link with href: https://www.na.edu
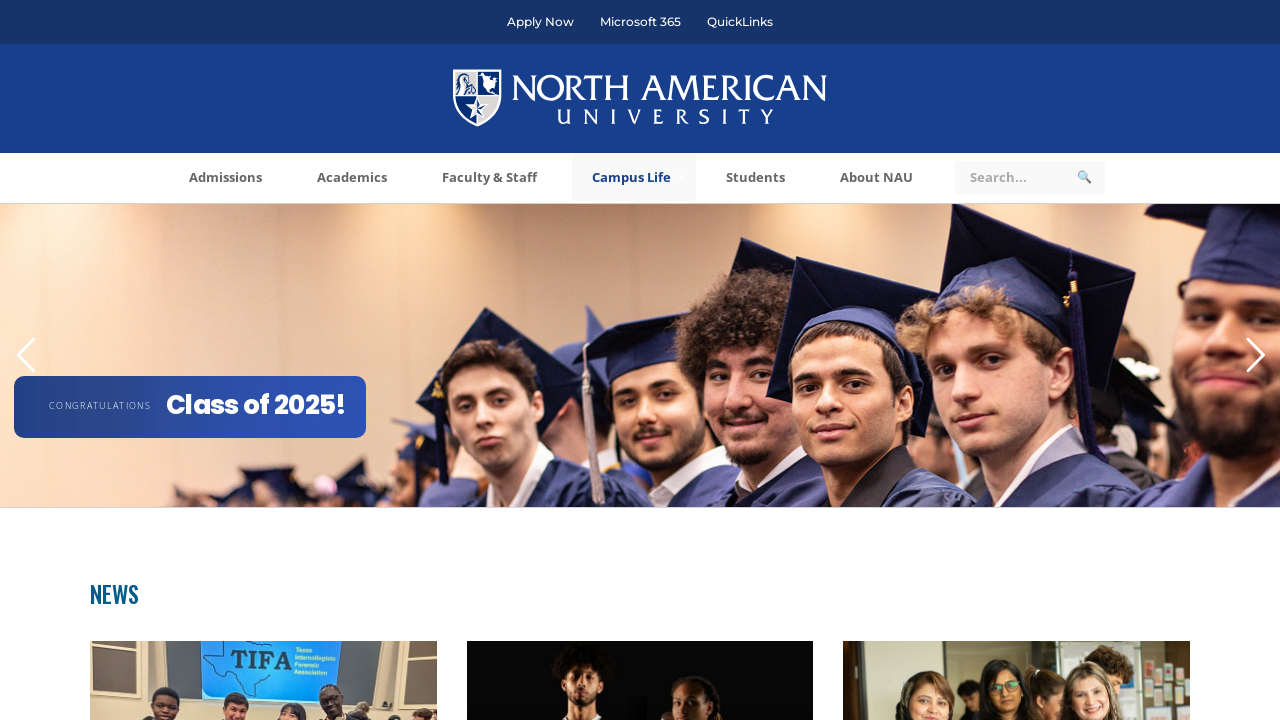

Found link with href: https://goo.gl/maps/5uuYV2VZQwrrCcX79
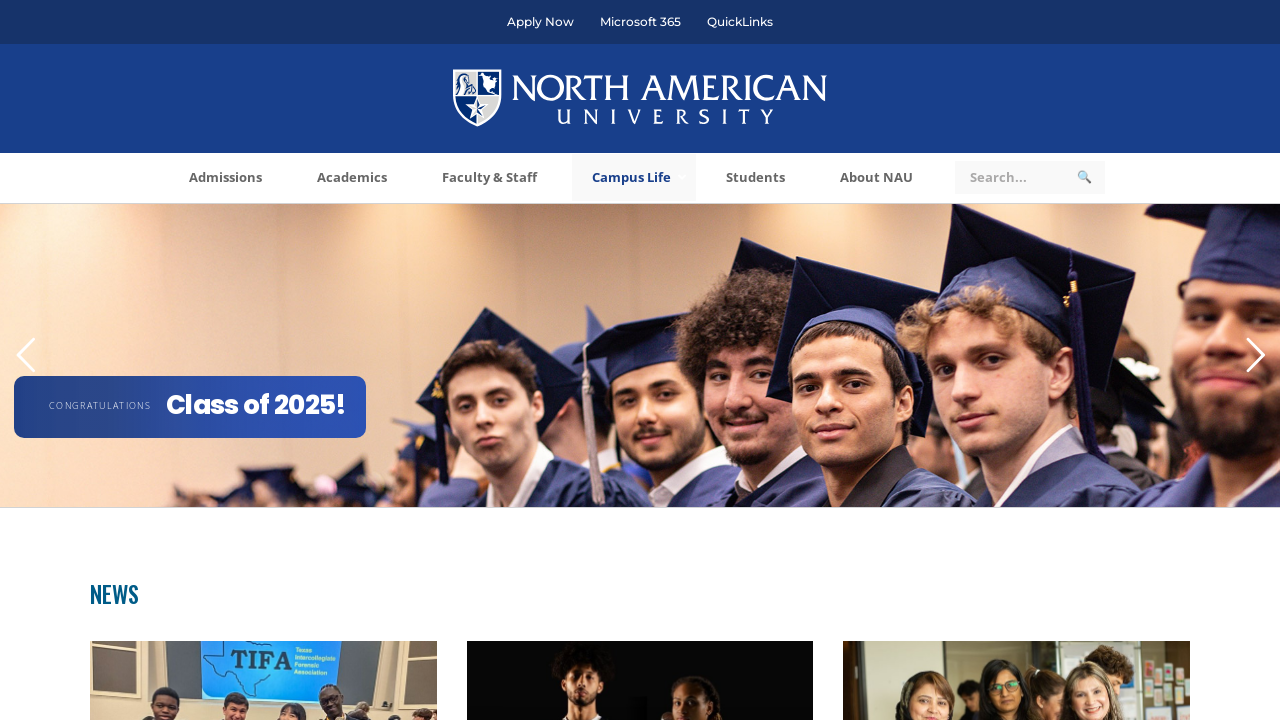

Found link with href: tel:8322305555
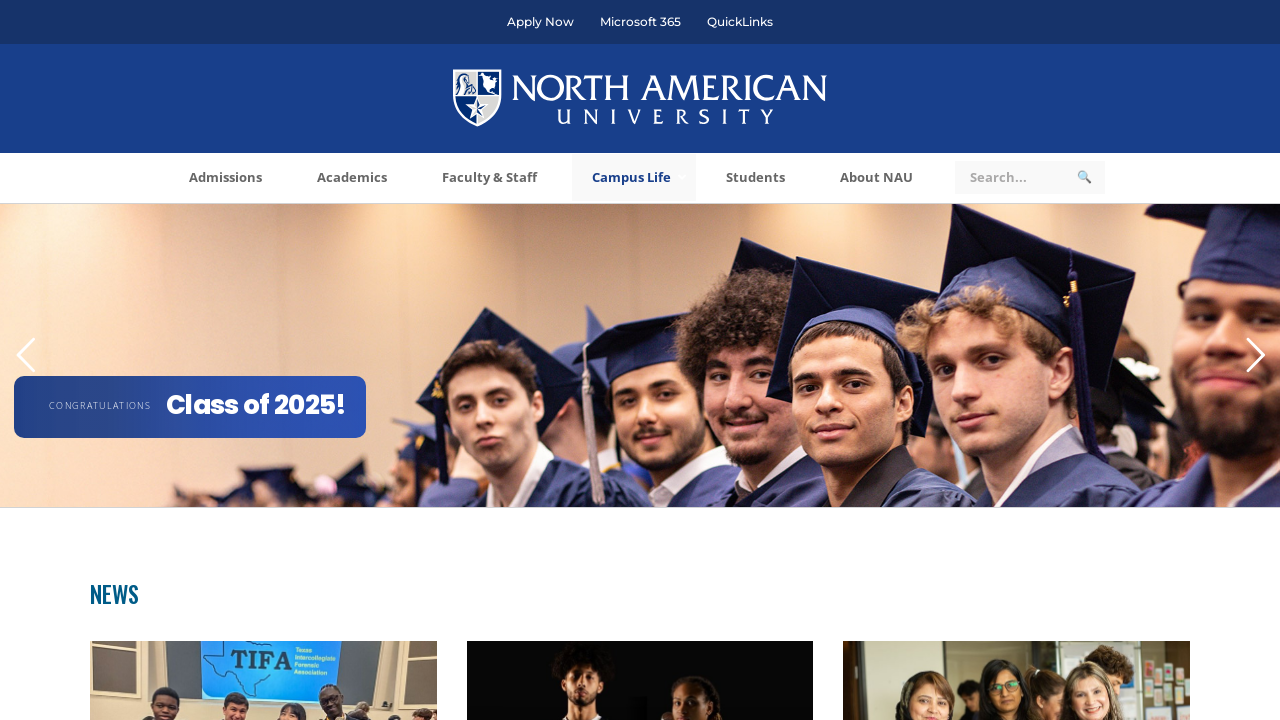

Found link with href: https://www.facebook.com/northamericanu/
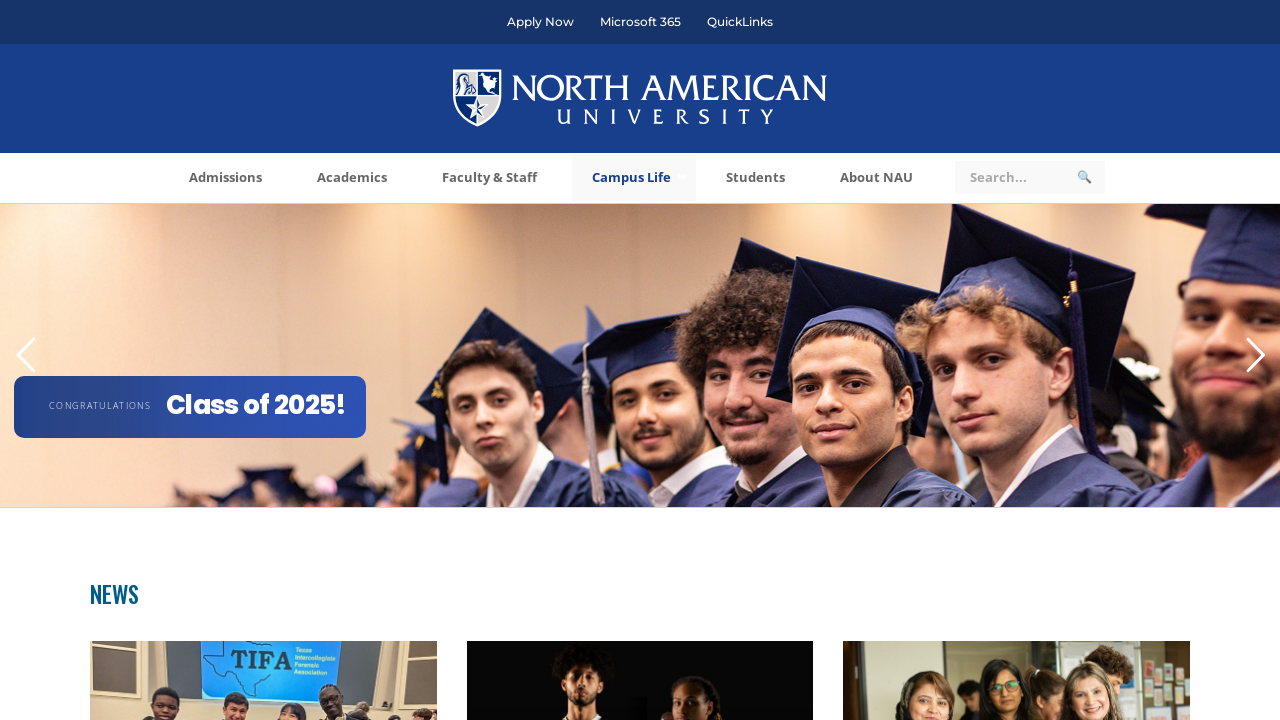

Found link with href: https://twitter.com/northamericanu?lang=en
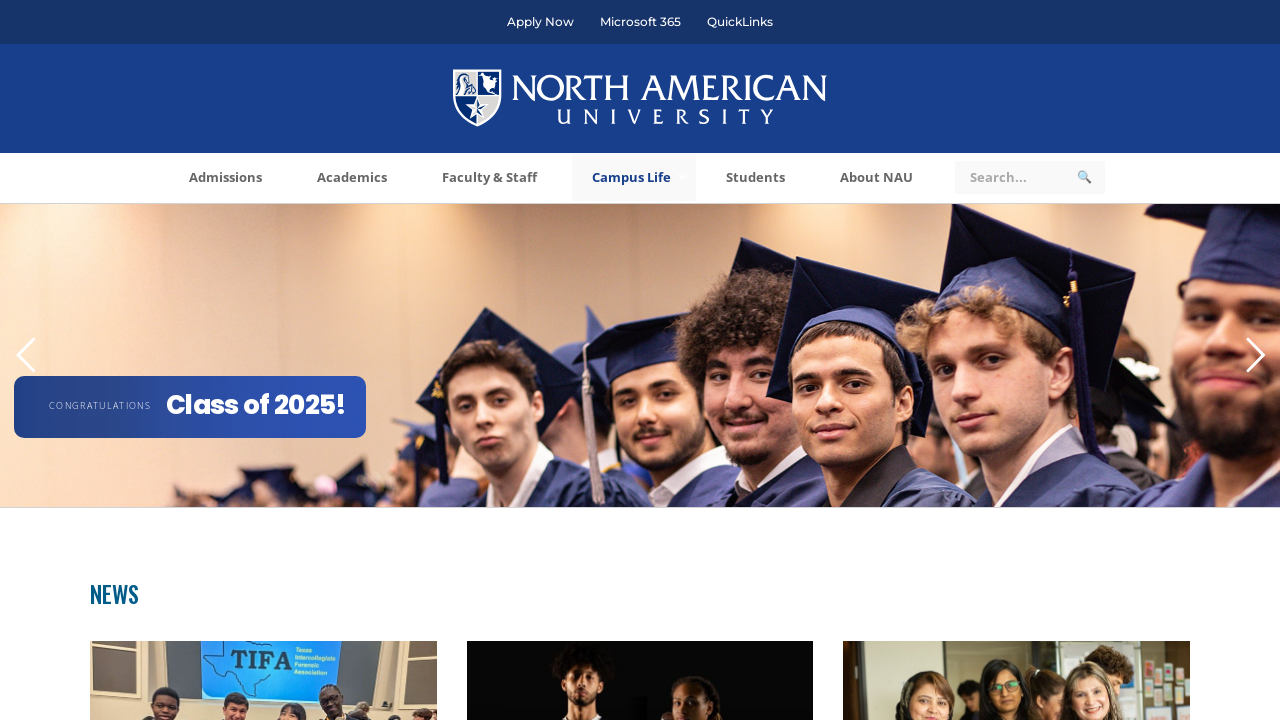

Found link with href: https://www.youtube.com/c/NorthAmericanUniversity
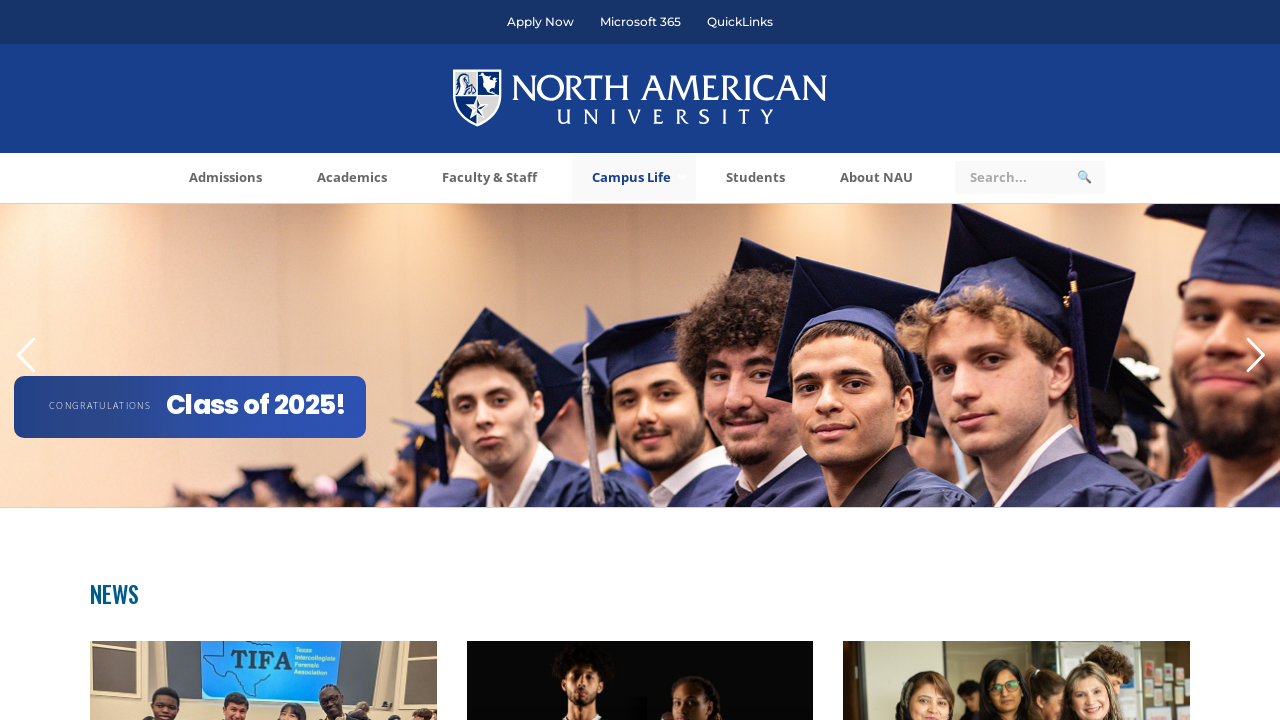

Found link with href: https://www.instagram.com/northamericanu/?hl=en
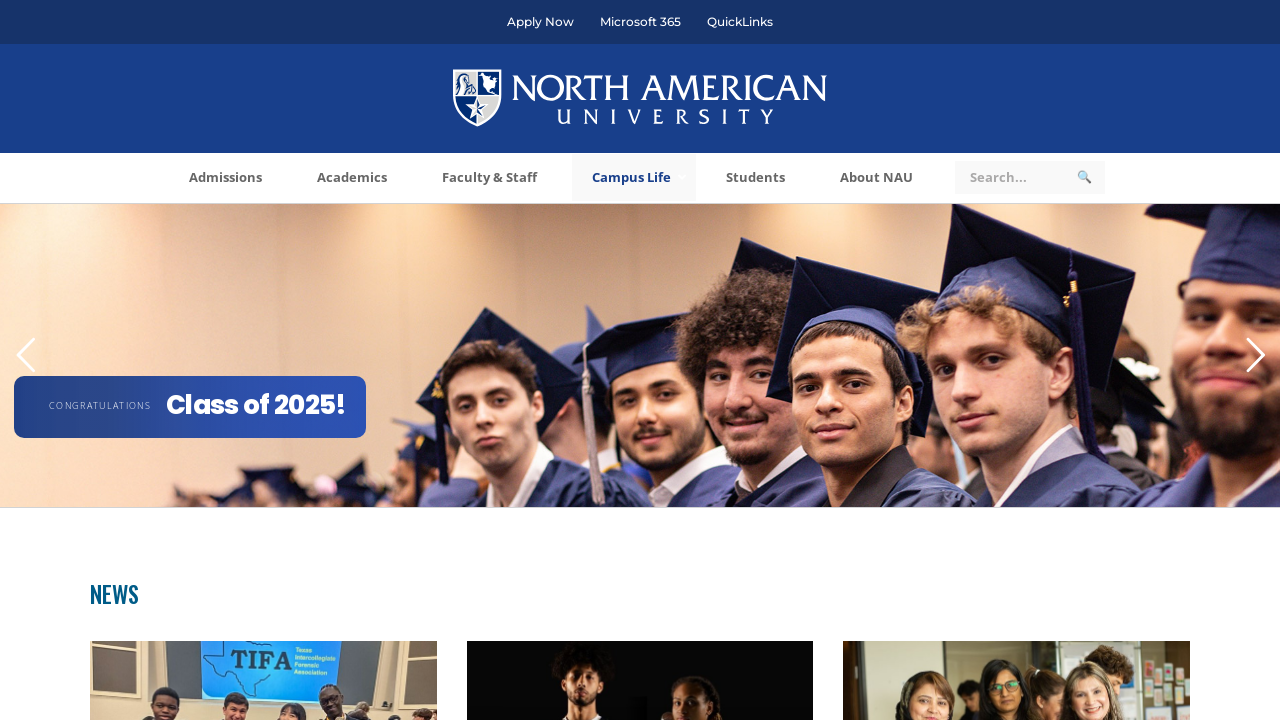

Found link with href: https://www.linkedin.com/school/northamericanu/
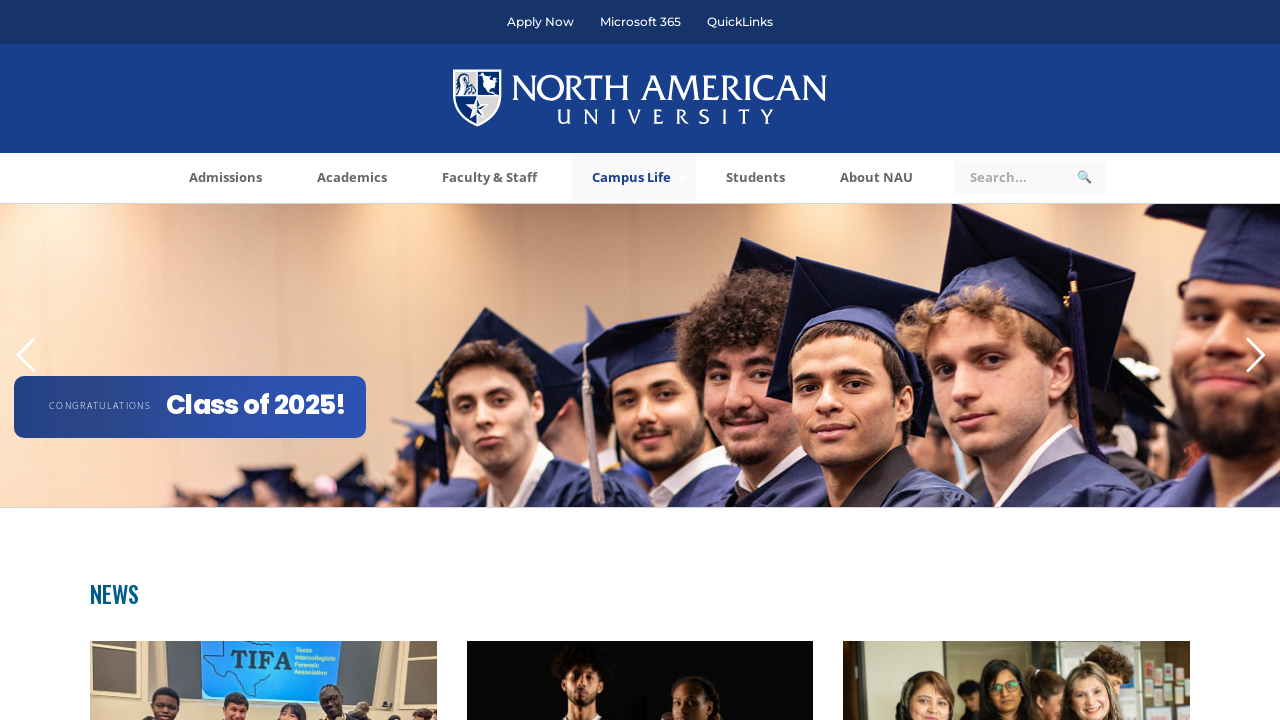

Found link with href: https://online.adp.com/signin/v1/?APPID=WFNPortal&productId=80e309c3-7085-bae1-e053-3505430b5495&returnURL=https://workforcenow.adp.com/&callingAppId=WFN
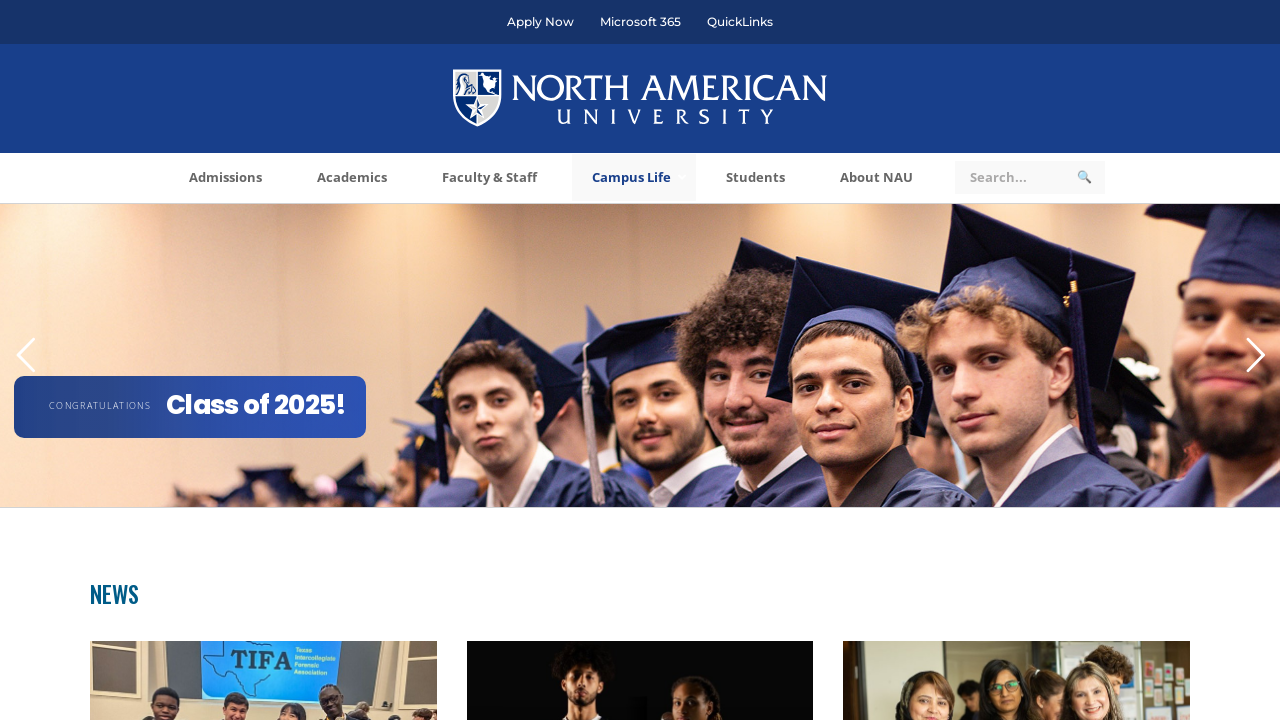

Found link with href: /academics/academic-calendar/
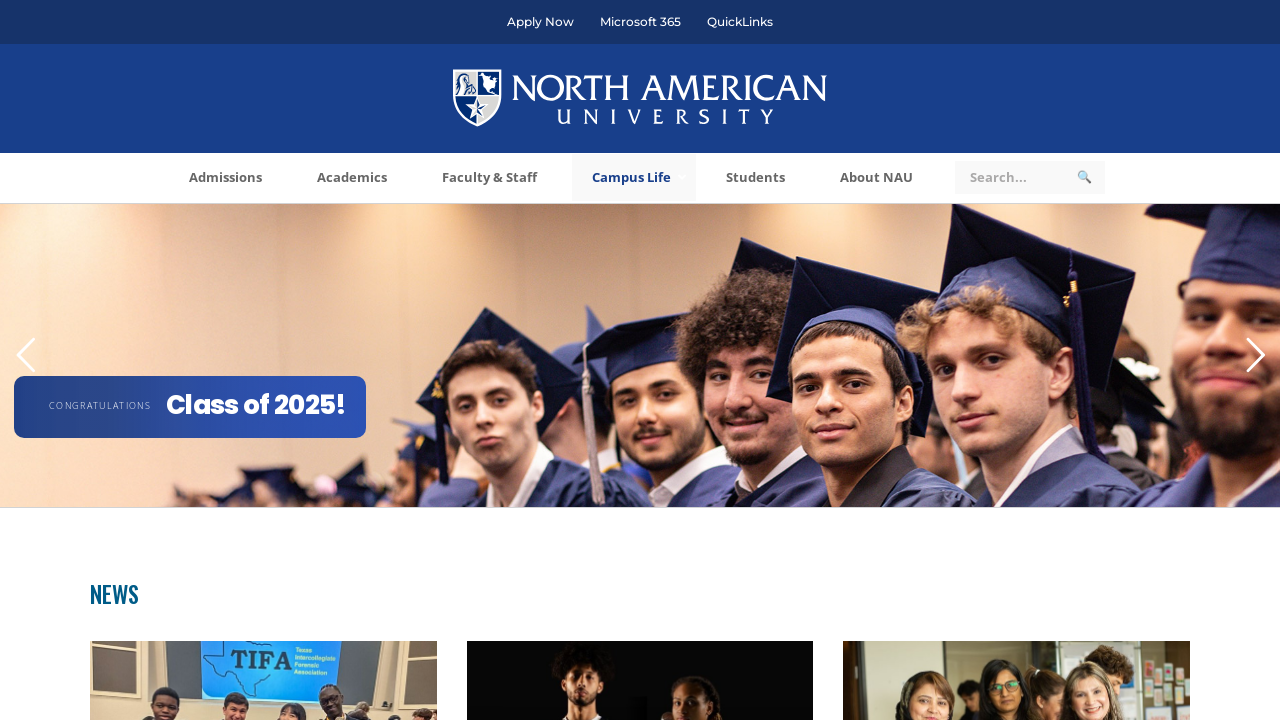

Found link with href: /academics/academic-catalog/
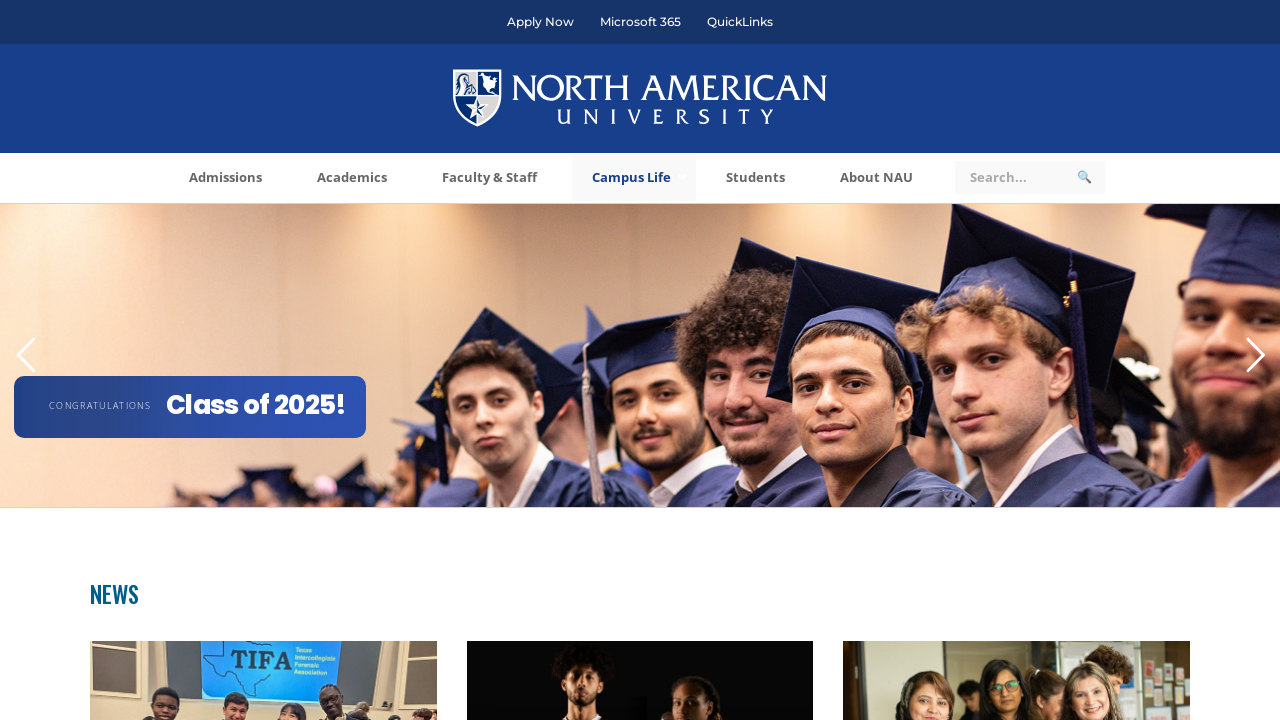

Found link with href: /academics/course-schedule/
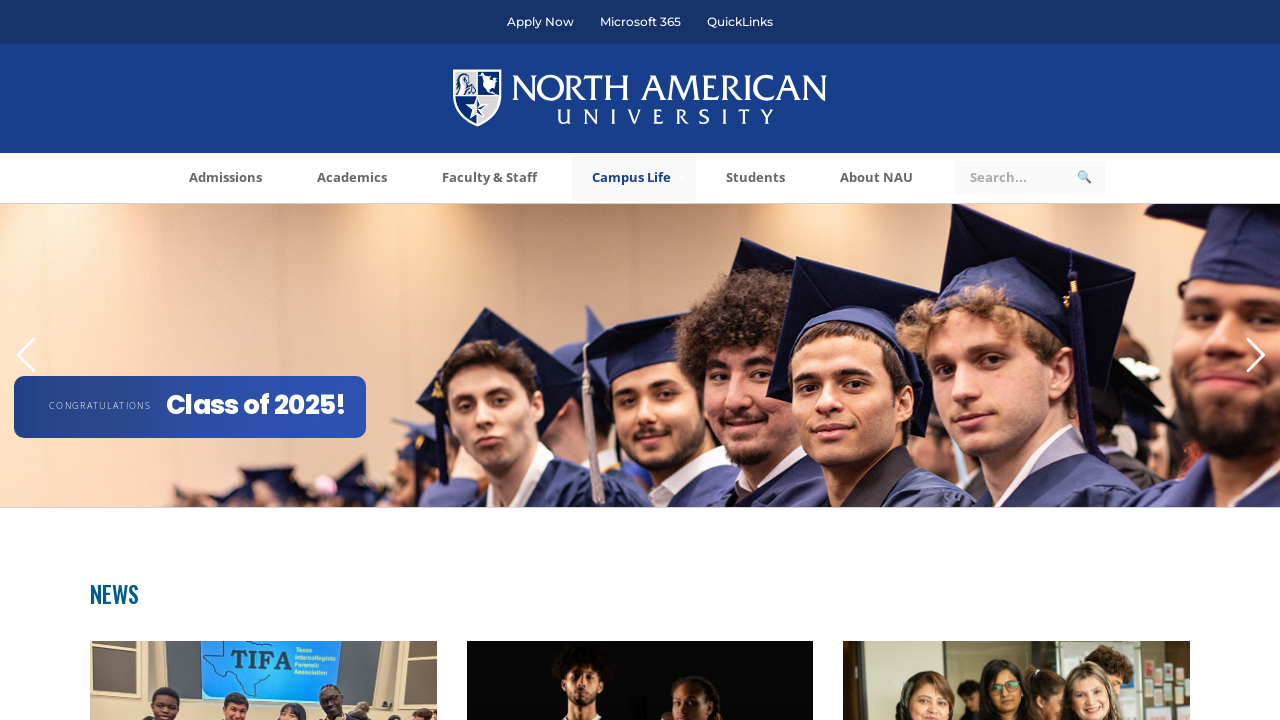

Found link with href: /financial-aid
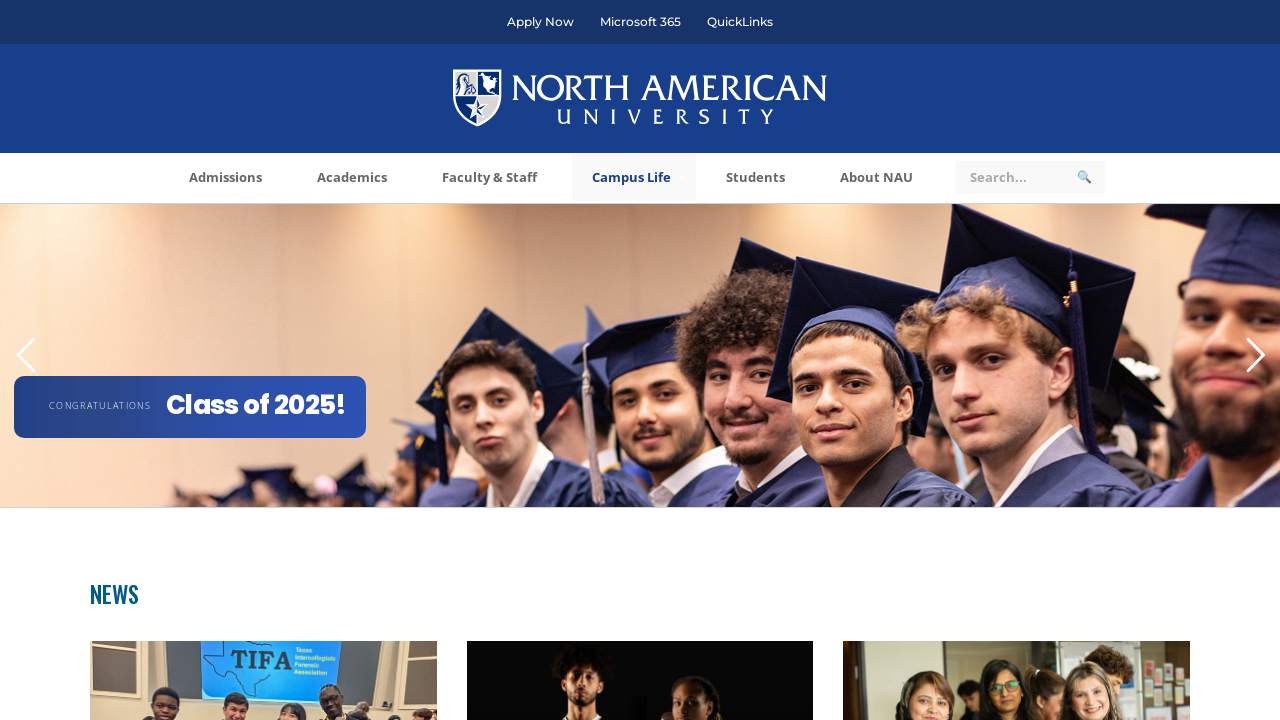

Found link with href: https://www.gls.edu/
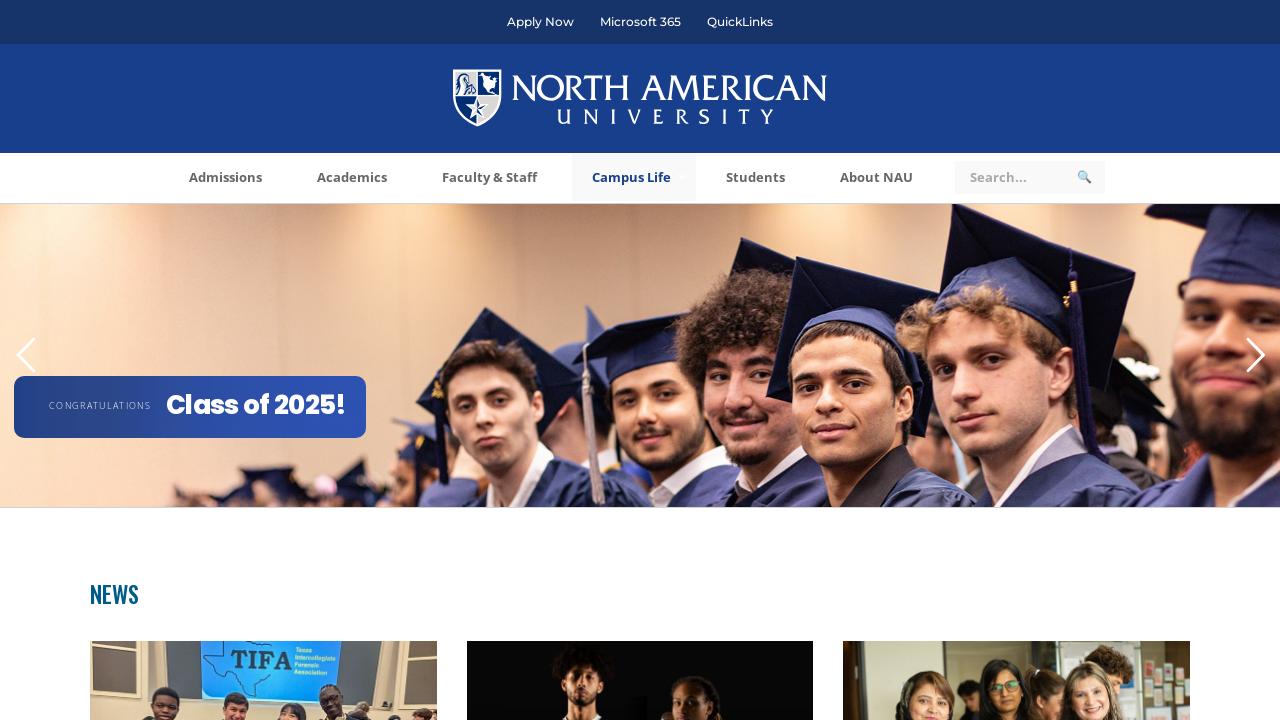

Found link with href: /campus-life/housing/
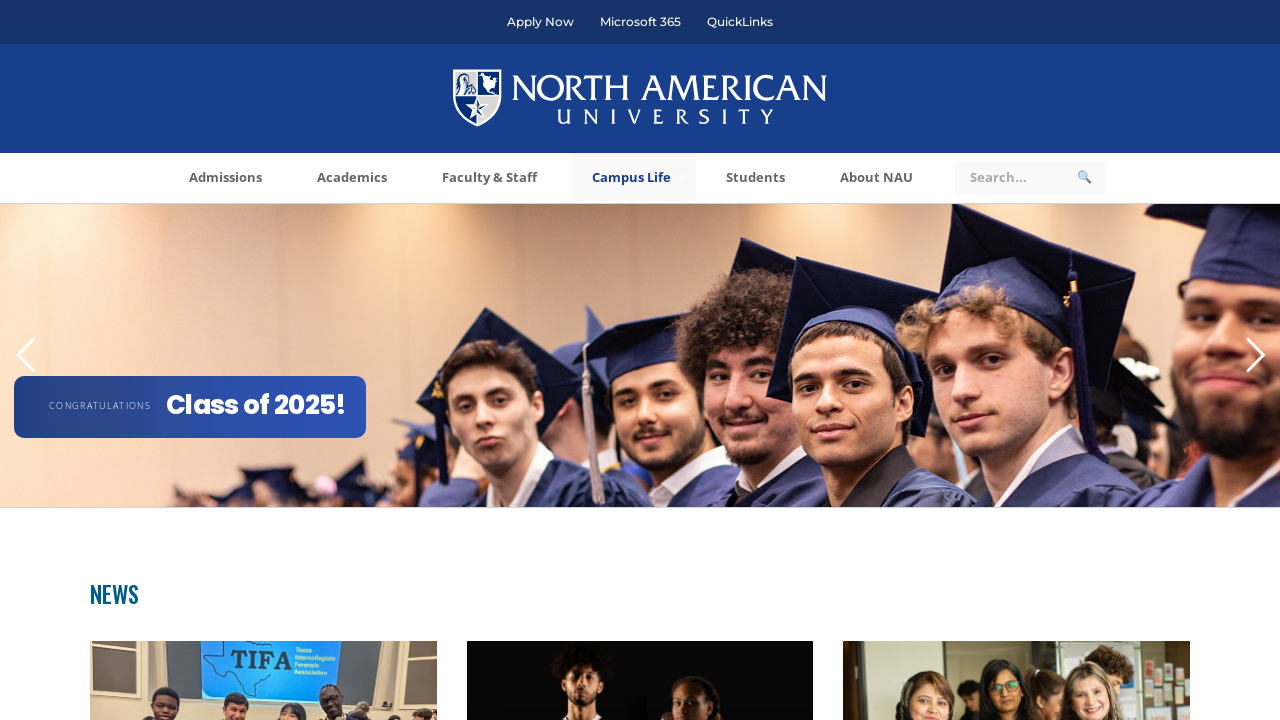

Found link with href: /faculty-staff/human-resources/
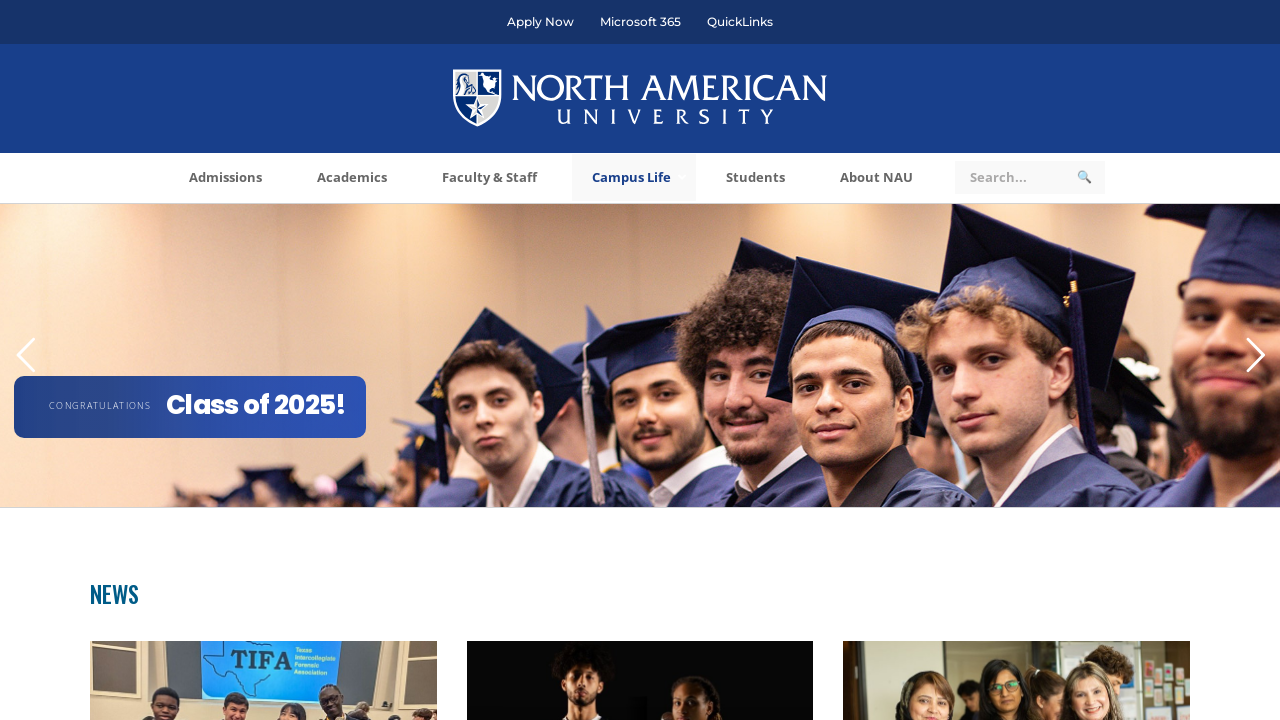

Found link with href: /library/
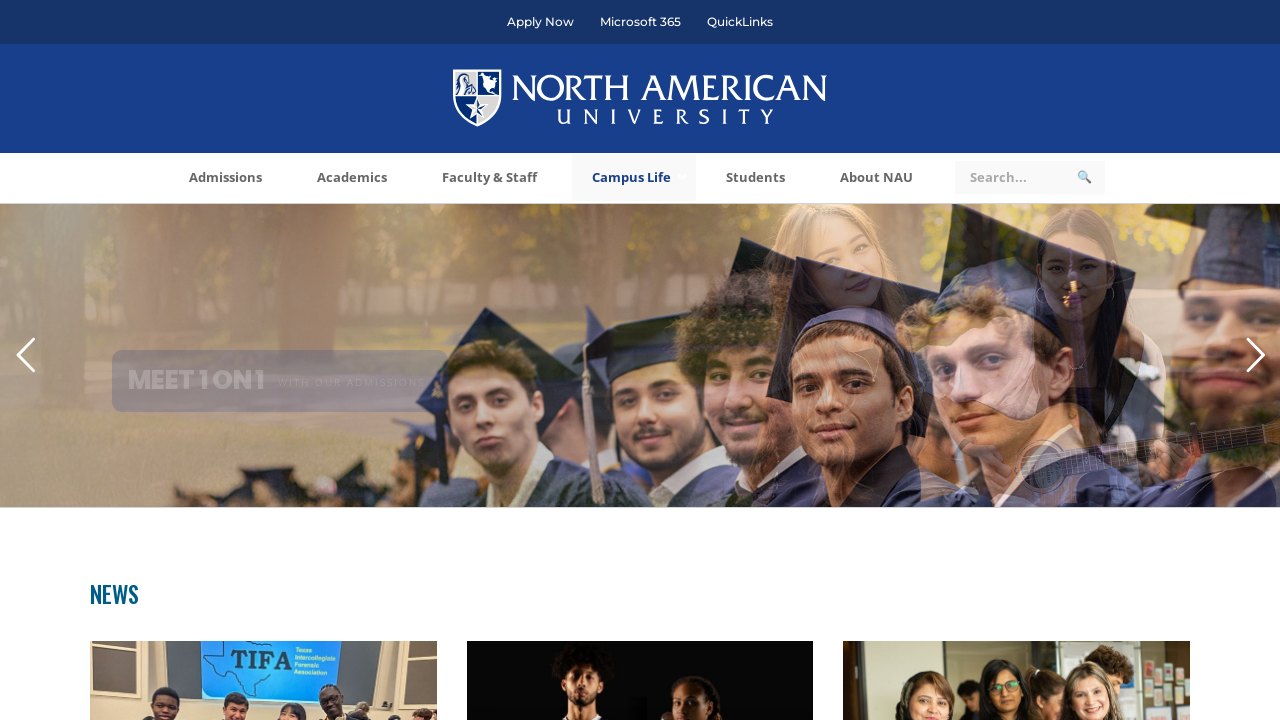

Found link with href: /umcr/
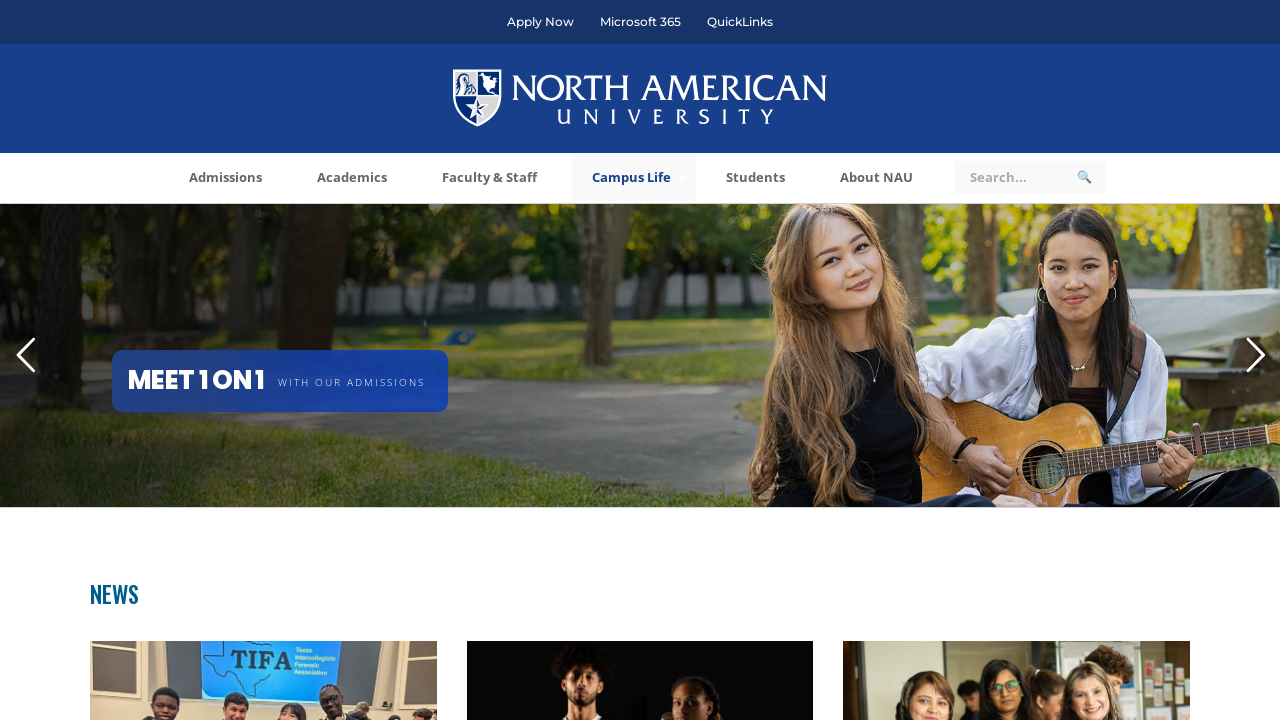

Found link with href: /about-nau/nau-policies/
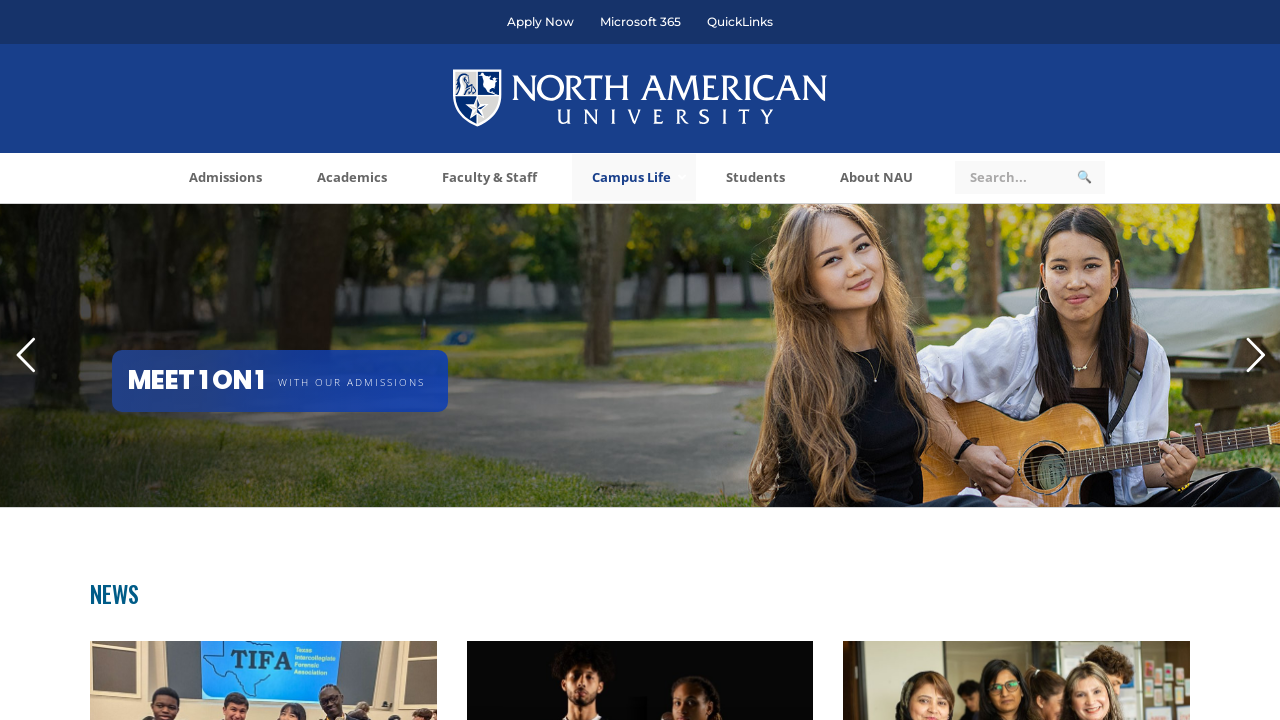

Found link with href: https://app.lapentor.com/sphere/nau-tour
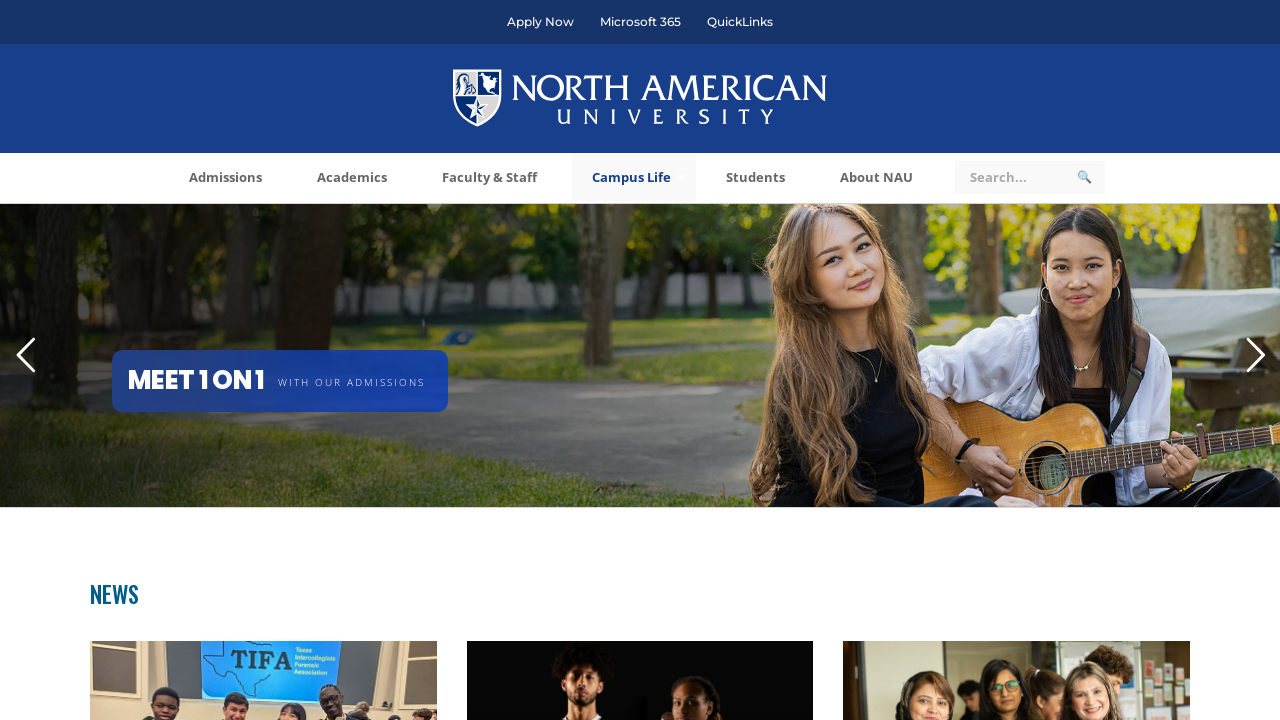

Found link with href: /about-nau/administration/
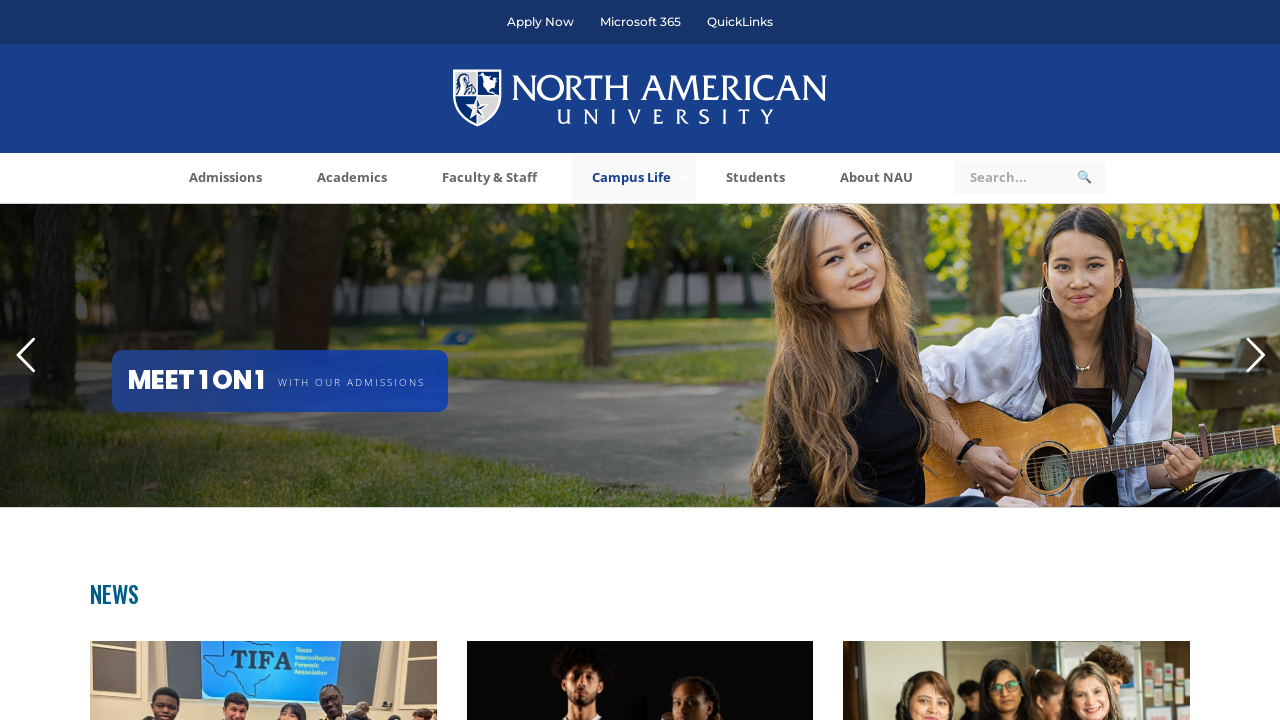

Found link with href: /about-nau/annual-reports/
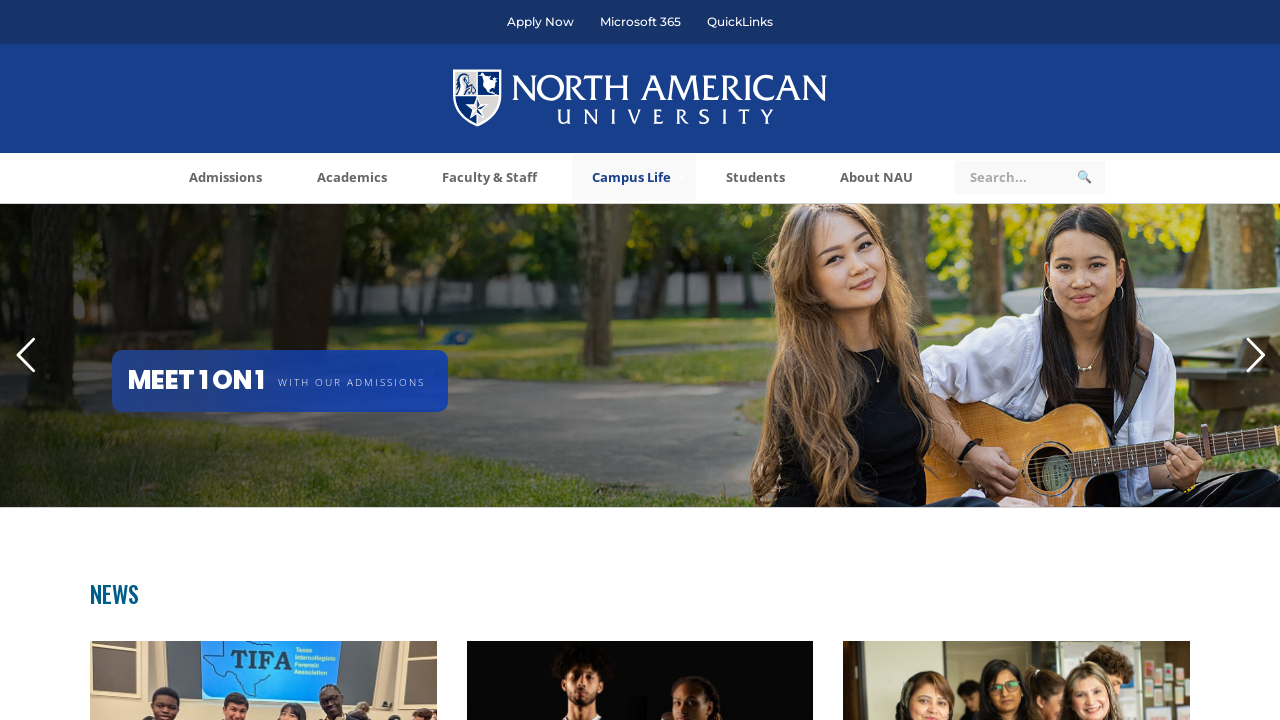

Found link with href: /admissions/undergraduate/scholarships/
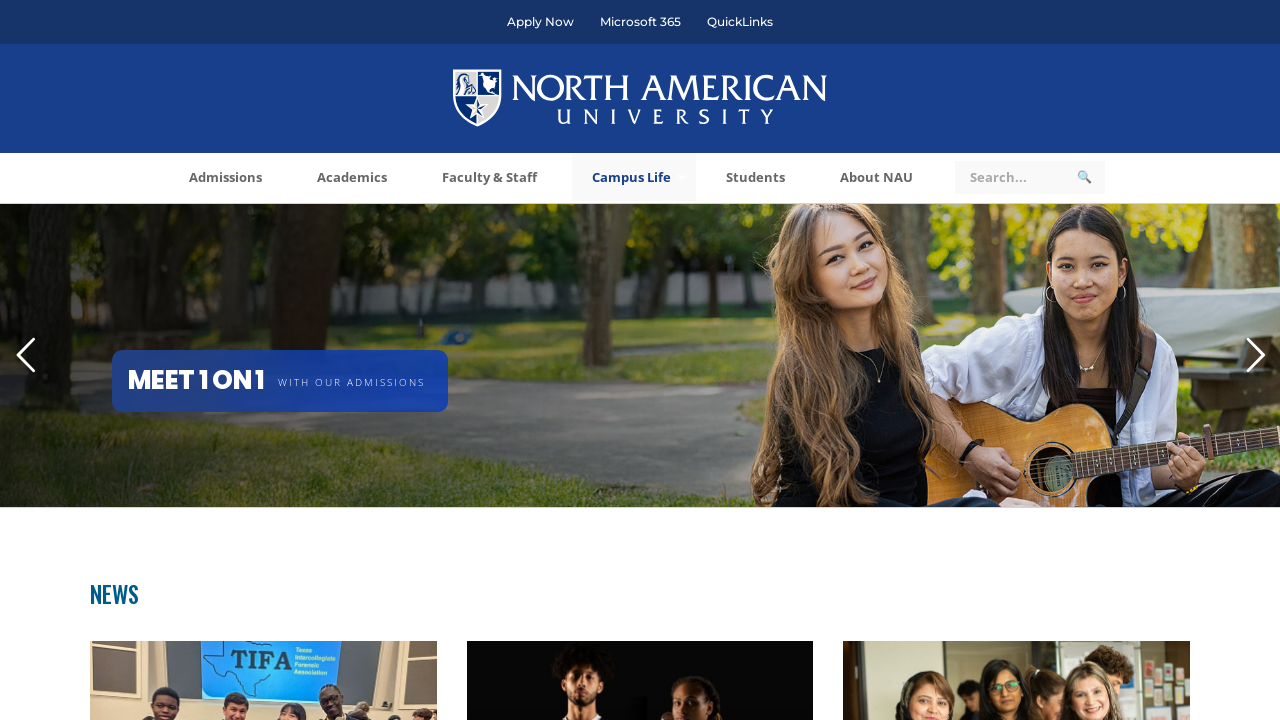

Found link with href: /campus-life/emergency-guide/
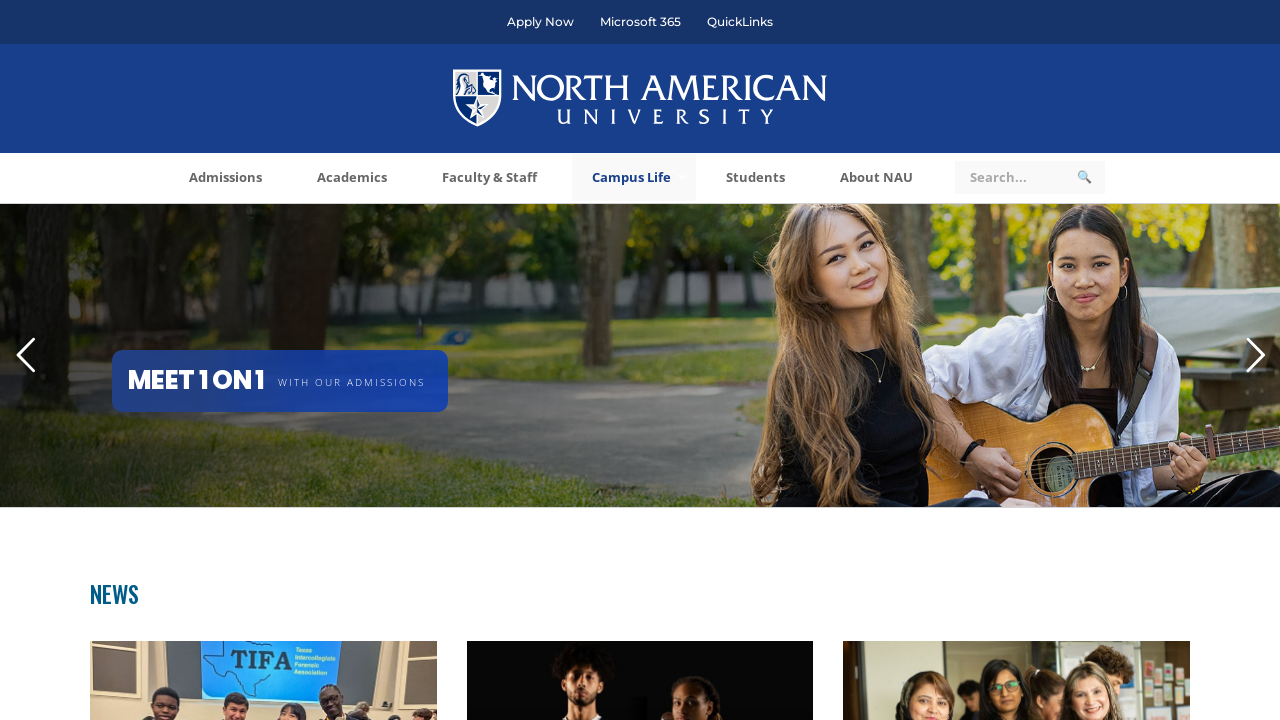

Found link with href: /admissions/undergraduate/deadlines/
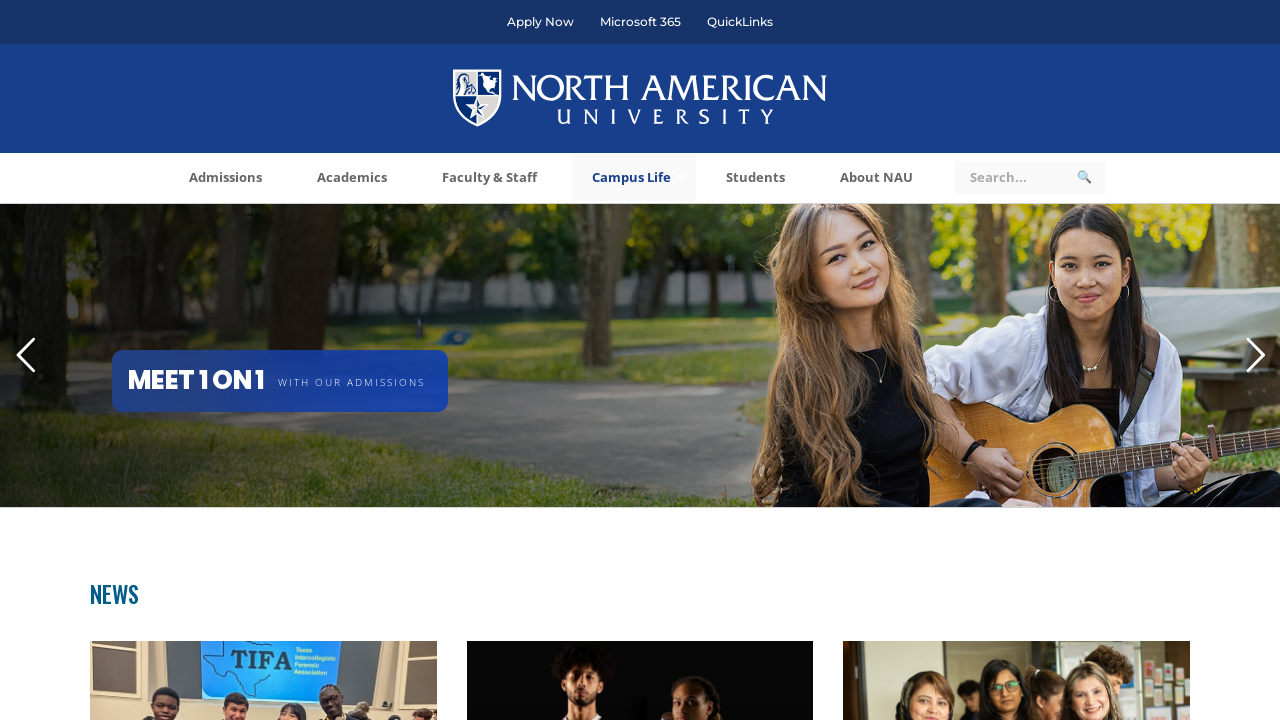

Found link with href: /campus-life/parking/
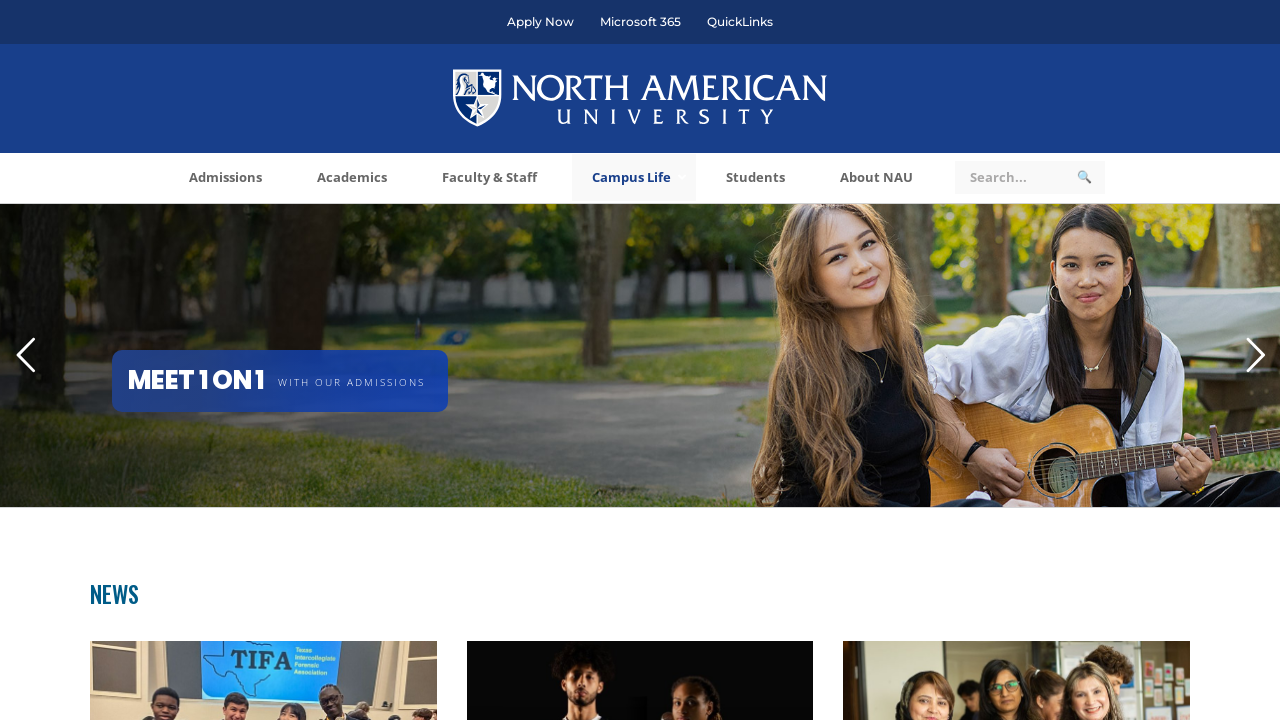

Found link with href: /about-nau/accreditation/
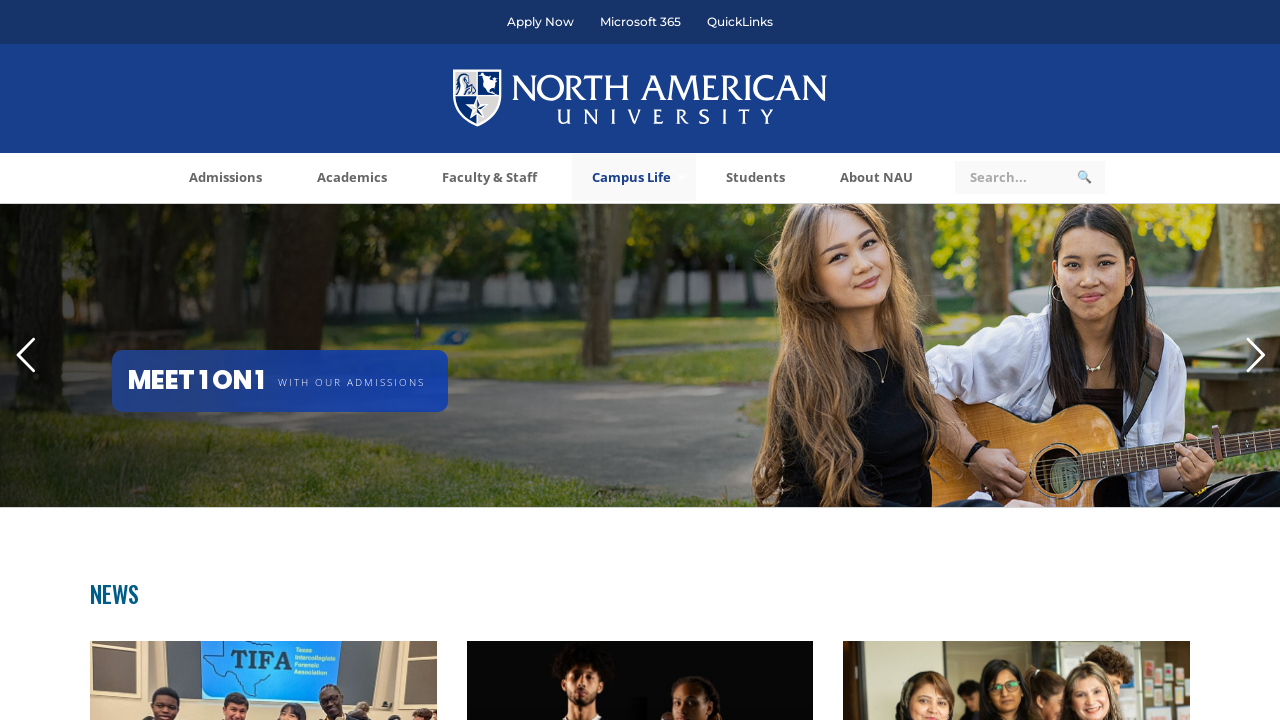

Found link with href: /about-nau/title-ix/
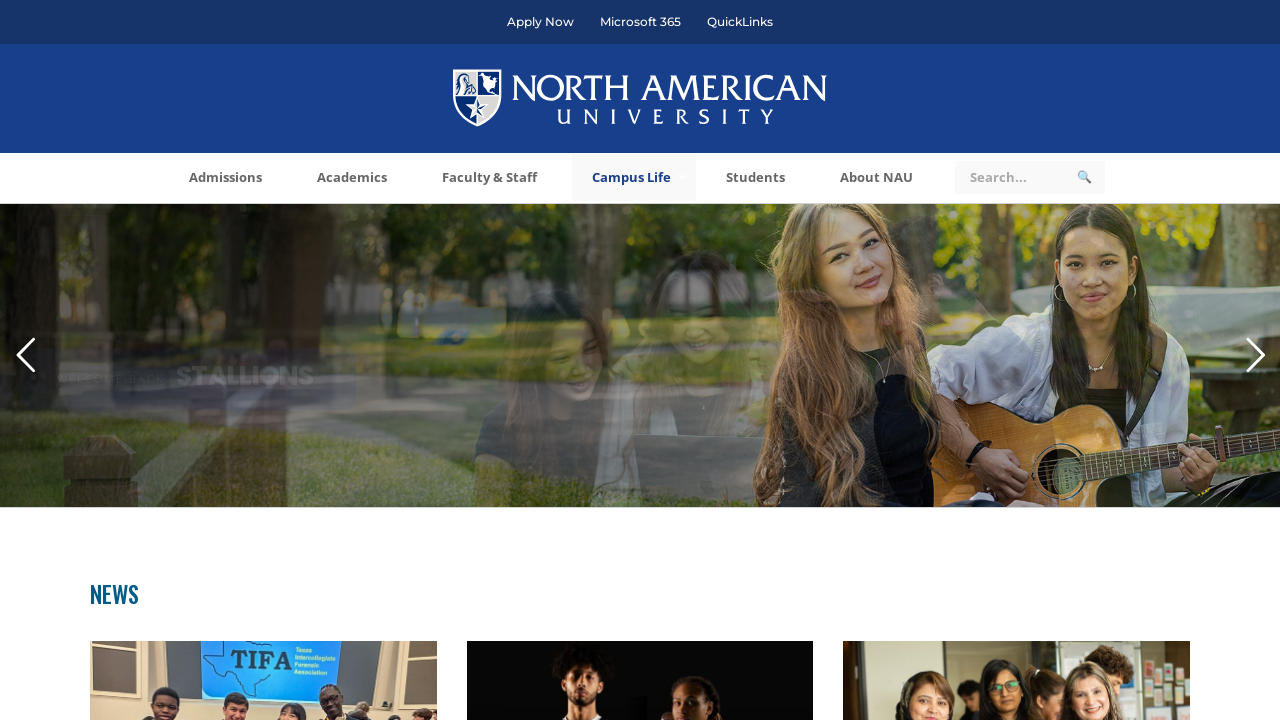

Found link with href: /about-nau/consumer-information/
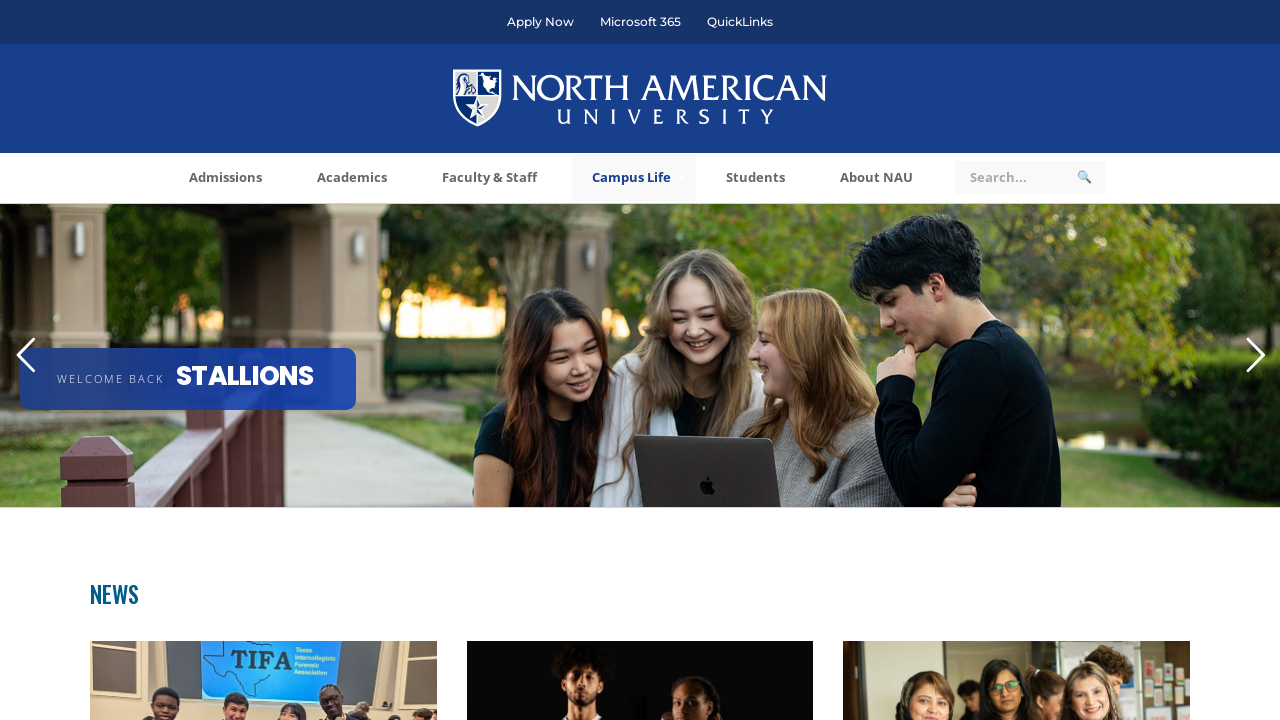

Found link with href: #
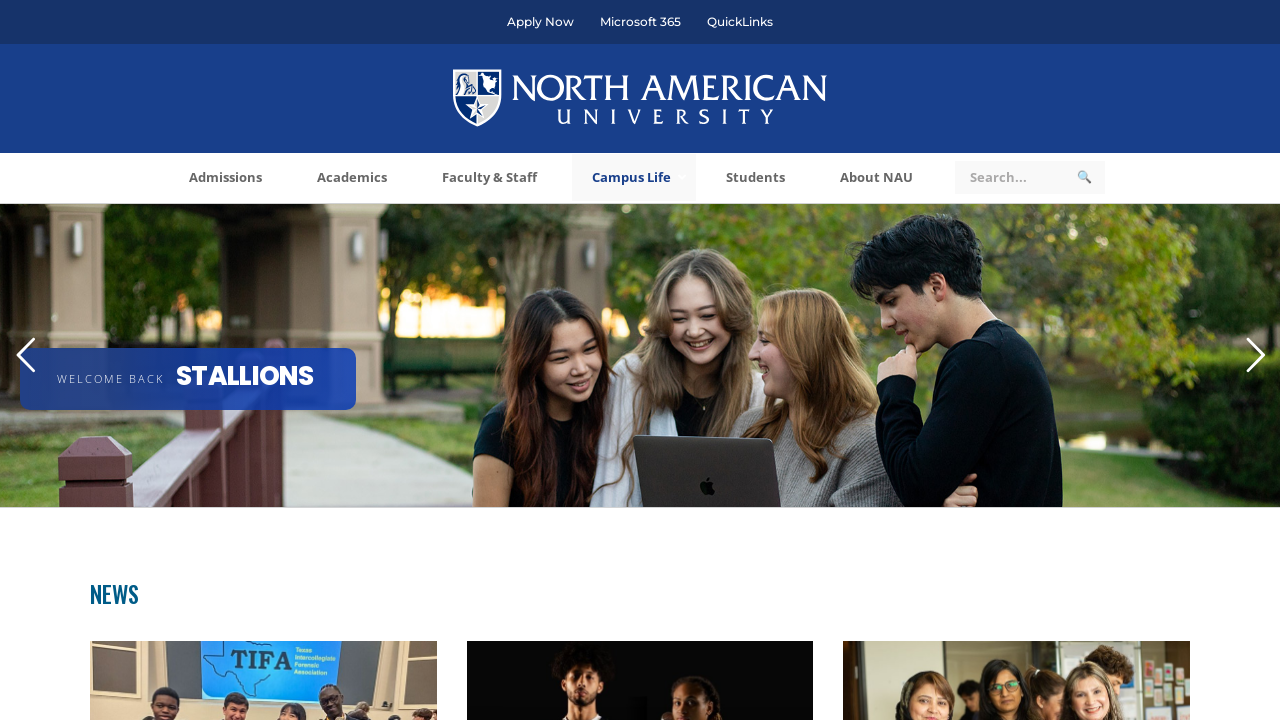

Found link with href: #
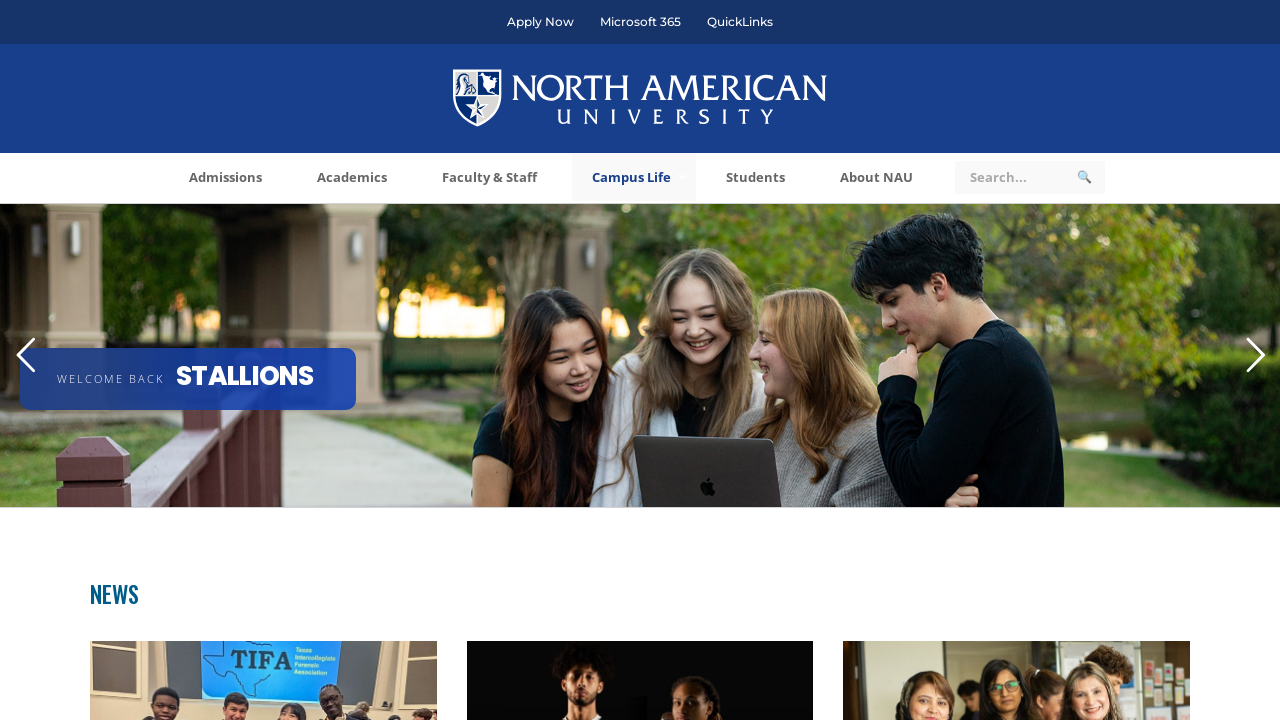

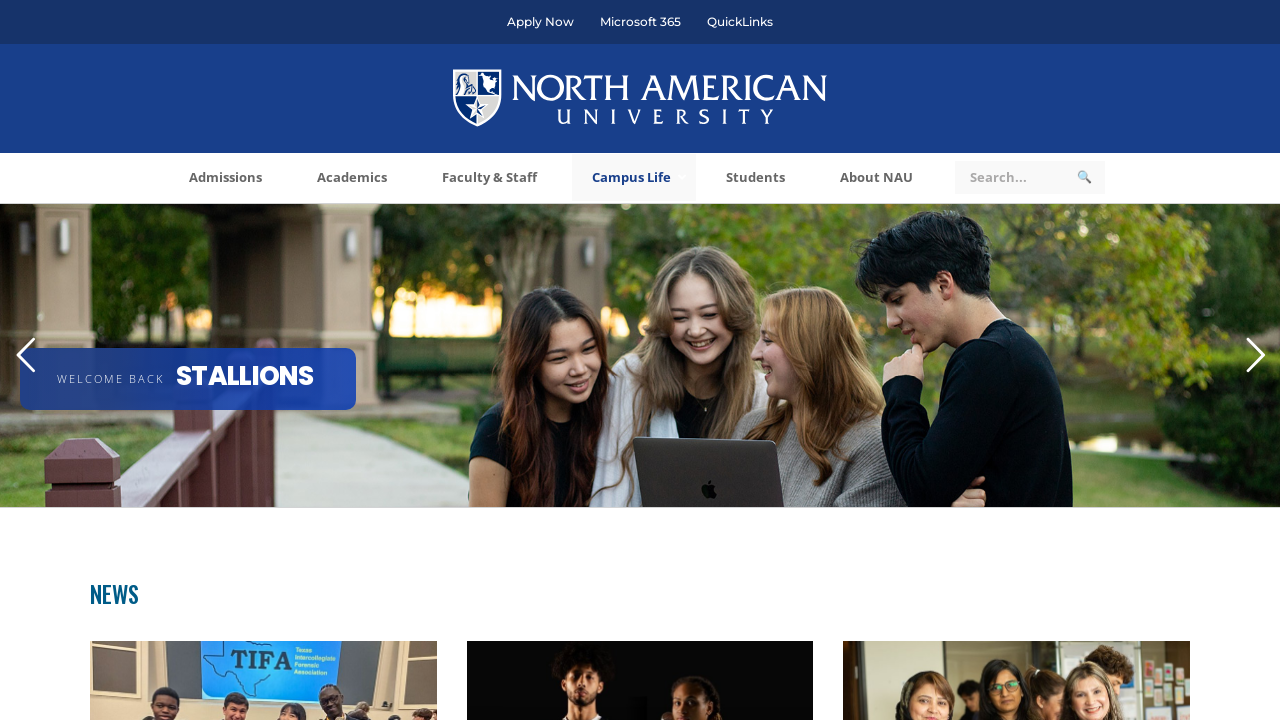